Tests jQuery UI datepicker functionality by opening the calendar, navigating backwards to May 2020, and selecting the 3rd day of the month.

Starting URL: https://jqueryui.com/datepicker

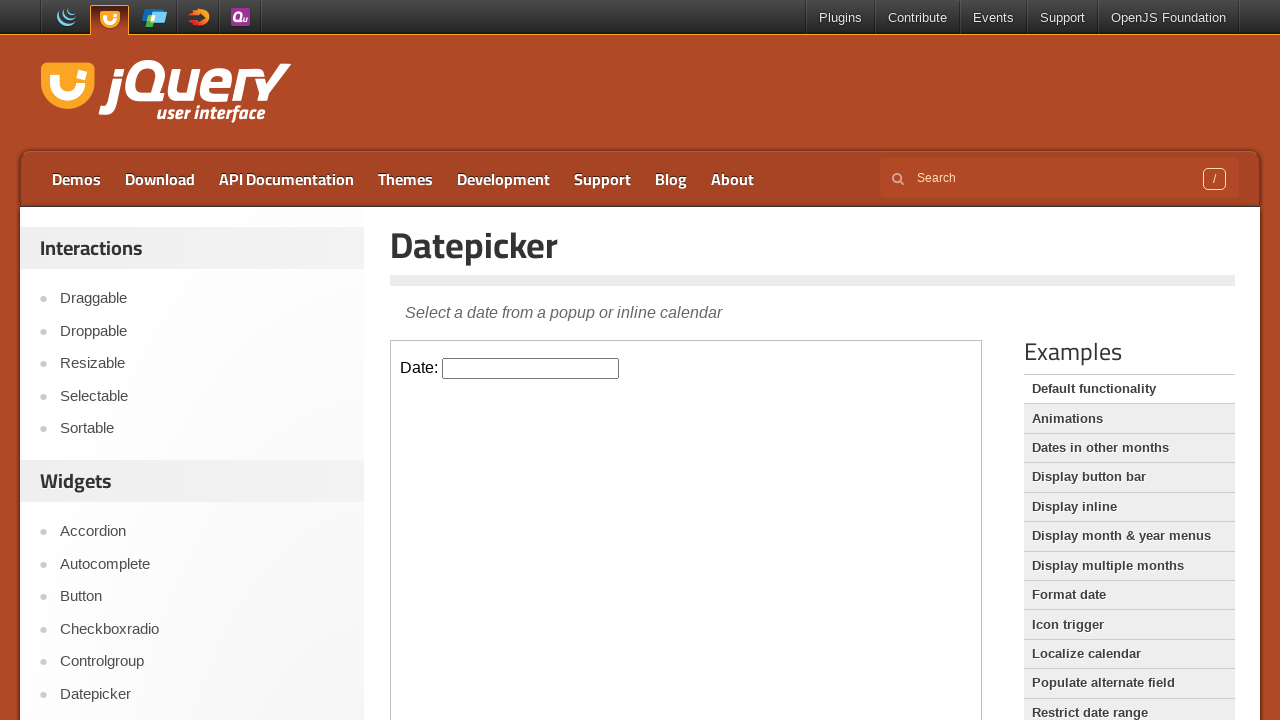

Waited 3 seconds for page to load
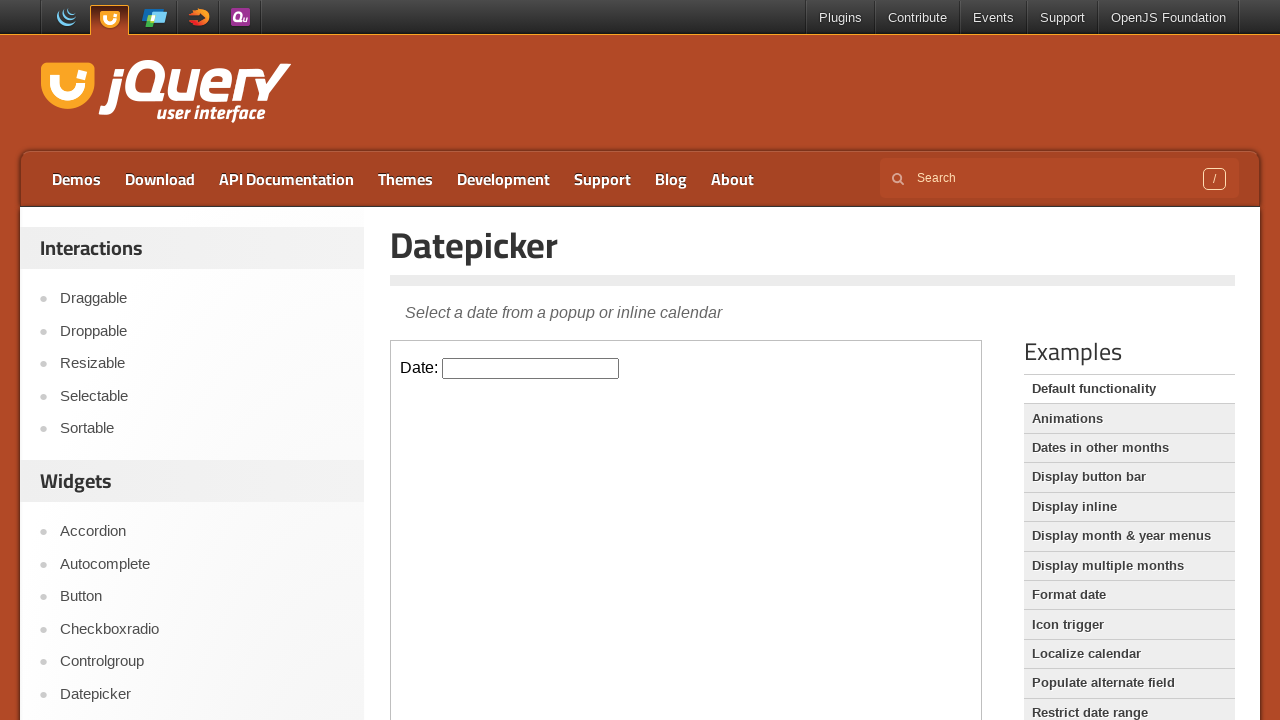

Located the datepicker iframe
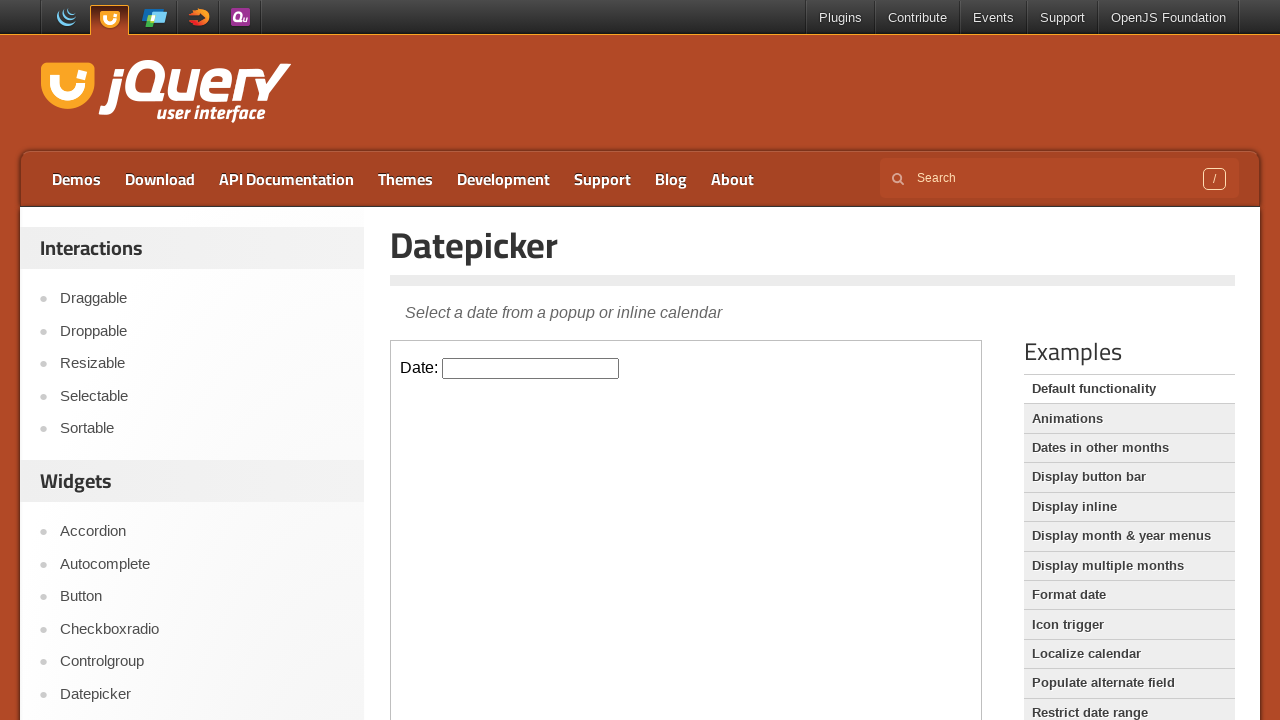

Clicked the datepicker input to open the calendar at (531, 368) on iframe.demo-frame >> nth=0 >> internal:control=enter-frame >> #datepicker
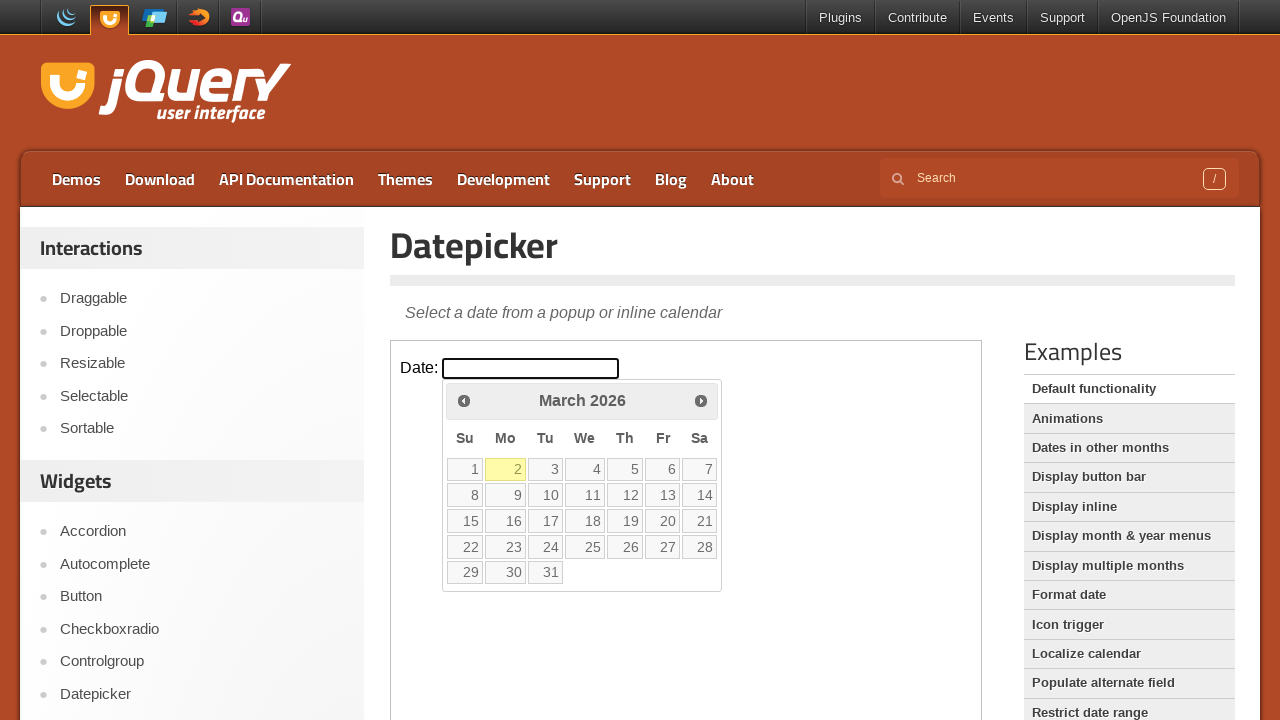

Retrieved current calendar date: March 2026
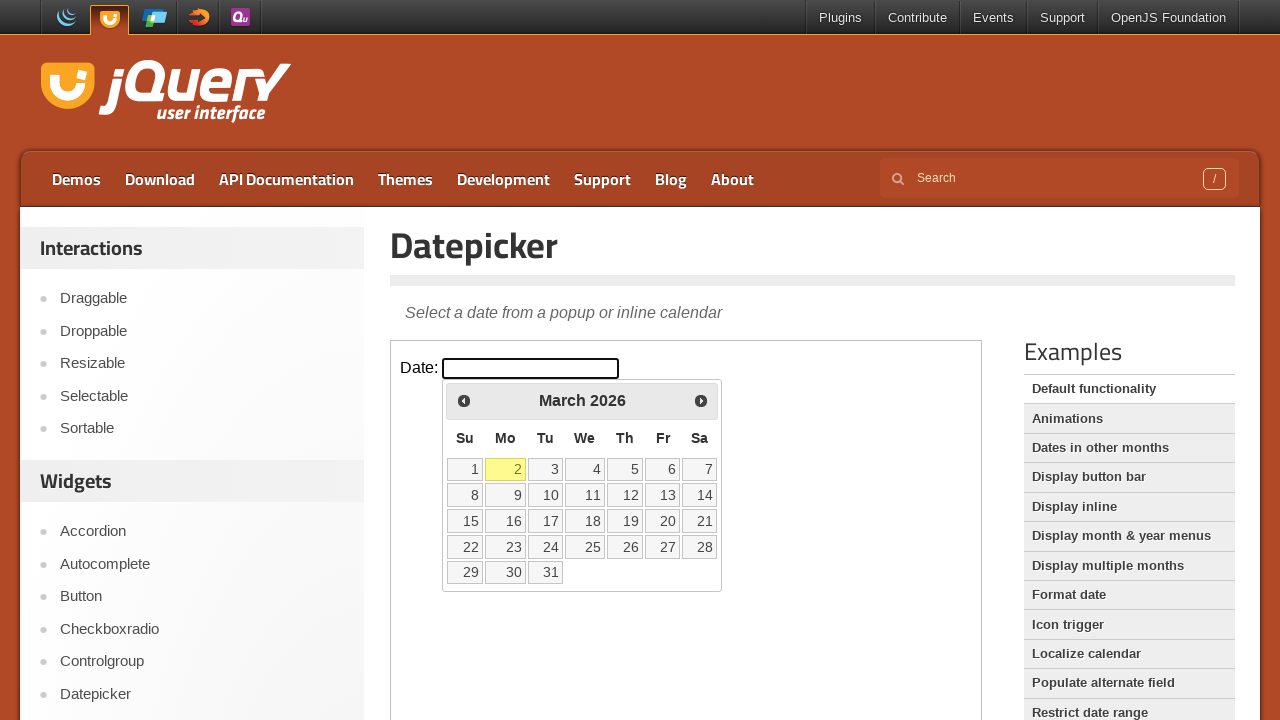

Clicked previous month button to navigate backwards at (464, 400) on iframe.demo-frame >> nth=0 >> internal:control=enter-frame >> #ui-datepicker-div
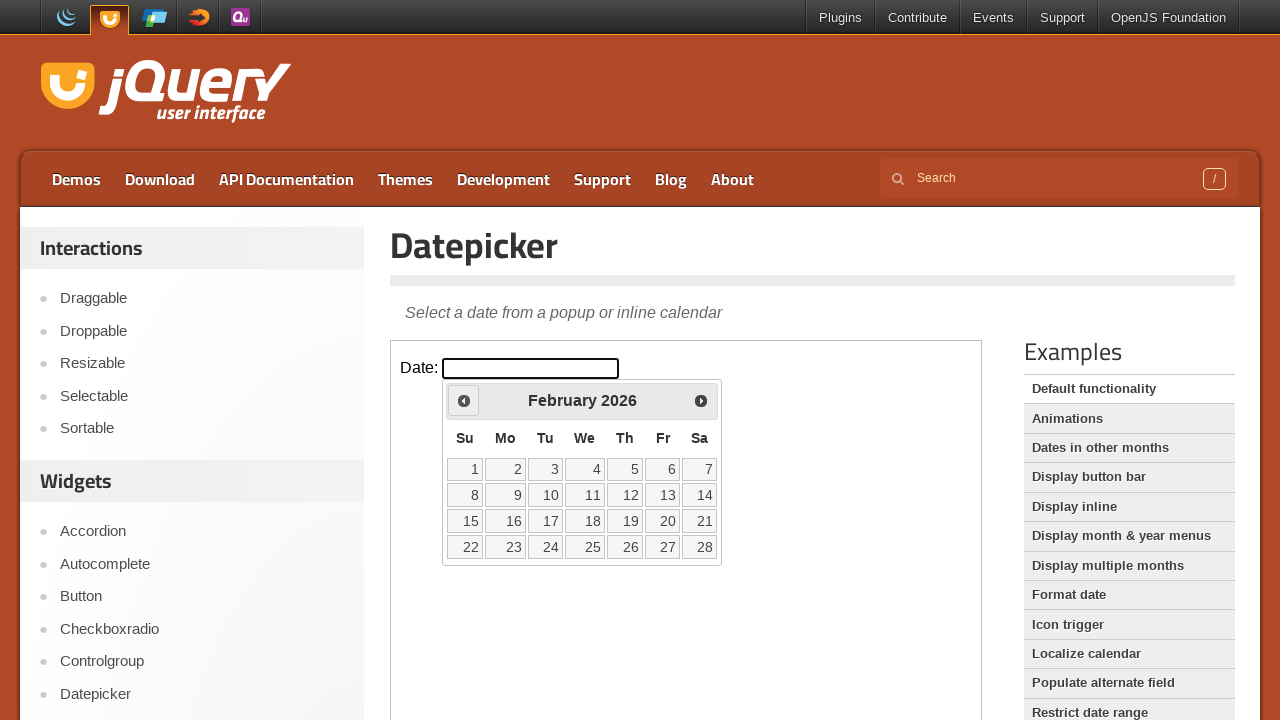

Waited 200ms for calendar animation
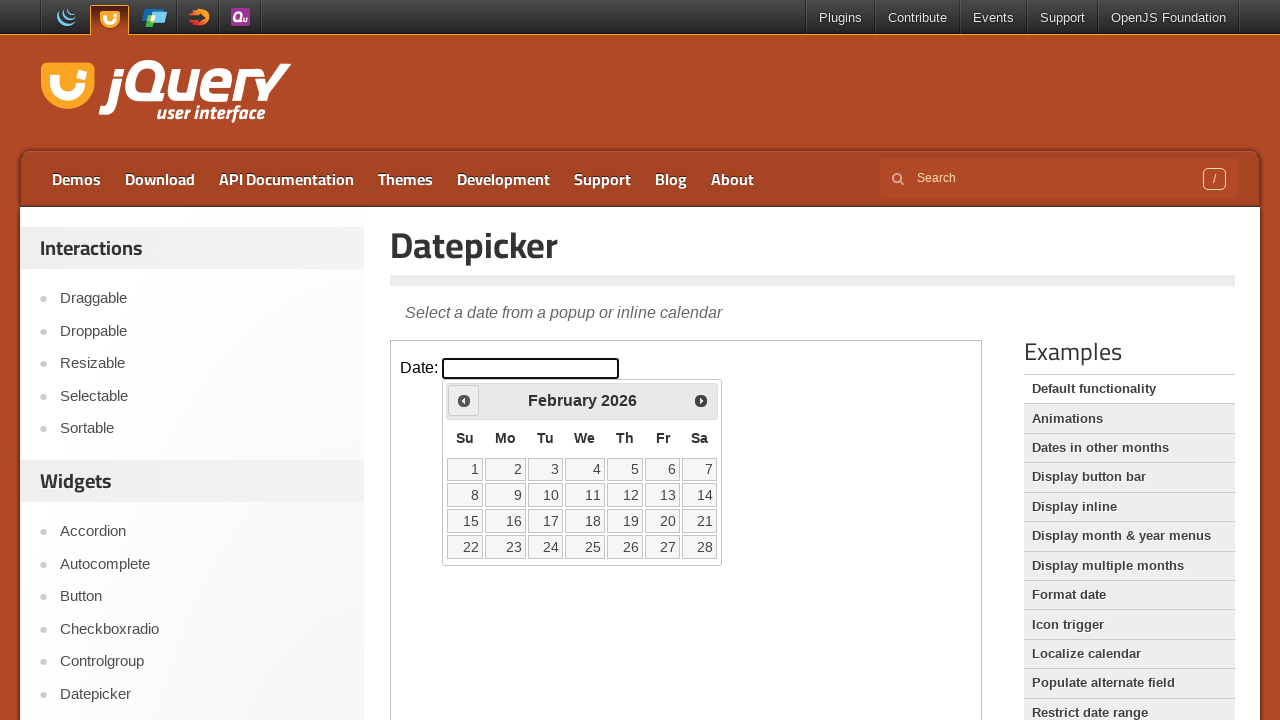

Retrieved current calendar date: February 2026
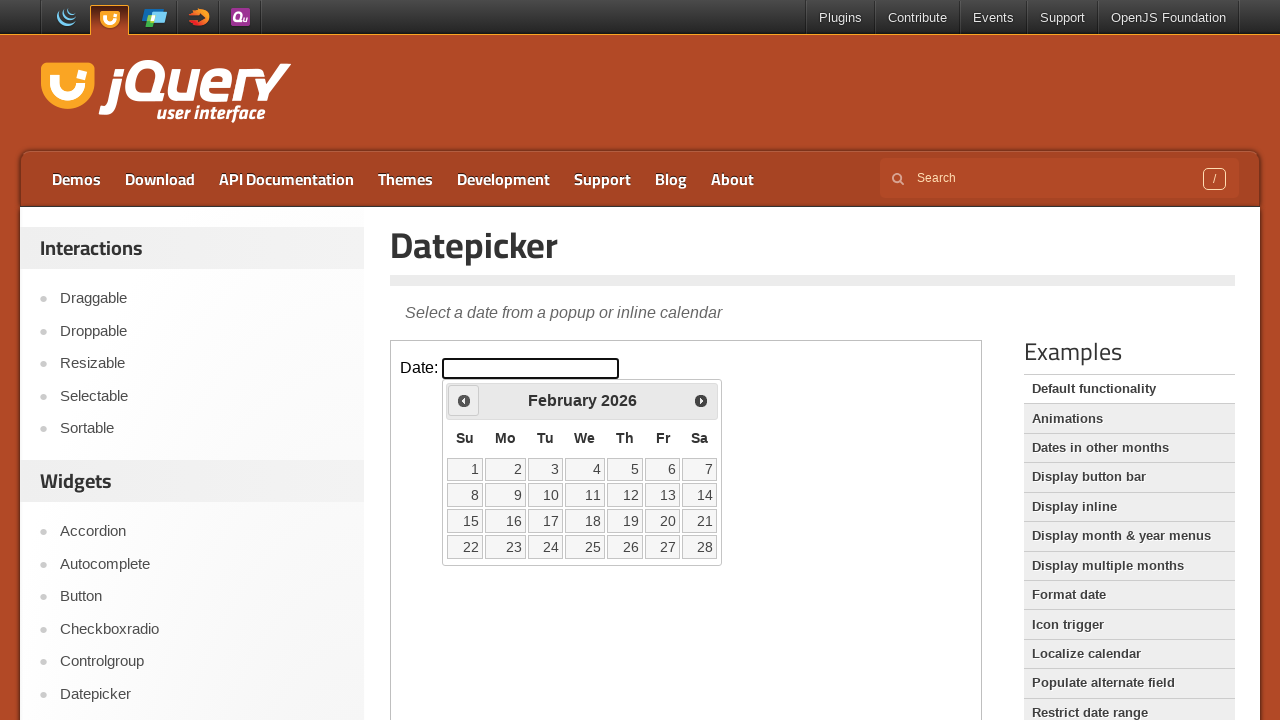

Clicked previous month button to navigate backwards at (464, 400) on iframe.demo-frame >> nth=0 >> internal:control=enter-frame >> #ui-datepicker-div
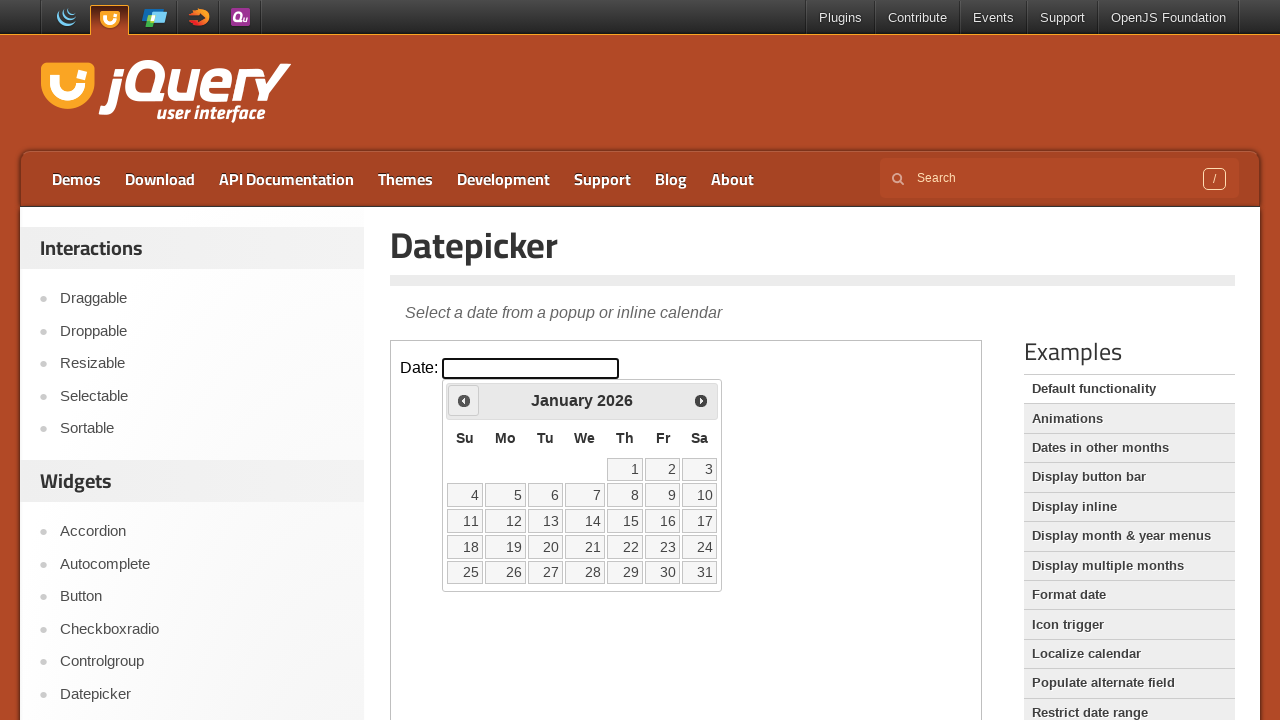

Waited 200ms for calendar animation
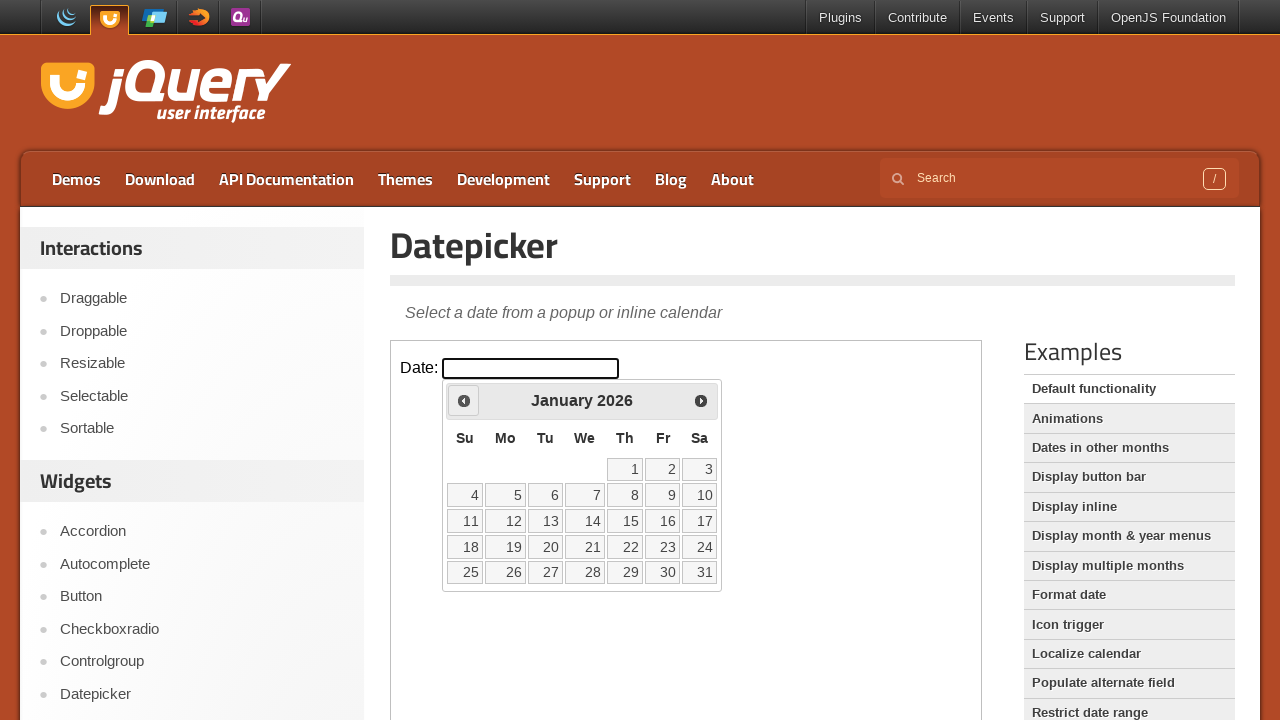

Retrieved current calendar date: January 2026
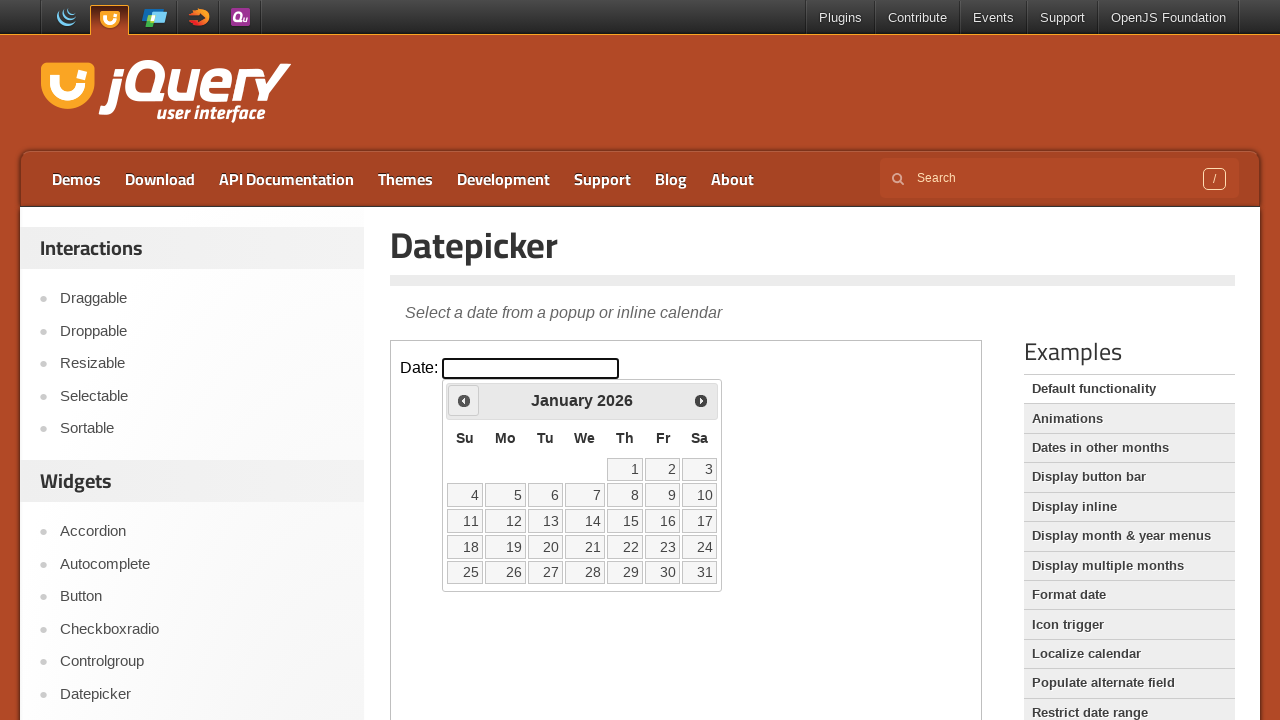

Clicked previous month button to navigate backwards at (464, 400) on iframe.demo-frame >> nth=0 >> internal:control=enter-frame >> #ui-datepicker-div
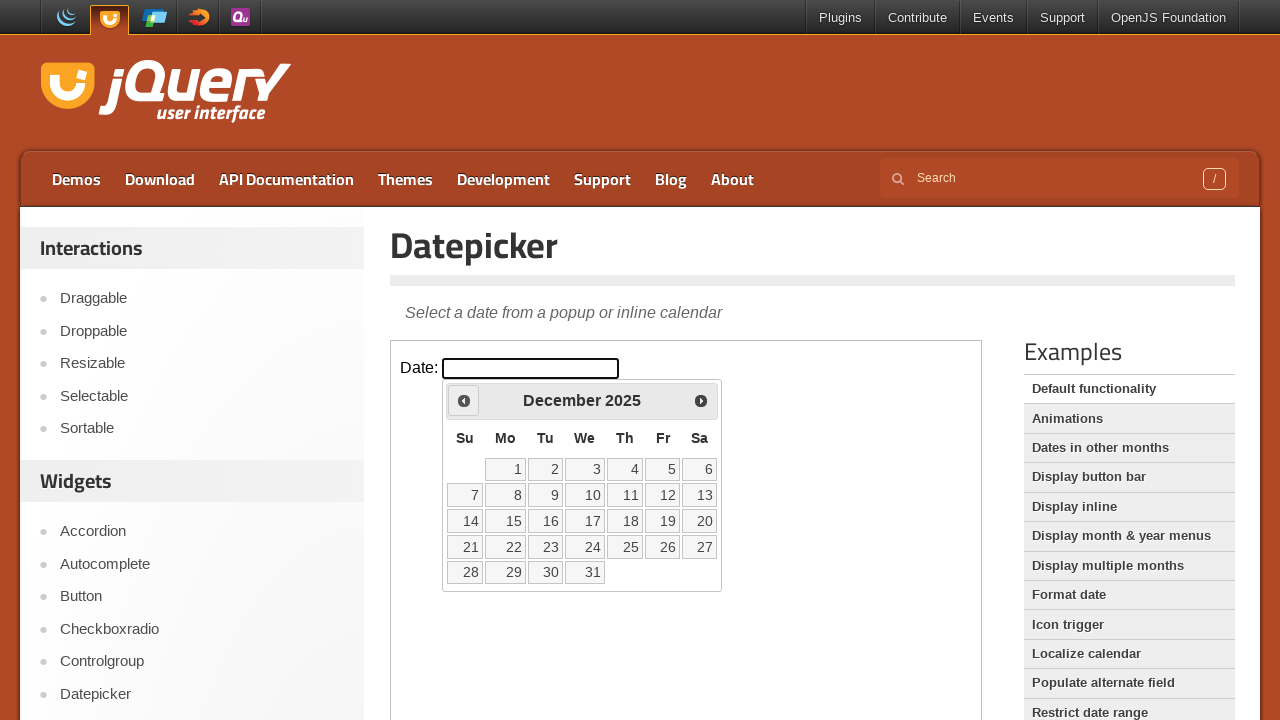

Waited 200ms for calendar animation
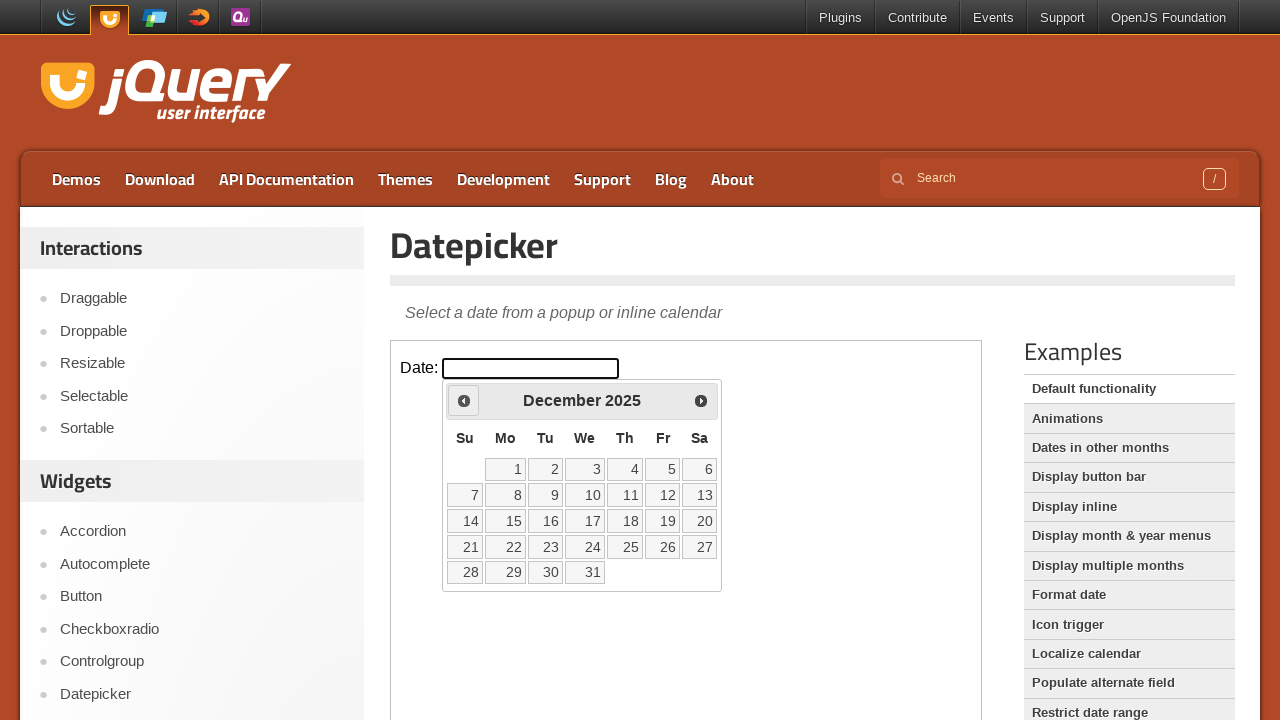

Retrieved current calendar date: December 2025
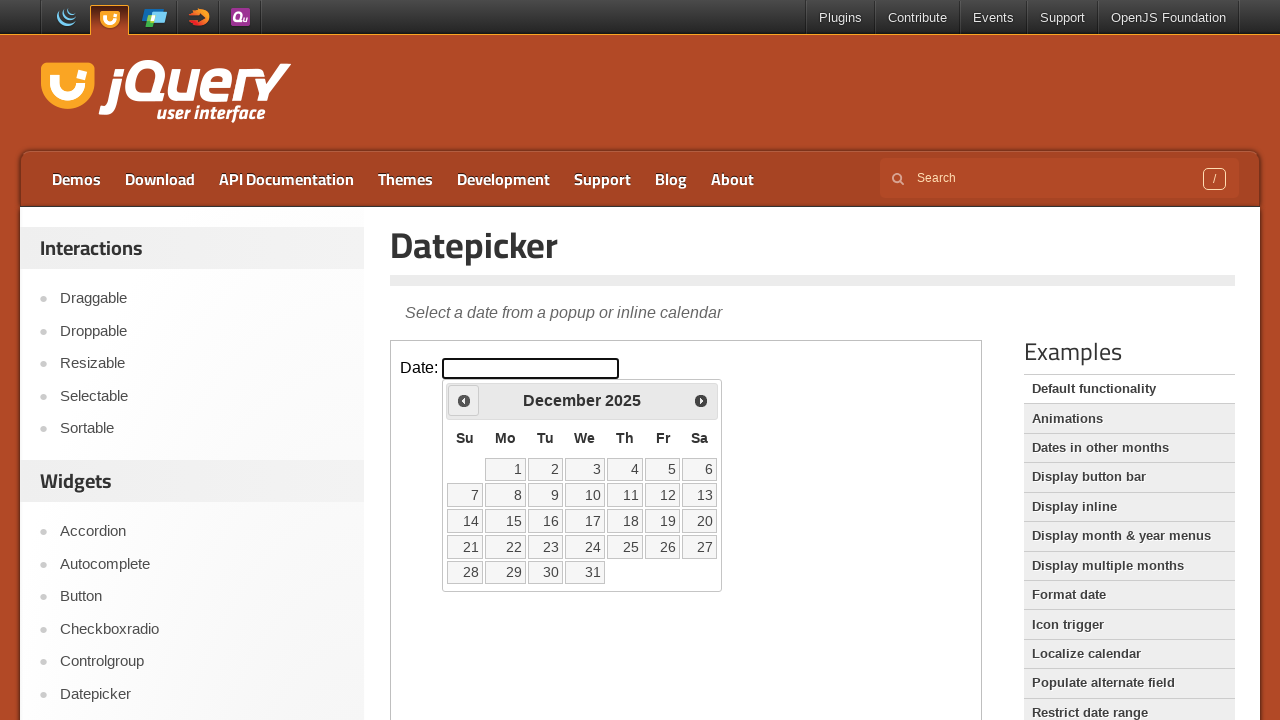

Clicked previous month button to navigate backwards at (464, 400) on iframe.demo-frame >> nth=0 >> internal:control=enter-frame >> #ui-datepicker-div
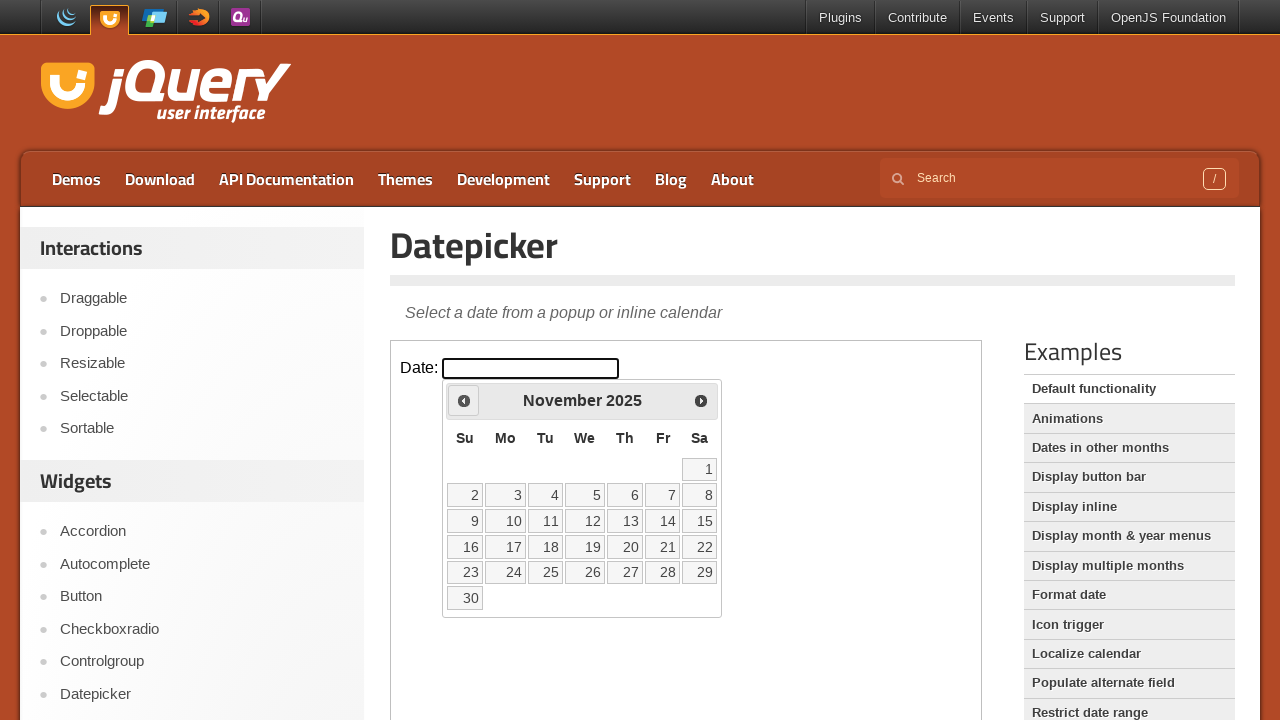

Waited 200ms for calendar animation
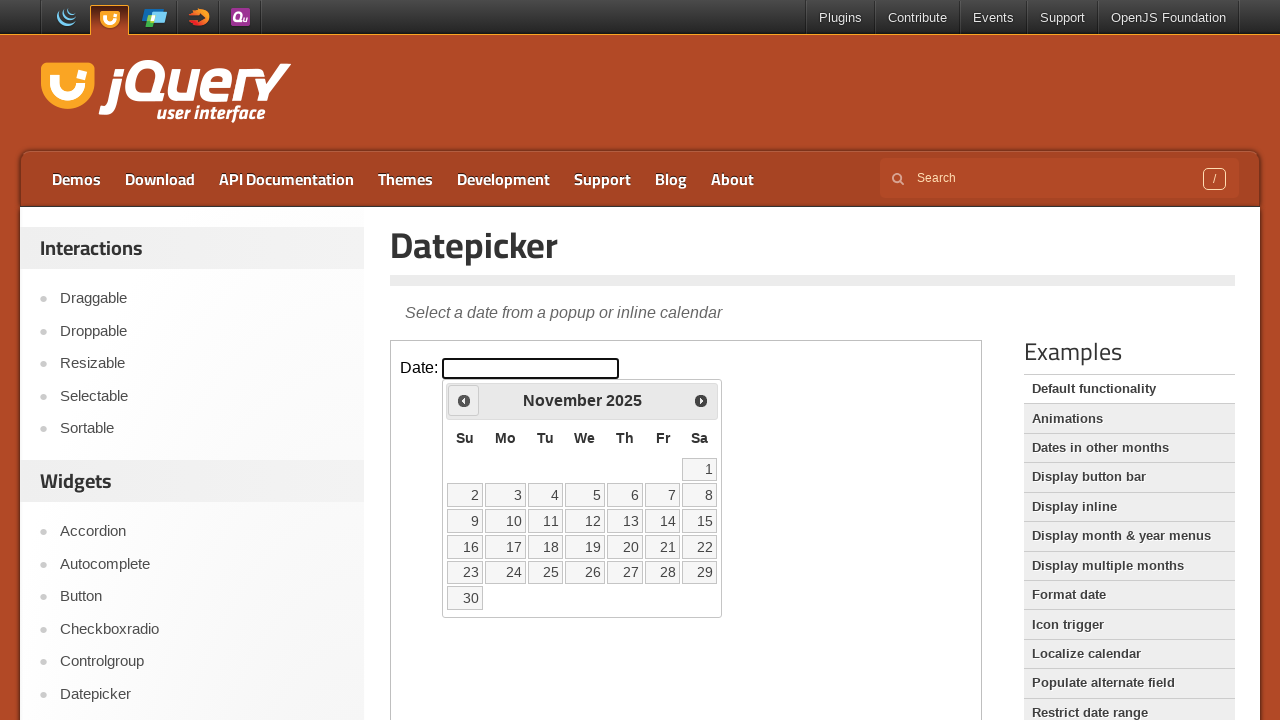

Retrieved current calendar date: November 2025
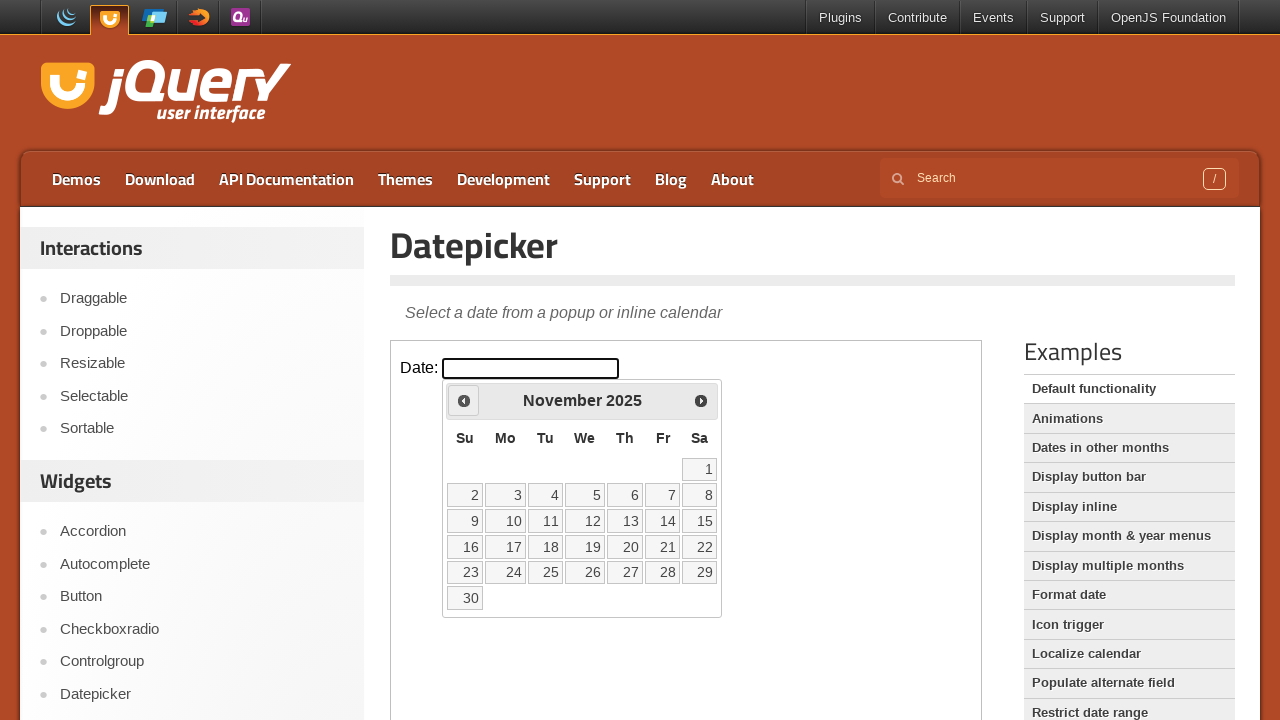

Clicked previous month button to navigate backwards at (464, 400) on iframe.demo-frame >> nth=0 >> internal:control=enter-frame >> #ui-datepicker-div
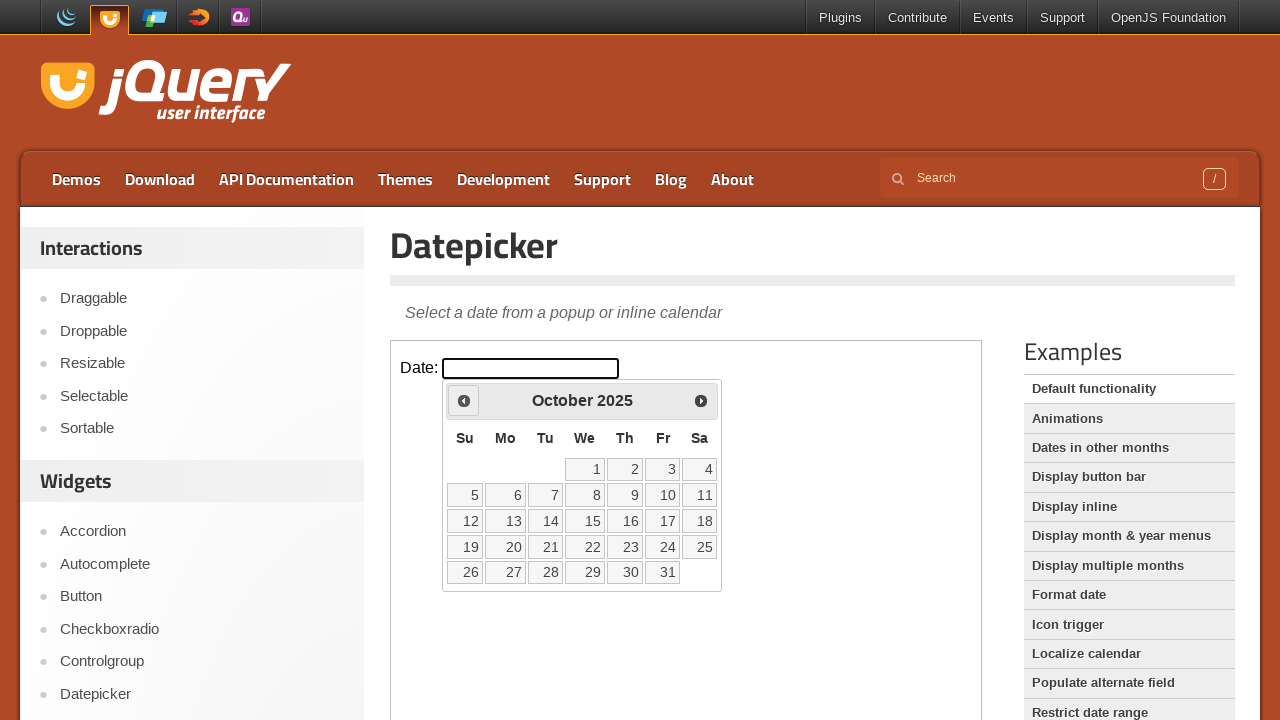

Waited 200ms for calendar animation
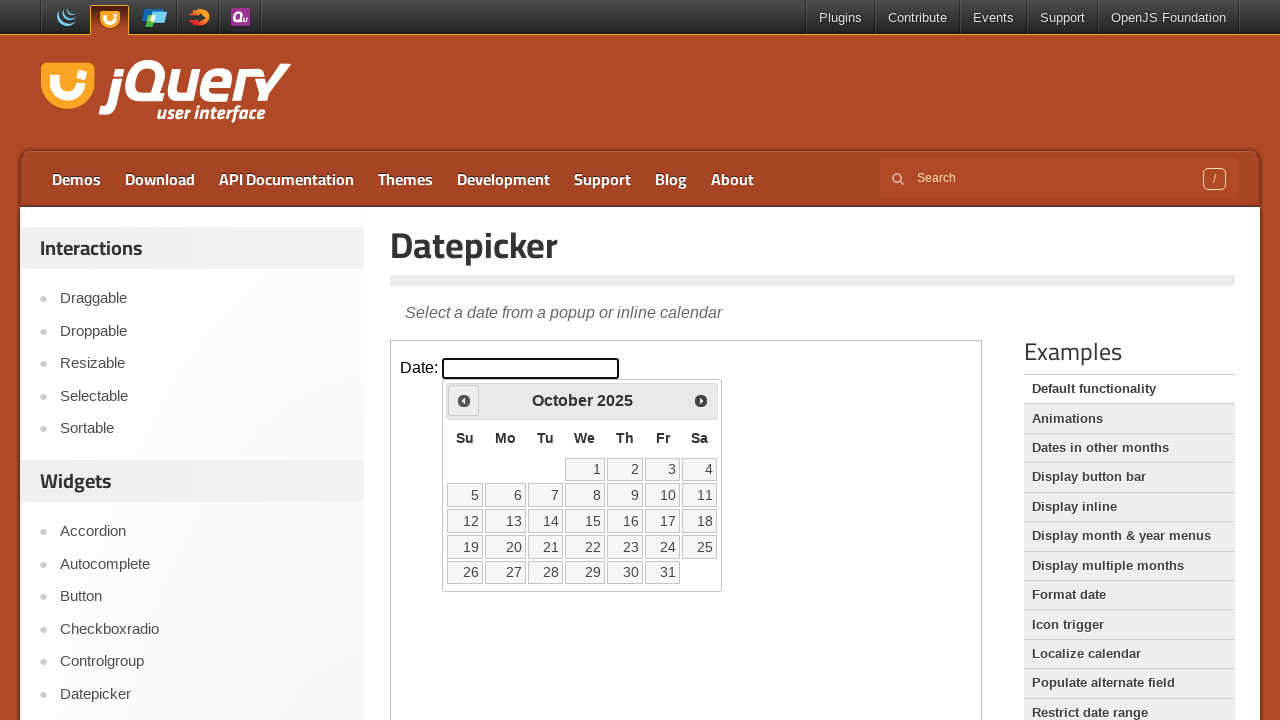

Retrieved current calendar date: October 2025
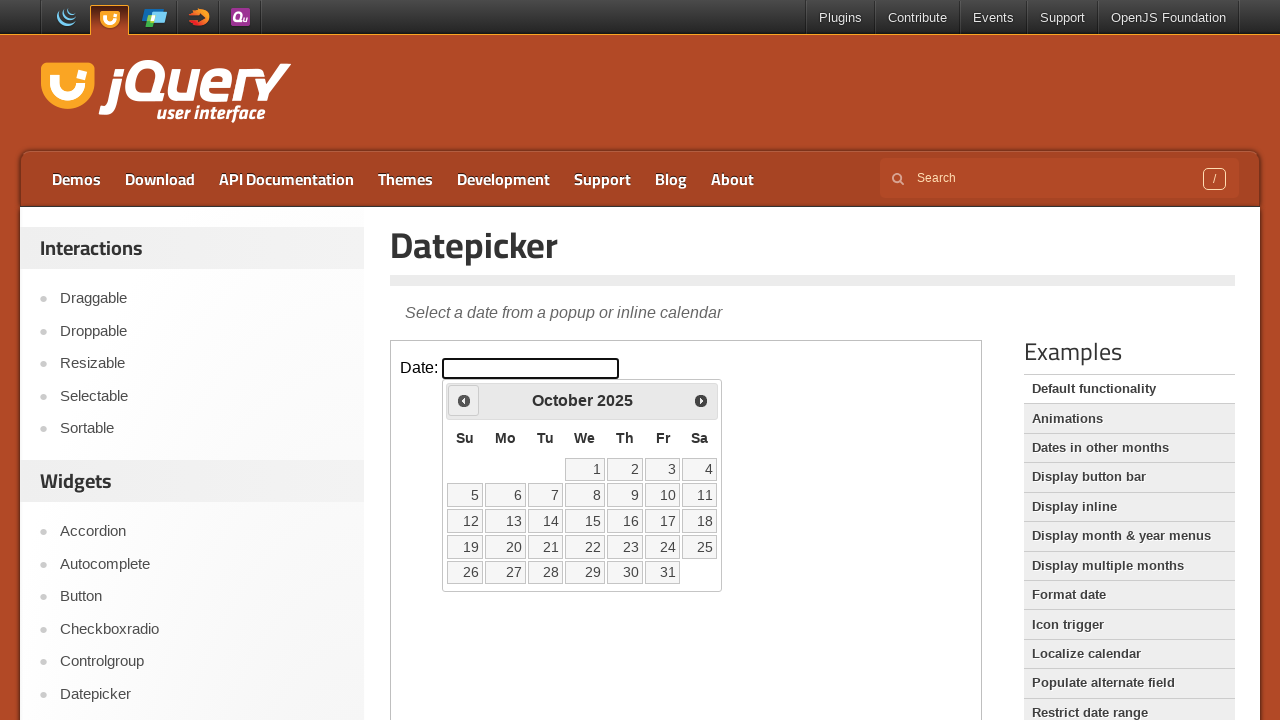

Clicked previous month button to navigate backwards at (464, 400) on iframe.demo-frame >> nth=0 >> internal:control=enter-frame >> #ui-datepicker-div
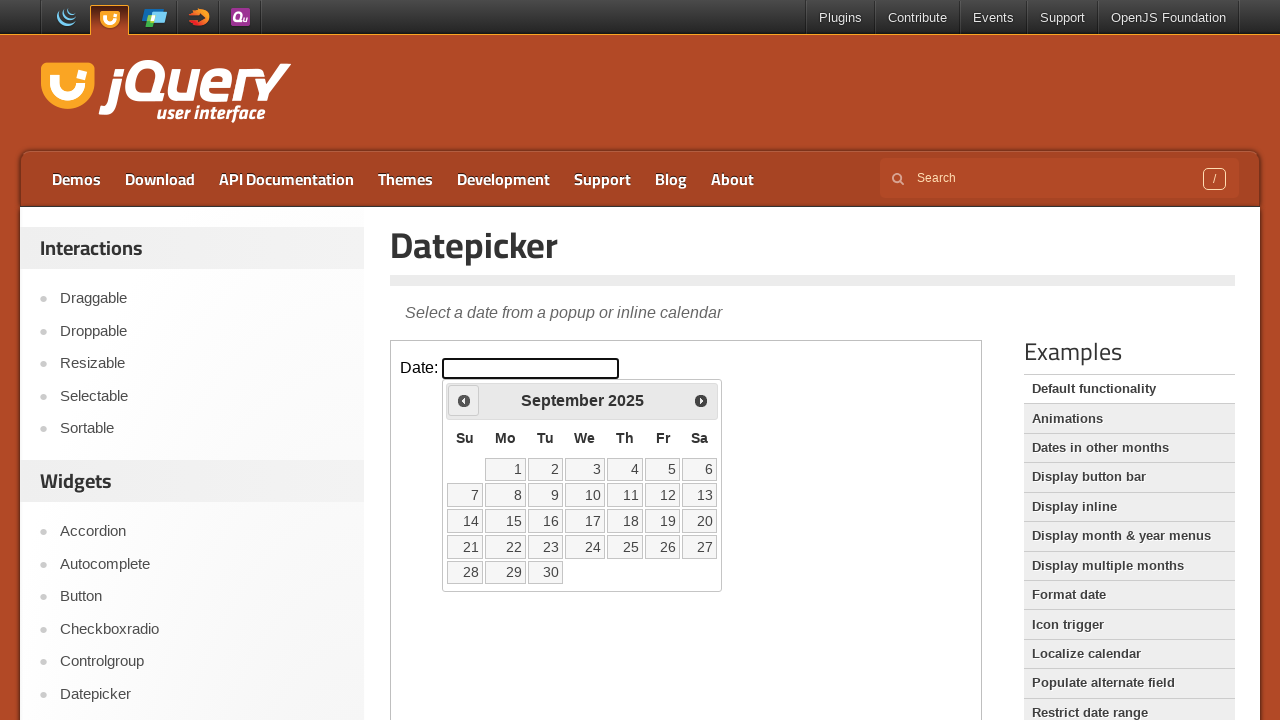

Waited 200ms for calendar animation
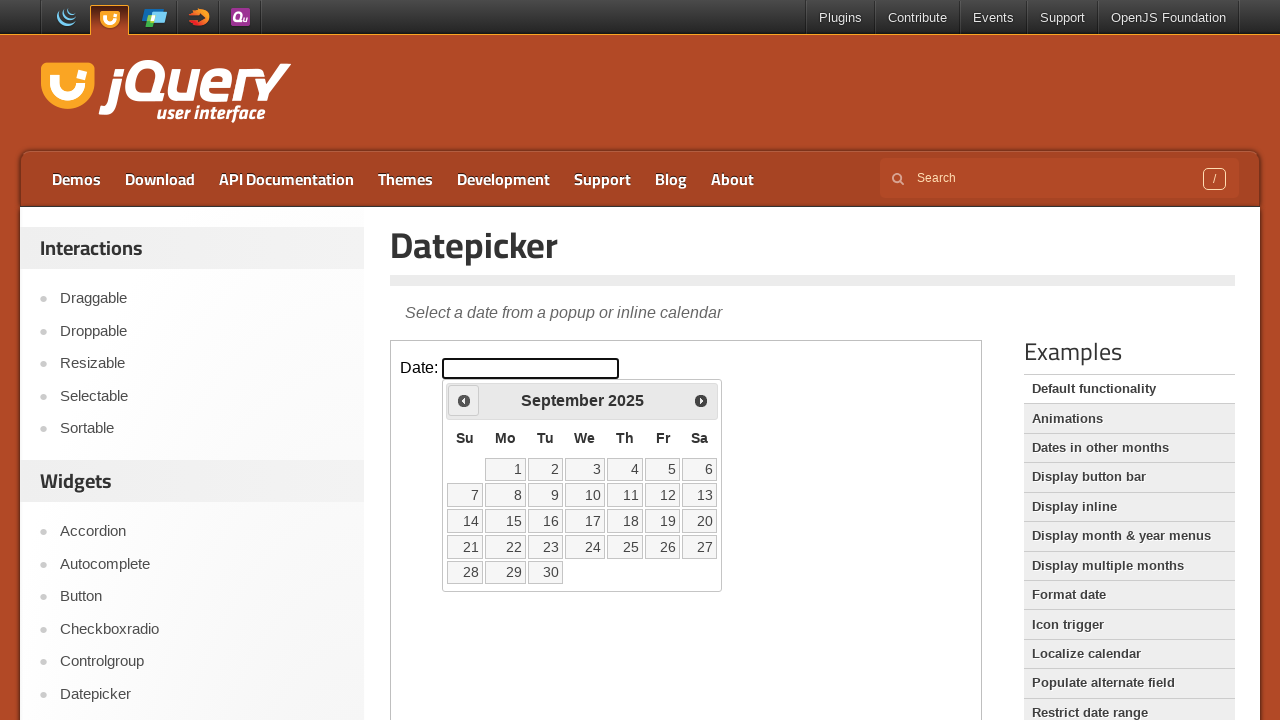

Retrieved current calendar date: September 2025
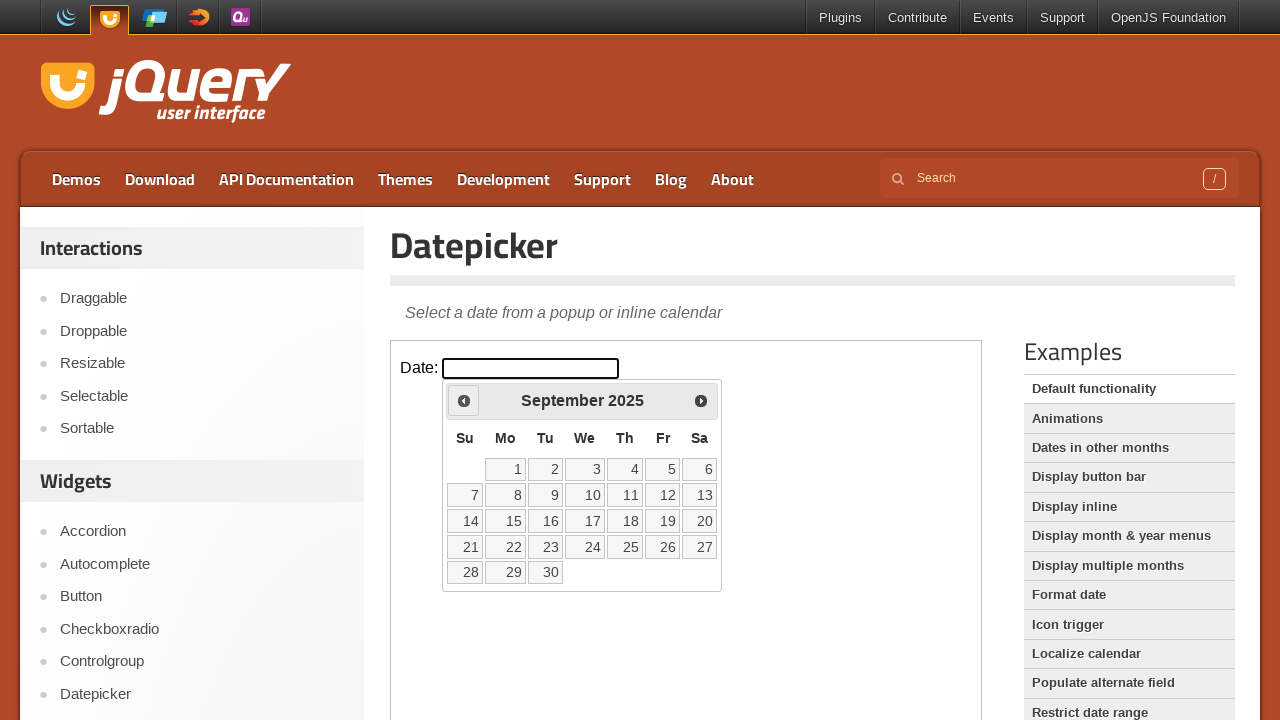

Clicked previous month button to navigate backwards at (464, 400) on iframe.demo-frame >> nth=0 >> internal:control=enter-frame >> #ui-datepicker-div
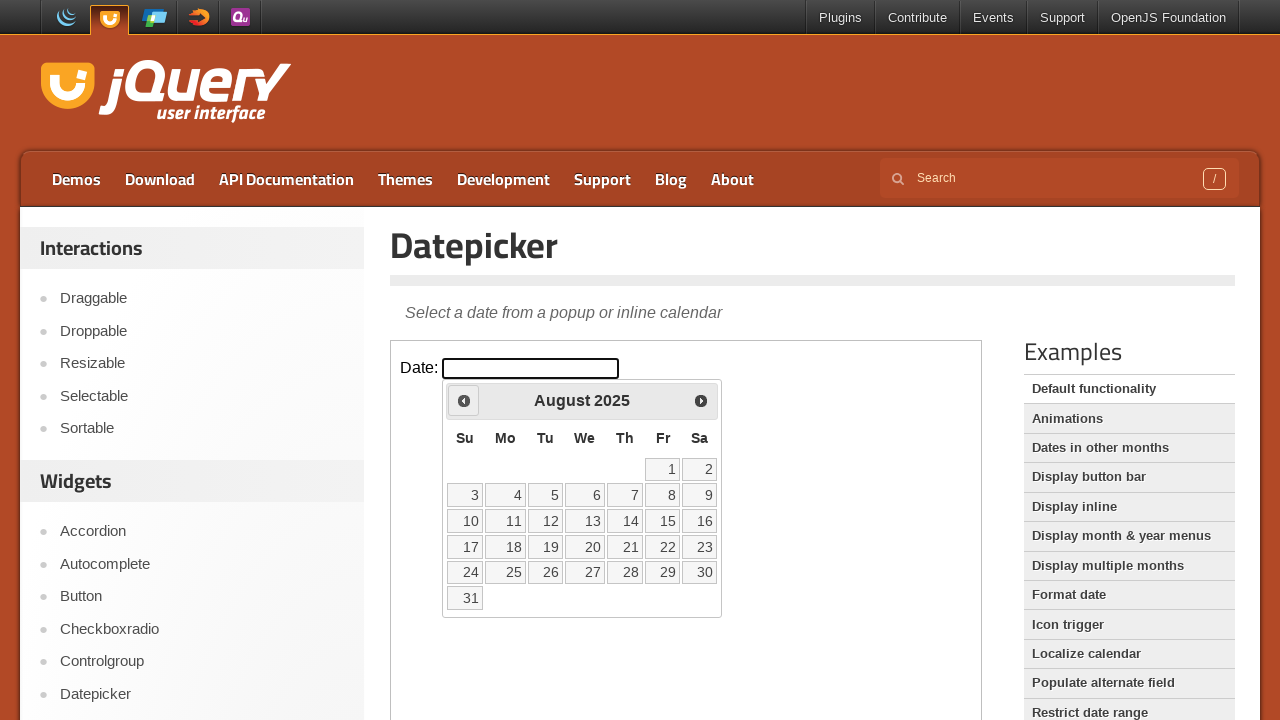

Waited 200ms for calendar animation
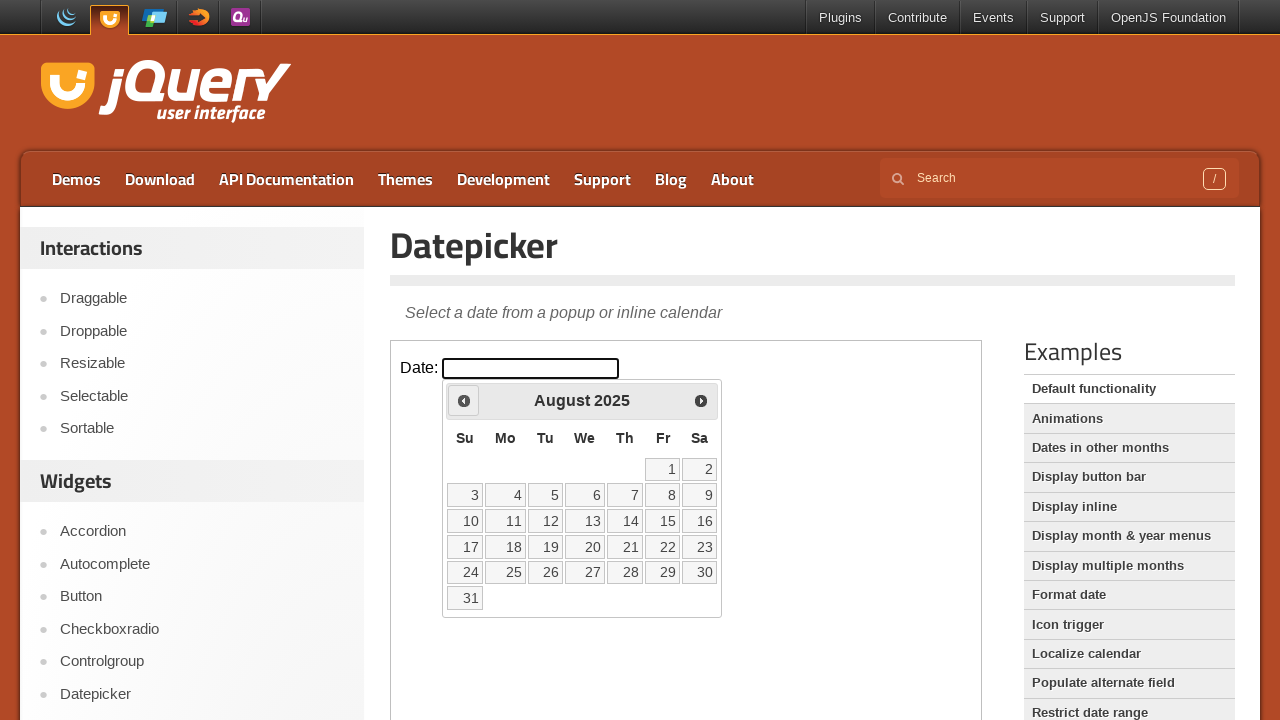

Retrieved current calendar date: August 2025
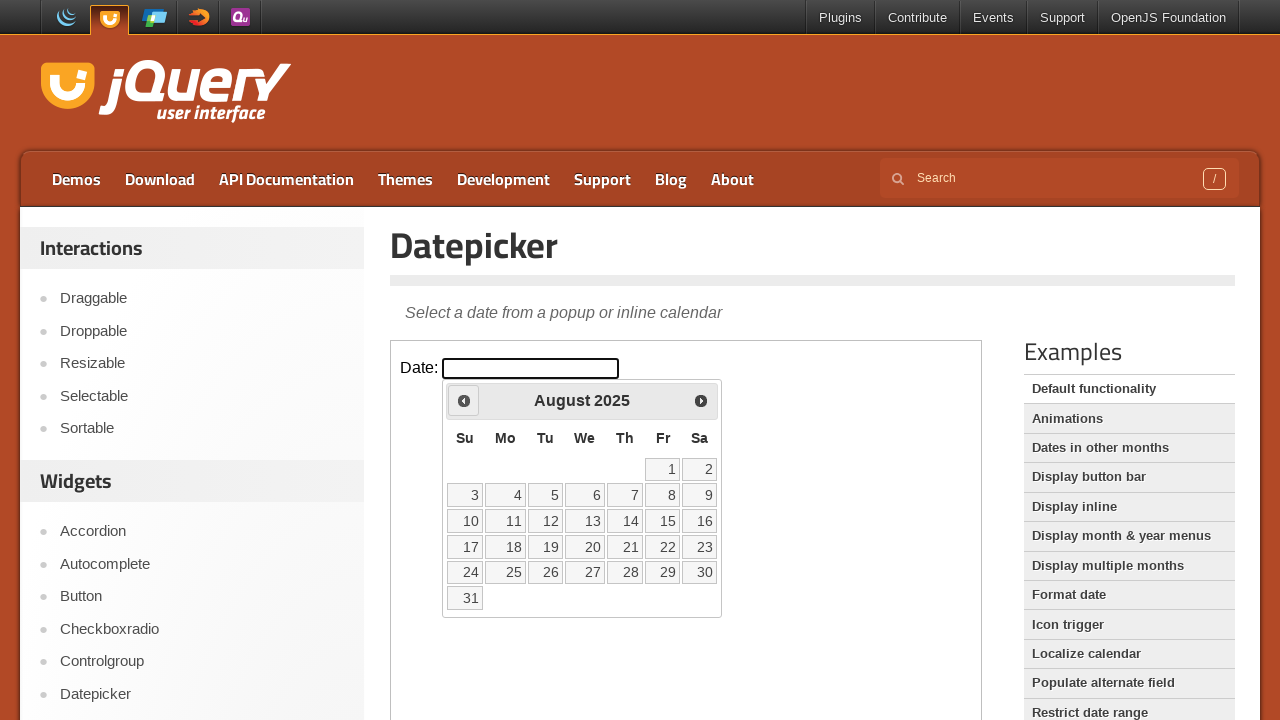

Clicked previous month button to navigate backwards at (464, 400) on iframe.demo-frame >> nth=0 >> internal:control=enter-frame >> #ui-datepicker-div
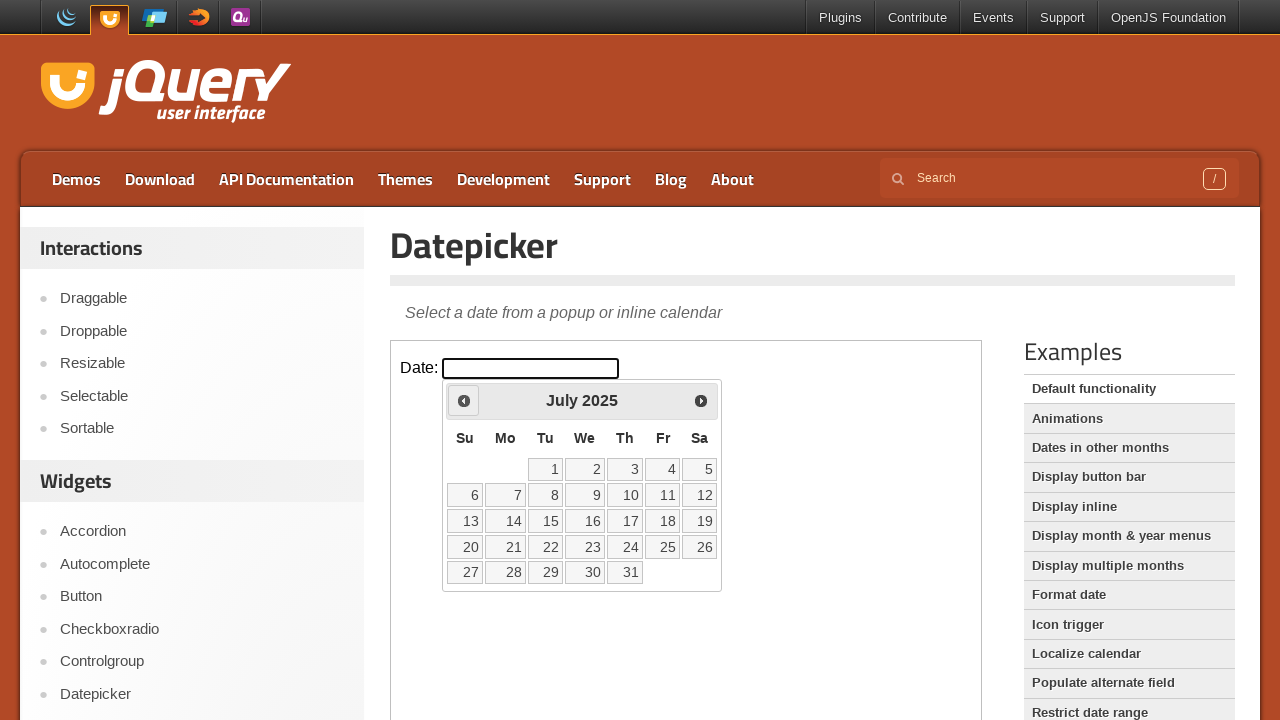

Waited 200ms for calendar animation
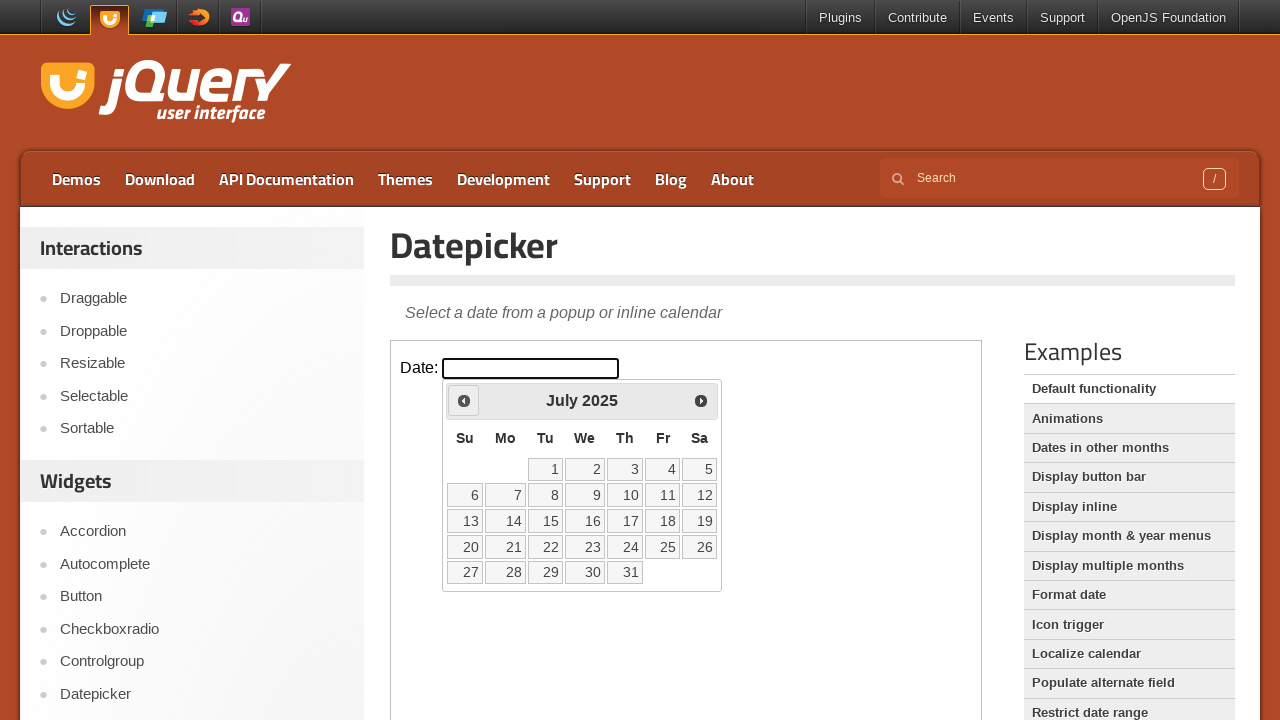

Retrieved current calendar date: July 2025
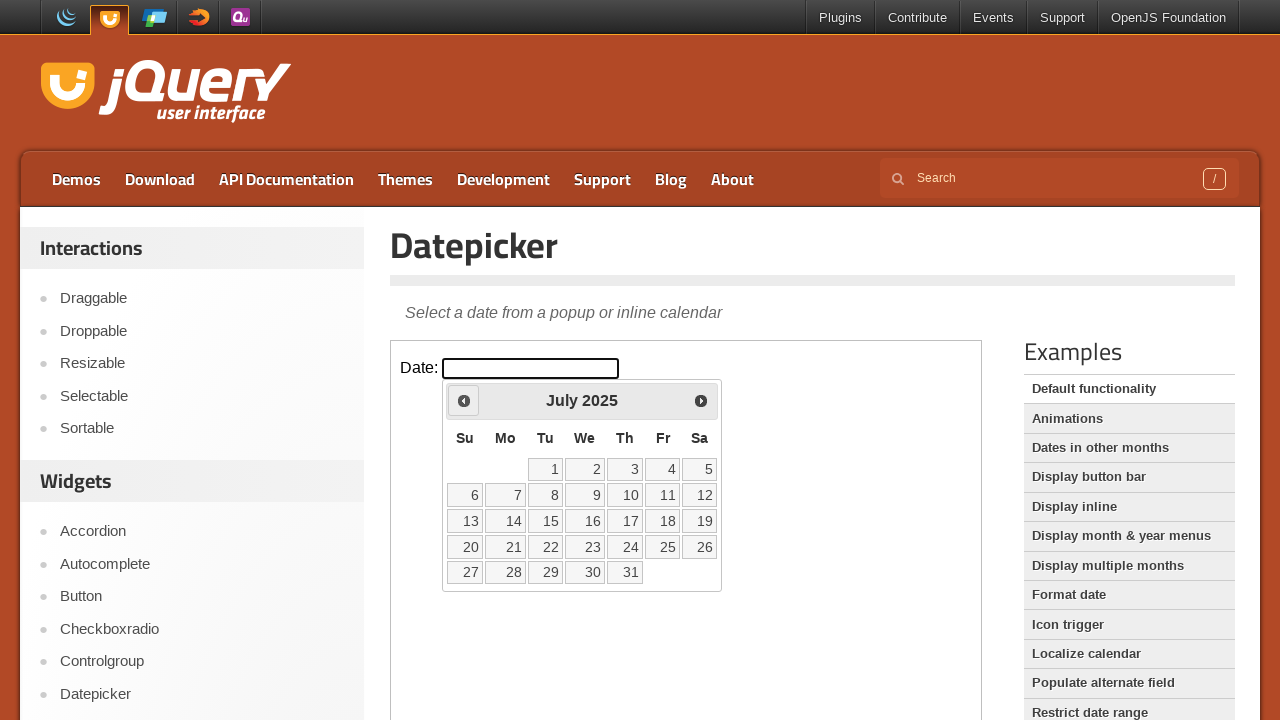

Clicked previous month button to navigate backwards at (464, 400) on iframe.demo-frame >> nth=0 >> internal:control=enter-frame >> #ui-datepicker-div
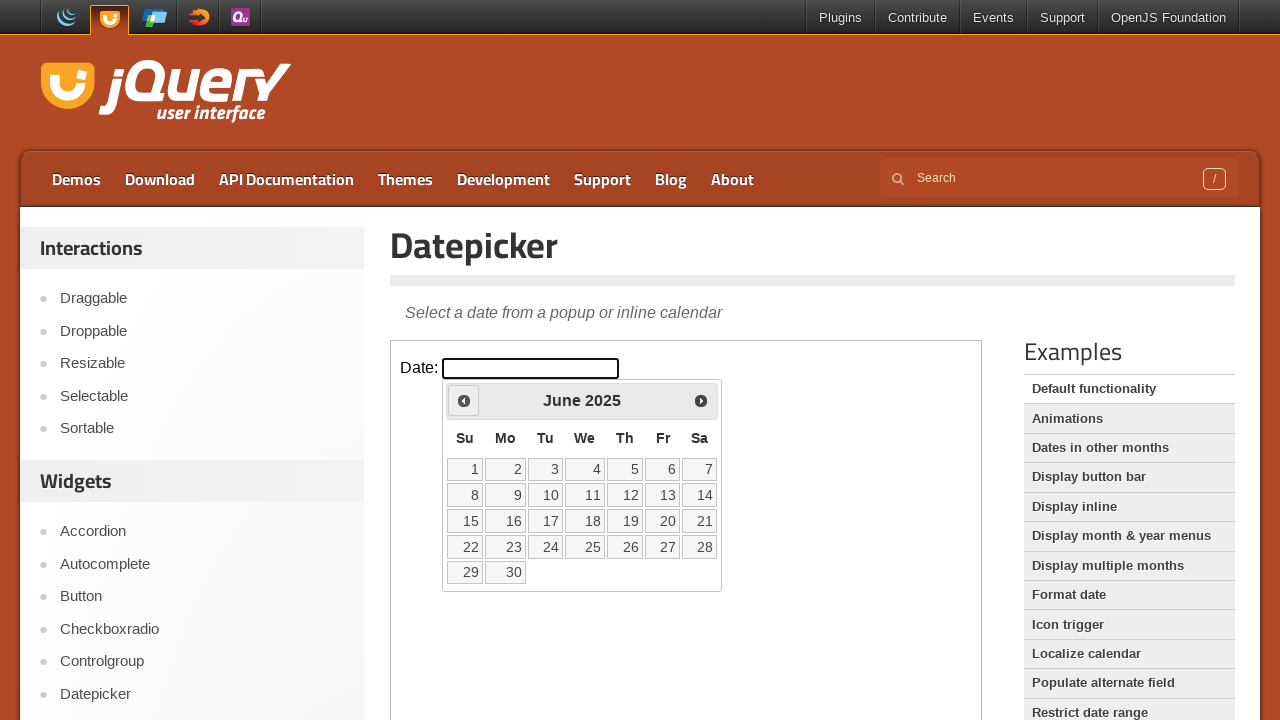

Waited 200ms for calendar animation
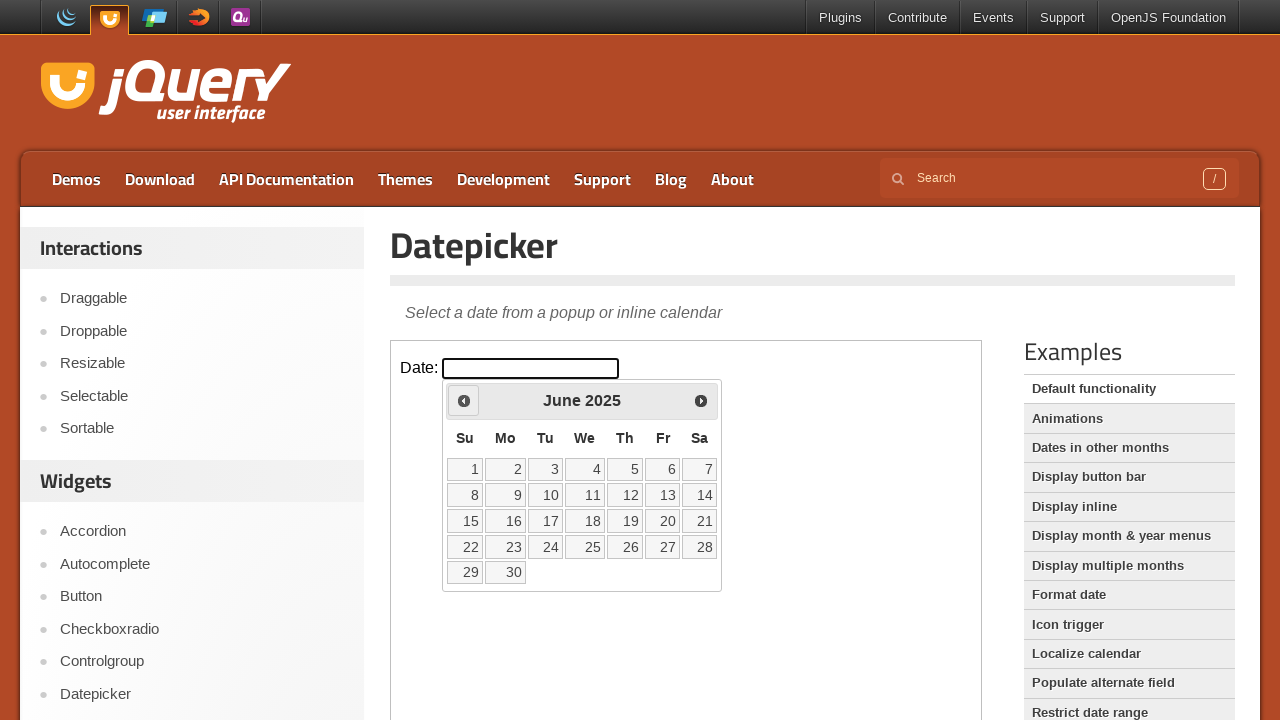

Retrieved current calendar date: June 2025
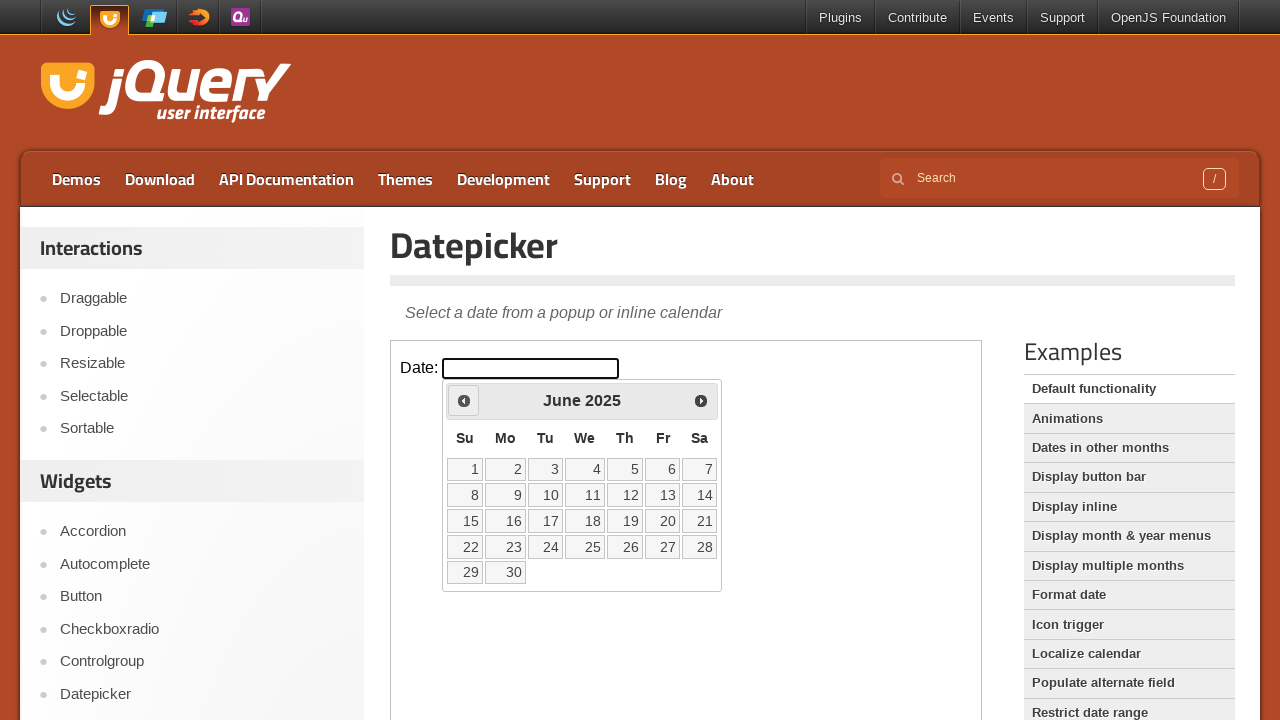

Clicked previous month button to navigate backwards at (464, 400) on iframe.demo-frame >> nth=0 >> internal:control=enter-frame >> #ui-datepicker-div
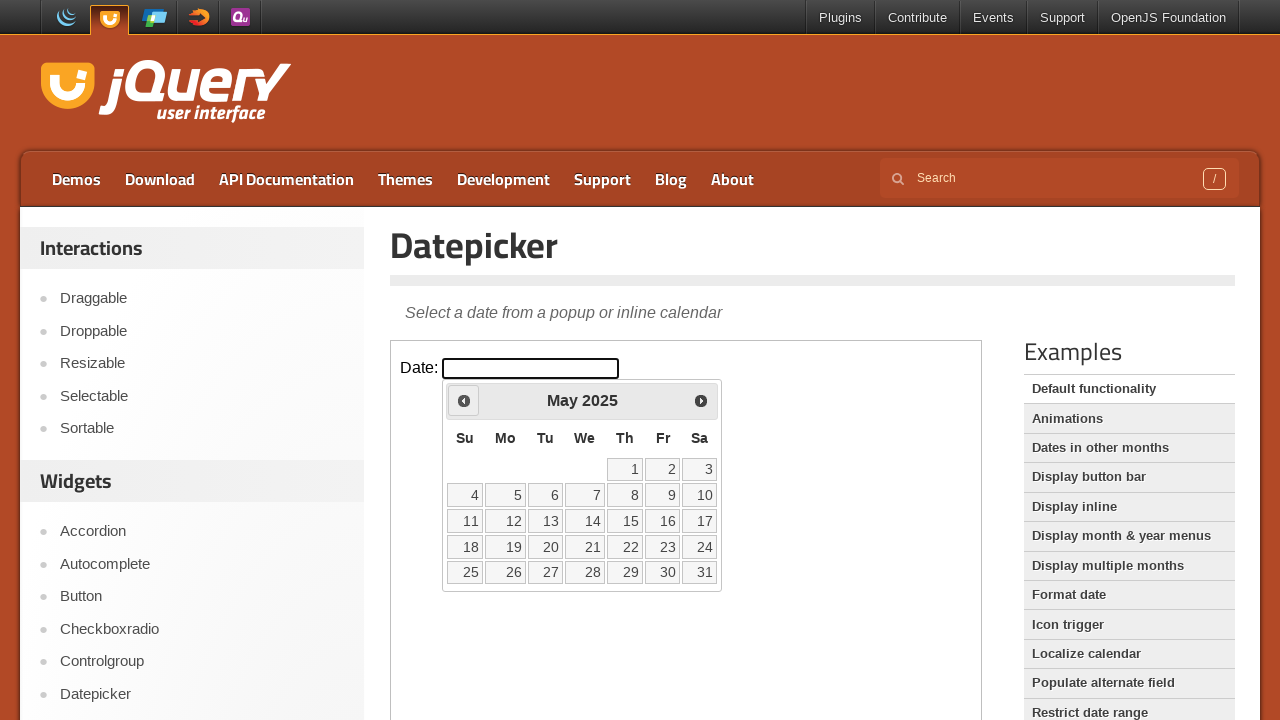

Waited 200ms for calendar animation
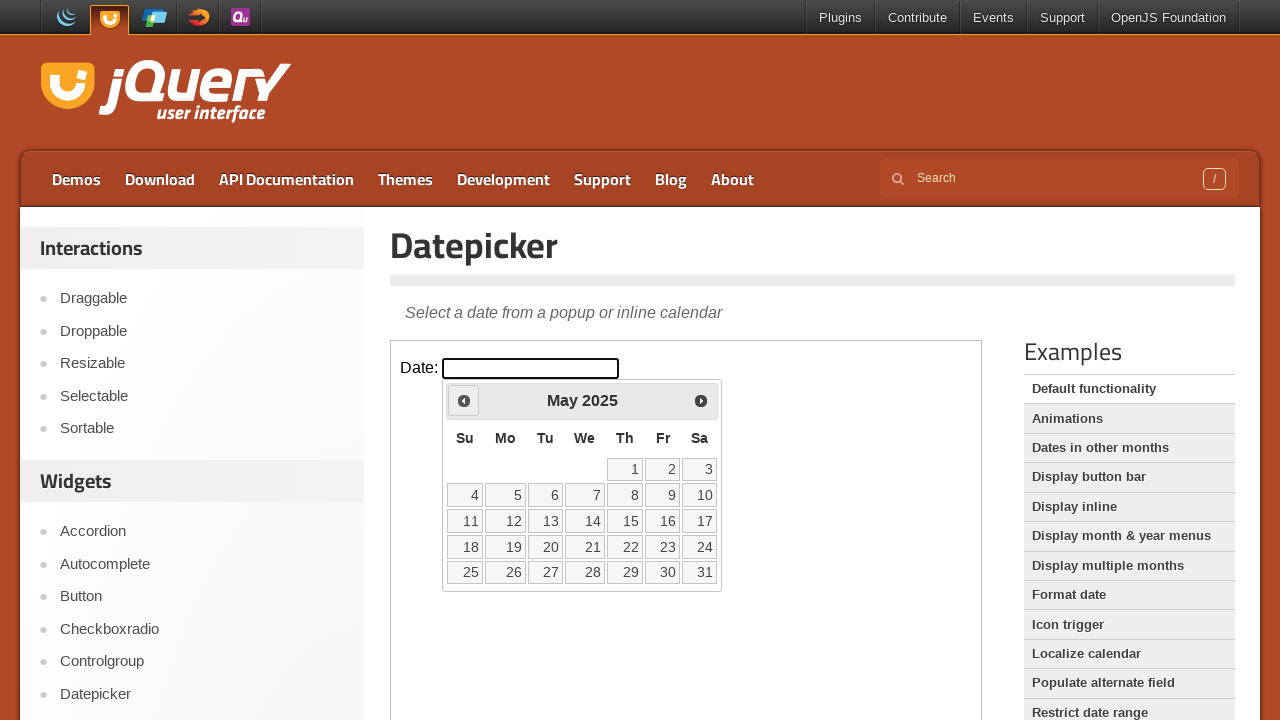

Retrieved current calendar date: May 2025
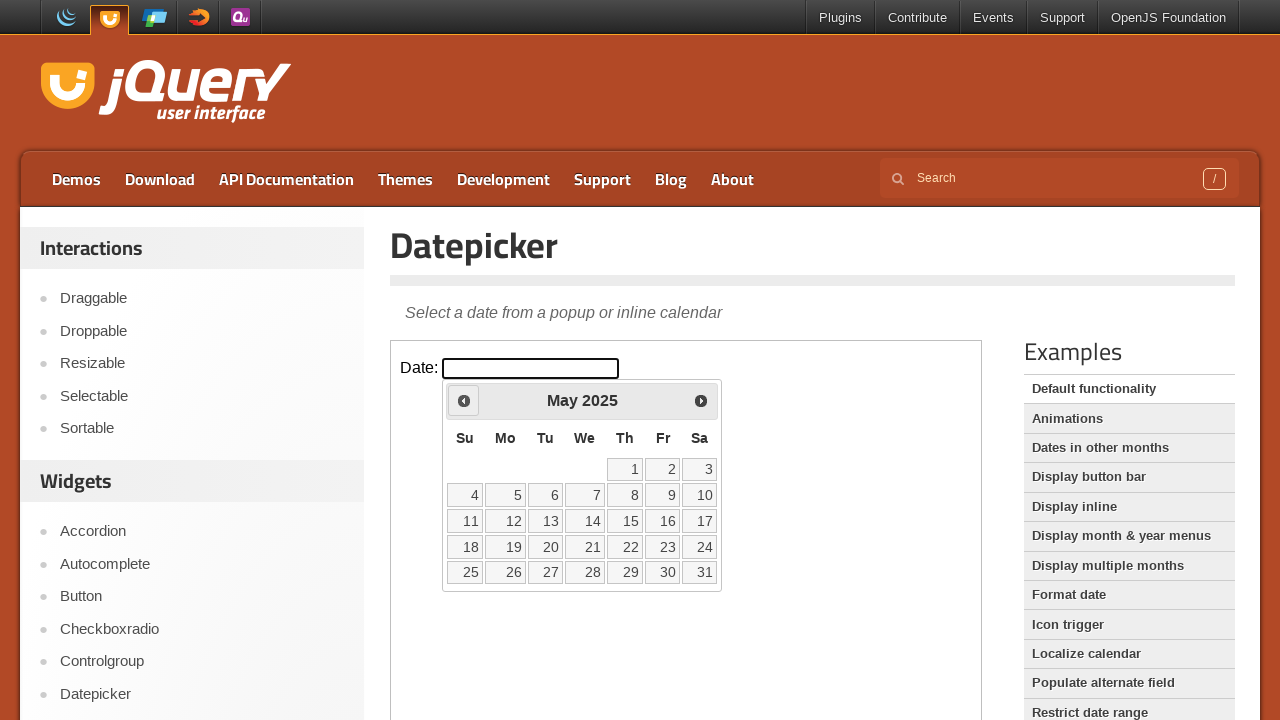

Clicked previous month button to navigate backwards at (464, 400) on iframe.demo-frame >> nth=0 >> internal:control=enter-frame >> #ui-datepicker-div
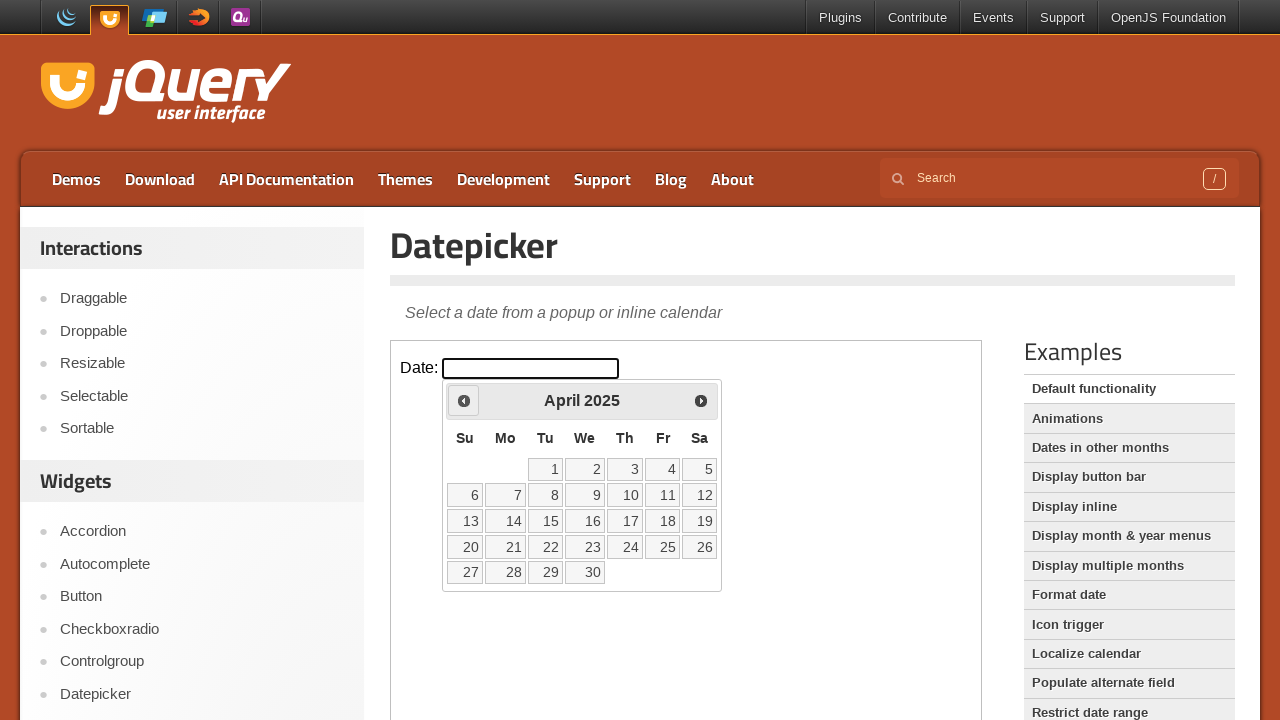

Waited 200ms for calendar animation
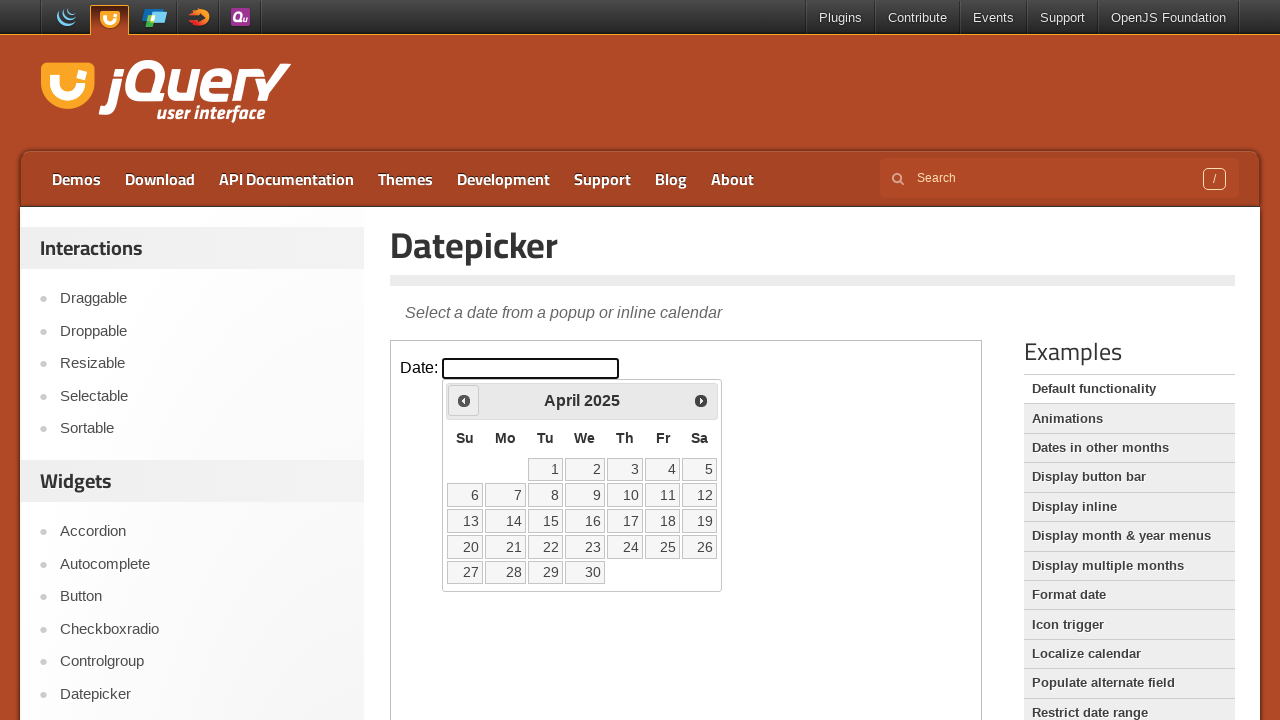

Retrieved current calendar date: April 2025
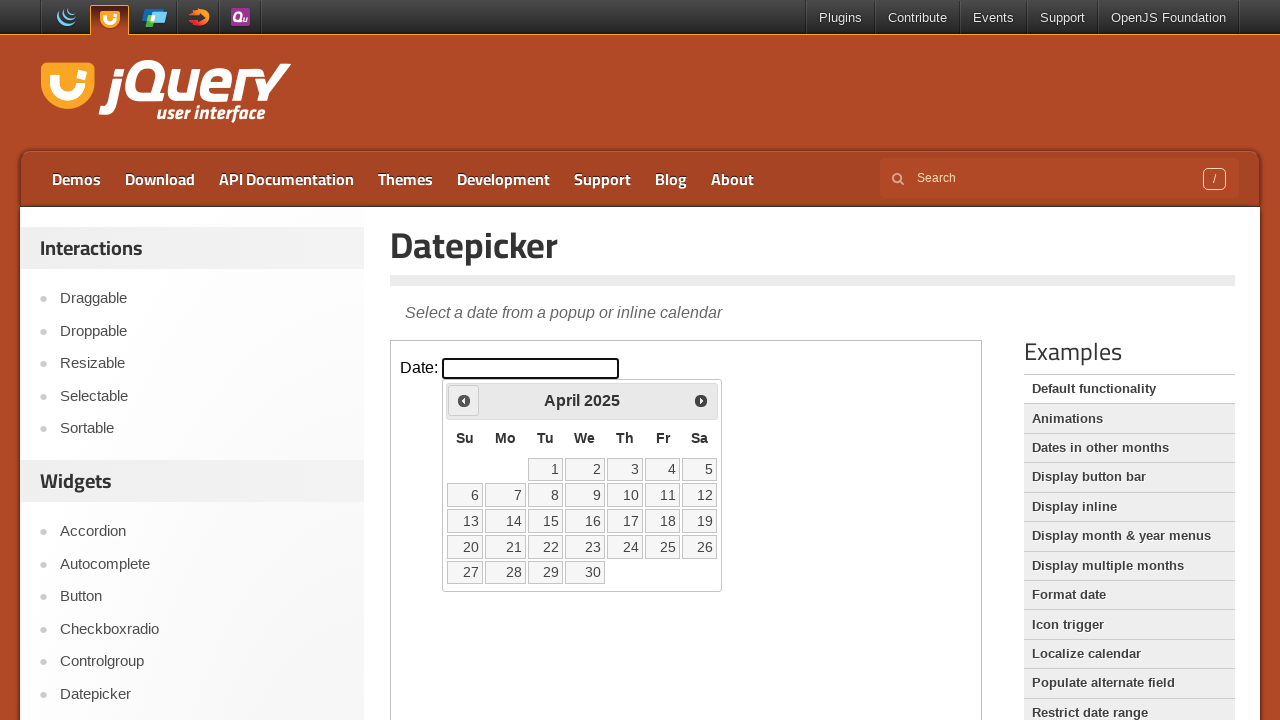

Clicked previous month button to navigate backwards at (464, 400) on iframe.demo-frame >> nth=0 >> internal:control=enter-frame >> #ui-datepicker-div
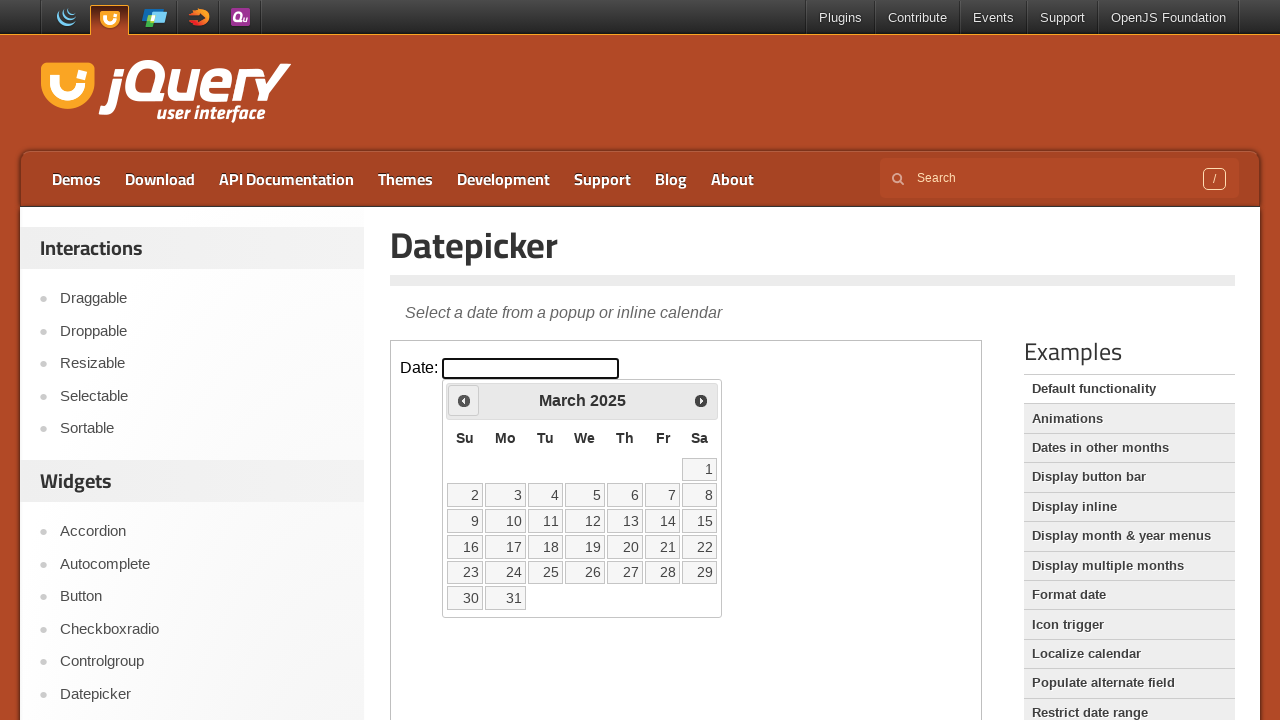

Waited 200ms for calendar animation
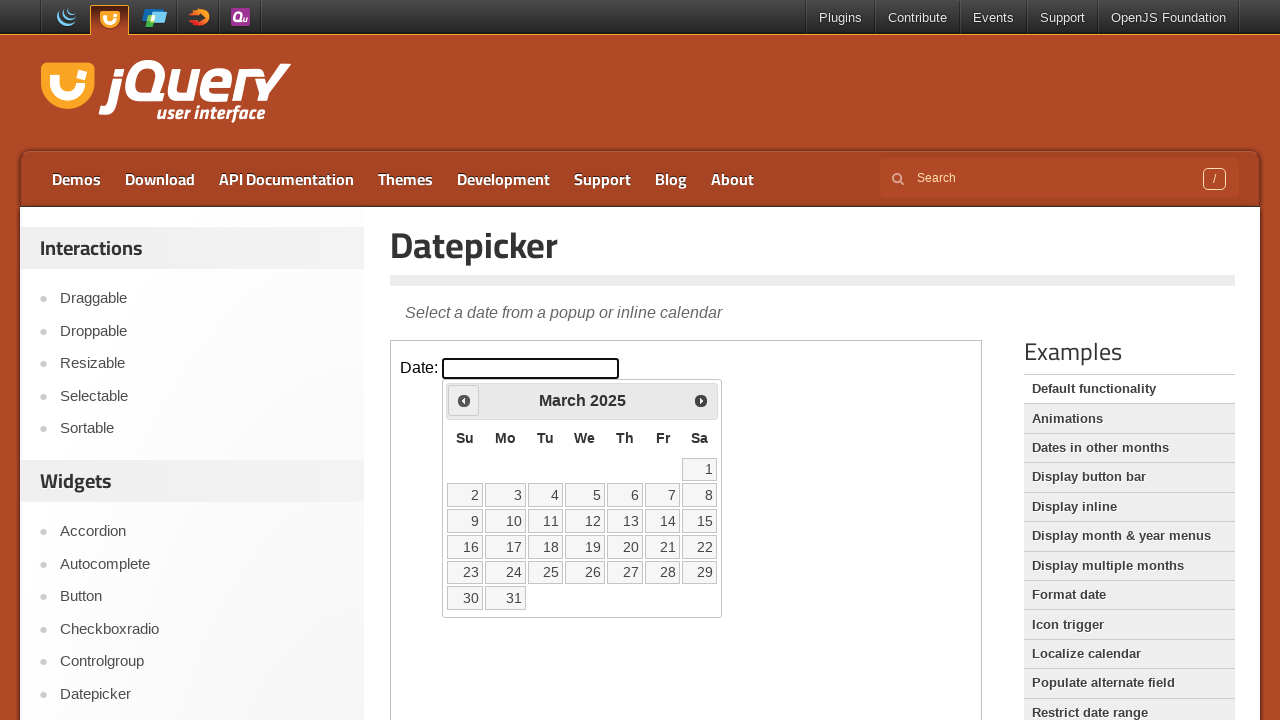

Retrieved current calendar date: March 2025
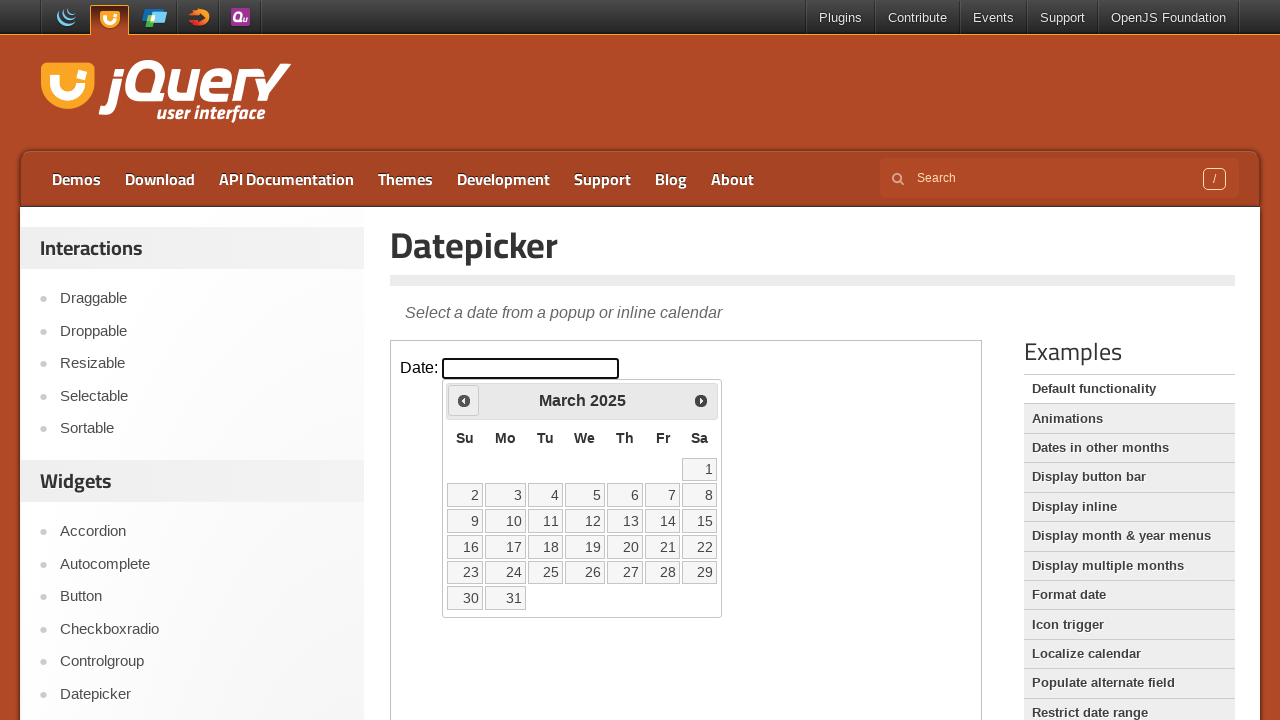

Clicked previous month button to navigate backwards at (464, 400) on iframe.demo-frame >> nth=0 >> internal:control=enter-frame >> #ui-datepicker-div
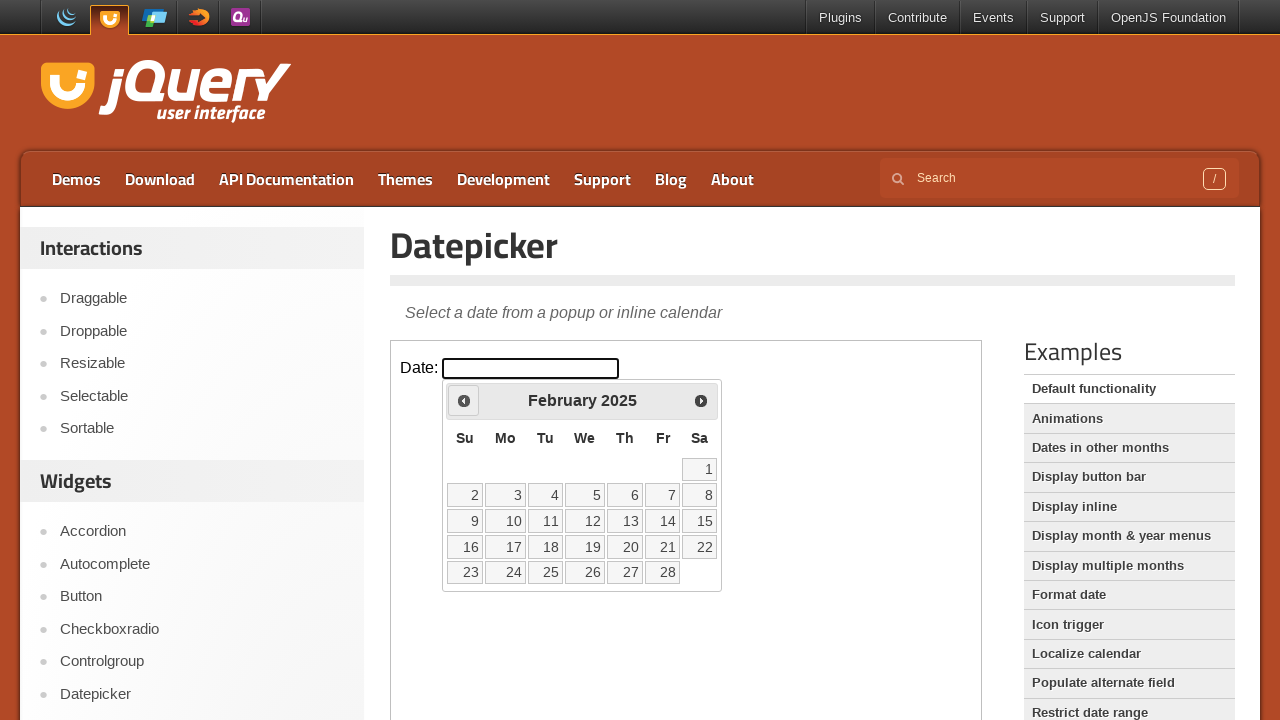

Waited 200ms for calendar animation
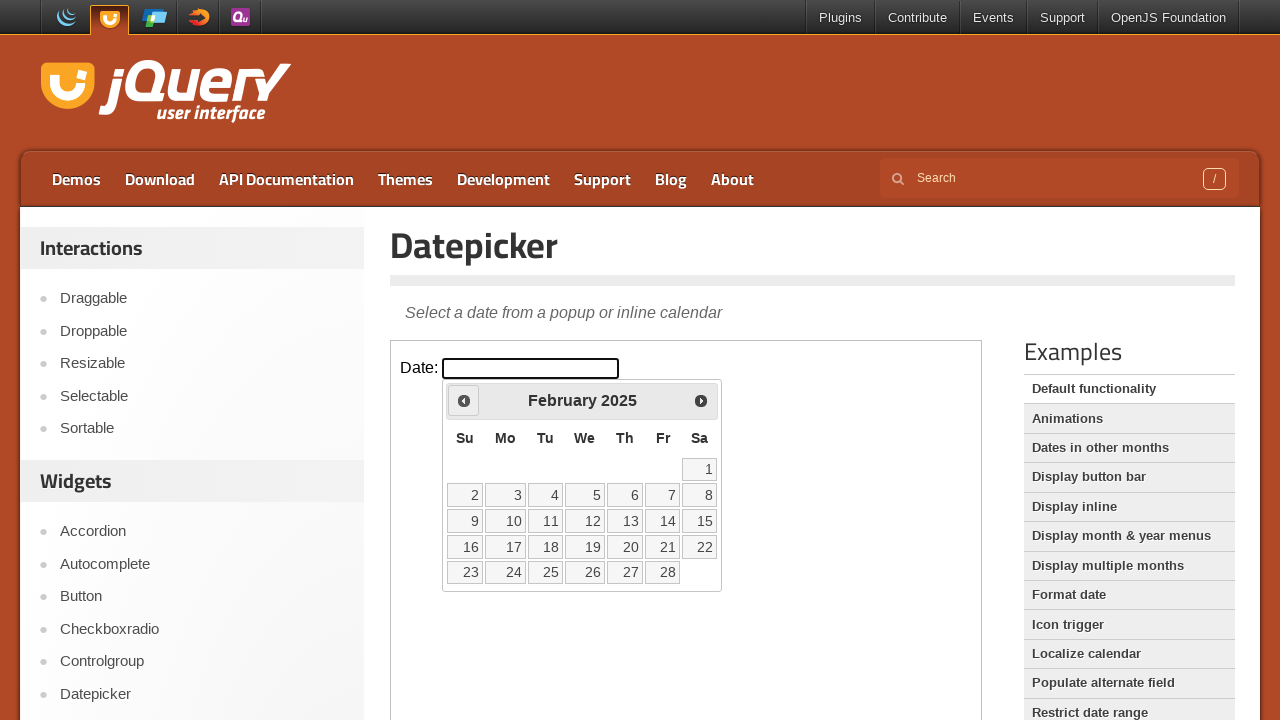

Retrieved current calendar date: February 2025
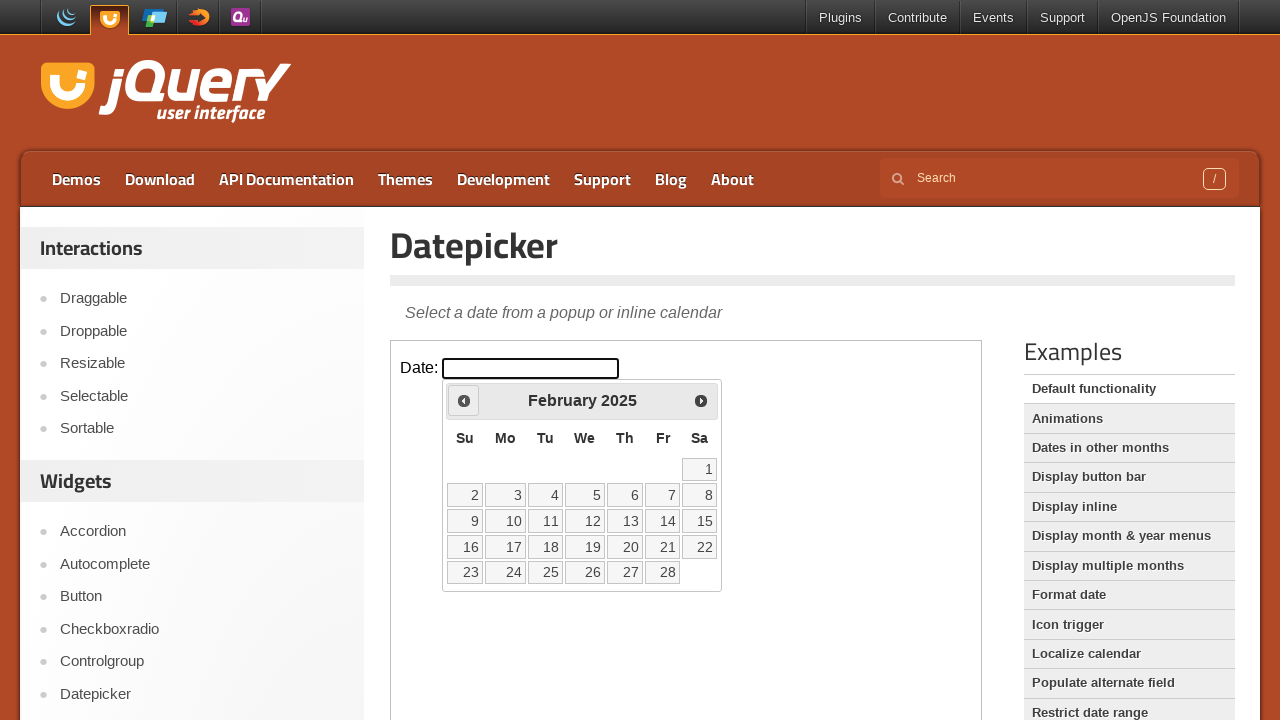

Clicked previous month button to navigate backwards at (464, 400) on iframe.demo-frame >> nth=0 >> internal:control=enter-frame >> #ui-datepicker-div
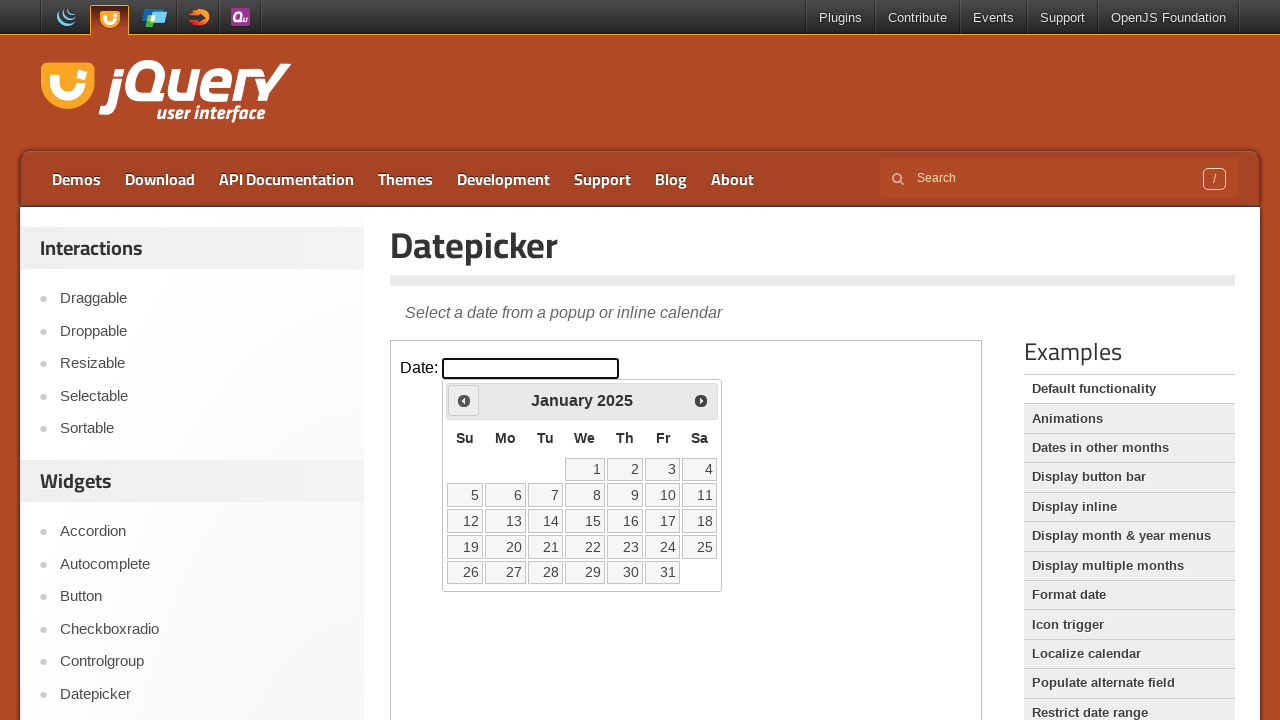

Waited 200ms for calendar animation
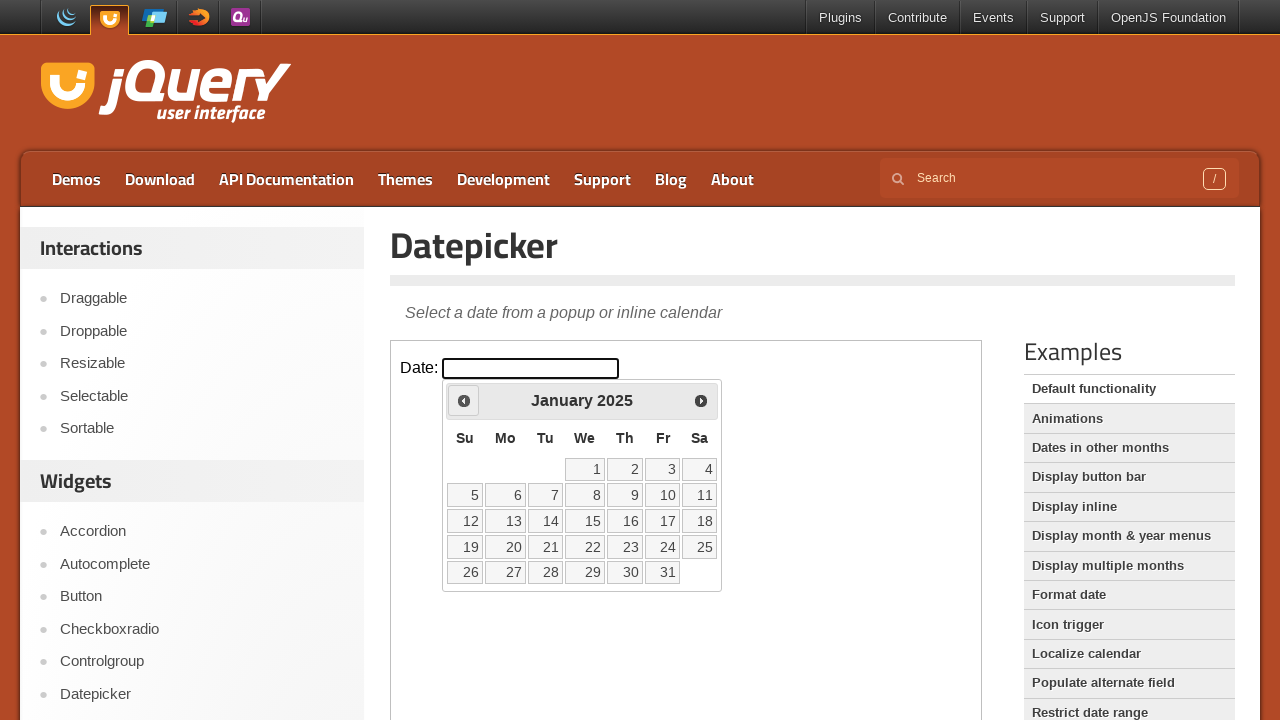

Retrieved current calendar date: January 2025
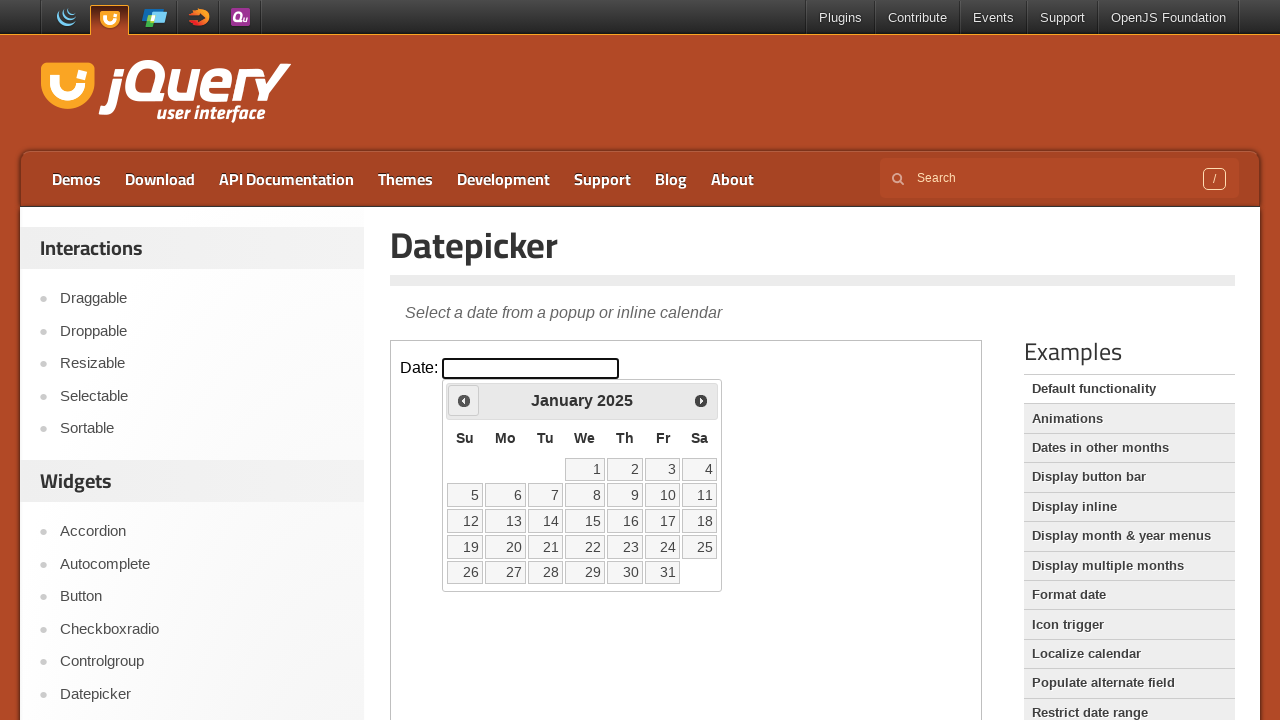

Clicked previous month button to navigate backwards at (464, 400) on iframe.demo-frame >> nth=0 >> internal:control=enter-frame >> #ui-datepicker-div
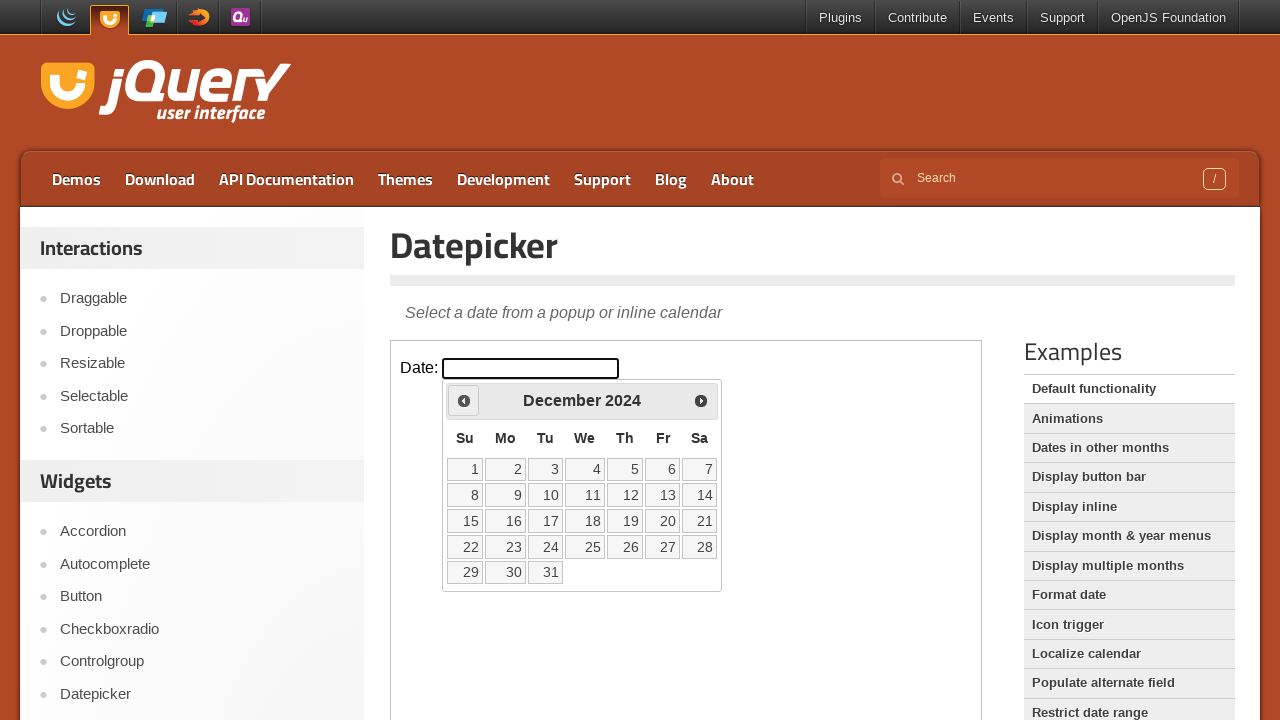

Waited 200ms for calendar animation
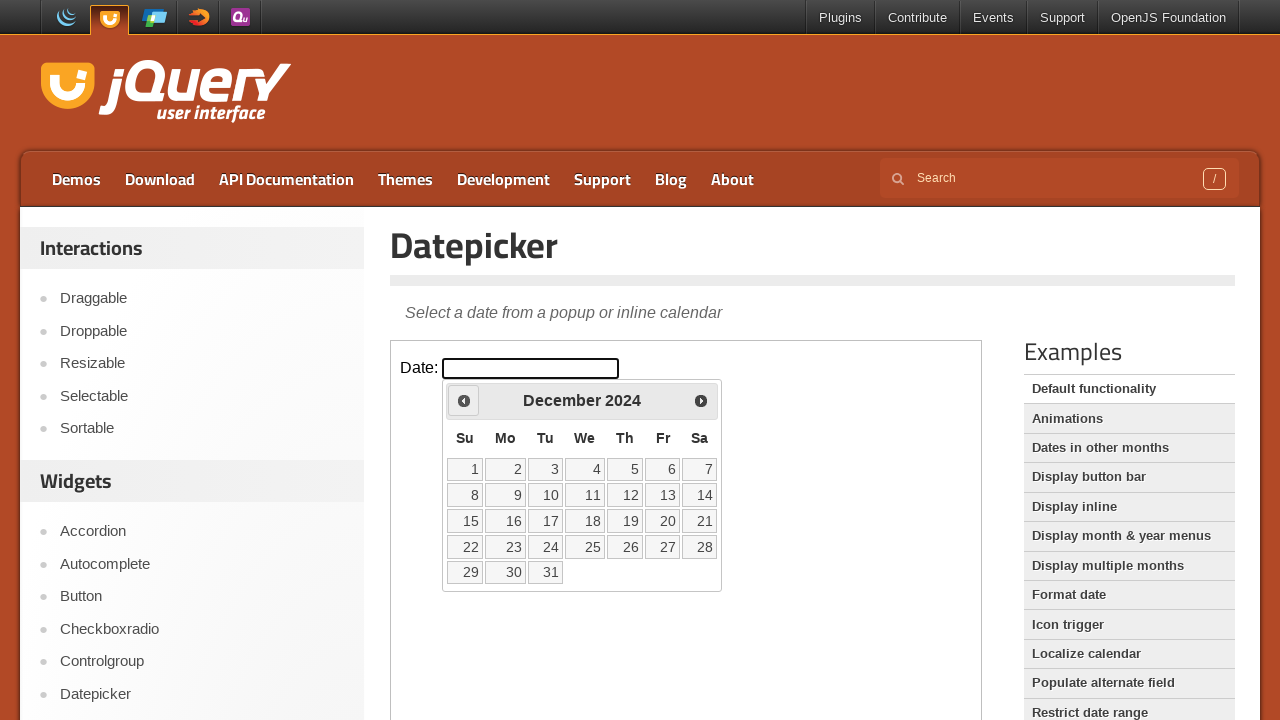

Retrieved current calendar date: December 2024
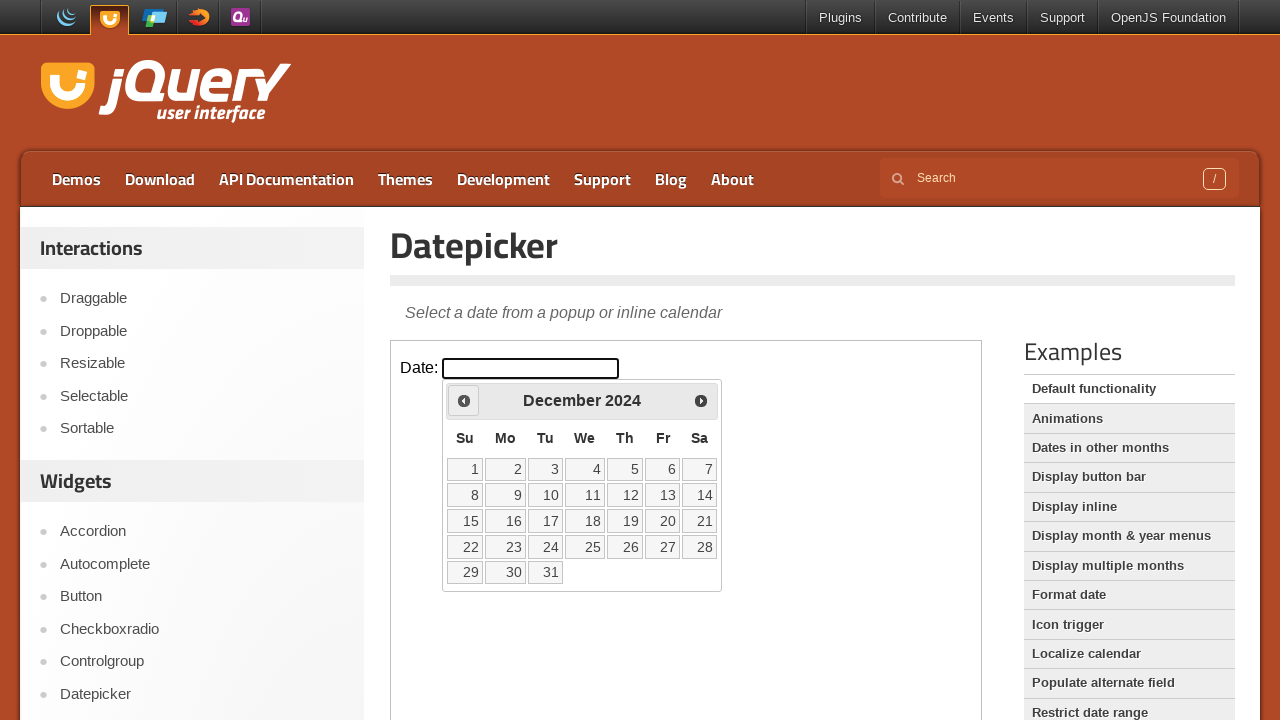

Clicked previous month button to navigate backwards at (464, 400) on iframe.demo-frame >> nth=0 >> internal:control=enter-frame >> #ui-datepicker-div
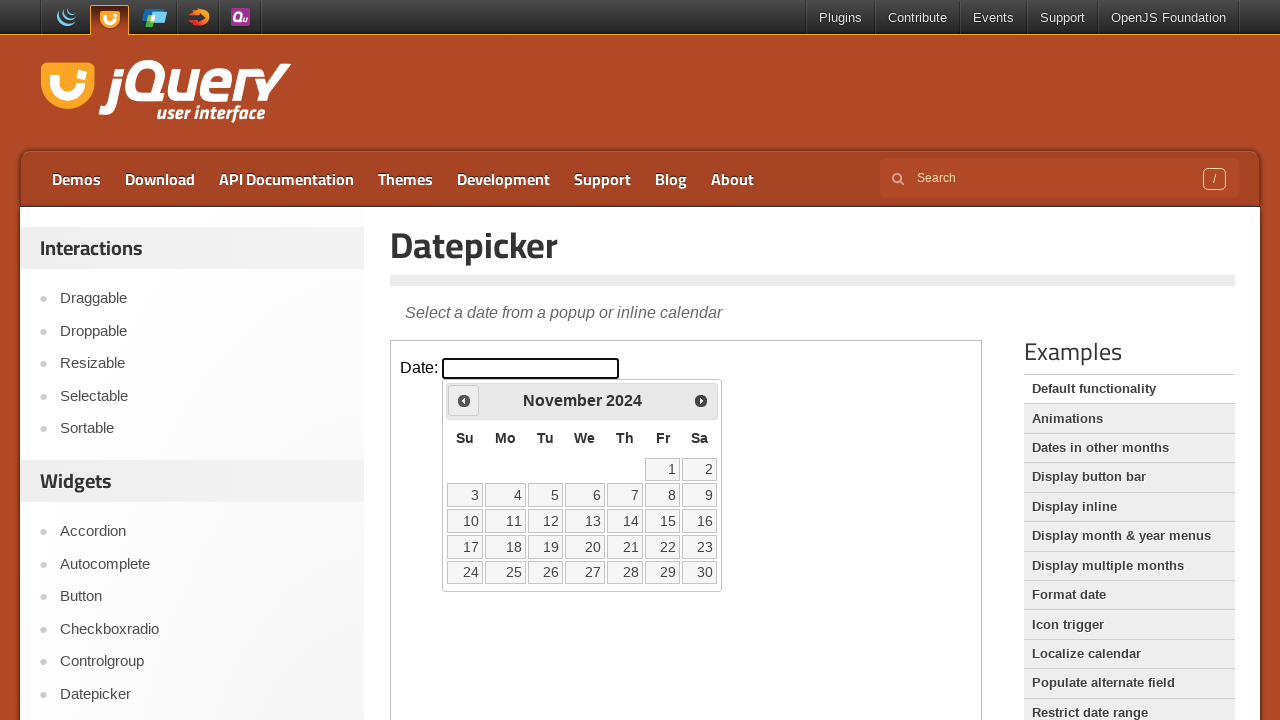

Waited 200ms for calendar animation
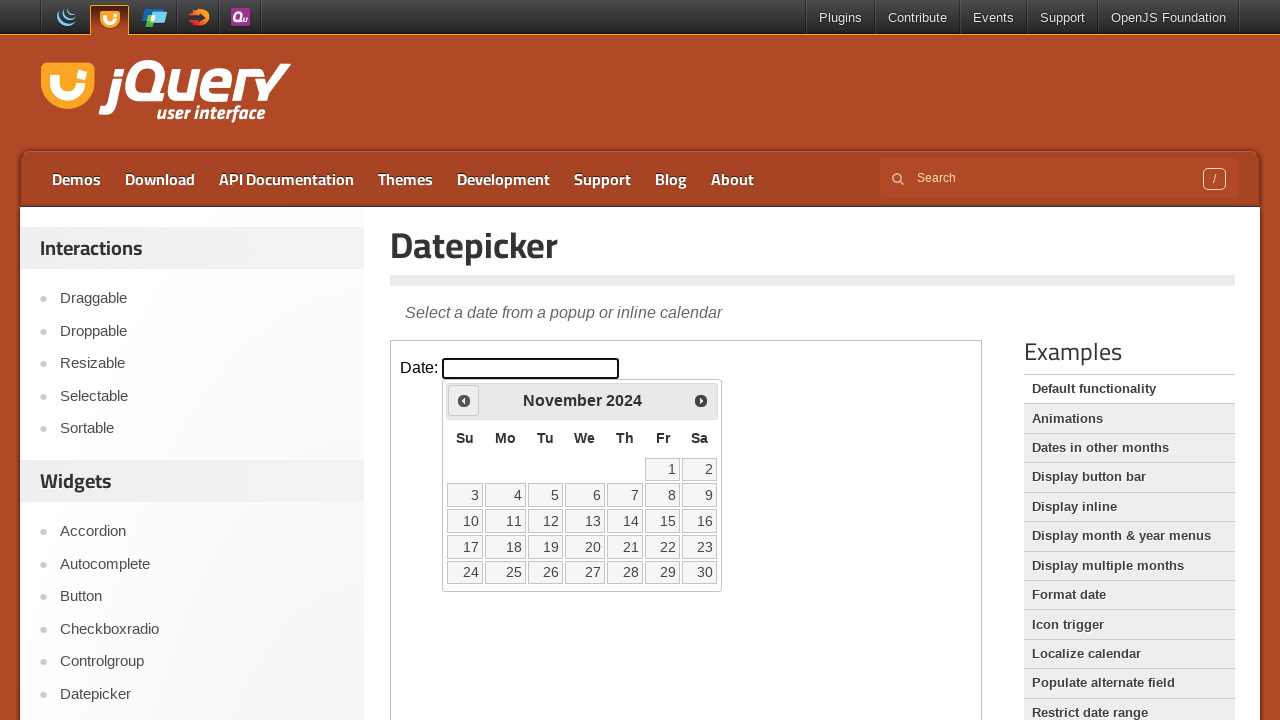

Retrieved current calendar date: November 2024
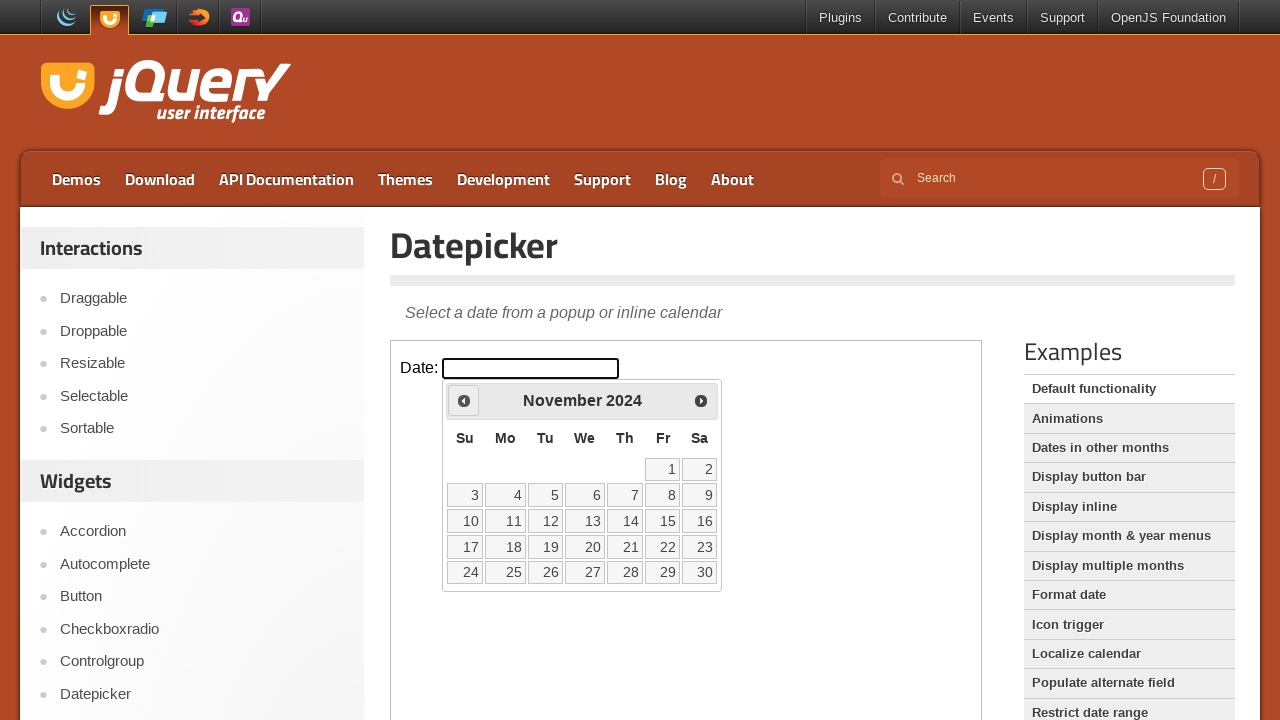

Clicked previous month button to navigate backwards at (464, 400) on iframe.demo-frame >> nth=0 >> internal:control=enter-frame >> #ui-datepicker-div
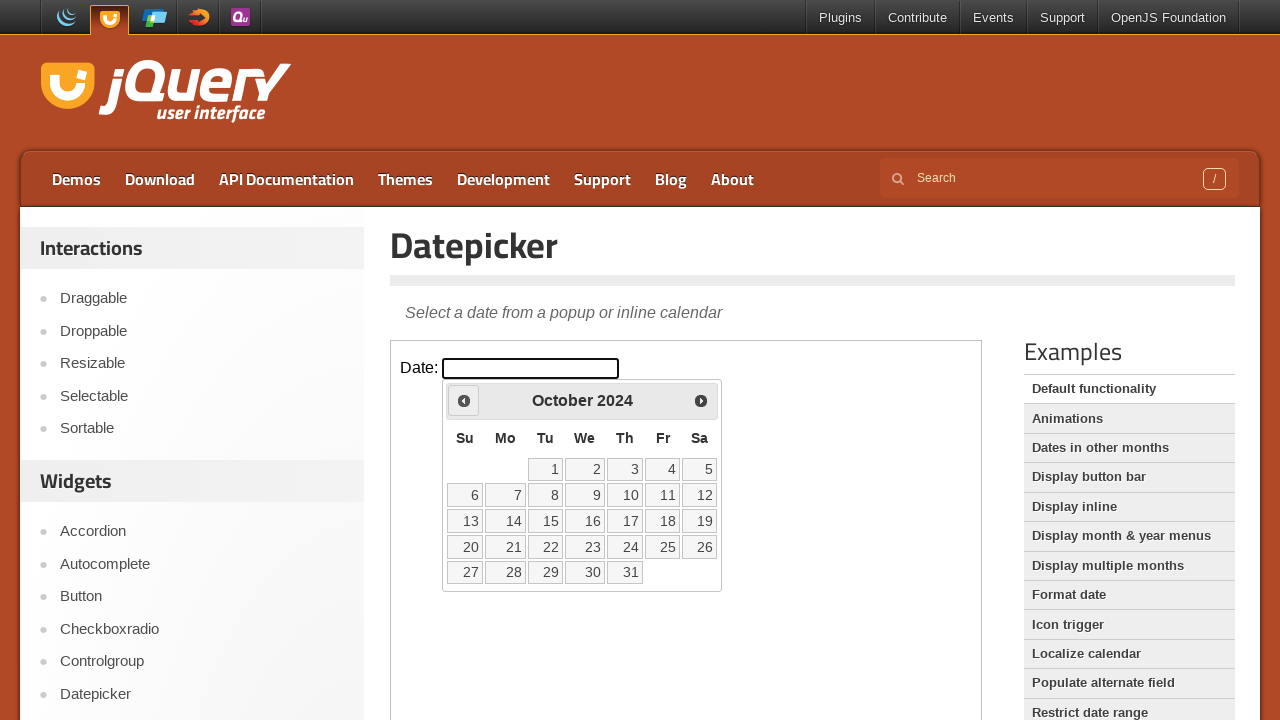

Waited 200ms for calendar animation
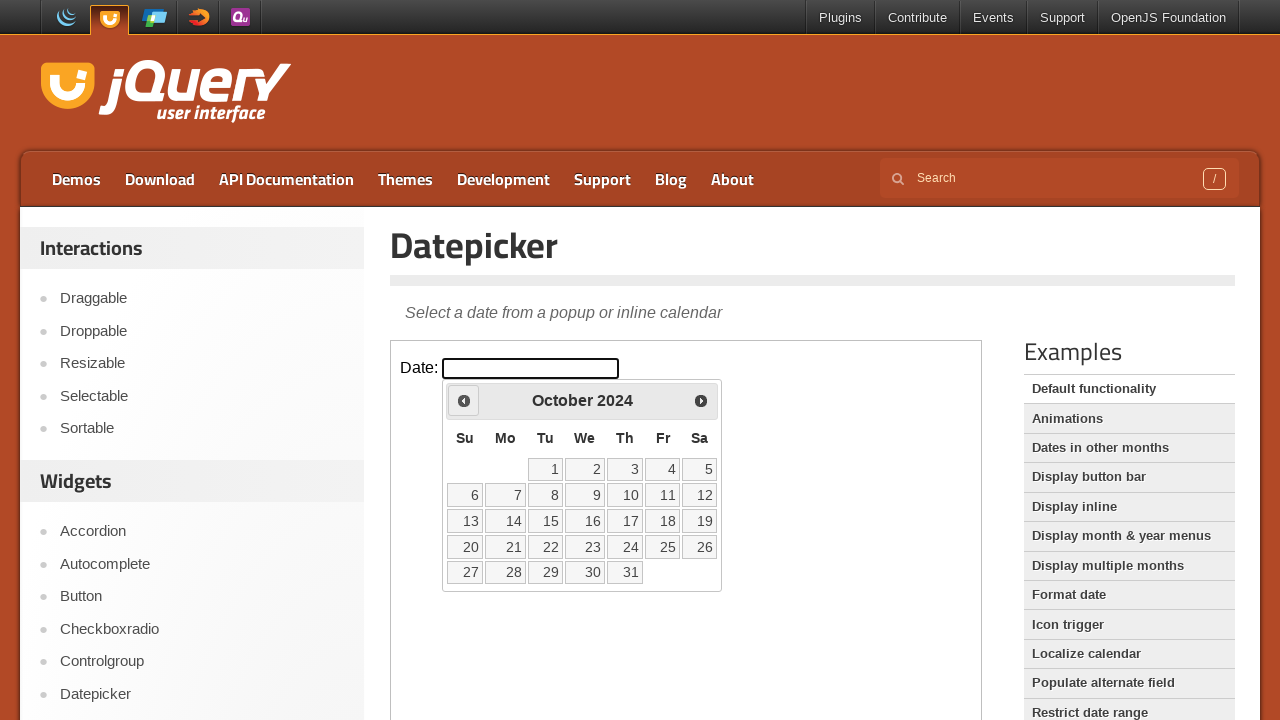

Retrieved current calendar date: October 2024
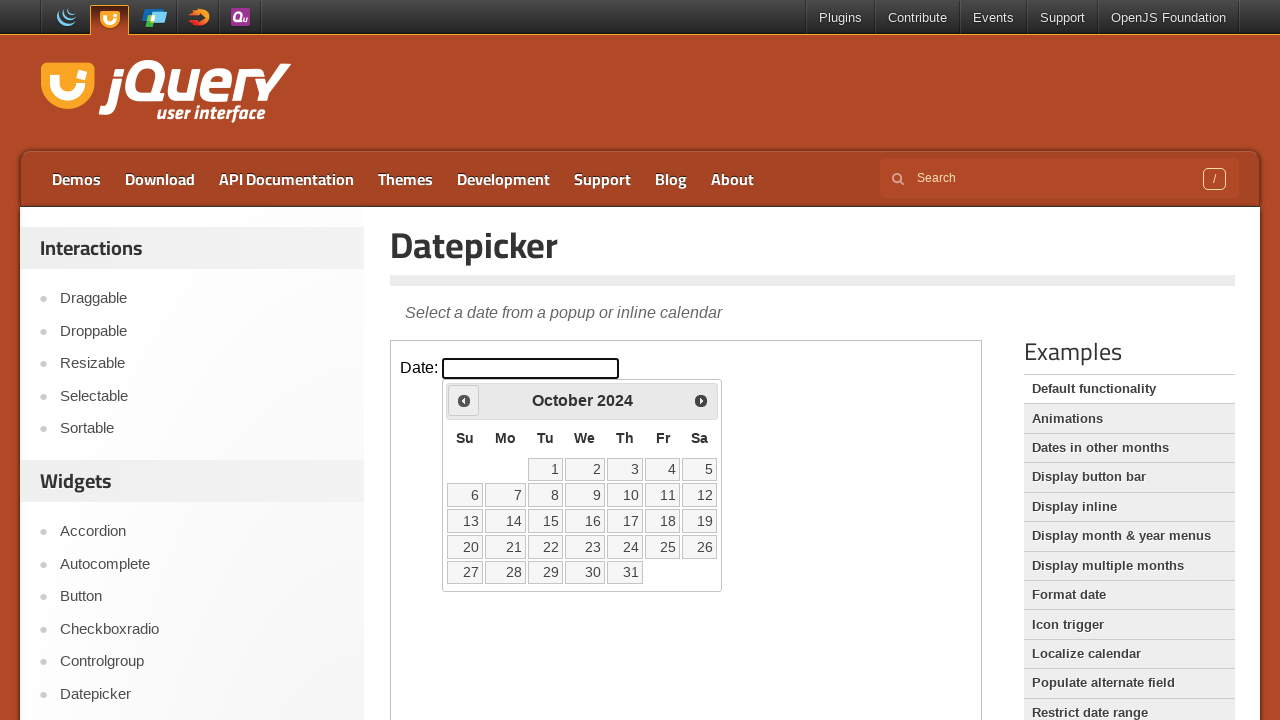

Clicked previous month button to navigate backwards at (464, 400) on iframe.demo-frame >> nth=0 >> internal:control=enter-frame >> #ui-datepicker-div
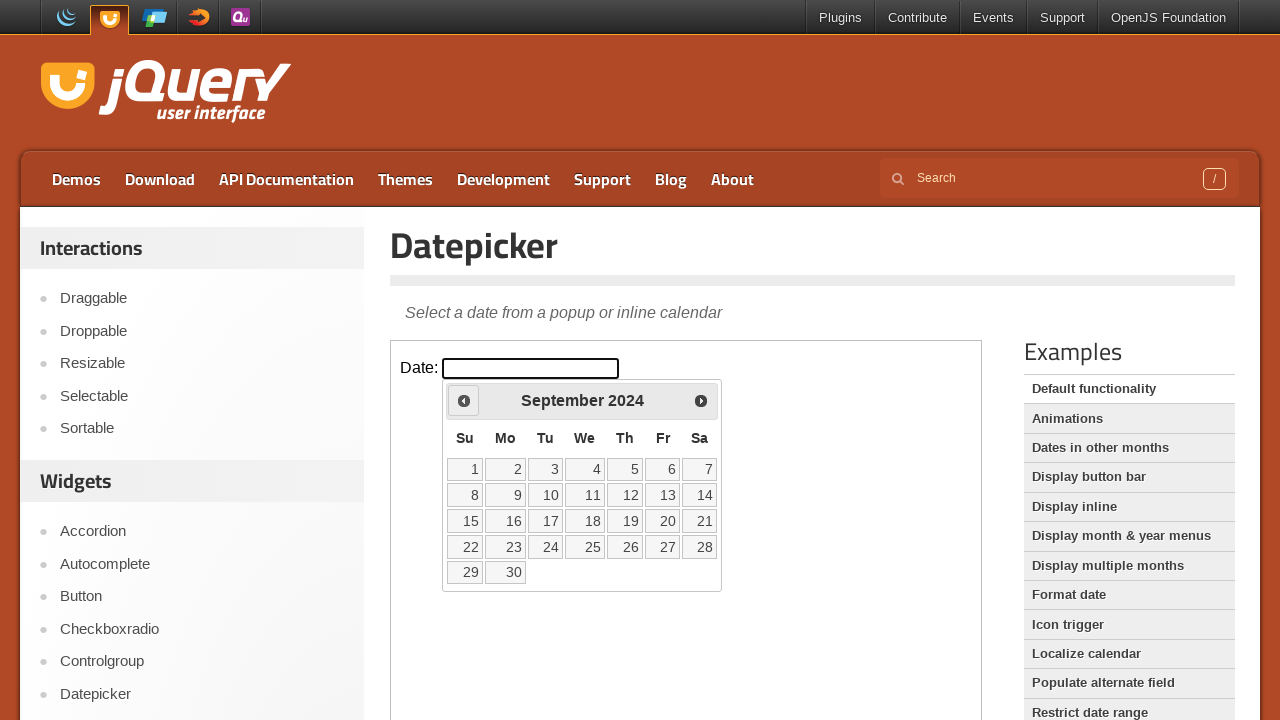

Waited 200ms for calendar animation
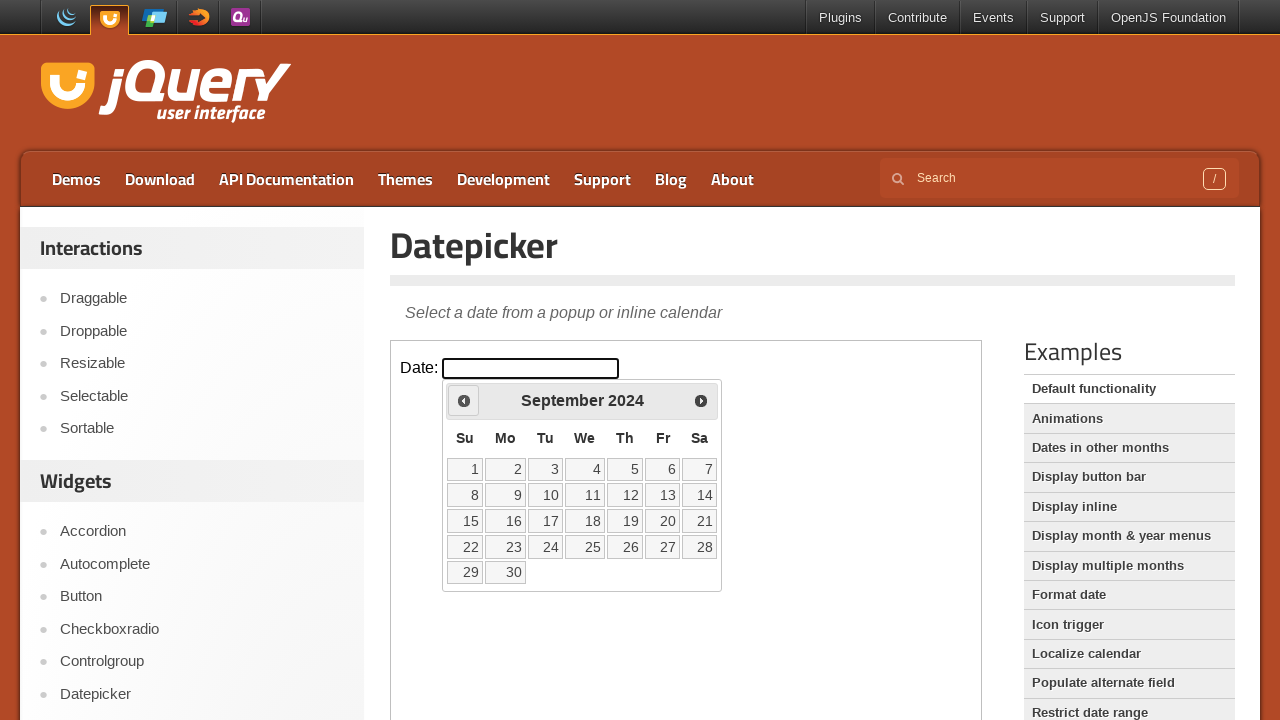

Retrieved current calendar date: September 2024
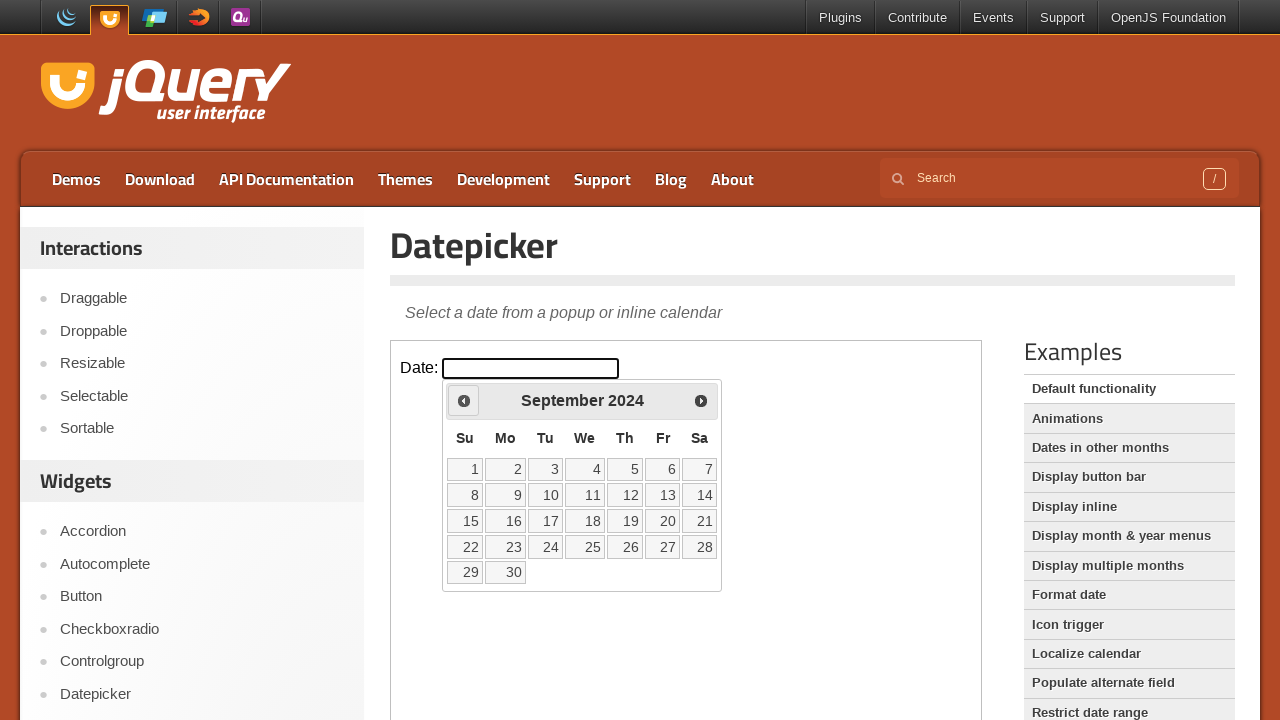

Clicked previous month button to navigate backwards at (464, 400) on iframe.demo-frame >> nth=0 >> internal:control=enter-frame >> #ui-datepicker-div
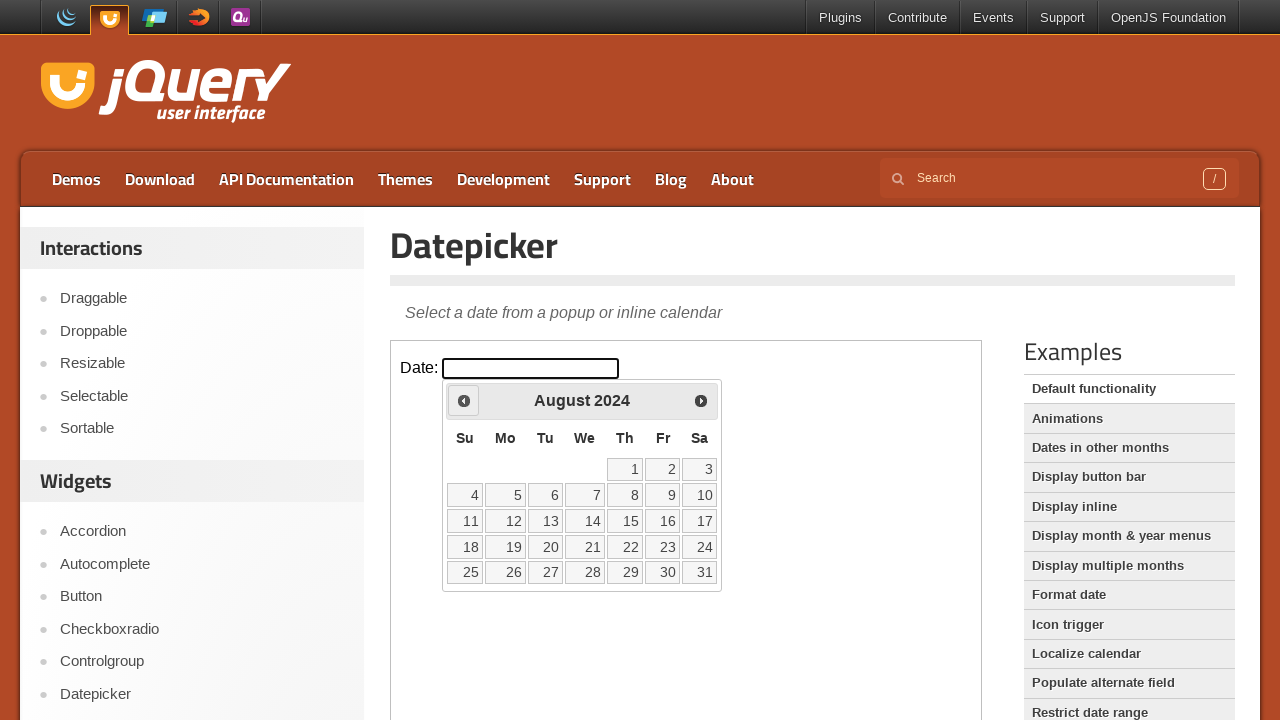

Waited 200ms for calendar animation
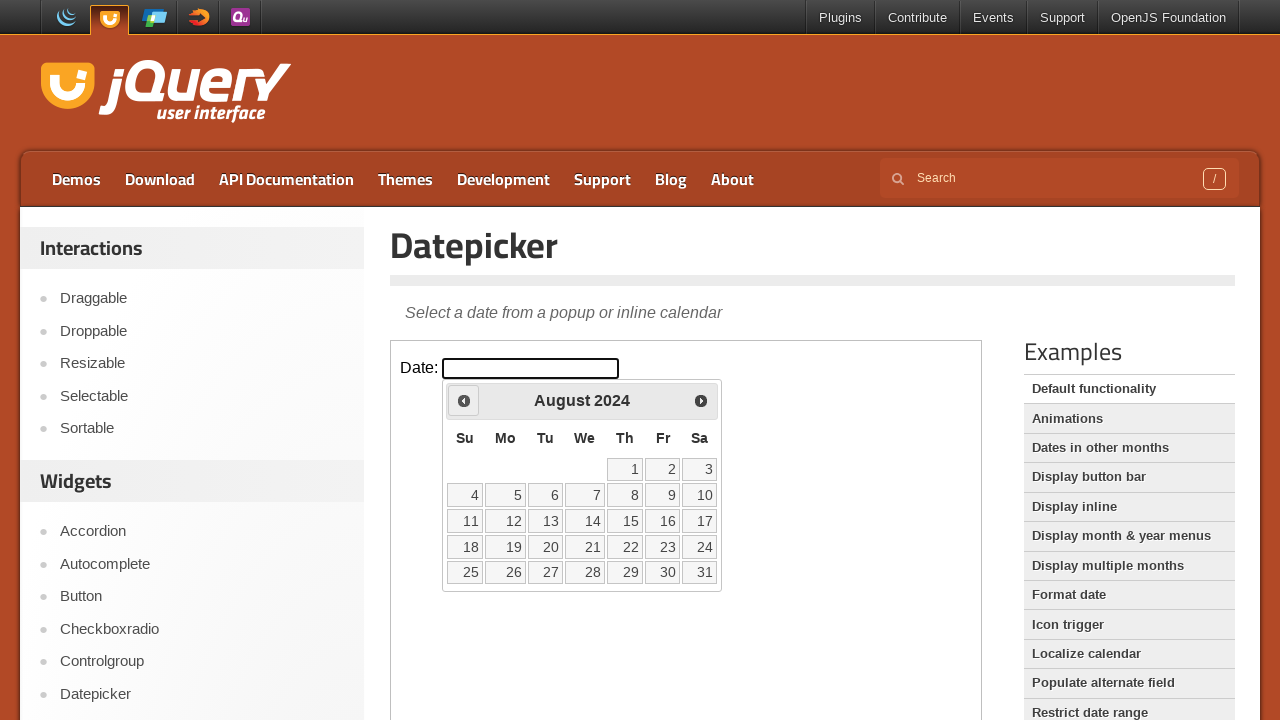

Retrieved current calendar date: August 2024
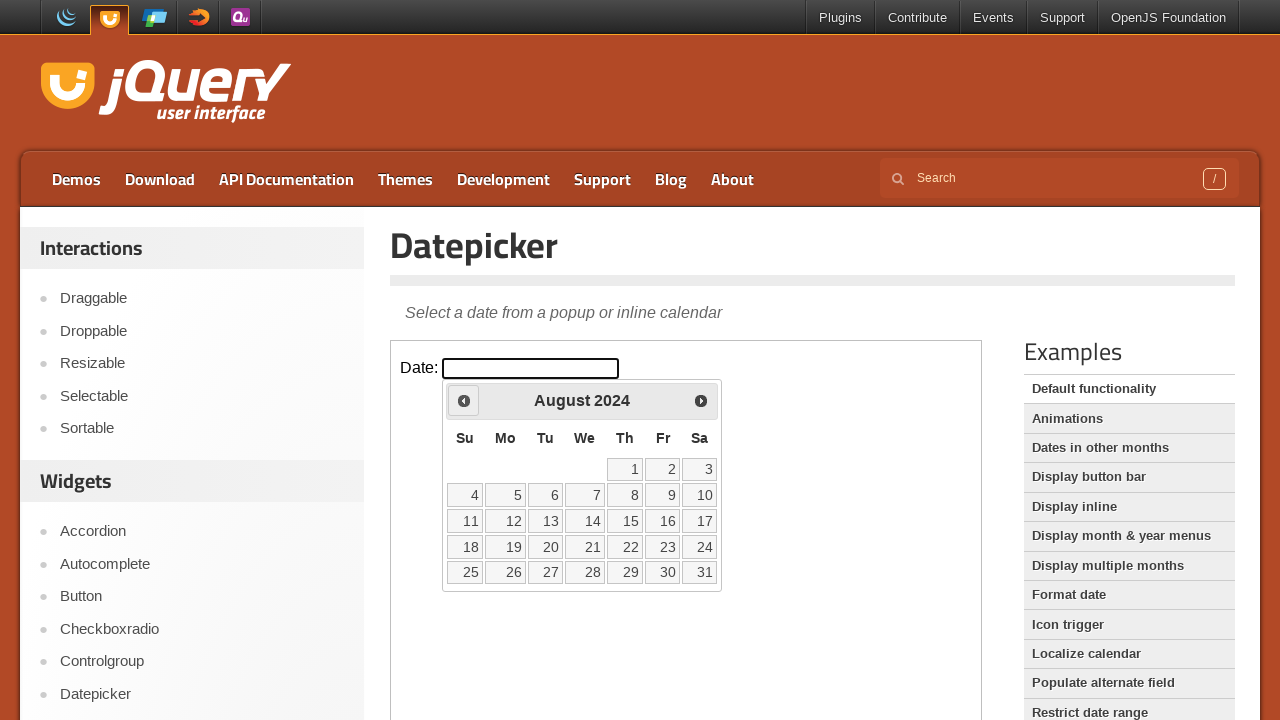

Clicked previous month button to navigate backwards at (464, 400) on iframe.demo-frame >> nth=0 >> internal:control=enter-frame >> #ui-datepicker-div
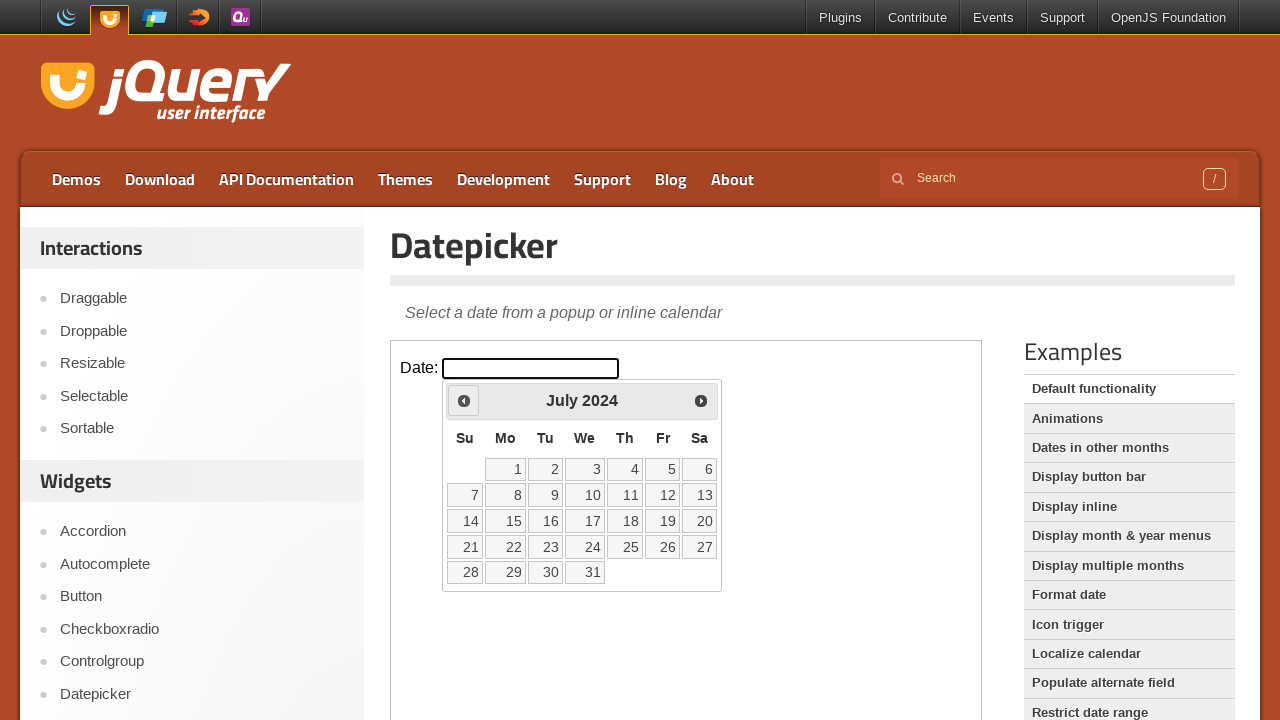

Waited 200ms for calendar animation
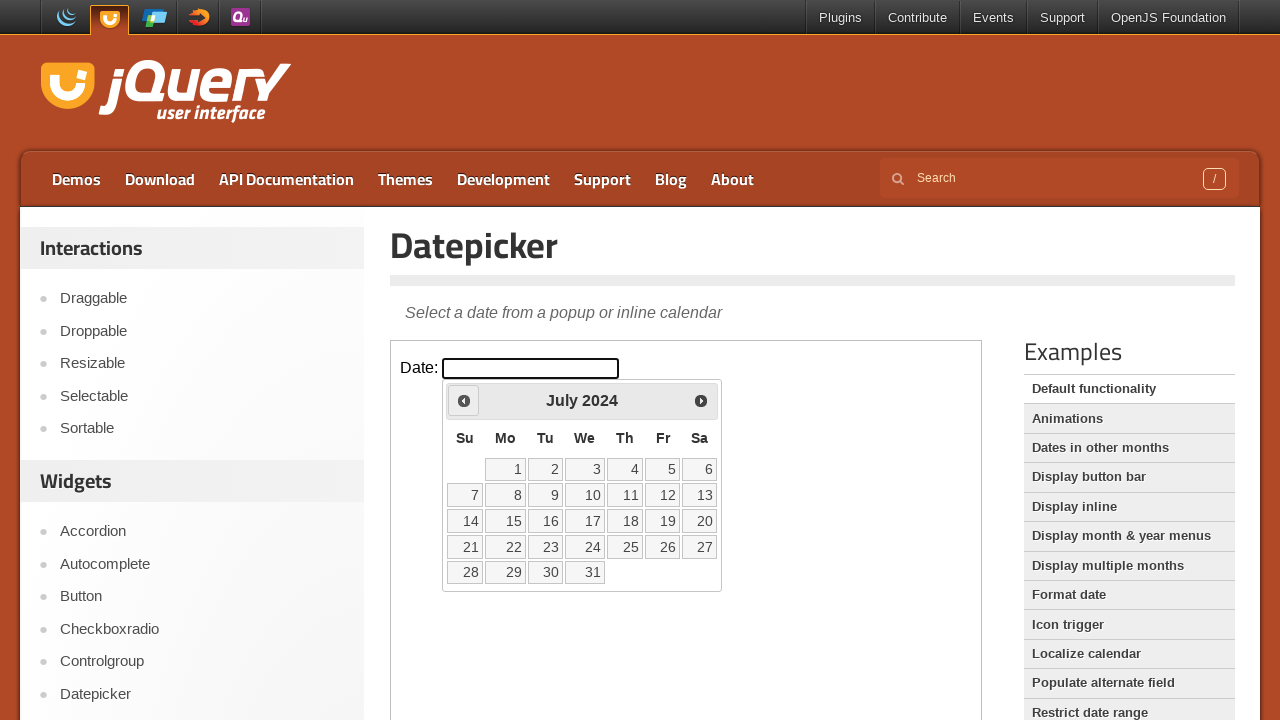

Retrieved current calendar date: July 2024
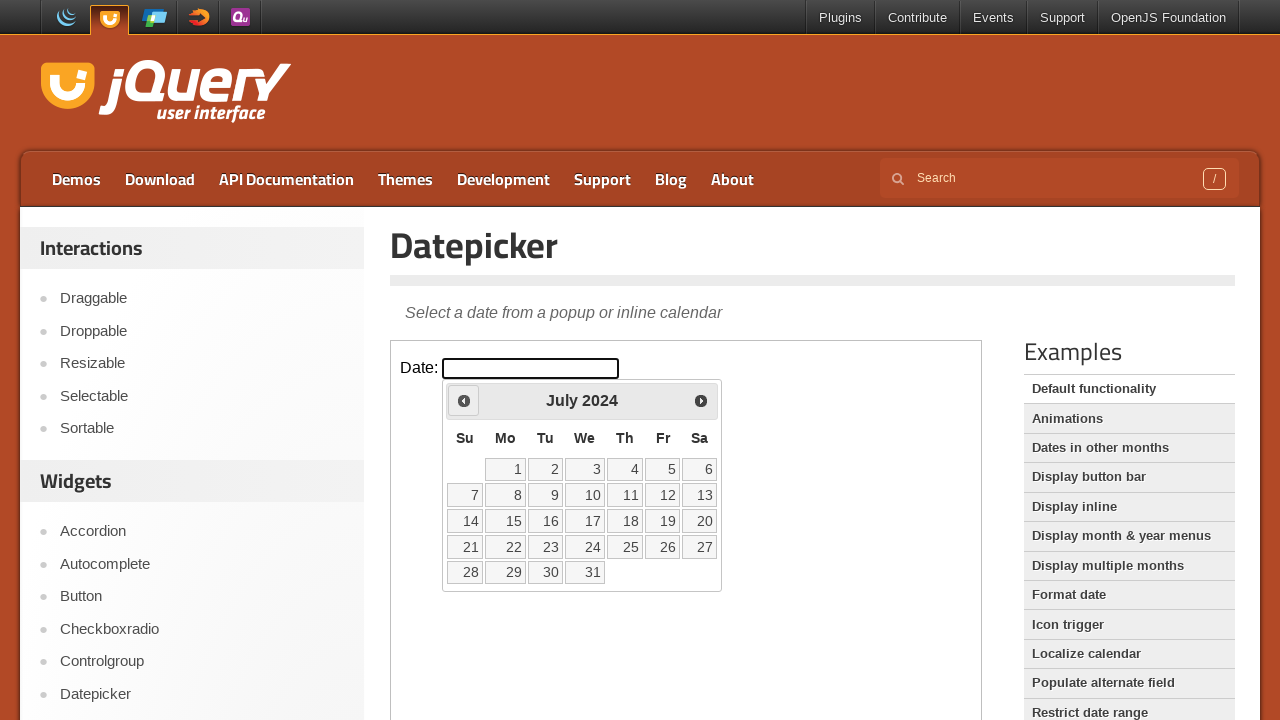

Clicked previous month button to navigate backwards at (464, 400) on iframe.demo-frame >> nth=0 >> internal:control=enter-frame >> #ui-datepicker-div
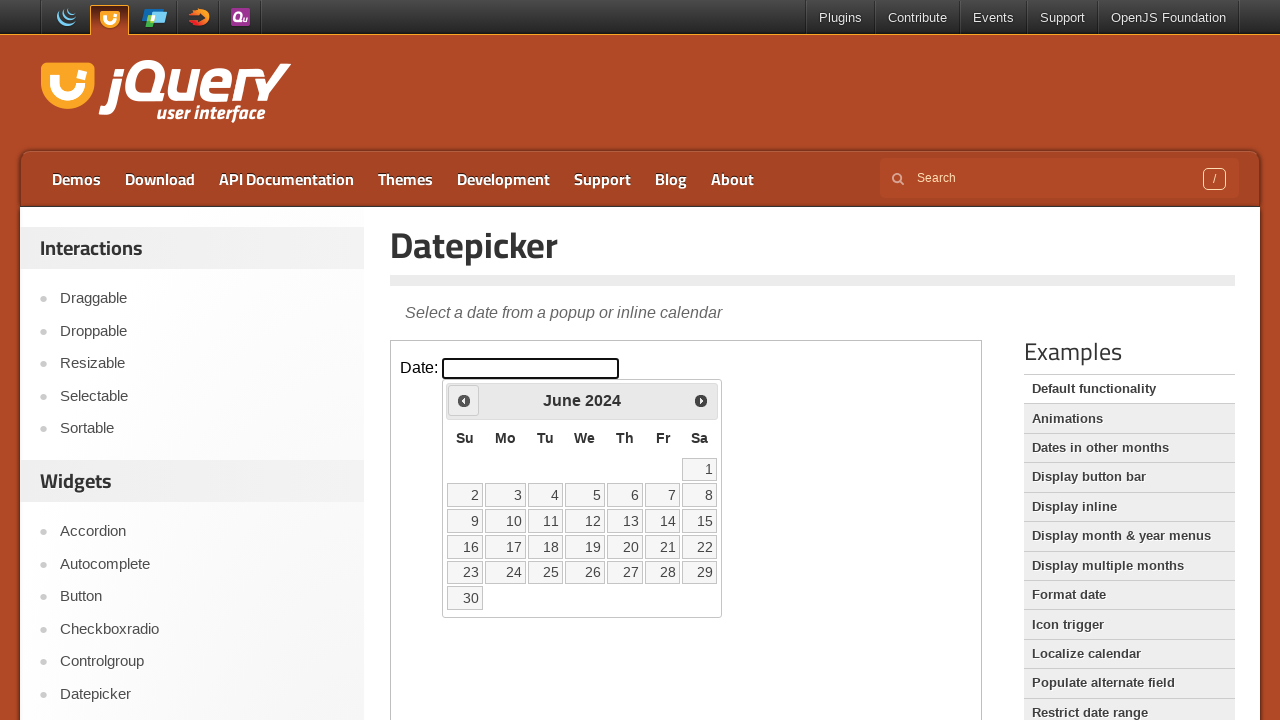

Waited 200ms for calendar animation
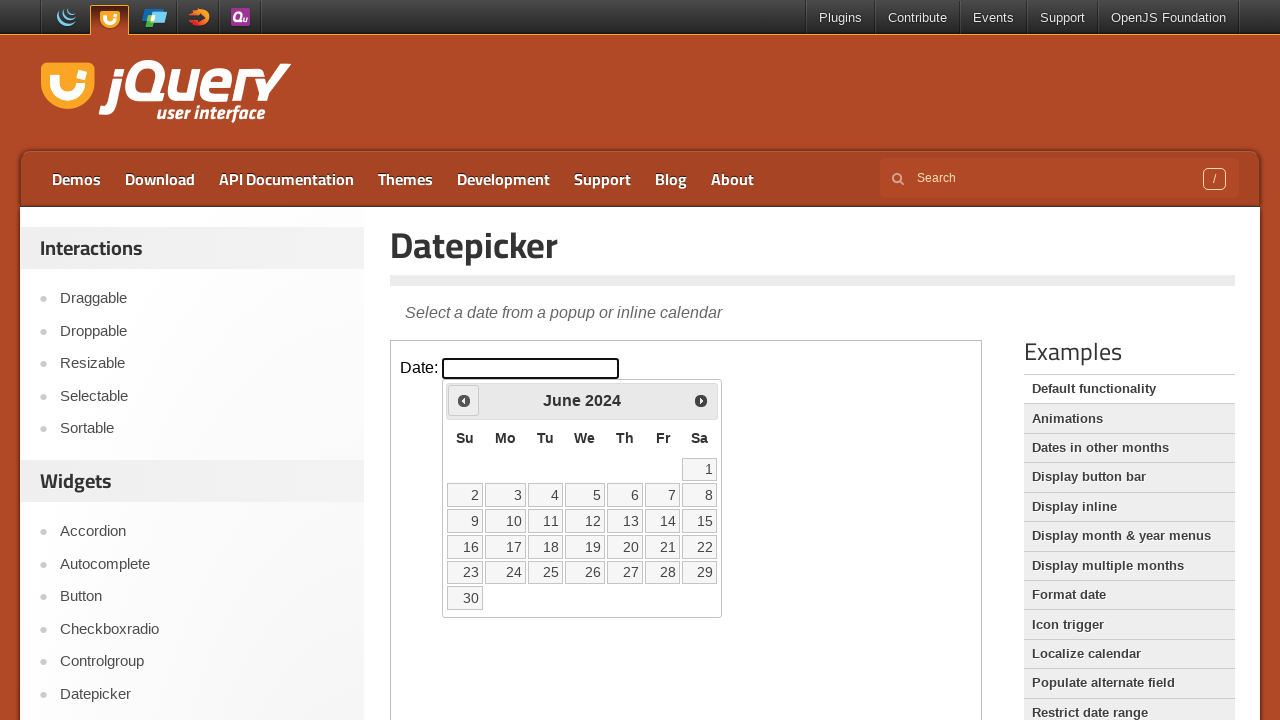

Retrieved current calendar date: June 2024
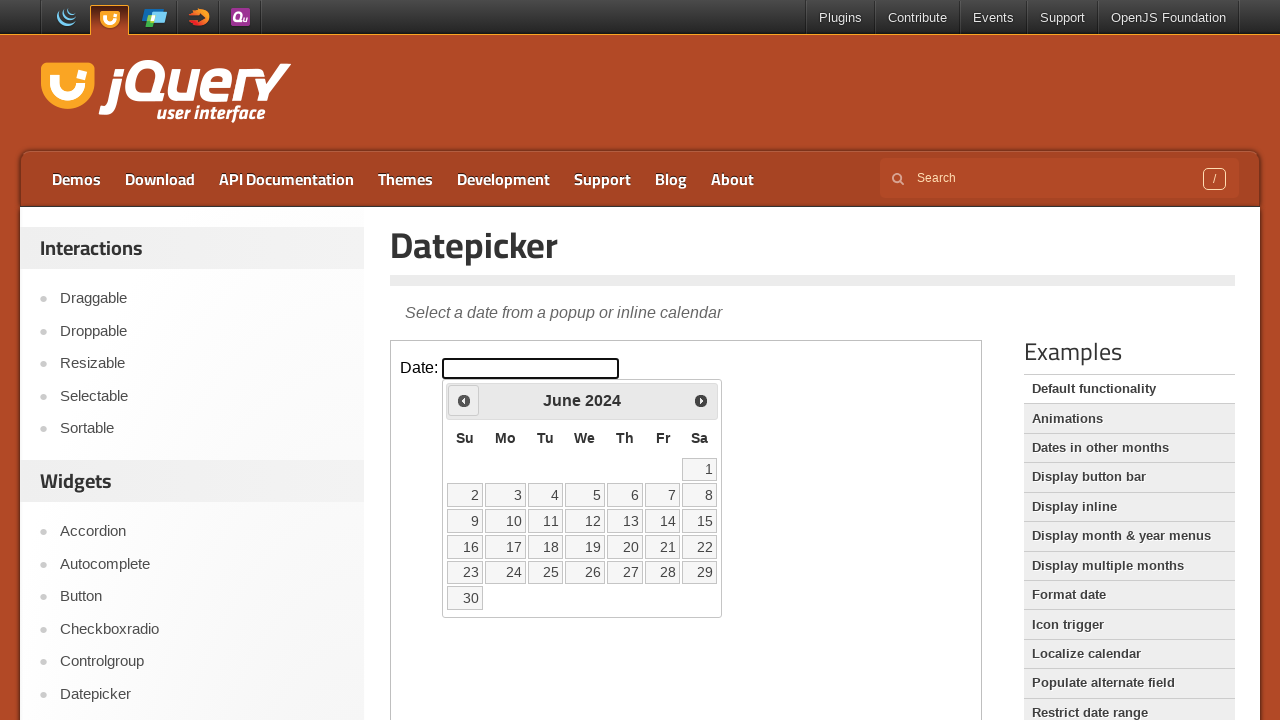

Clicked previous month button to navigate backwards at (464, 400) on iframe.demo-frame >> nth=0 >> internal:control=enter-frame >> #ui-datepicker-div
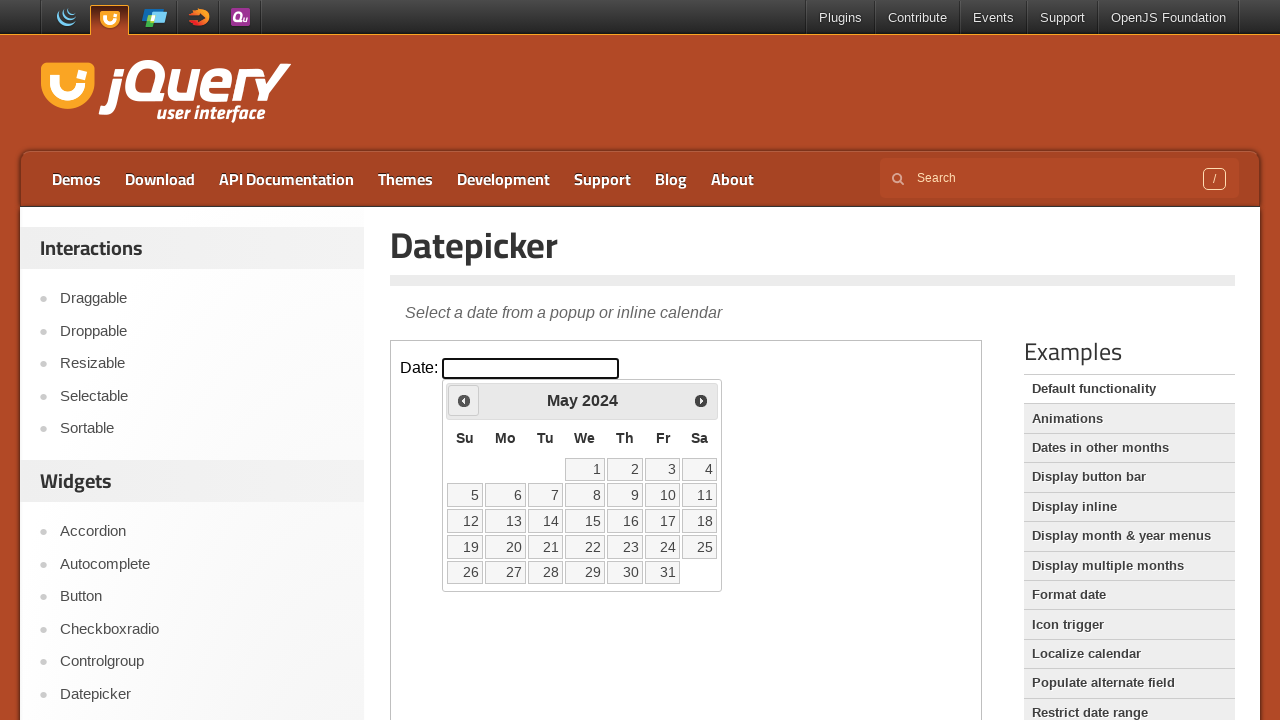

Waited 200ms for calendar animation
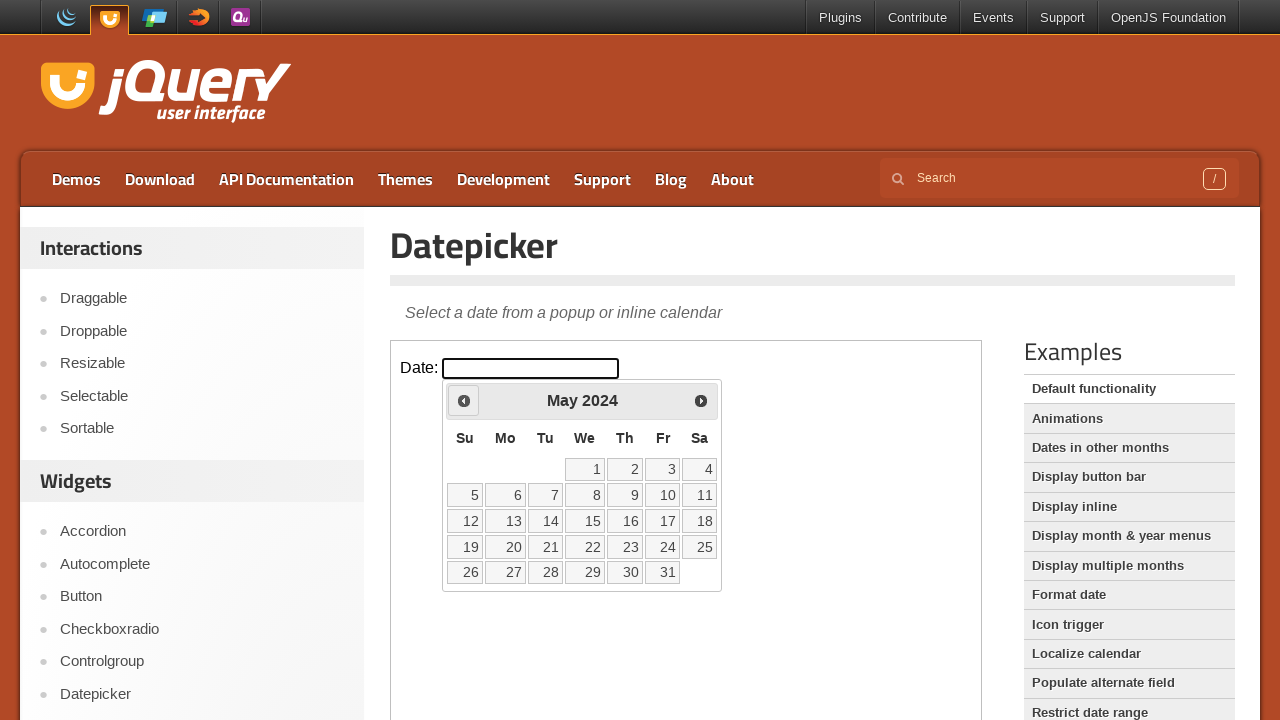

Retrieved current calendar date: May 2024
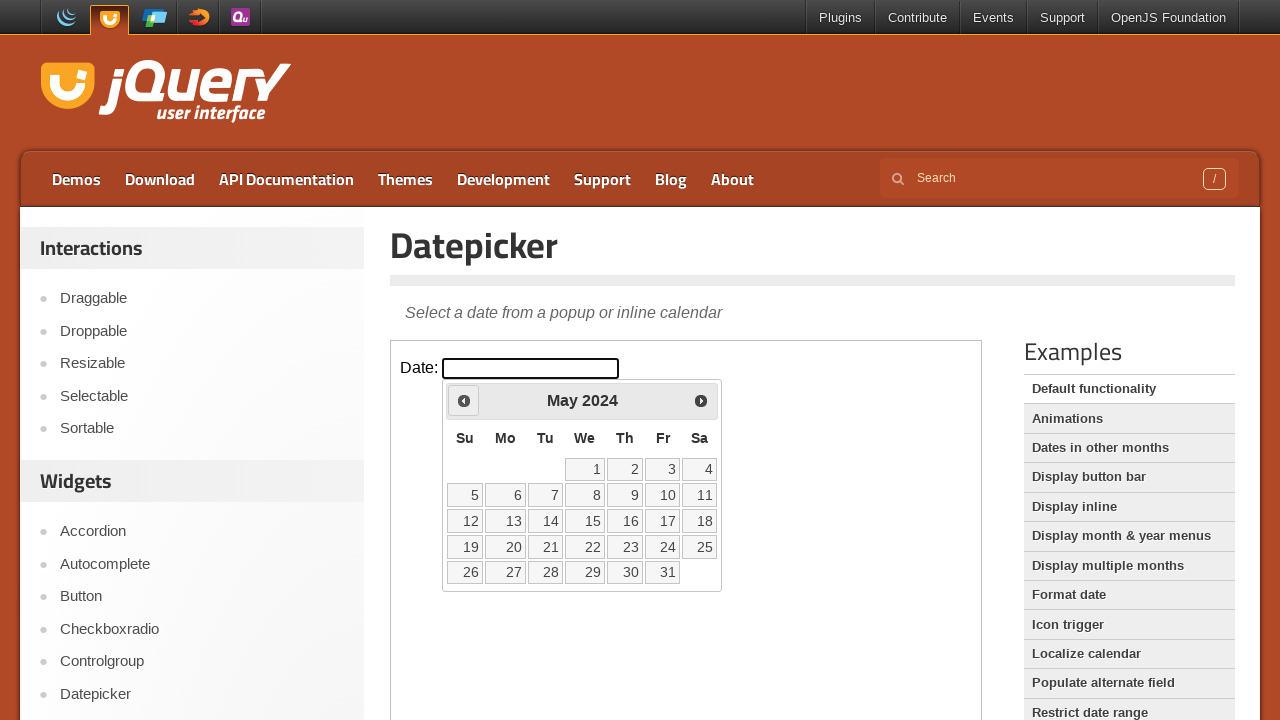

Clicked previous month button to navigate backwards at (464, 400) on iframe.demo-frame >> nth=0 >> internal:control=enter-frame >> #ui-datepicker-div
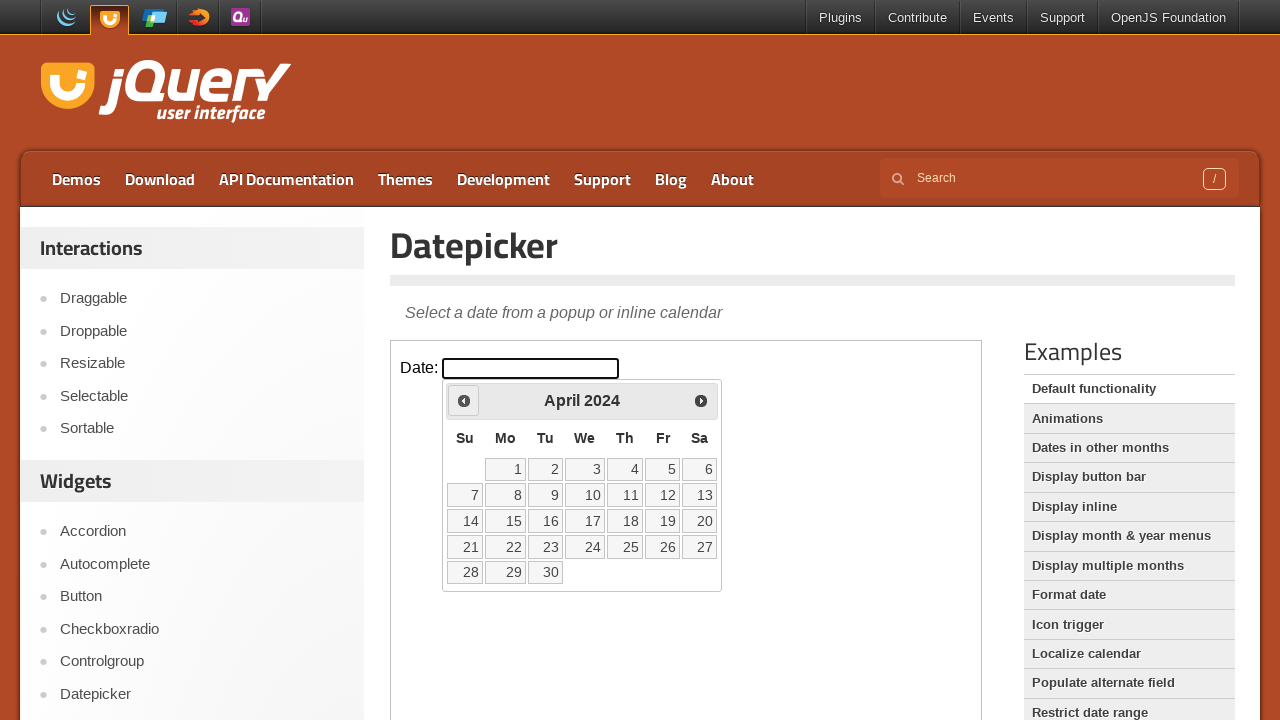

Waited 200ms for calendar animation
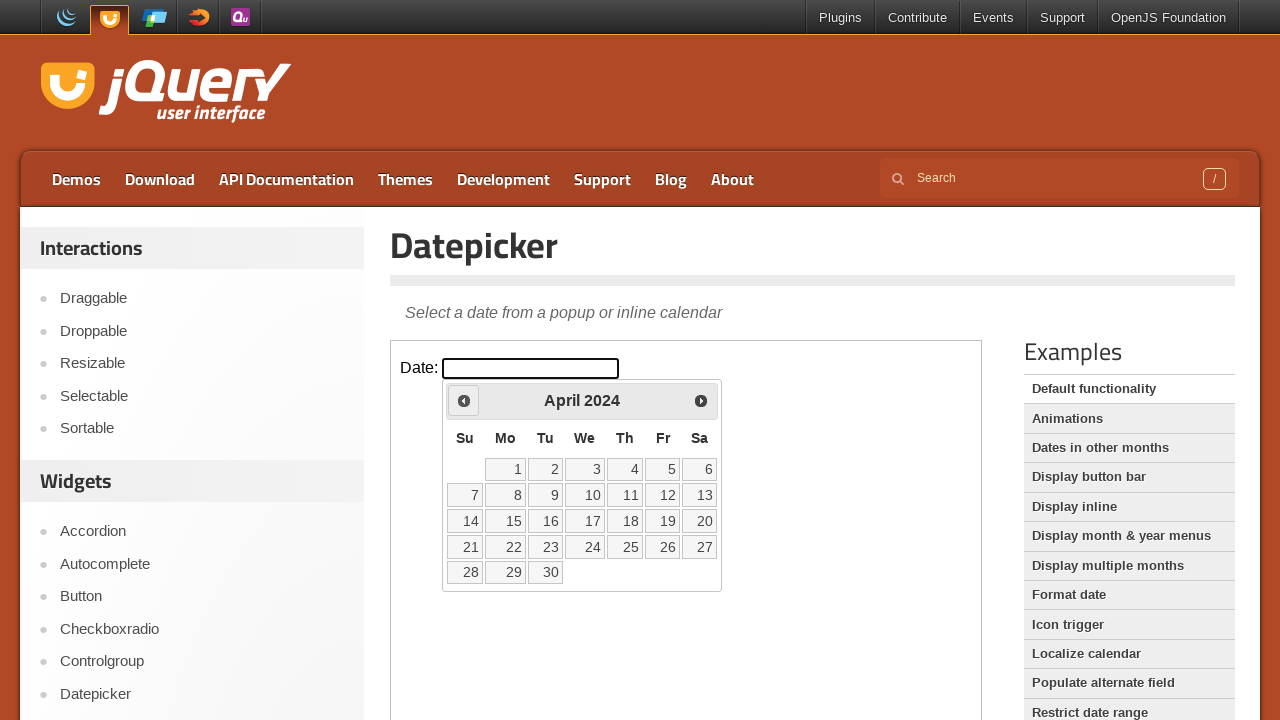

Retrieved current calendar date: April 2024
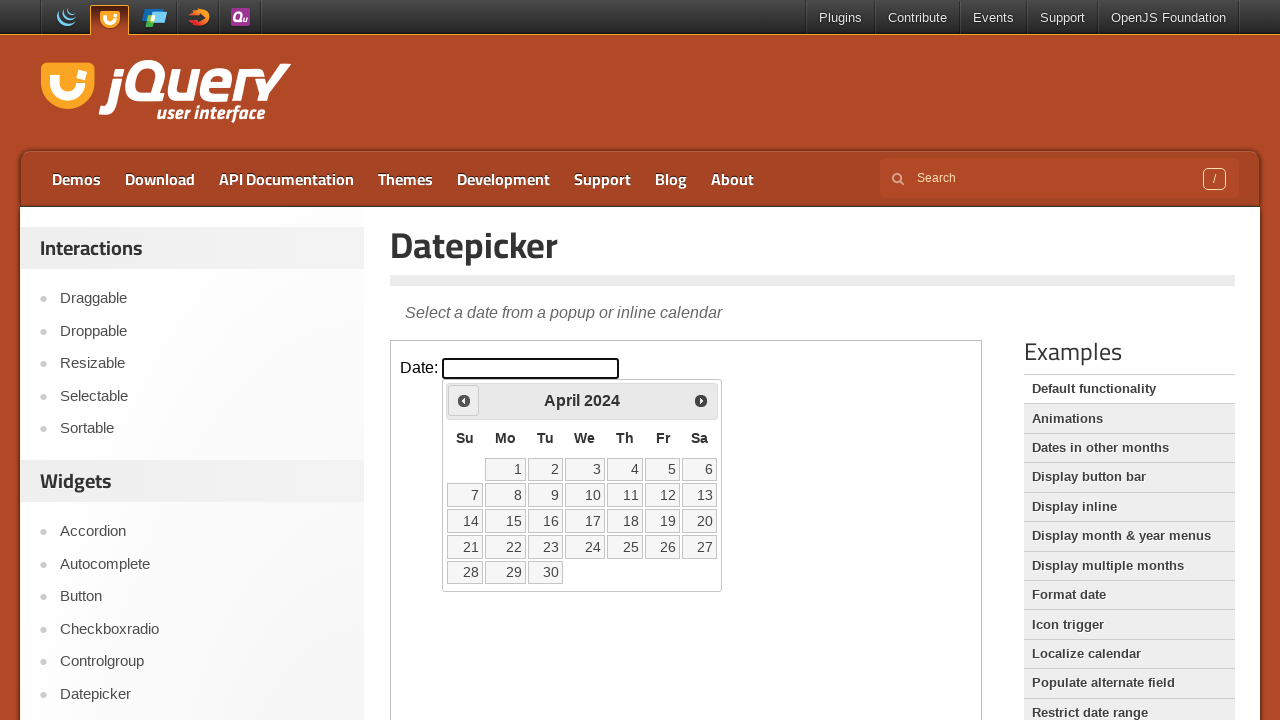

Clicked previous month button to navigate backwards at (464, 400) on iframe.demo-frame >> nth=0 >> internal:control=enter-frame >> #ui-datepicker-div
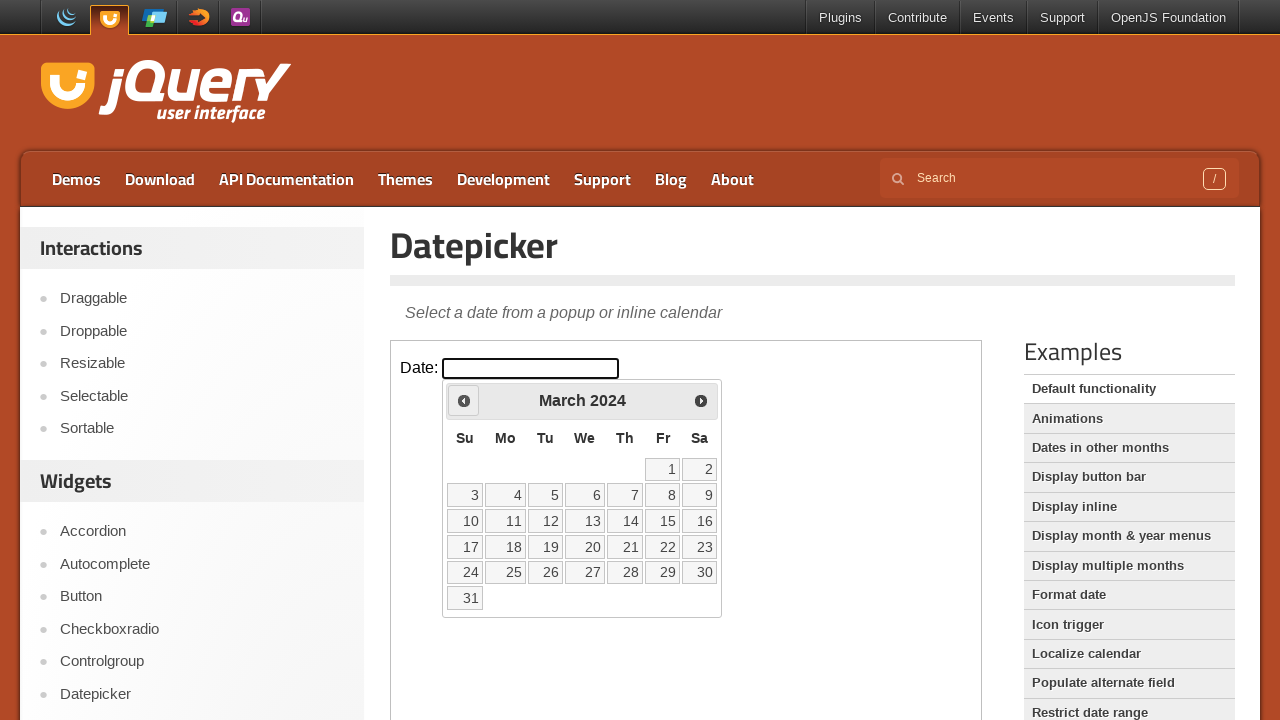

Waited 200ms for calendar animation
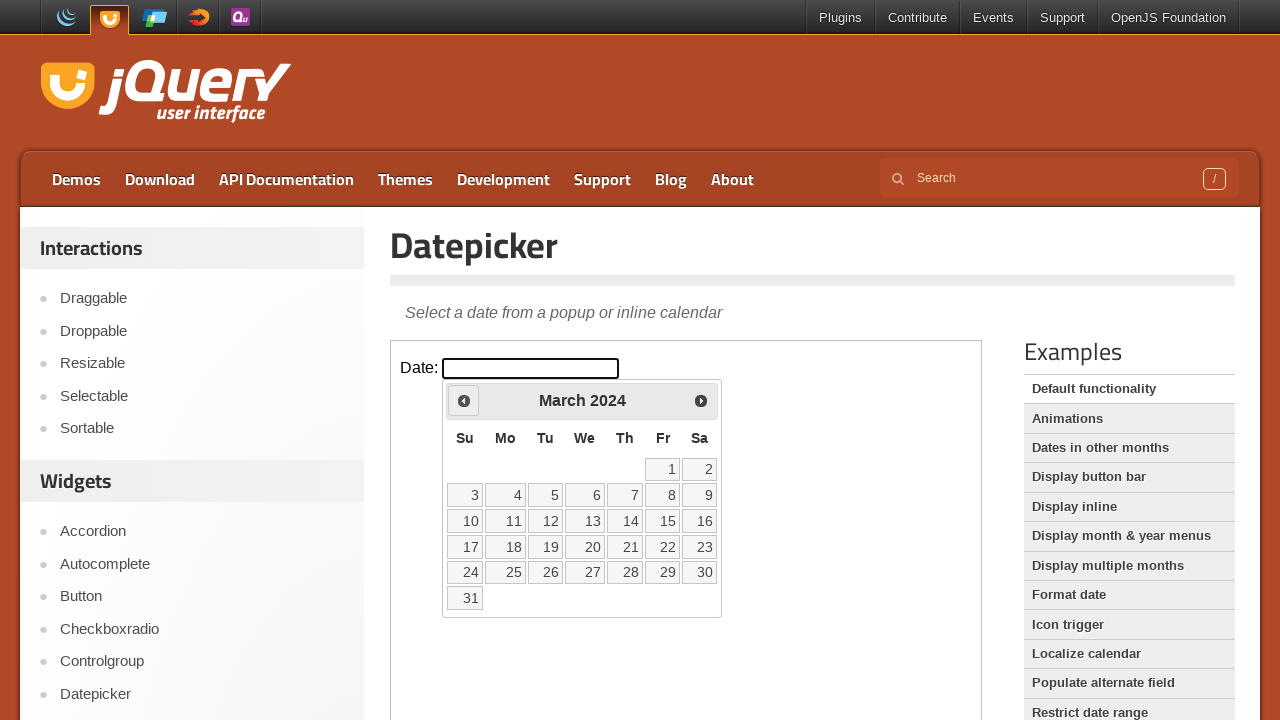

Retrieved current calendar date: March 2024
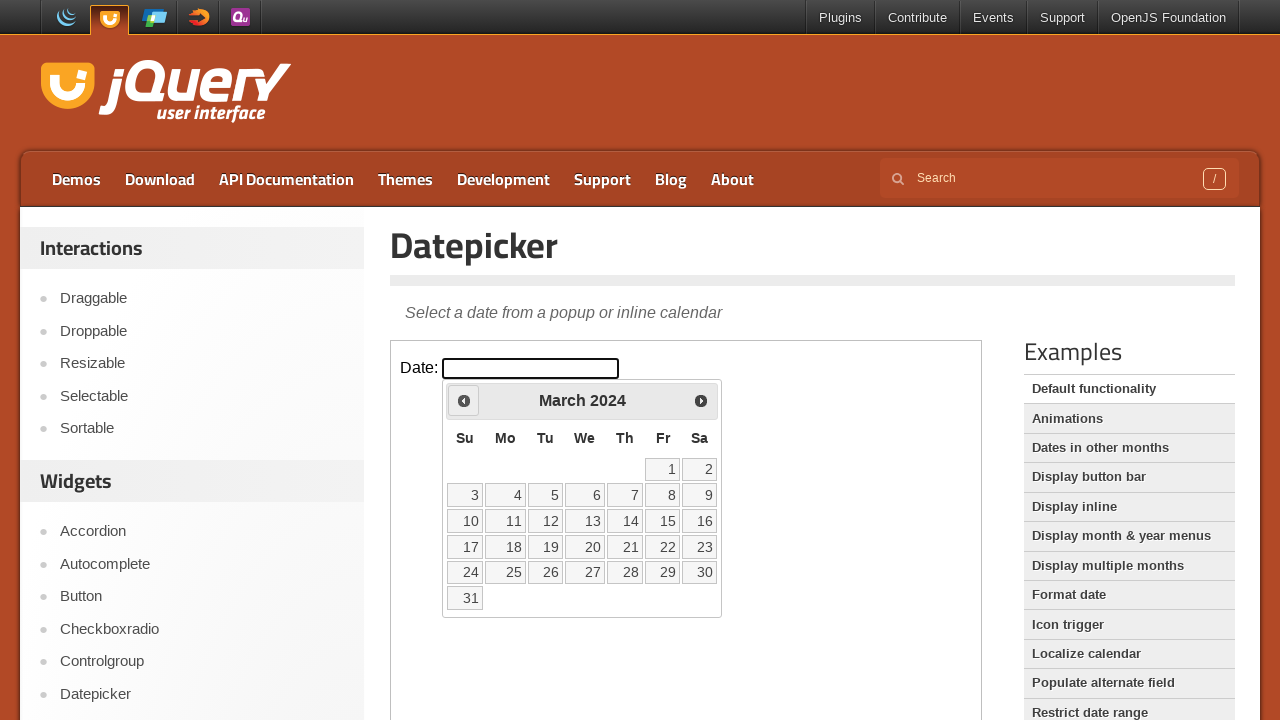

Clicked previous month button to navigate backwards at (464, 400) on iframe.demo-frame >> nth=0 >> internal:control=enter-frame >> #ui-datepicker-div
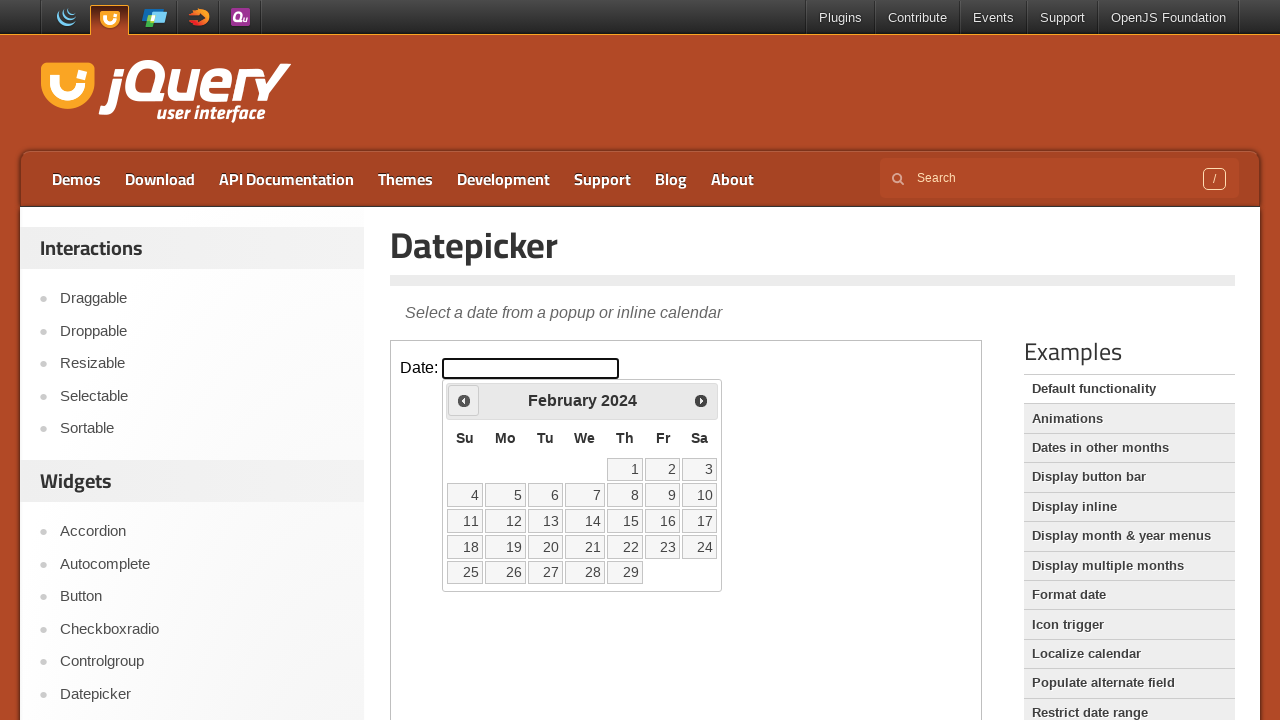

Waited 200ms for calendar animation
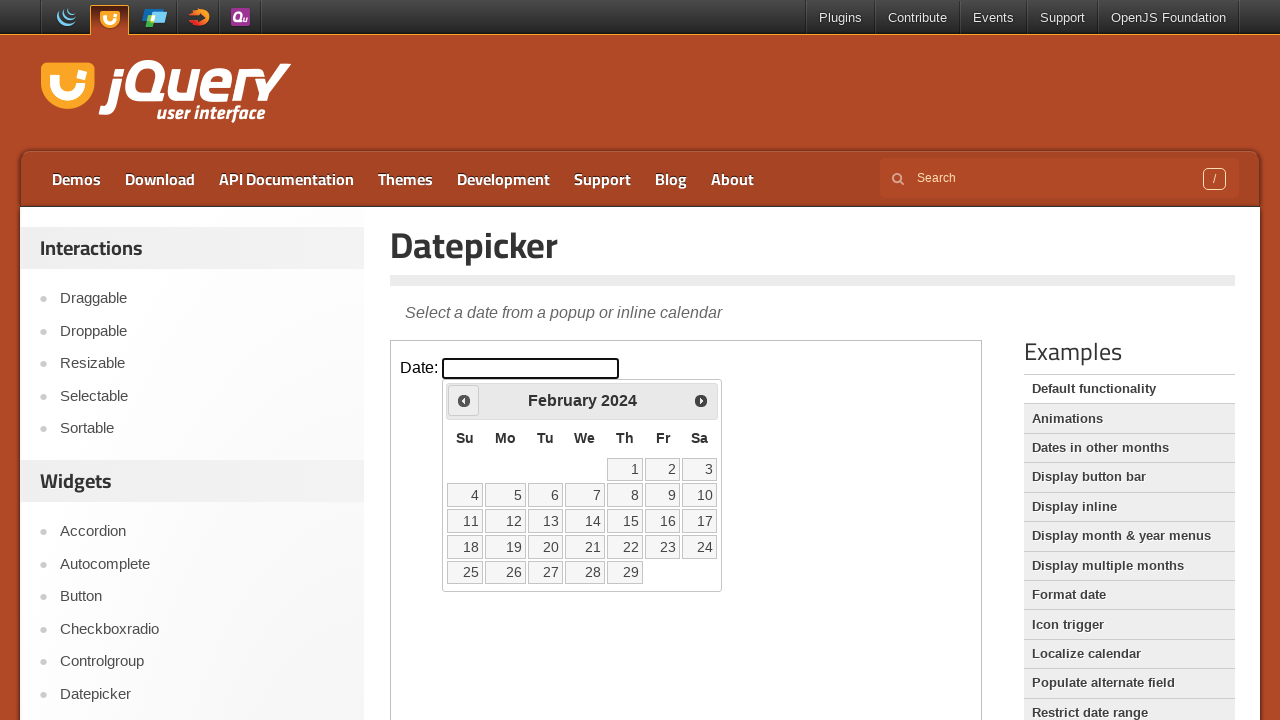

Retrieved current calendar date: February 2024
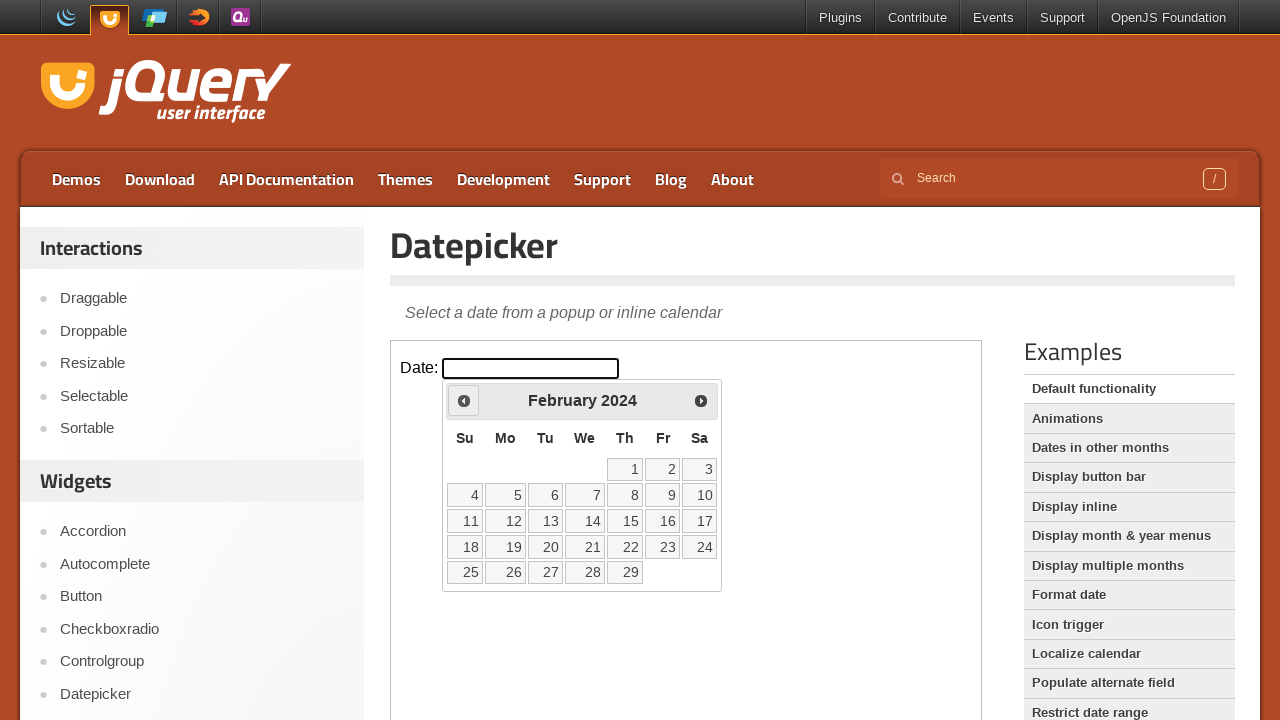

Clicked previous month button to navigate backwards at (464, 400) on iframe.demo-frame >> nth=0 >> internal:control=enter-frame >> #ui-datepicker-div
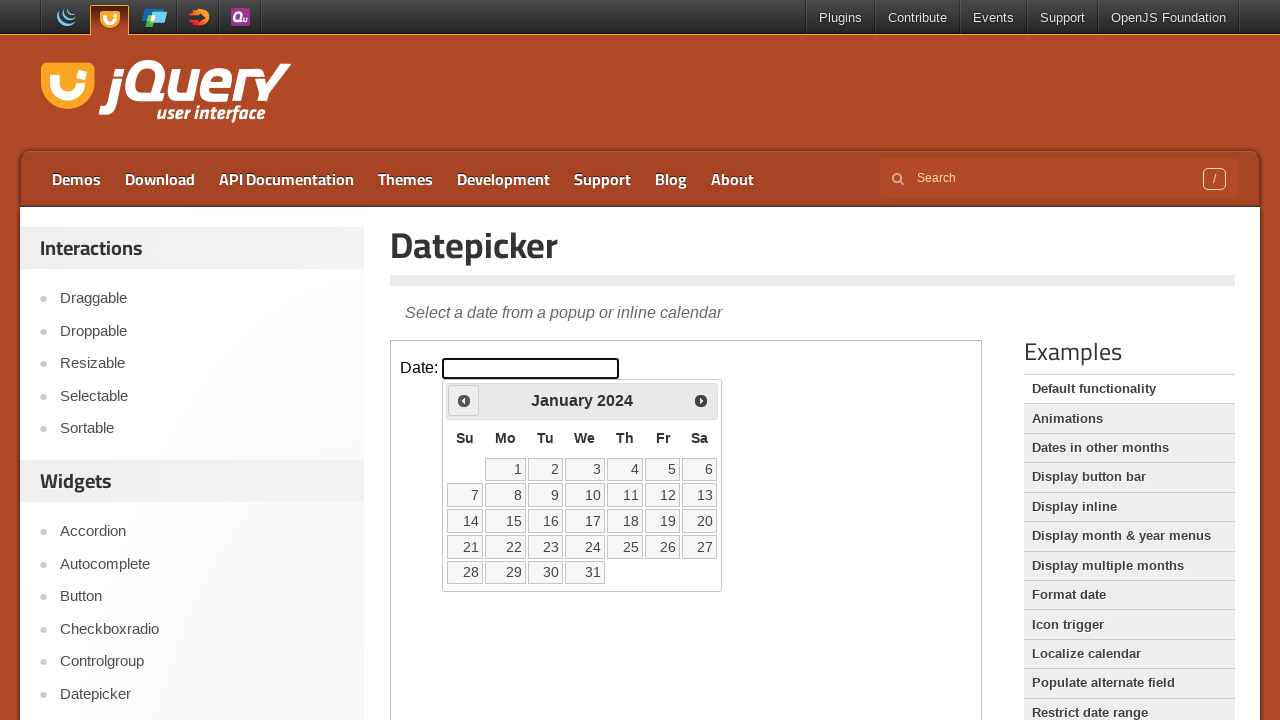

Waited 200ms for calendar animation
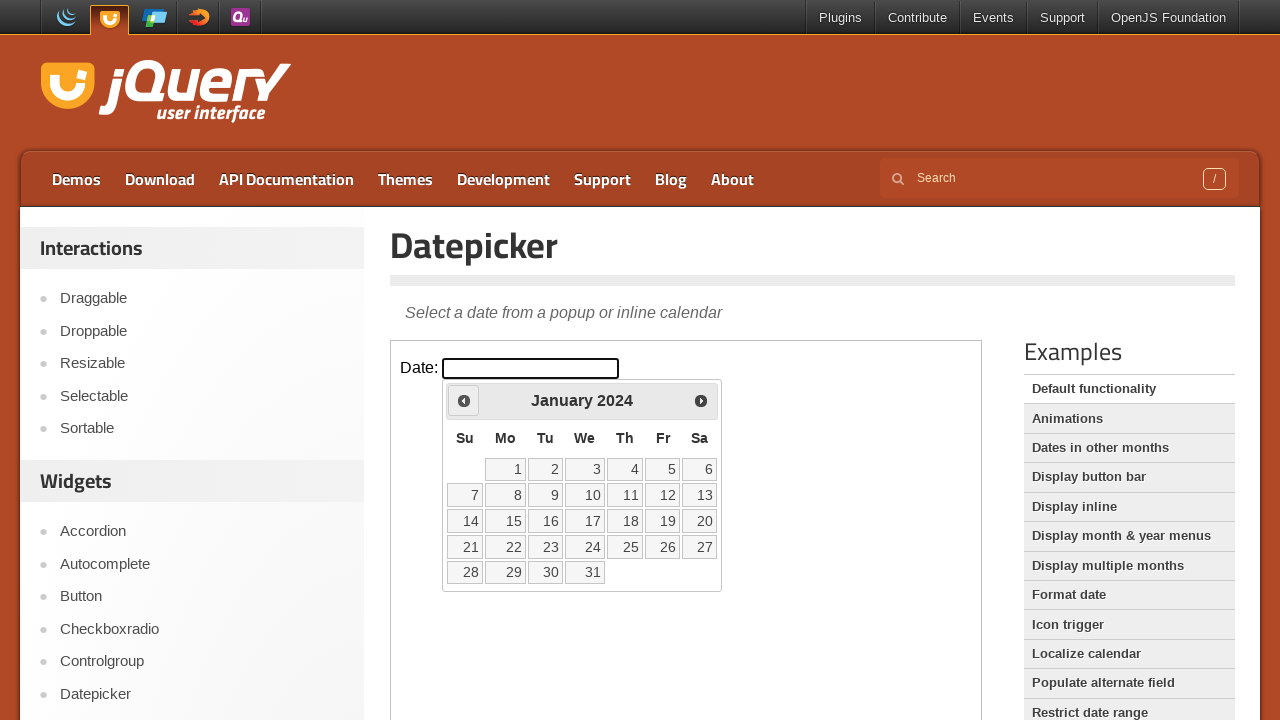

Retrieved current calendar date: January 2024
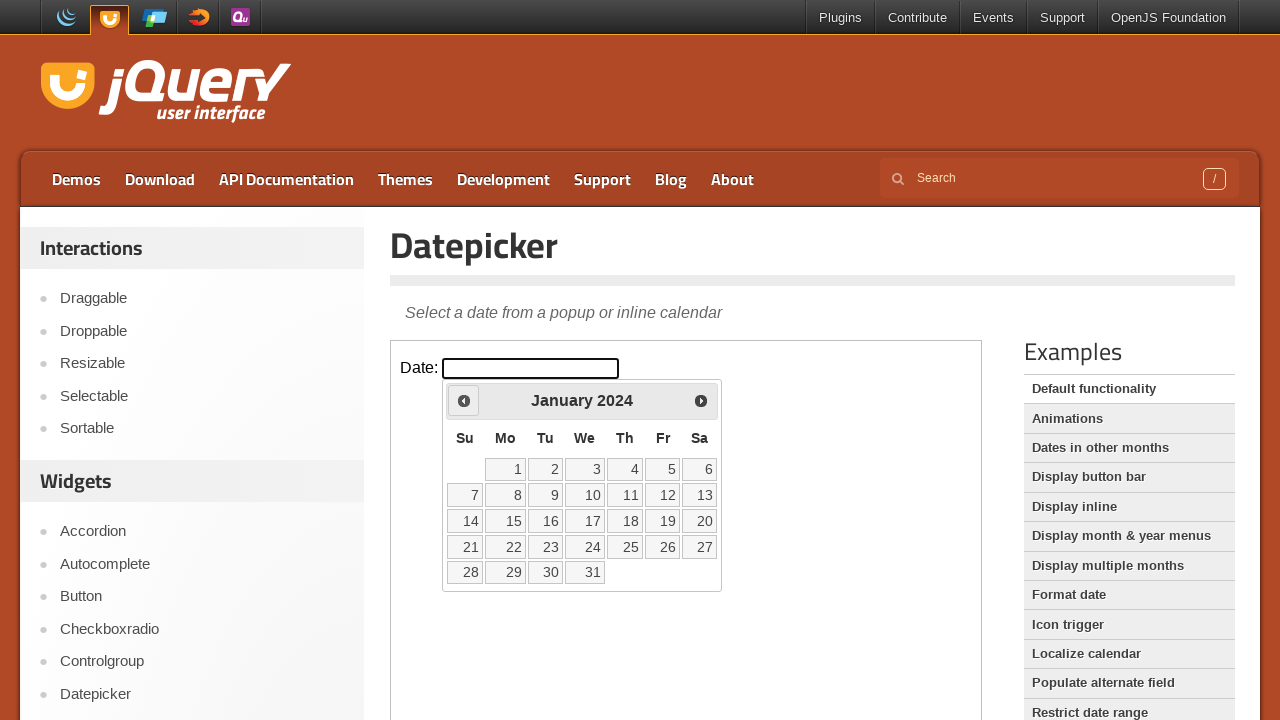

Clicked previous month button to navigate backwards at (464, 400) on iframe.demo-frame >> nth=0 >> internal:control=enter-frame >> #ui-datepicker-div
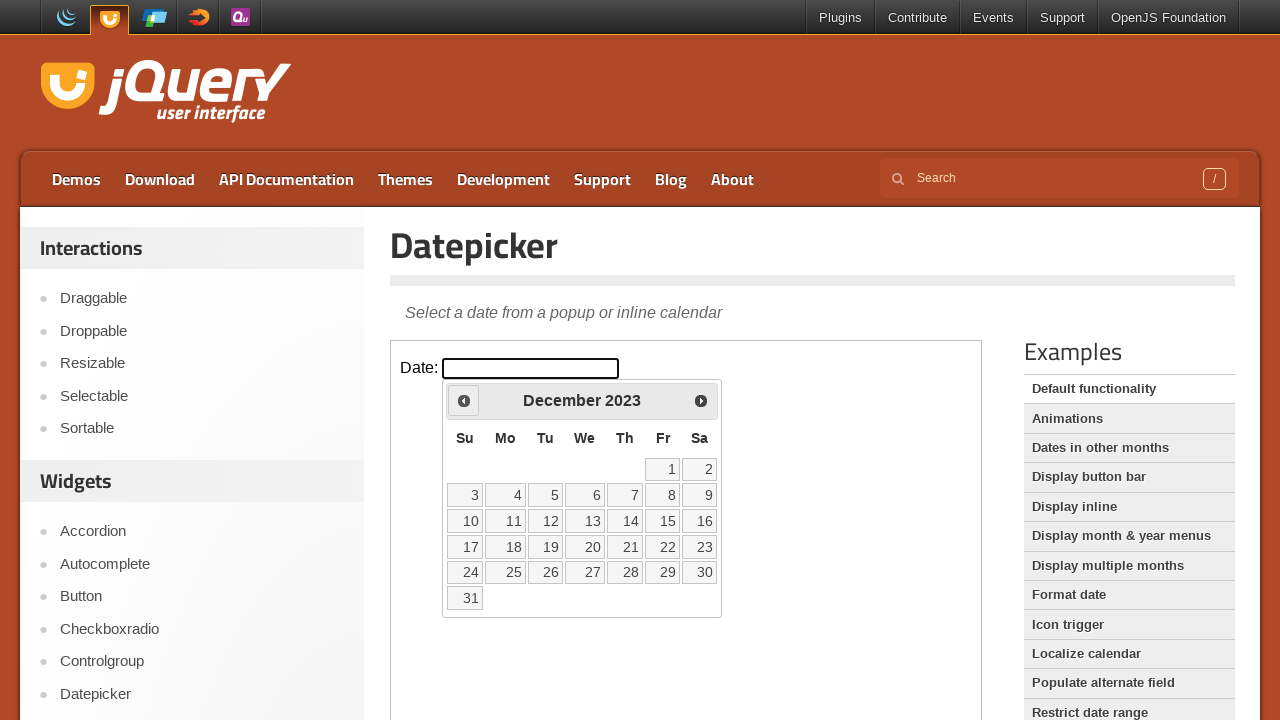

Waited 200ms for calendar animation
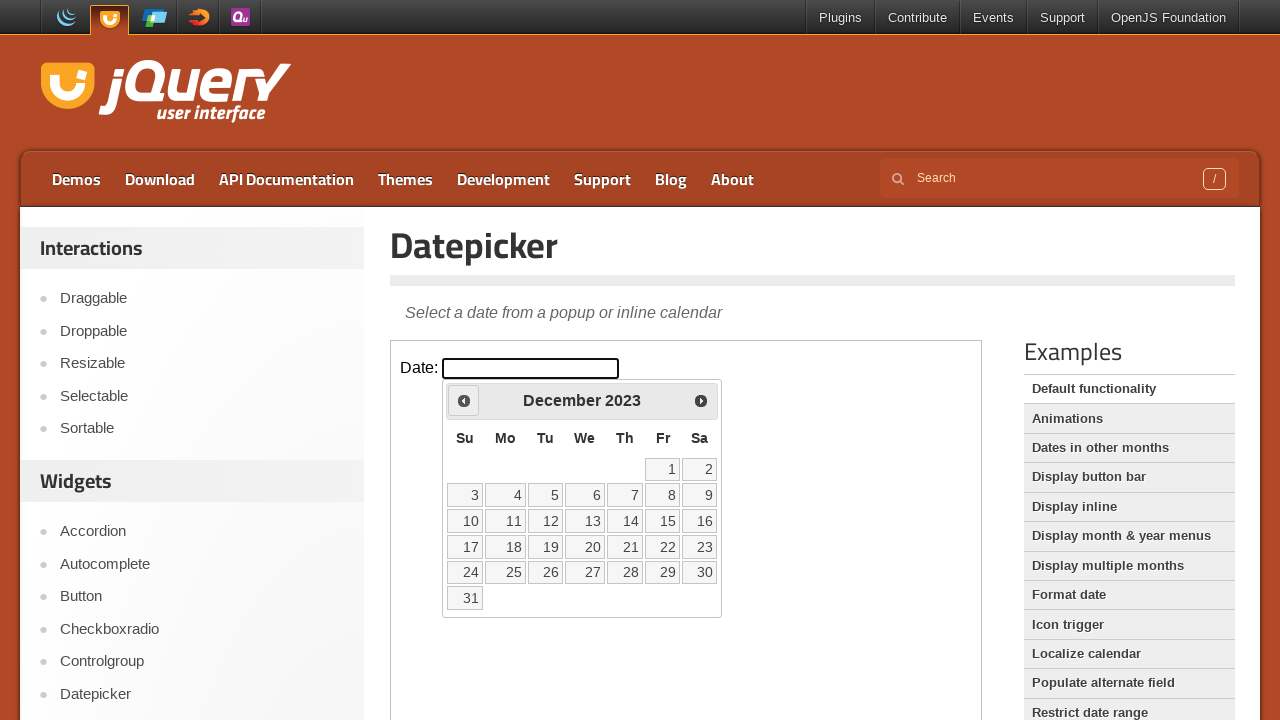

Retrieved current calendar date: December 2023
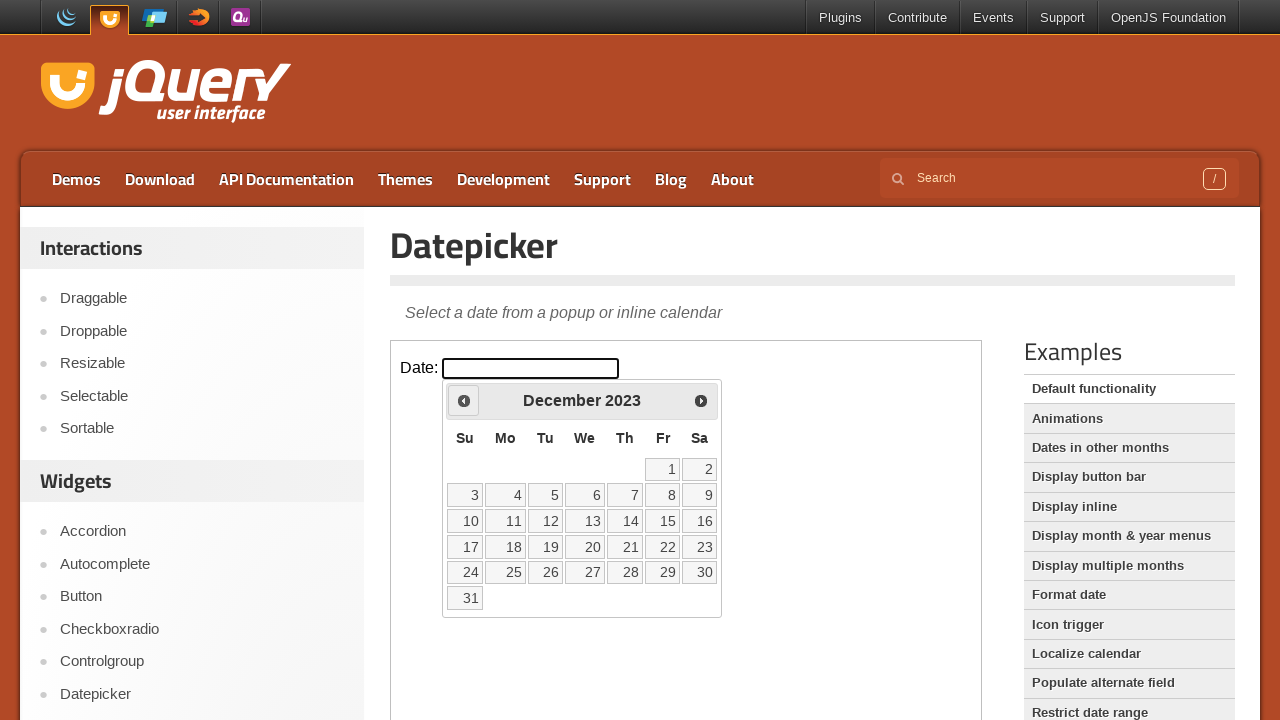

Clicked previous month button to navigate backwards at (464, 400) on iframe.demo-frame >> nth=0 >> internal:control=enter-frame >> #ui-datepicker-div
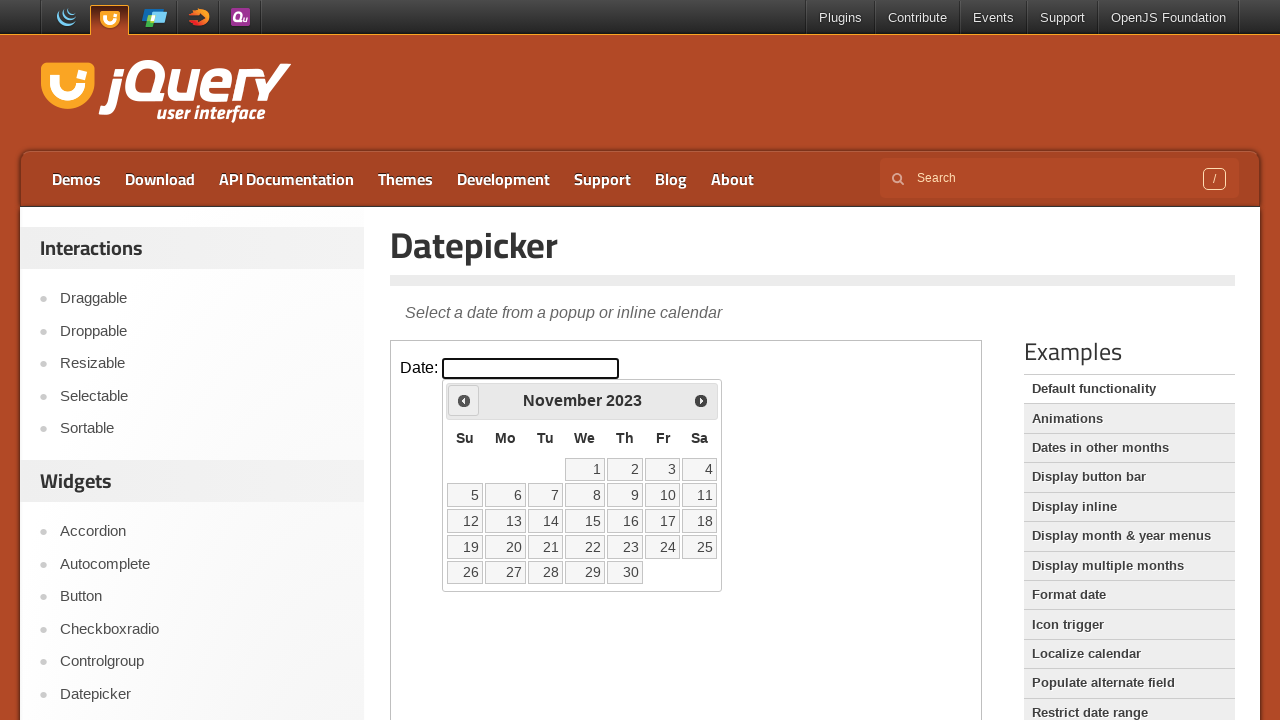

Waited 200ms for calendar animation
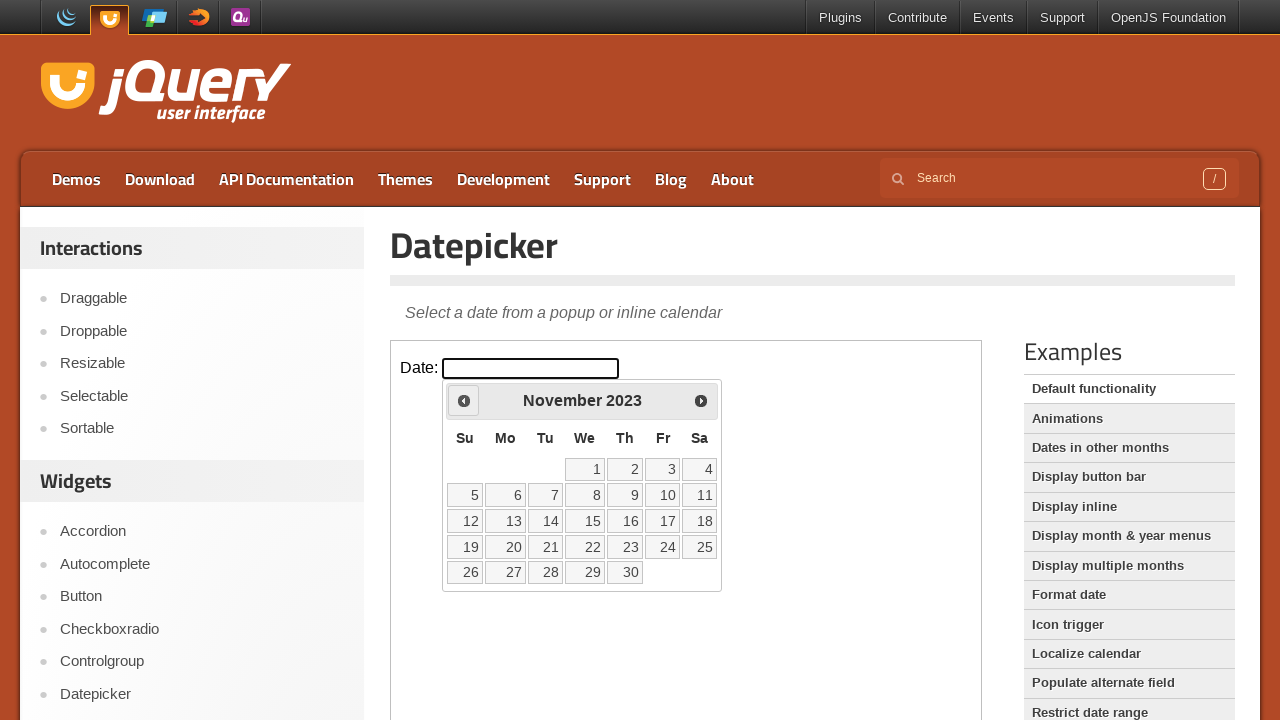

Retrieved current calendar date: November 2023
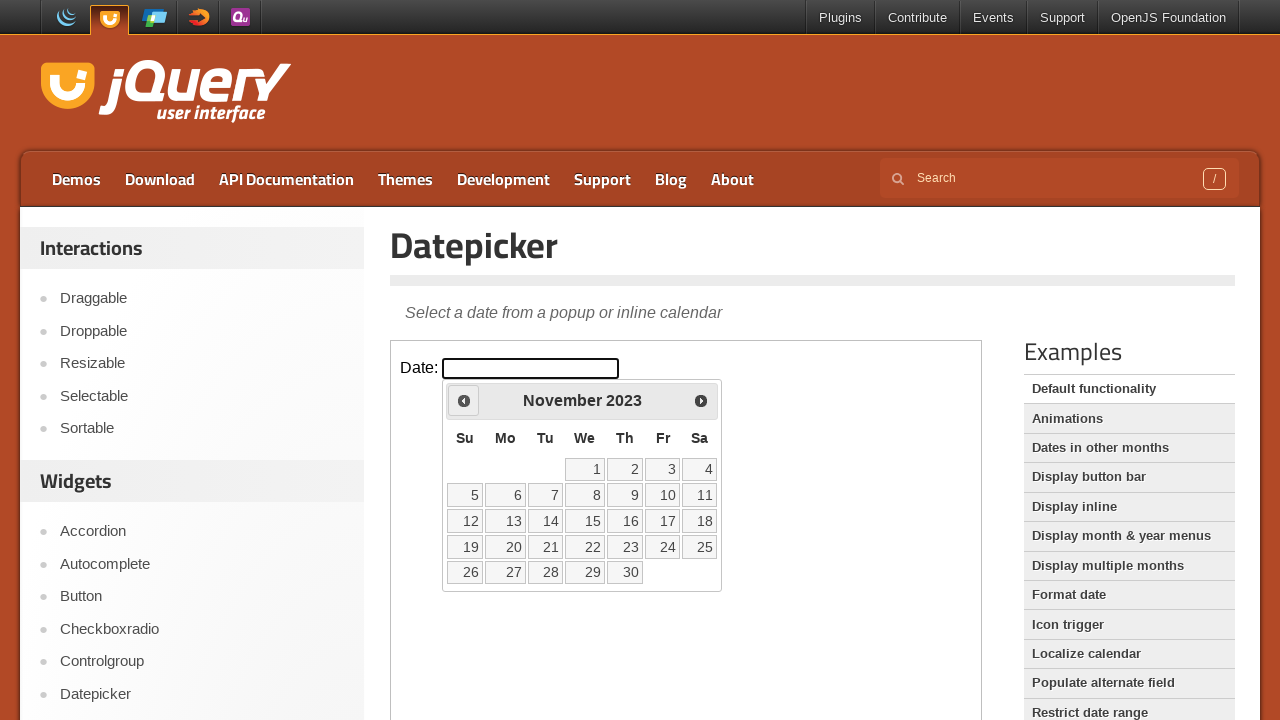

Clicked previous month button to navigate backwards at (464, 400) on iframe.demo-frame >> nth=0 >> internal:control=enter-frame >> #ui-datepicker-div
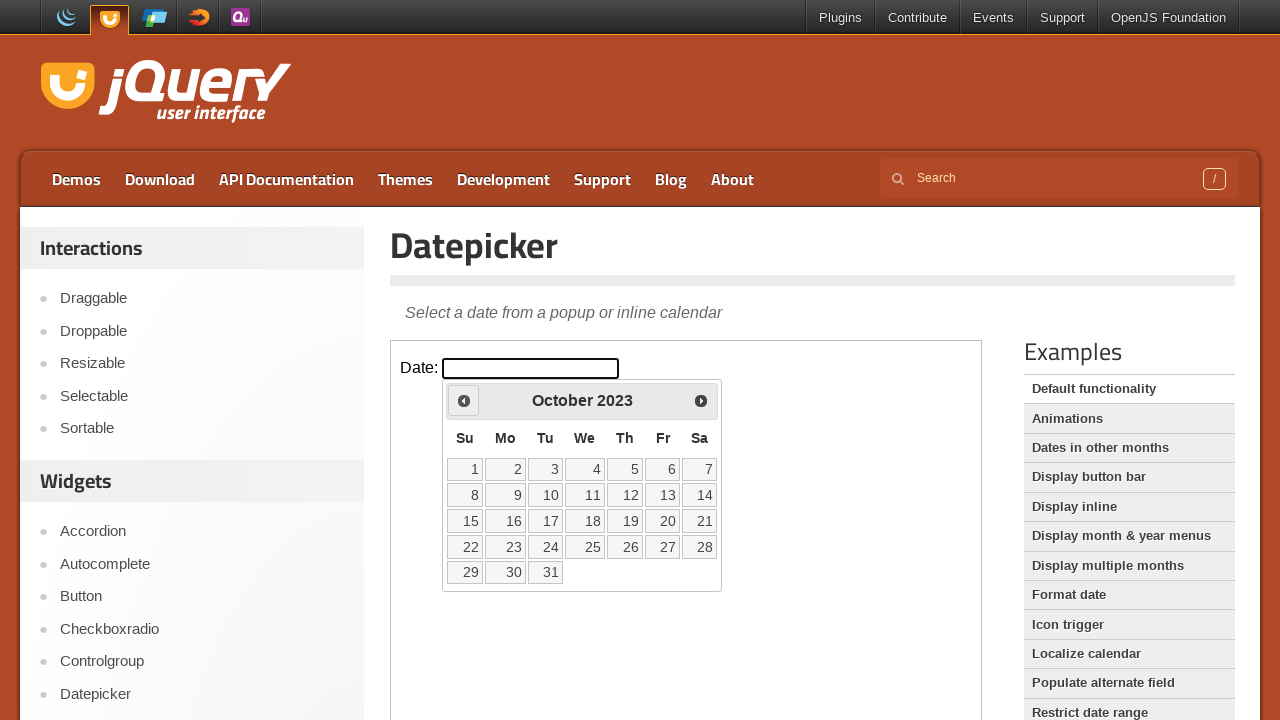

Waited 200ms for calendar animation
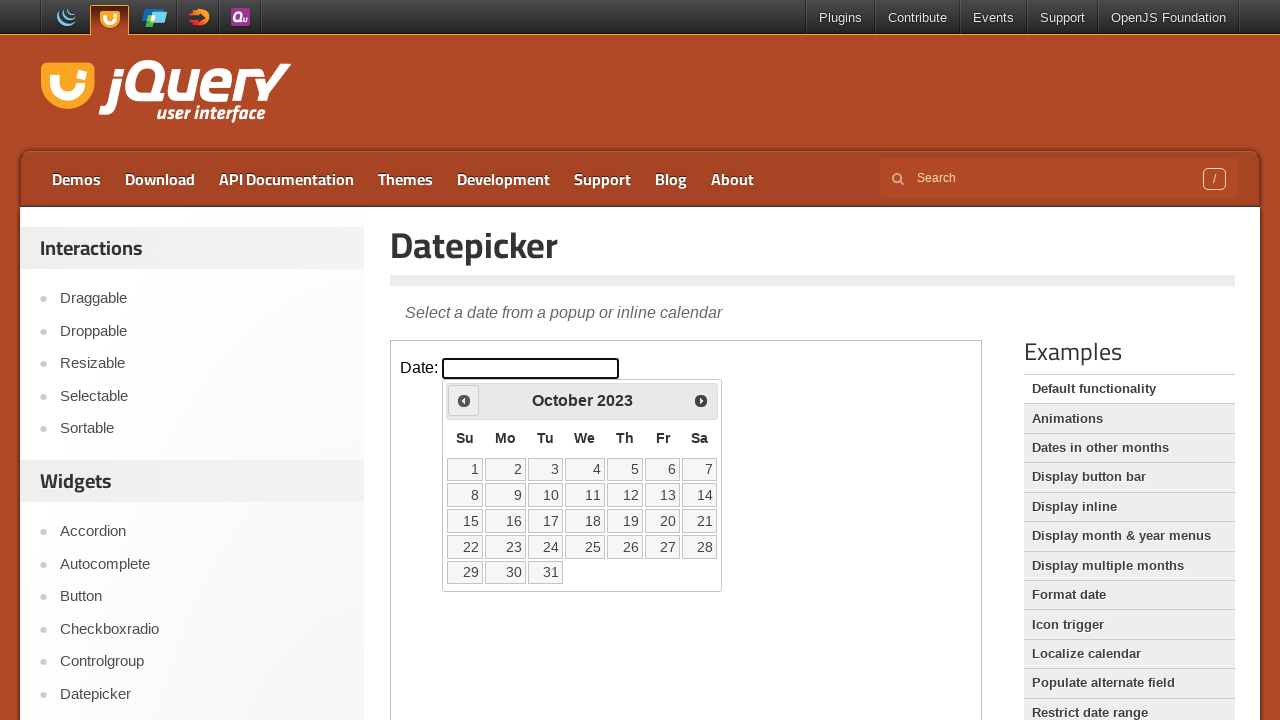

Retrieved current calendar date: October 2023
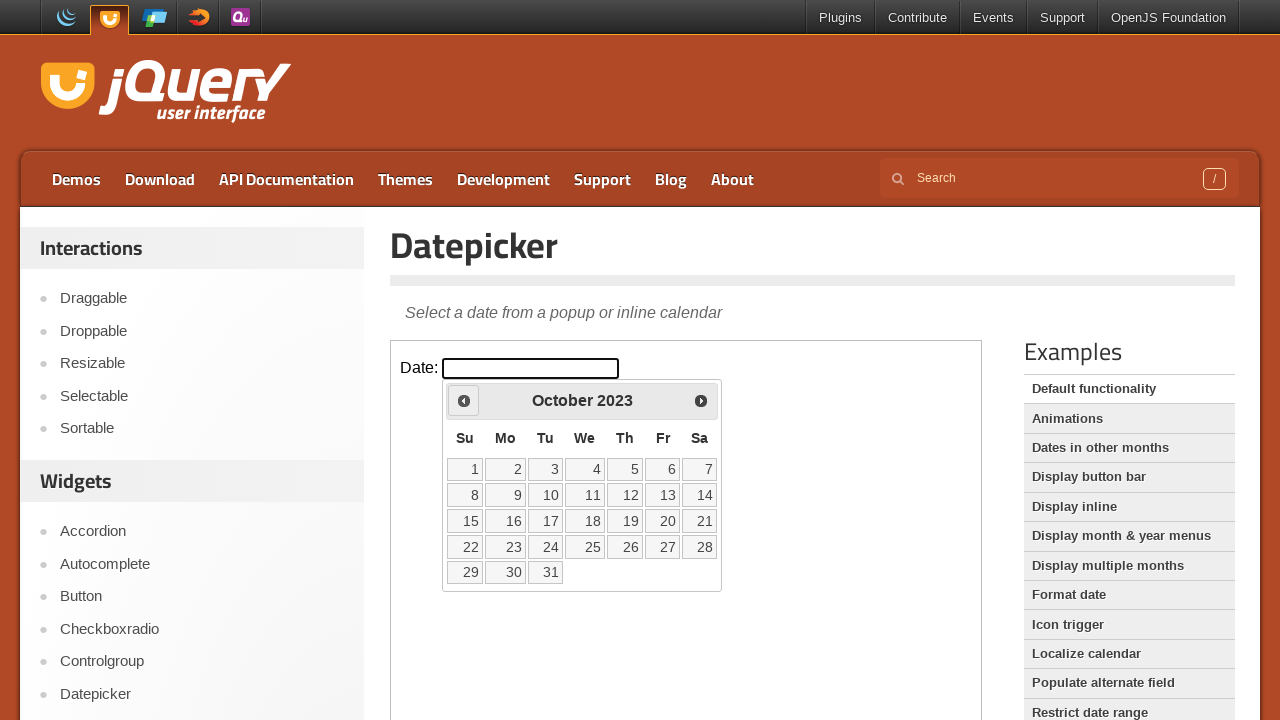

Clicked previous month button to navigate backwards at (464, 400) on iframe.demo-frame >> nth=0 >> internal:control=enter-frame >> #ui-datepicker-div
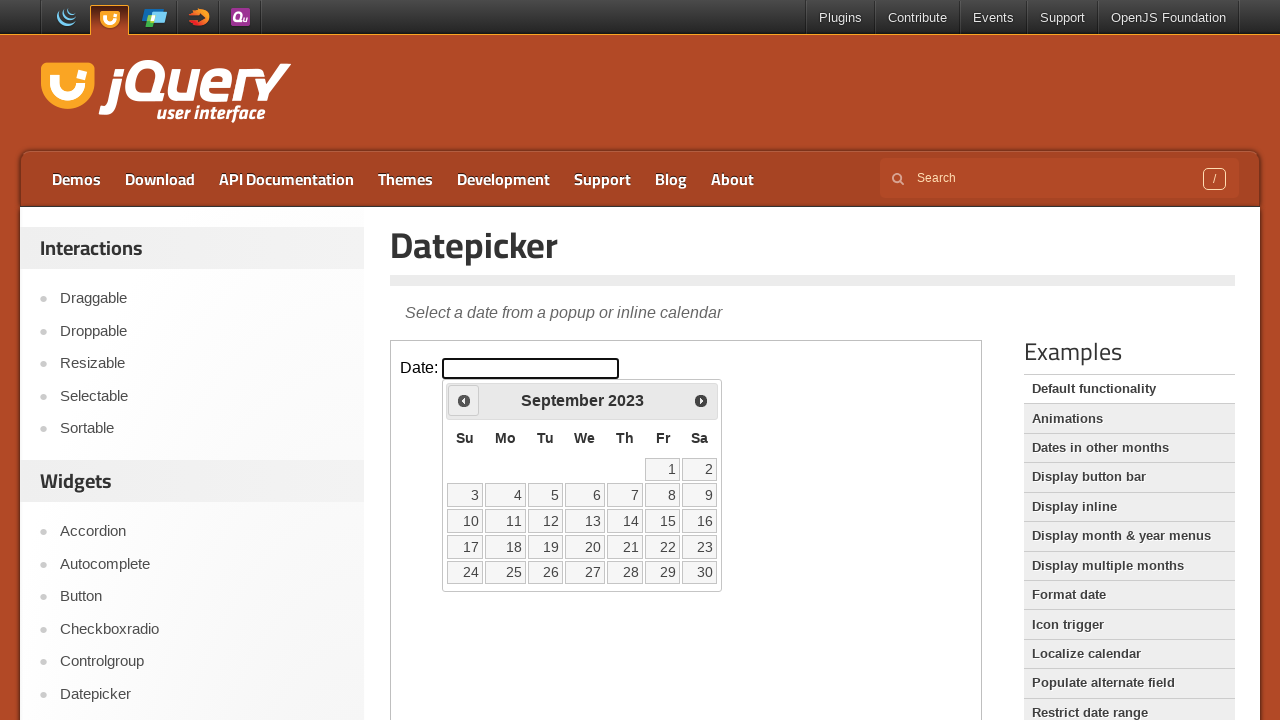

Waited 200ms for calendar animation
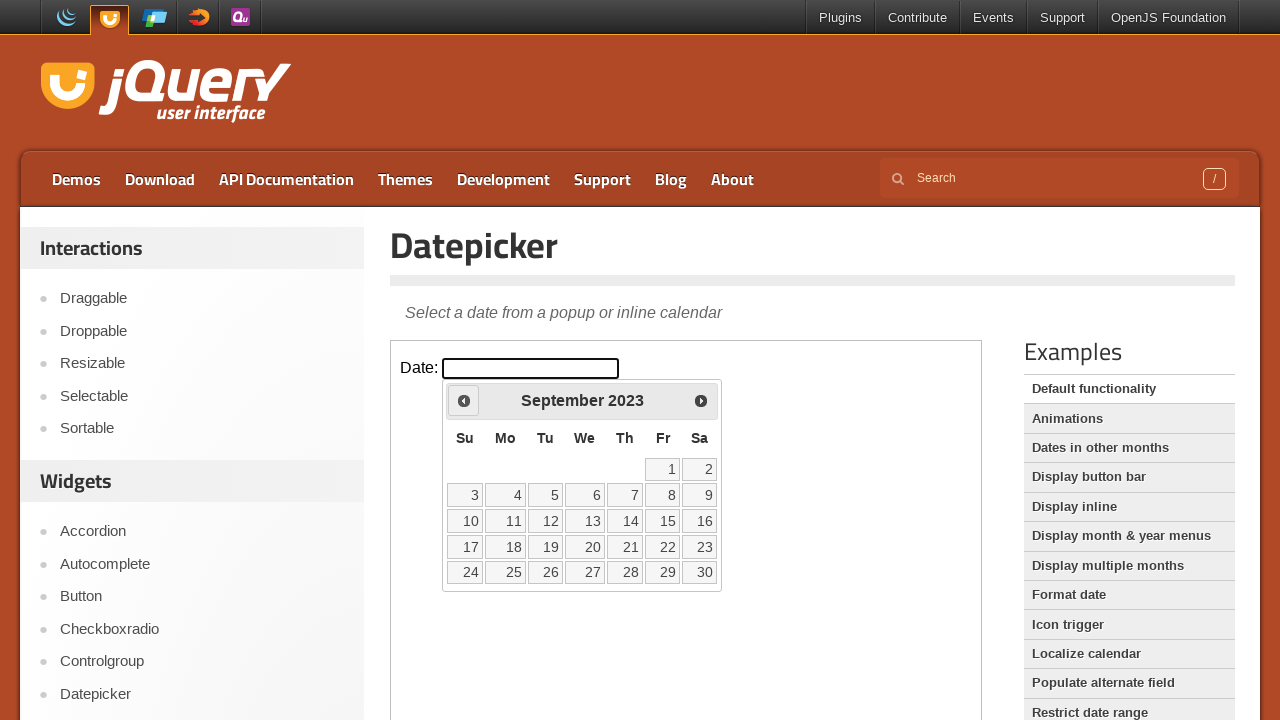

Retrieved current calendar date: September 2023
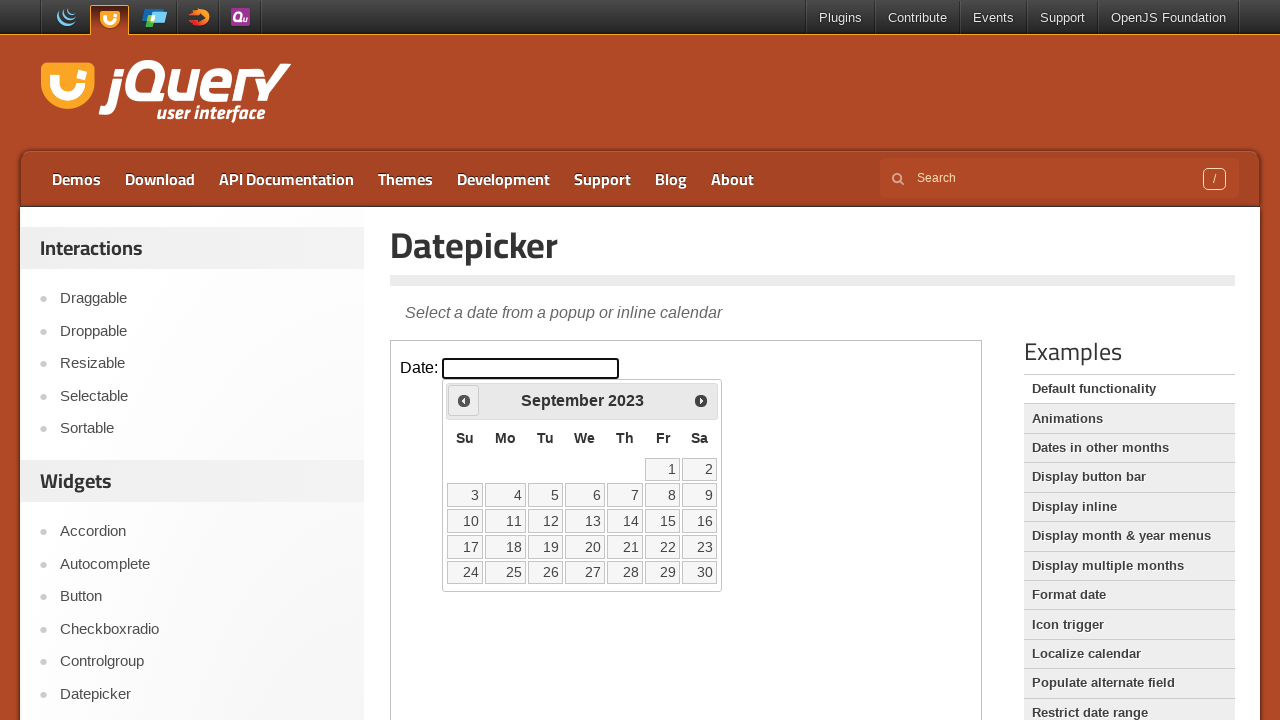

Clicked previous month button to navigate backwards at (464, 400) on iframe.demo-frame >> nth=0 >> internal:control=enter-frame >> #ui-datepicker-div
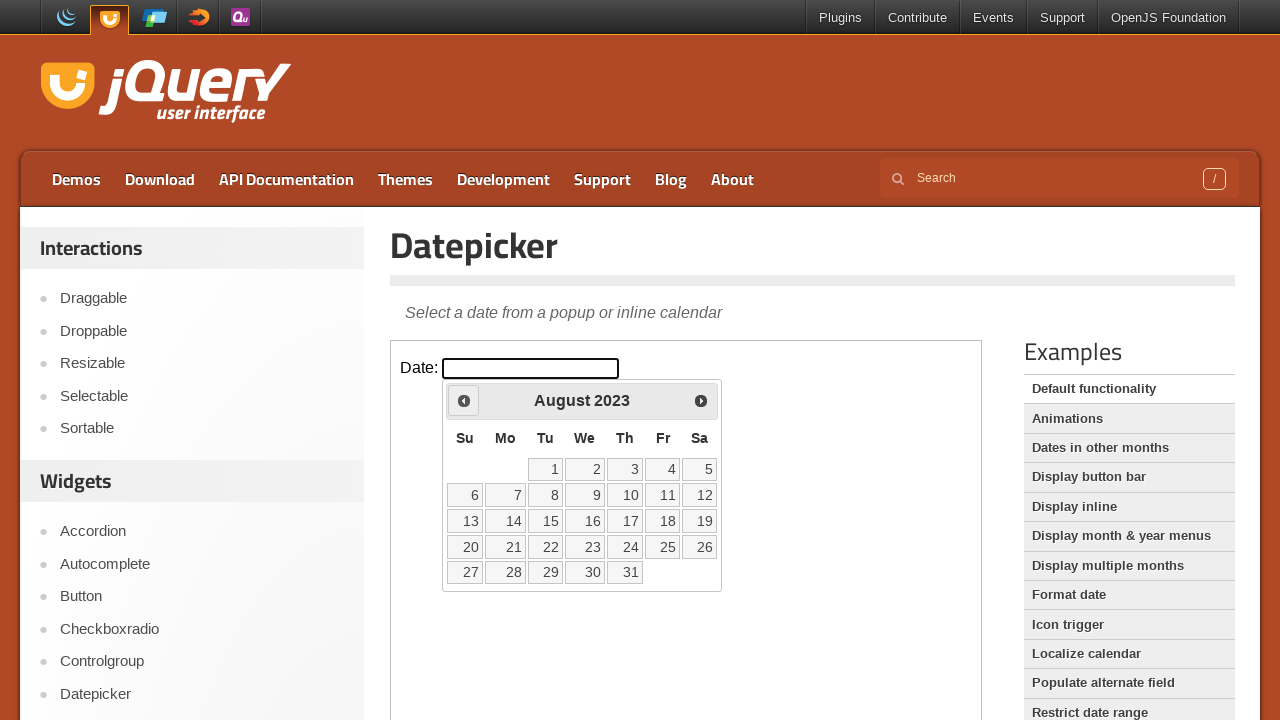

Waited 200ms for calendar animation
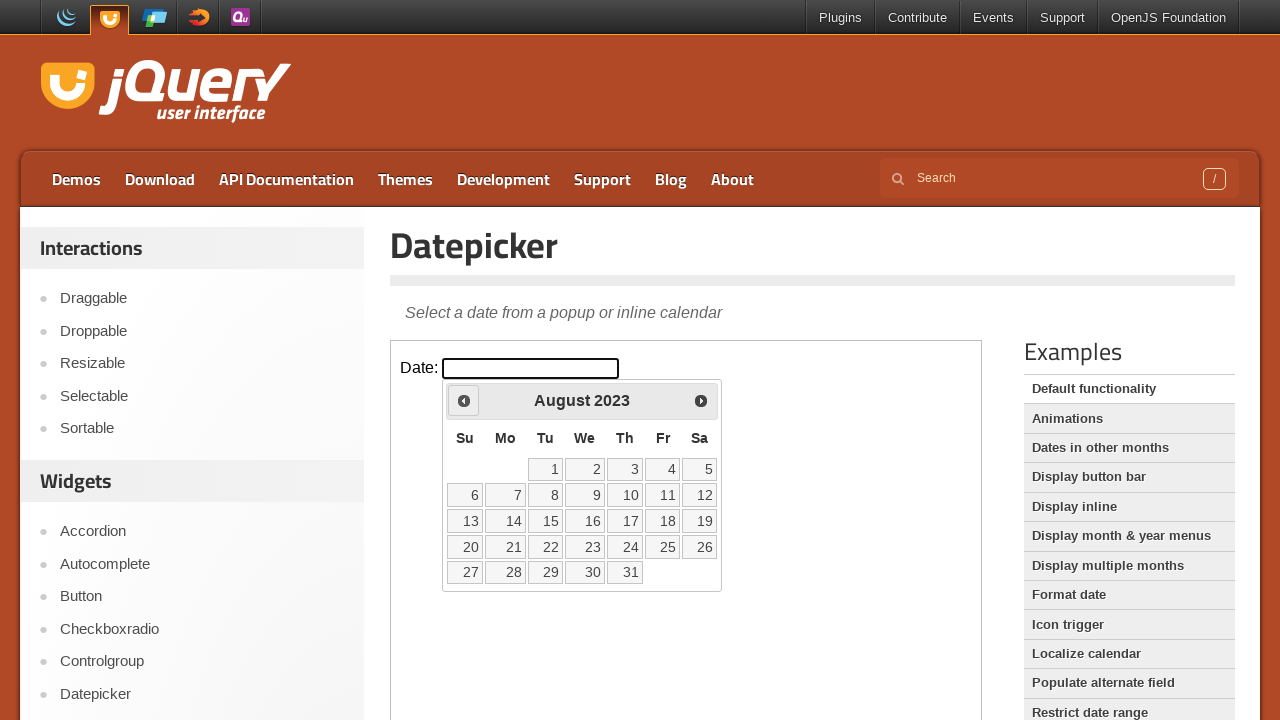

Retrieved current calendar date: August 2023
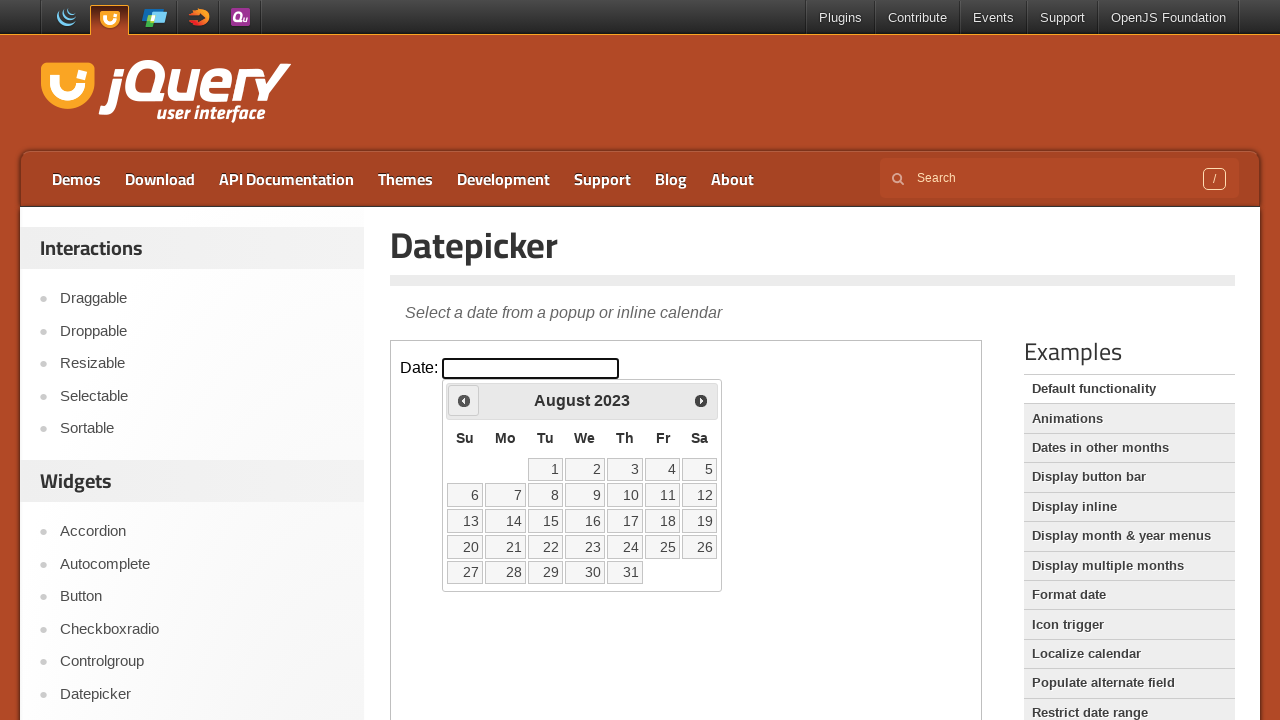

Clicked previous month button to navigate backwards at (464, 400) on iframe.demo-frame >> nth=0 >> internal:control=enter-frame >> #ui-datepicker-div
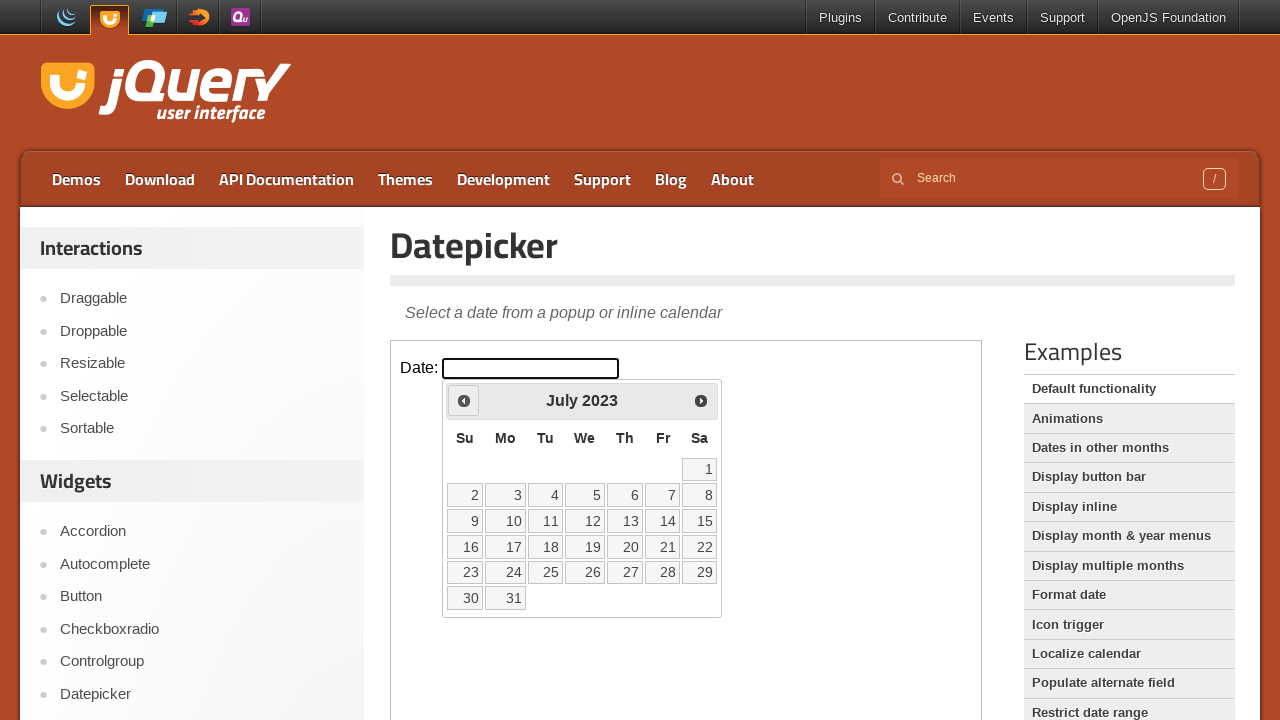

Waited 200ms for calendar animation
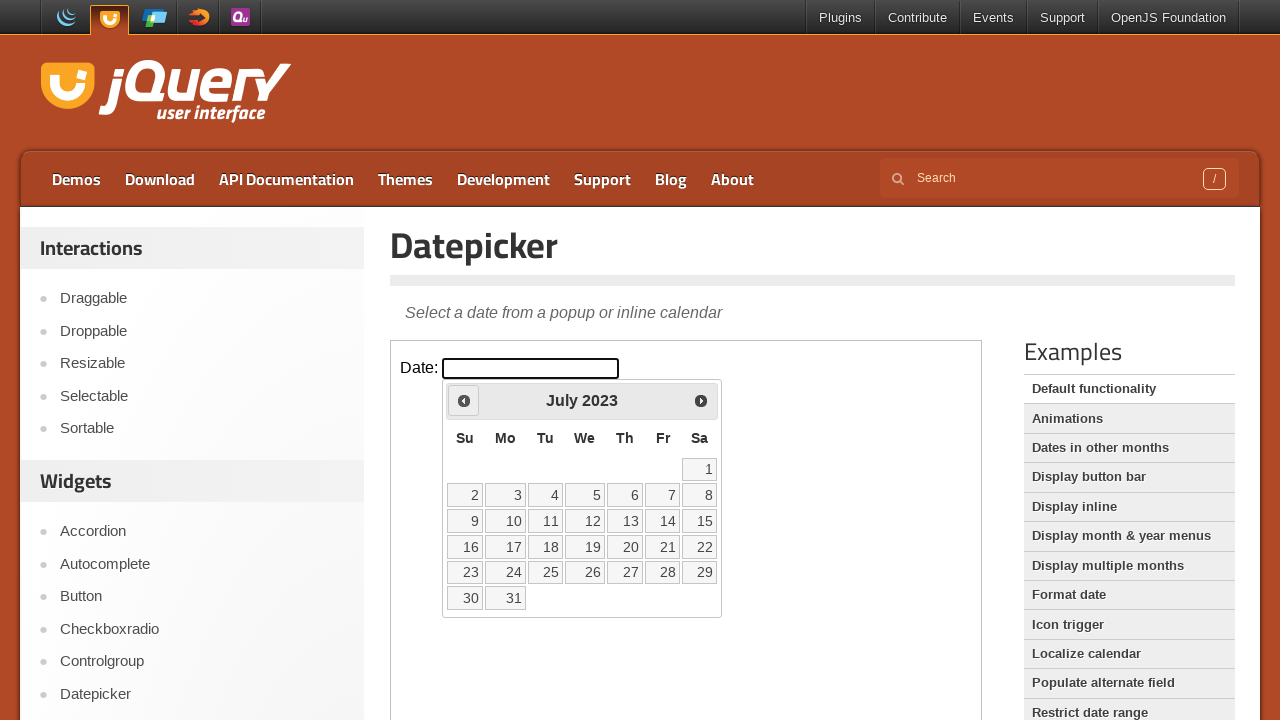

Retrieved current calendar date: July 2023
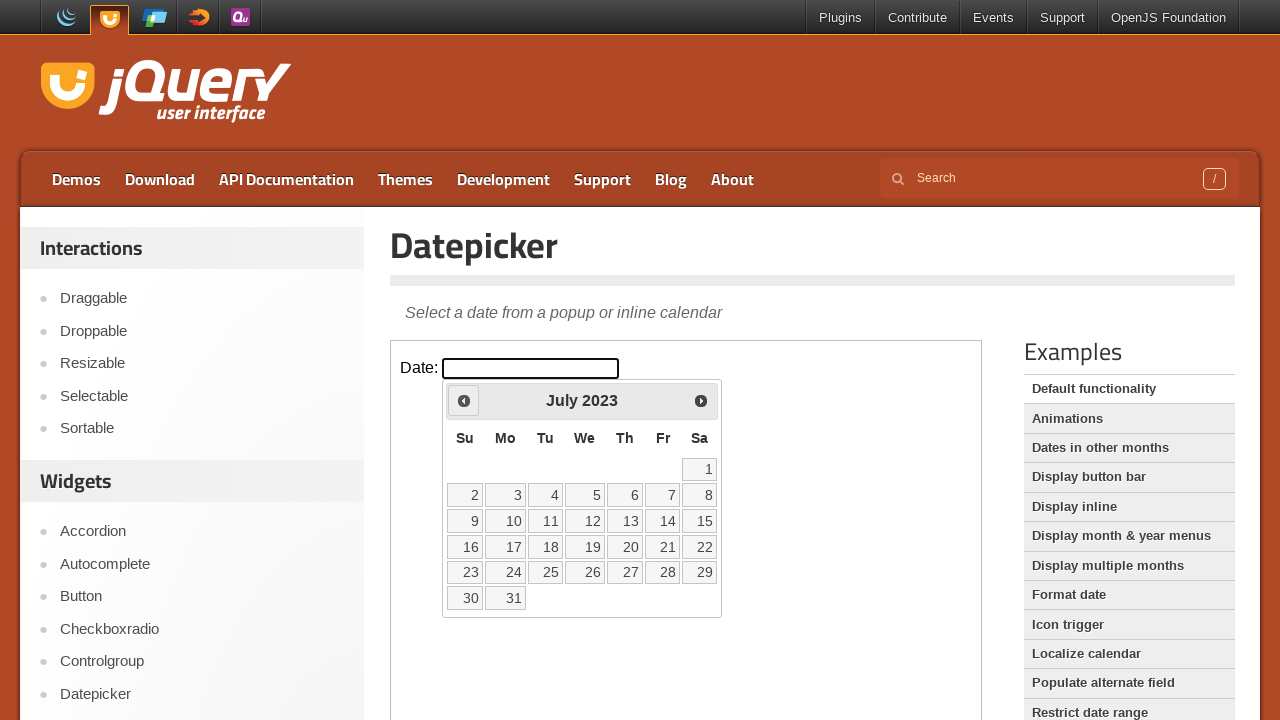

Clicked previous month button to navigate backwards at (464, 400) on iframe.demo-frame >> nth=0 >> internal:control=enter-frame >> #ui-datepicker-div
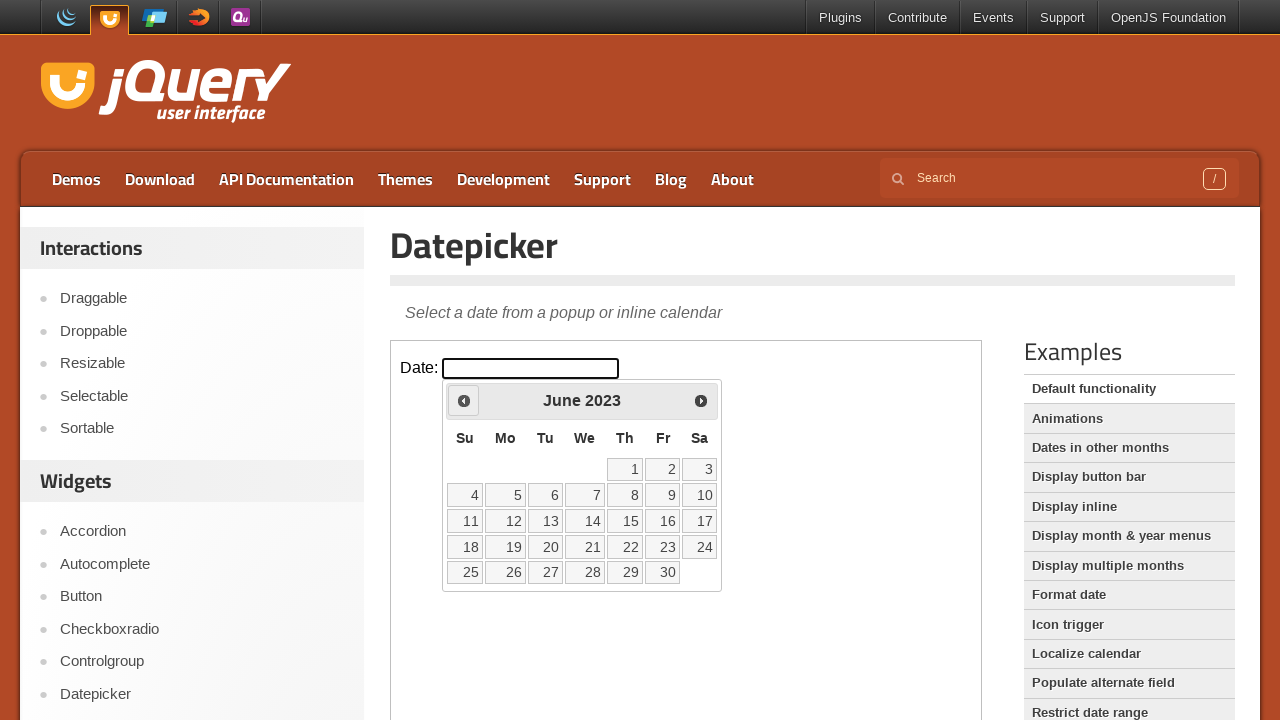

Waited 200ms for calendar animation
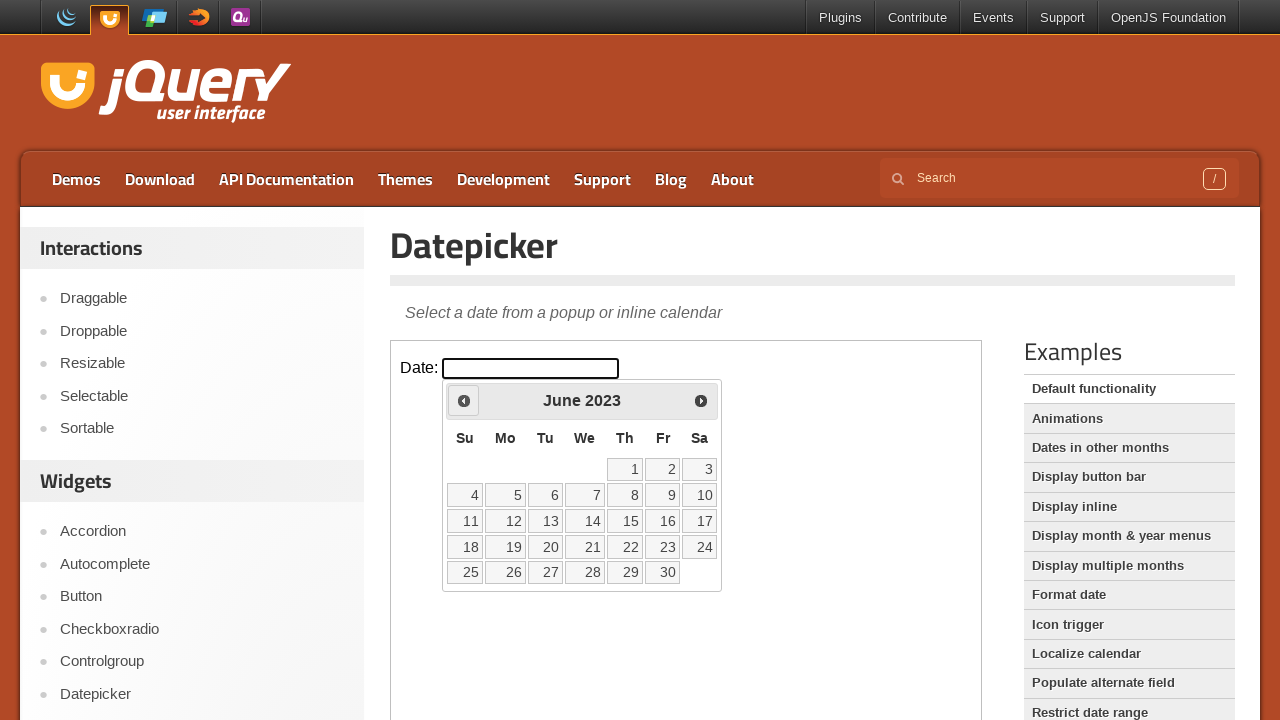

Retrieved current calendar date: June 2023
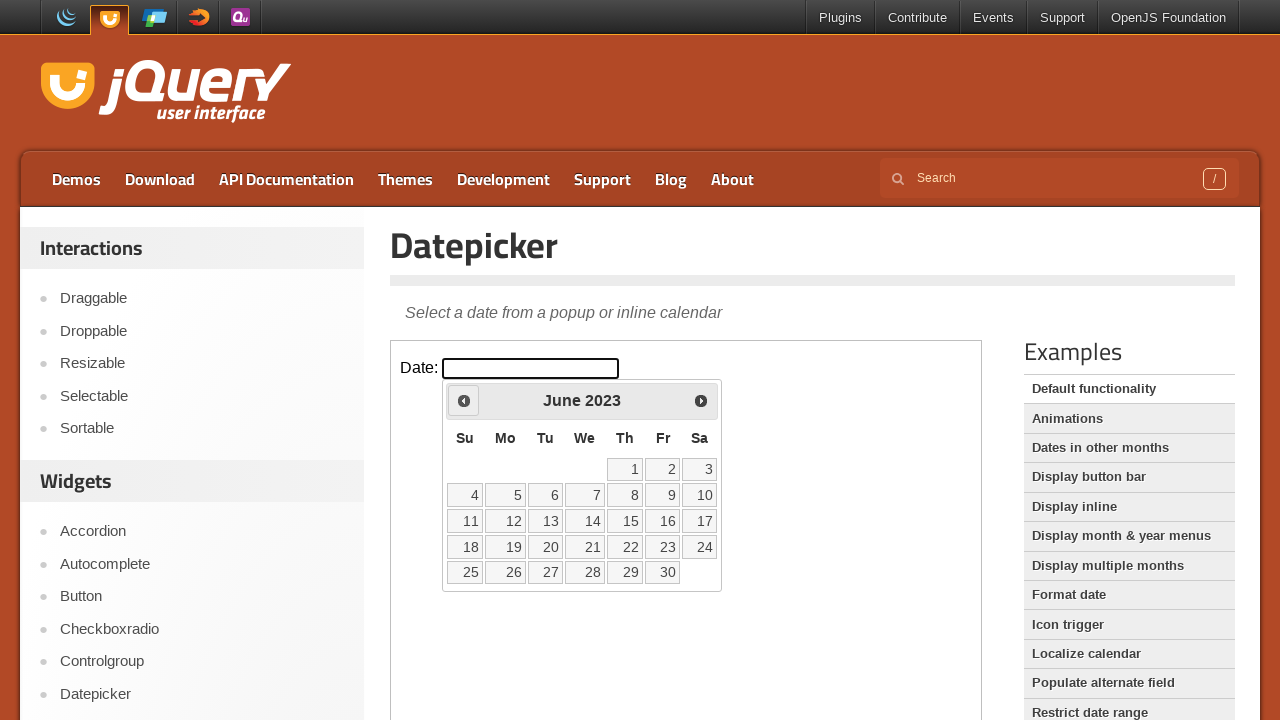

Clicked previous month button to navigate backwards at (464, 400) on iframe.demo-frame >> nth=0 >> internal:control=enter-frame >> #ui-datepicker-div
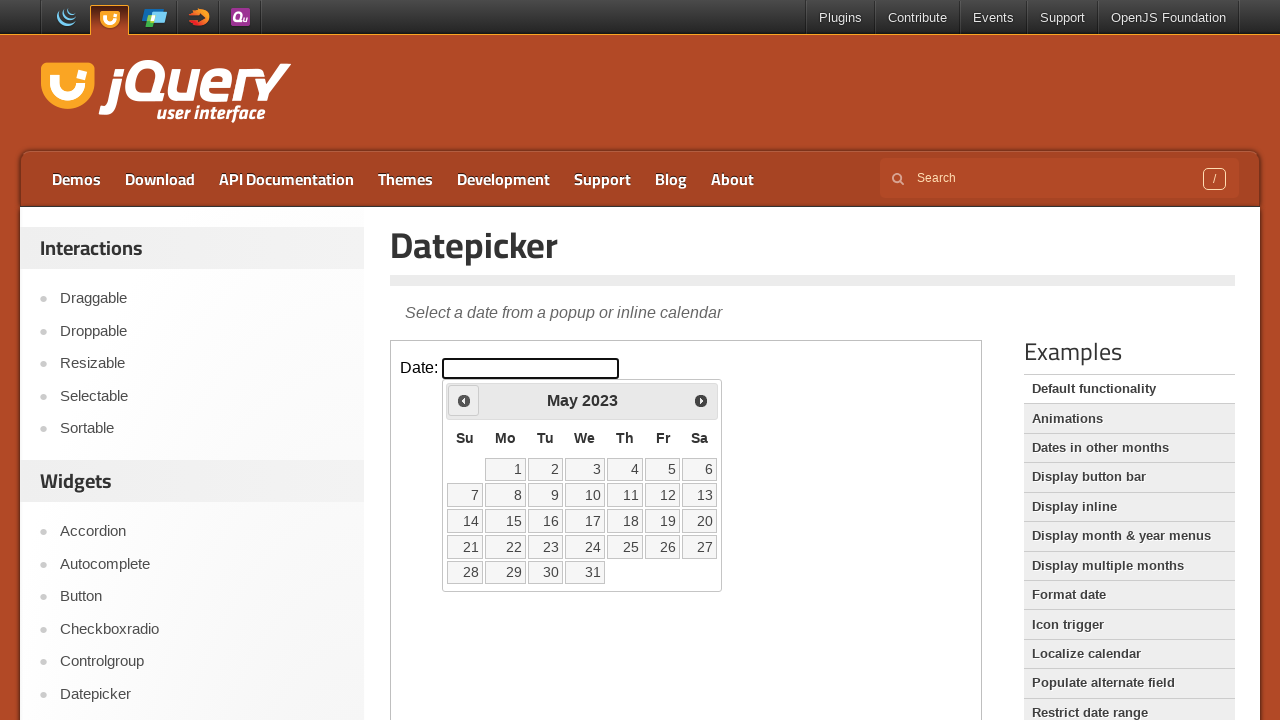

Waited 200ms for calendar animation
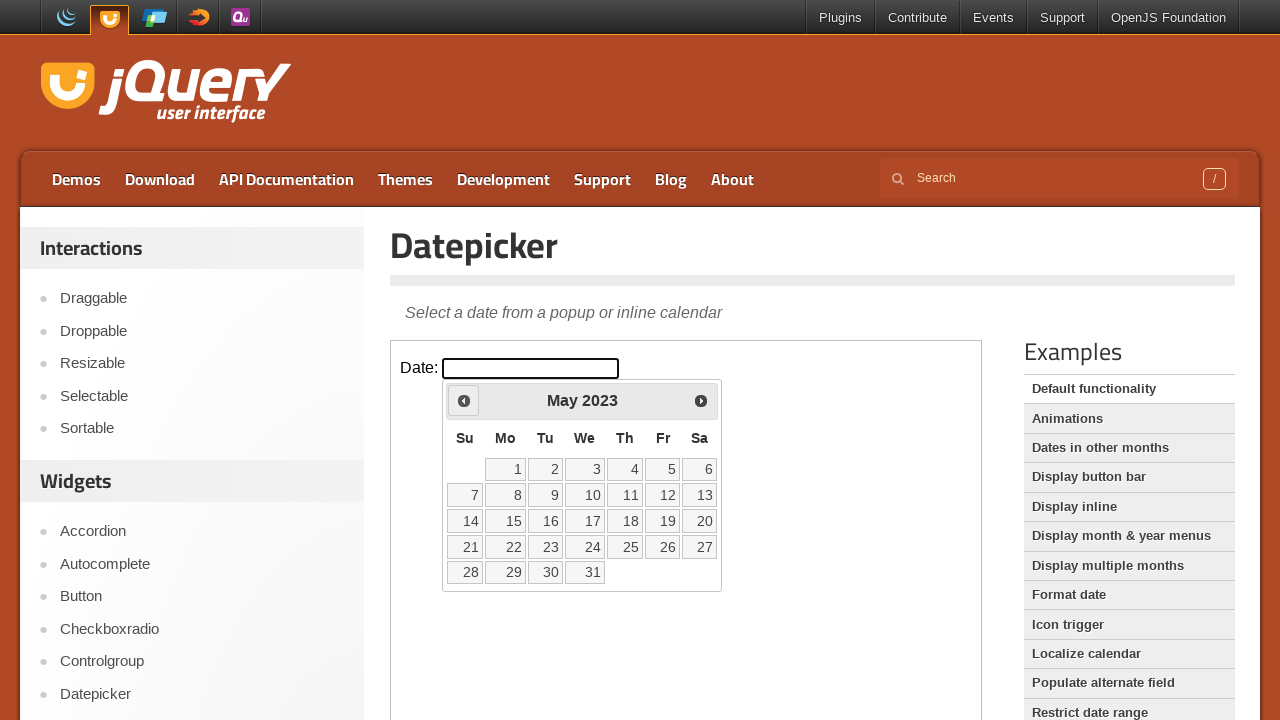

Retrieved current calendar date: May 2023
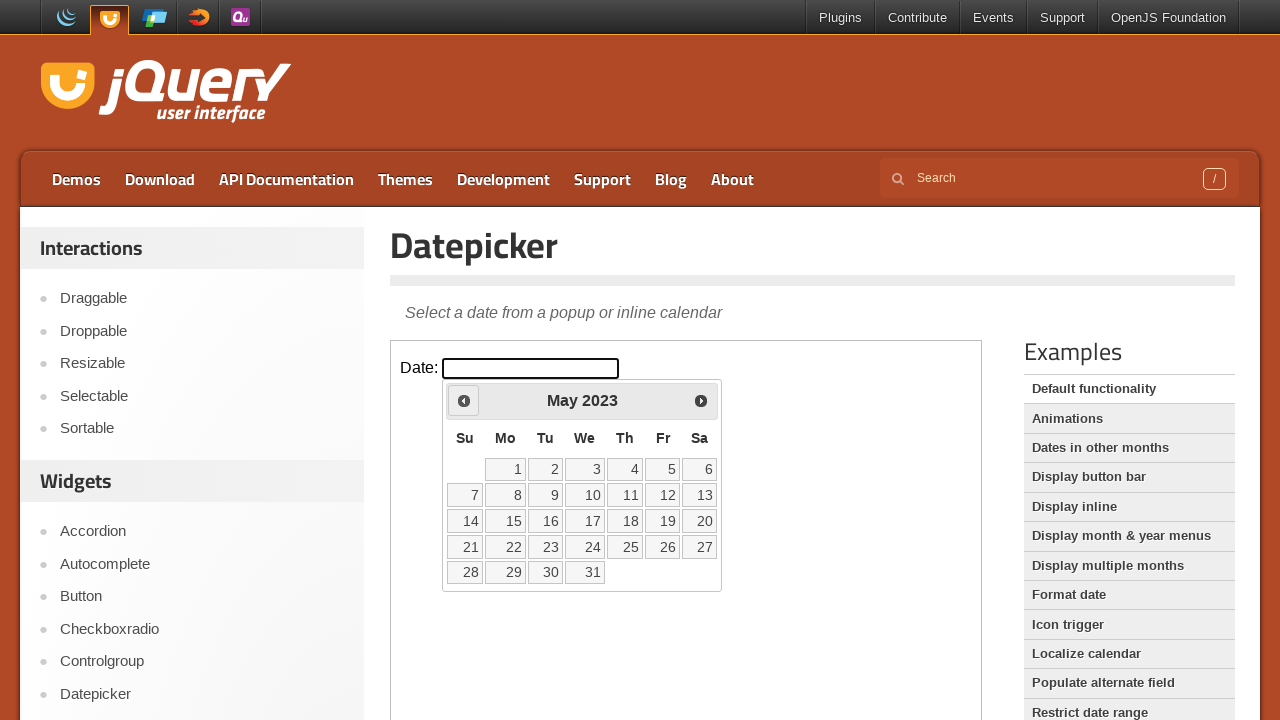

Clicked previous month button to navigate backwards at (464, 400) on iframe.demo-frame >> nth=0 >> internal:control=enter-frame >> #ui-datepicker-div
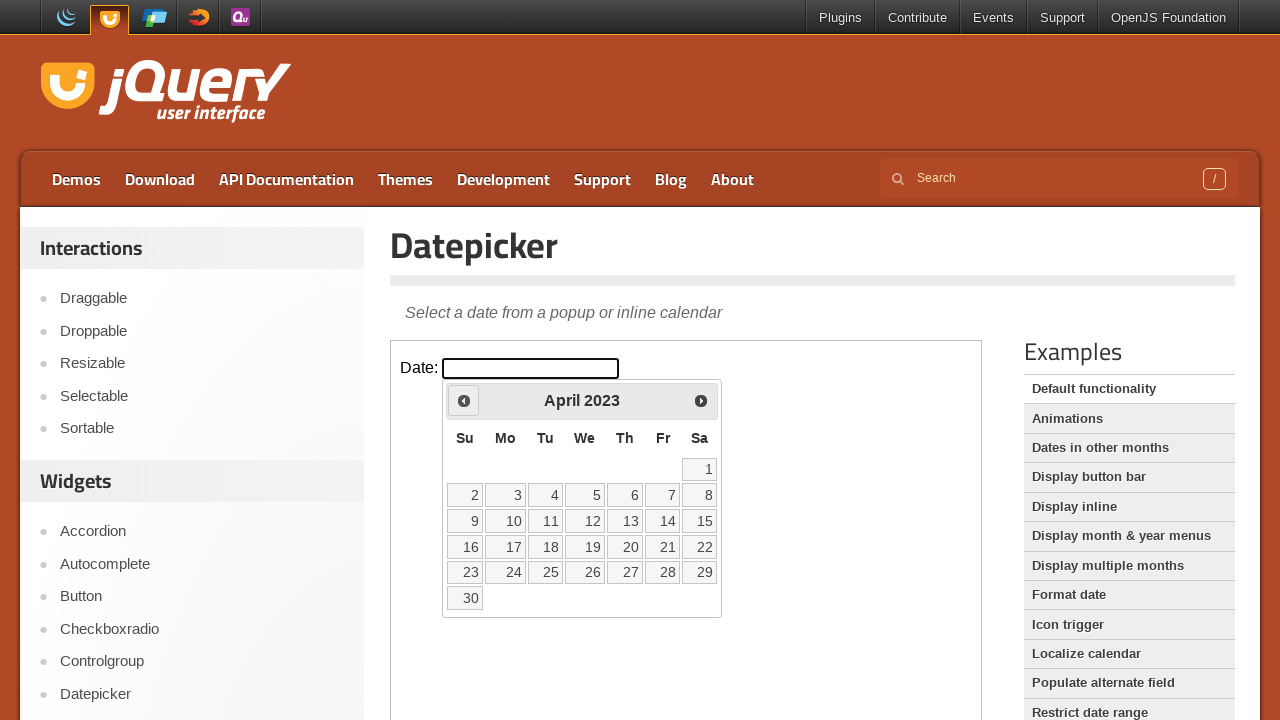

Waited 200ms for calendar animation
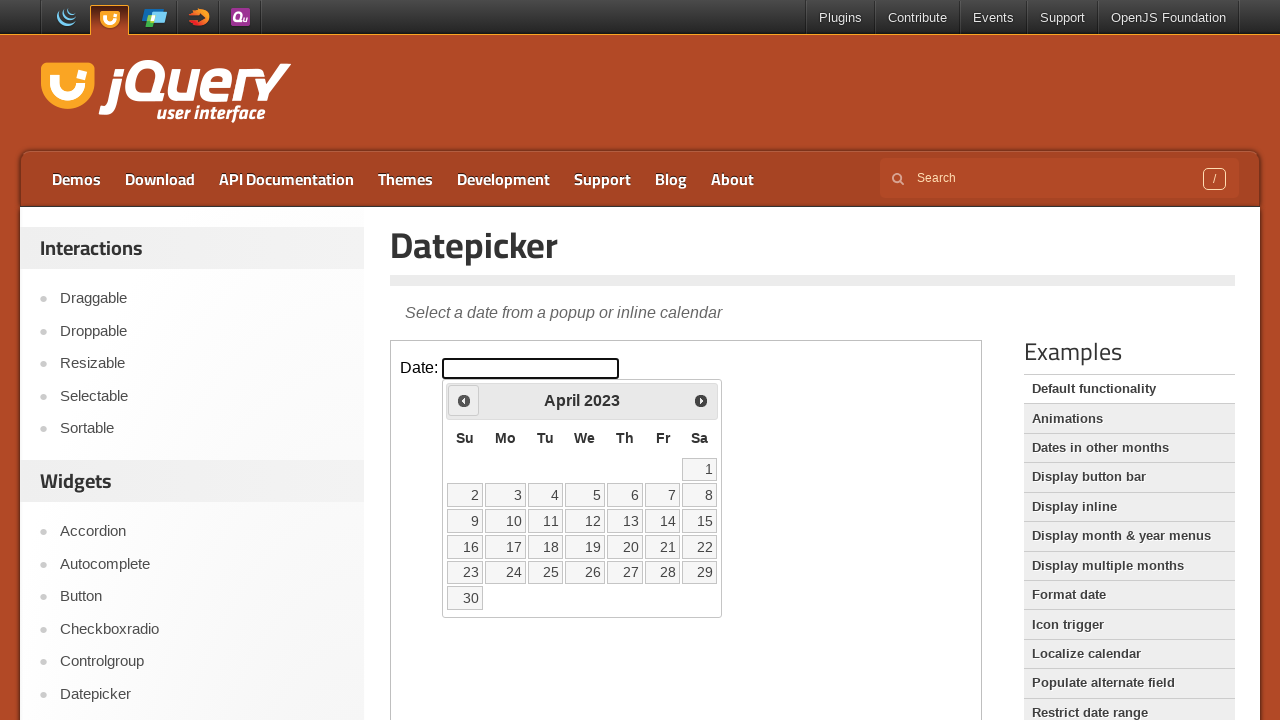

Retrieved current calendar date: April 2023
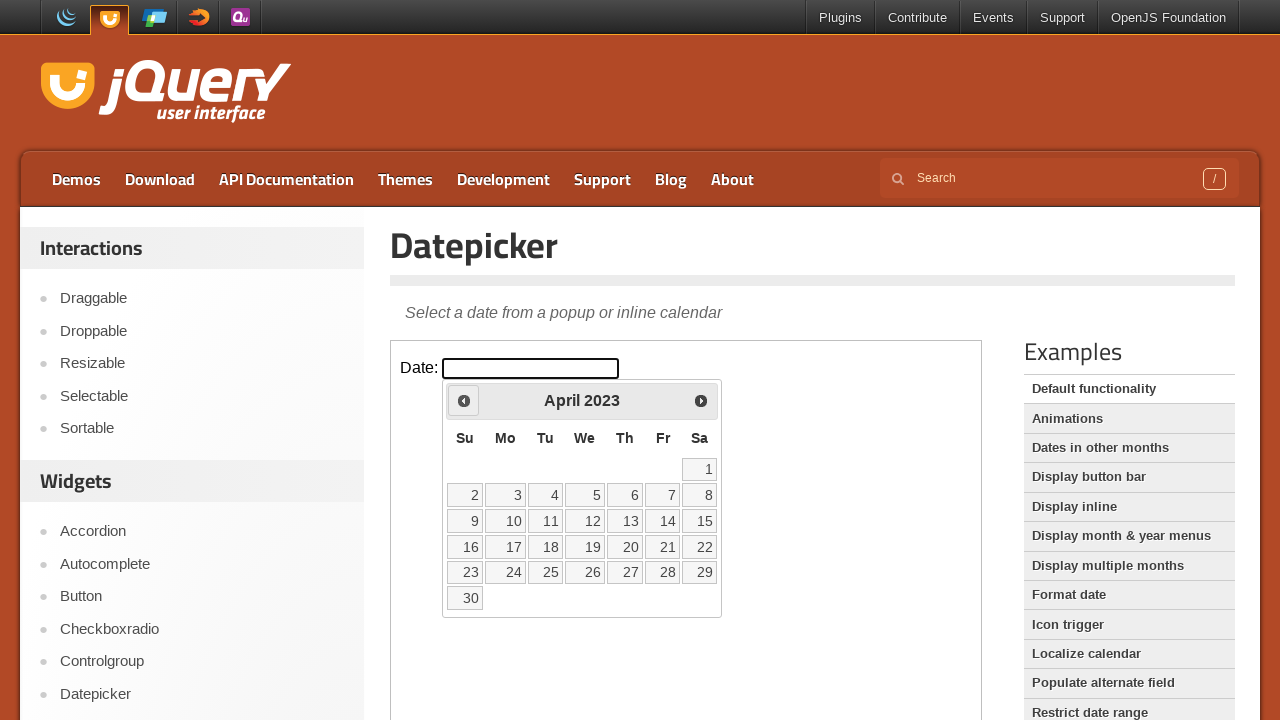

Clicked previous month button to navigate backwards at (464, 400) on iframe.demo-frame >> nth=0 >> internal:control=enter-frame >> #ui-datepicker-div
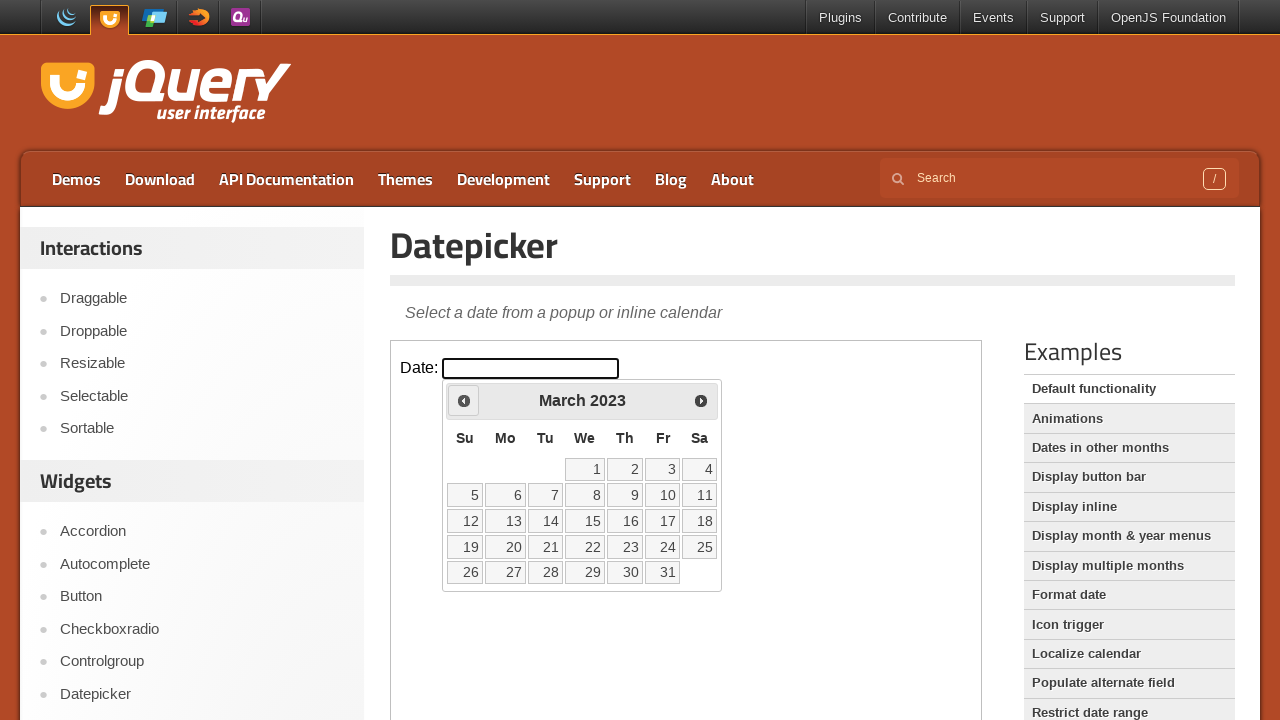

Waited 200ms for calendar animation
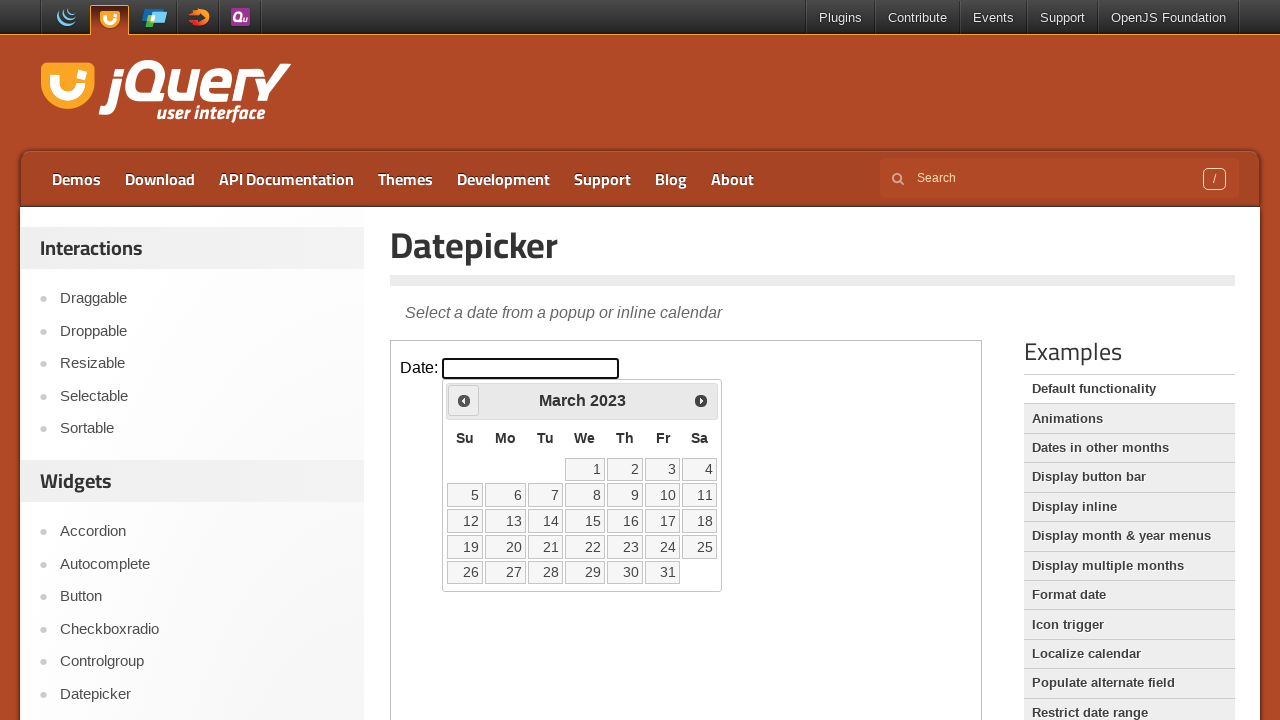

Retrieved current calendar date: March 2023
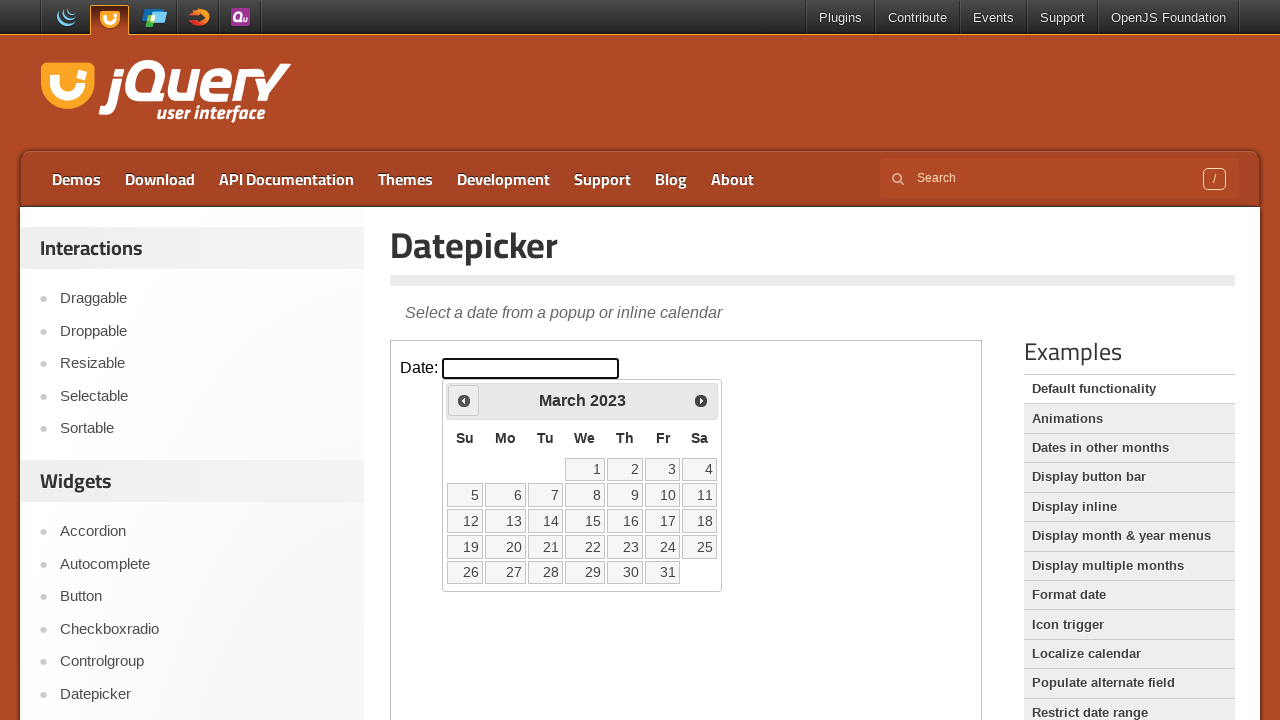

Clicked previous month button to navigate backwards at (464, 400) on iframe.demo-frame >> nth=0 >> internal:control=enter-frame >> #ui-datepicker-div
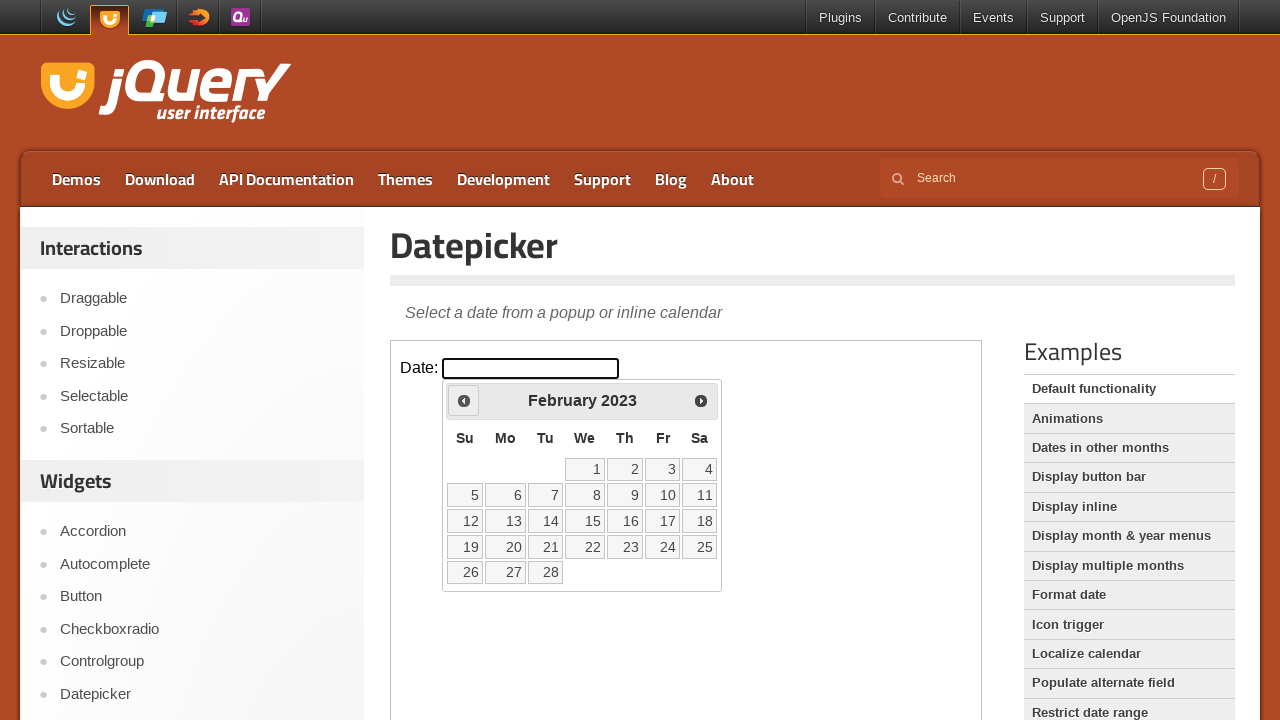

Waited 200ms for calendar animation
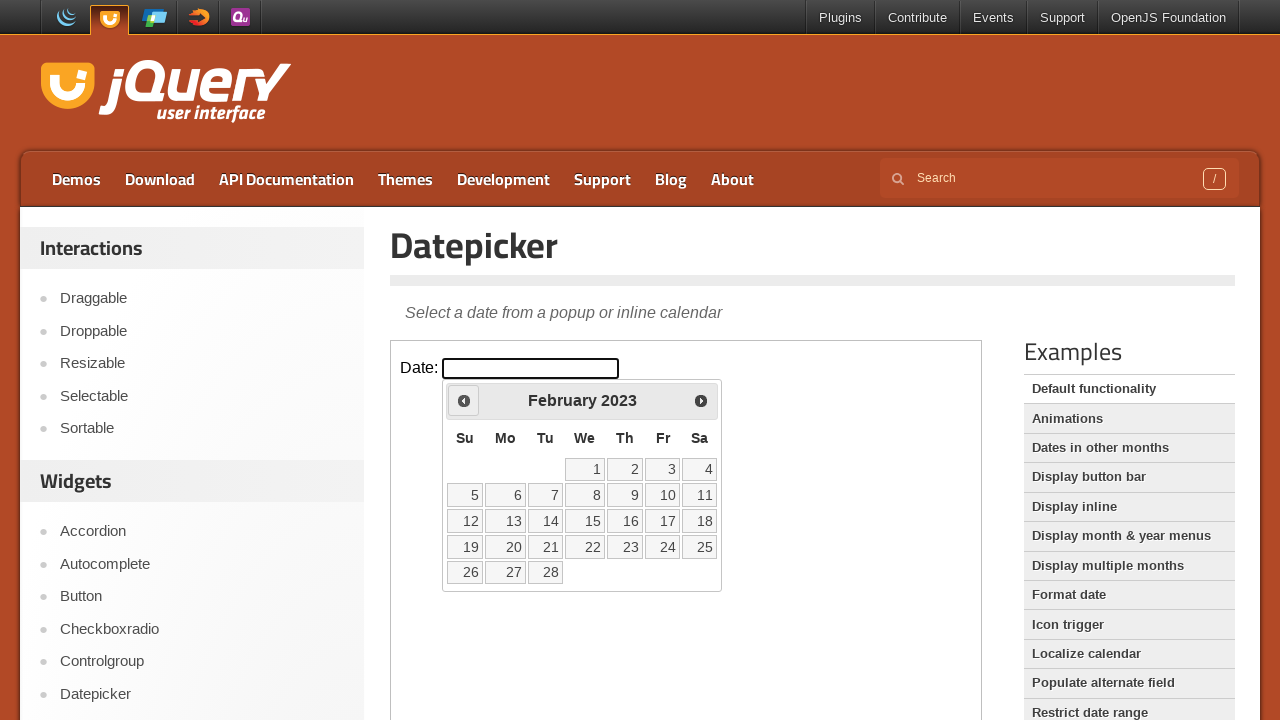

Retrieved current calendar date: February 2023
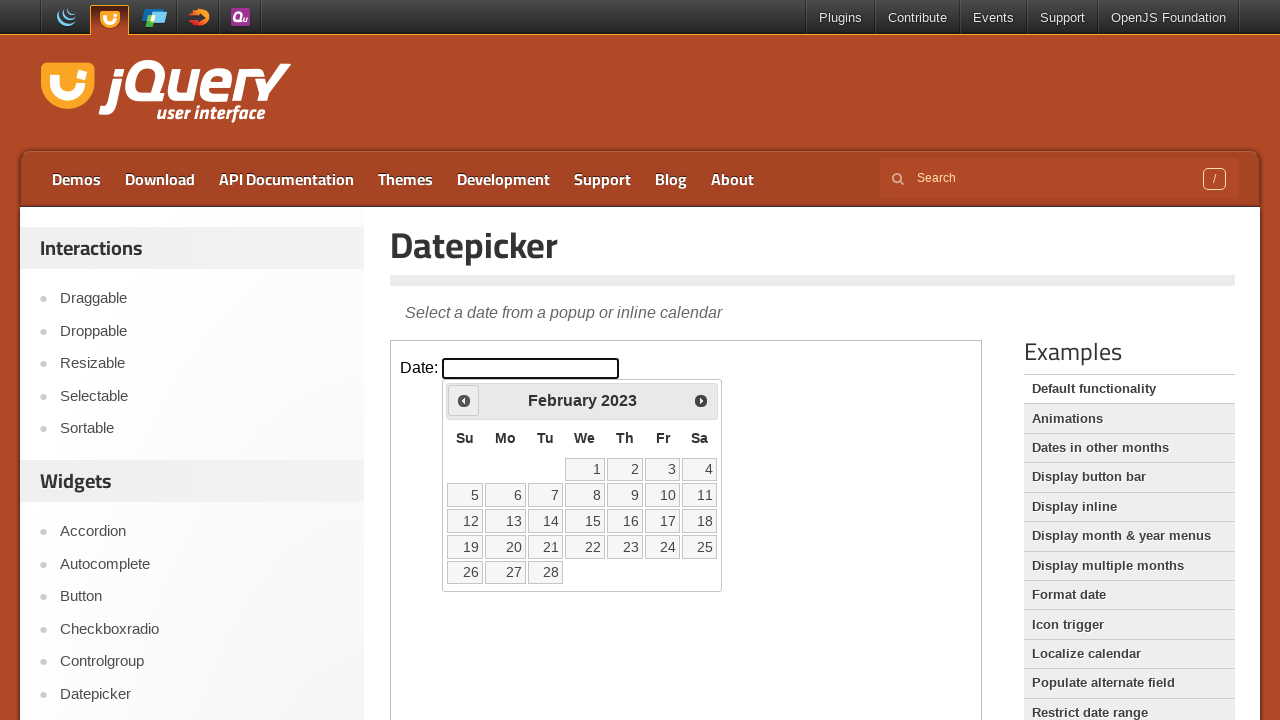

Clicked previous month button to navigate backwards at (464, 400) on iframe.demo-frame >> nth=0 >> internal:control=enter-frame >> #ui-datepicker-div
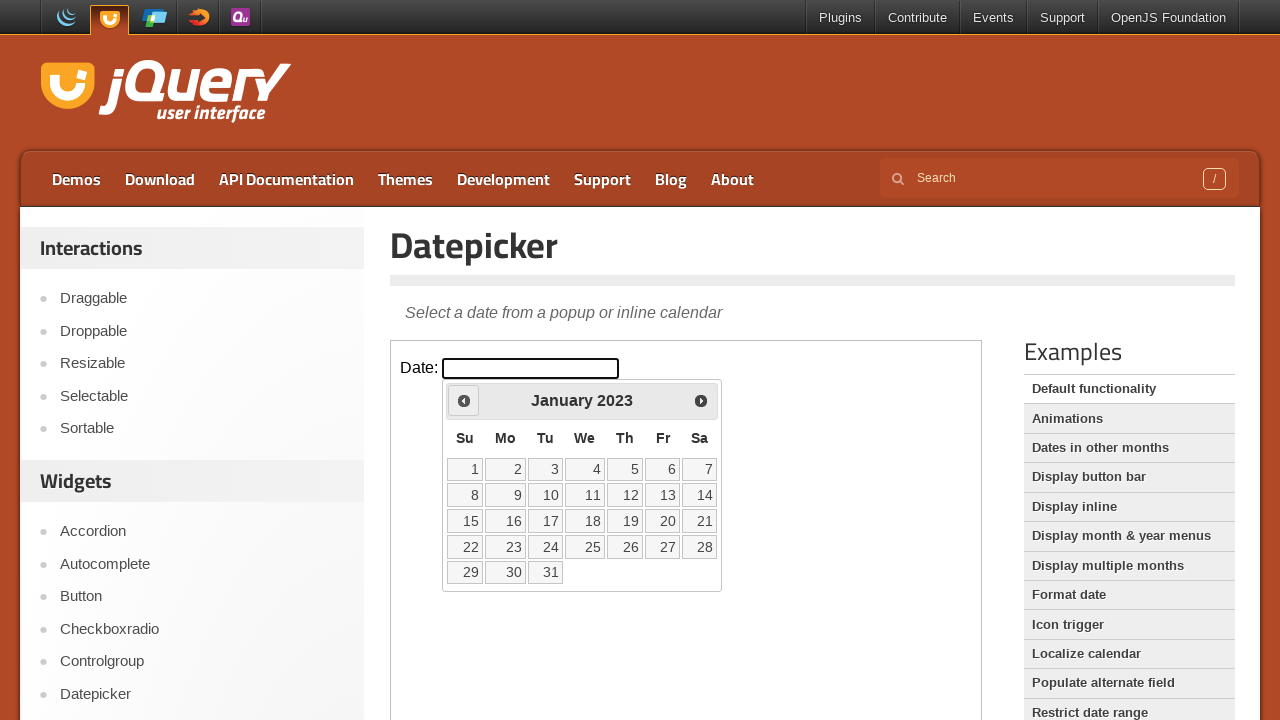

Waited 200ms for calendar animation
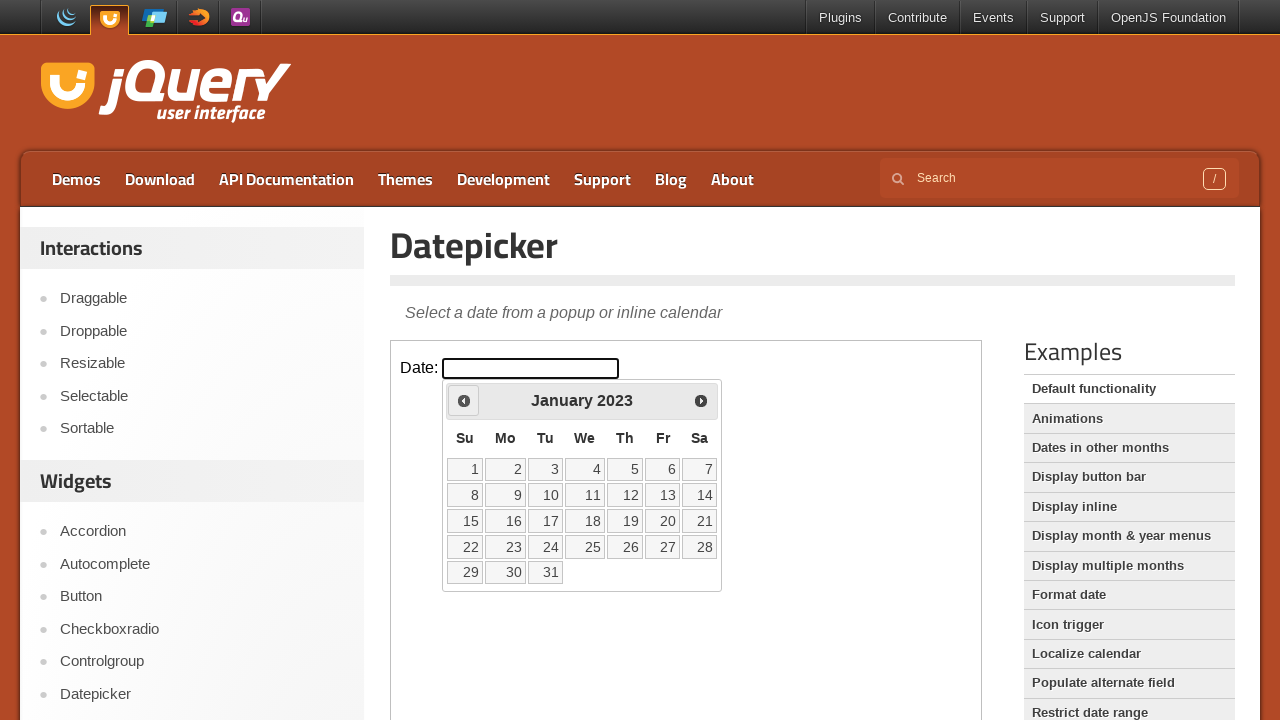

Retrieved current calendar date: January 2023
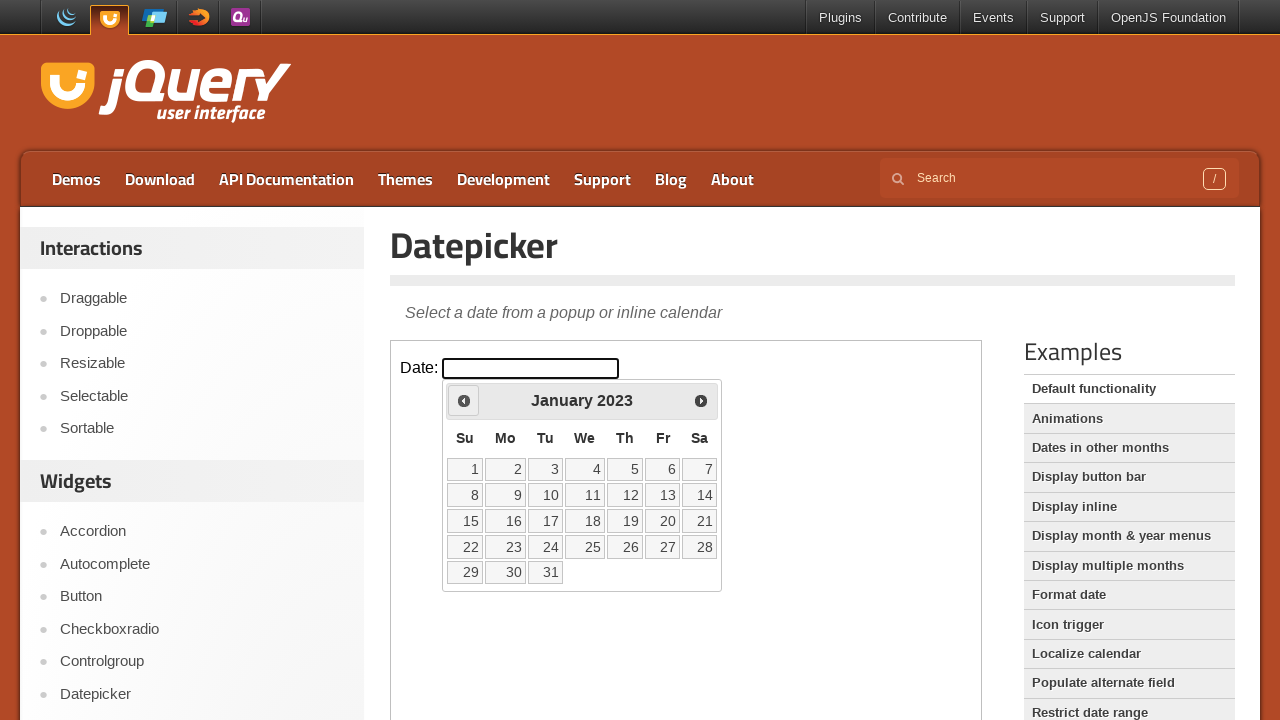

Clicked previous month button to navigate backwards at (464, 400) on iframe.demo-frame >> nth=0 >> internal:control=enter-frame >> #ui-datepicker-div
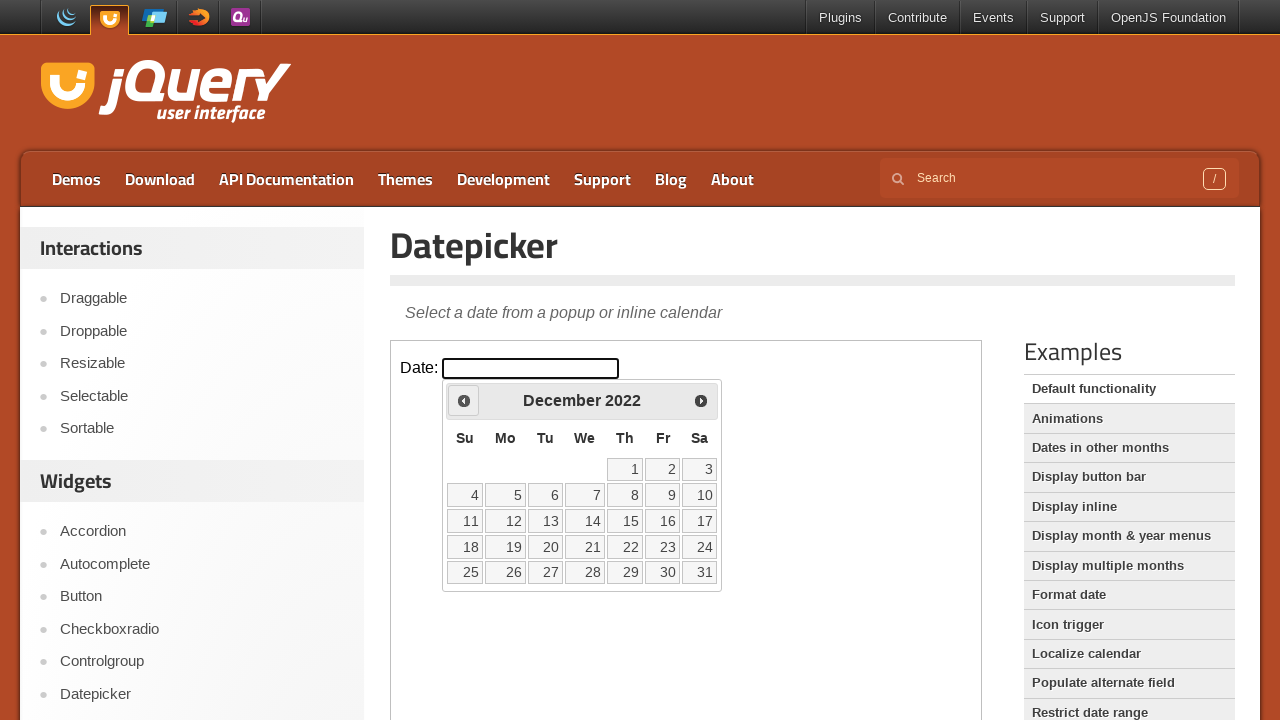

Waited 200ms for calendar animation
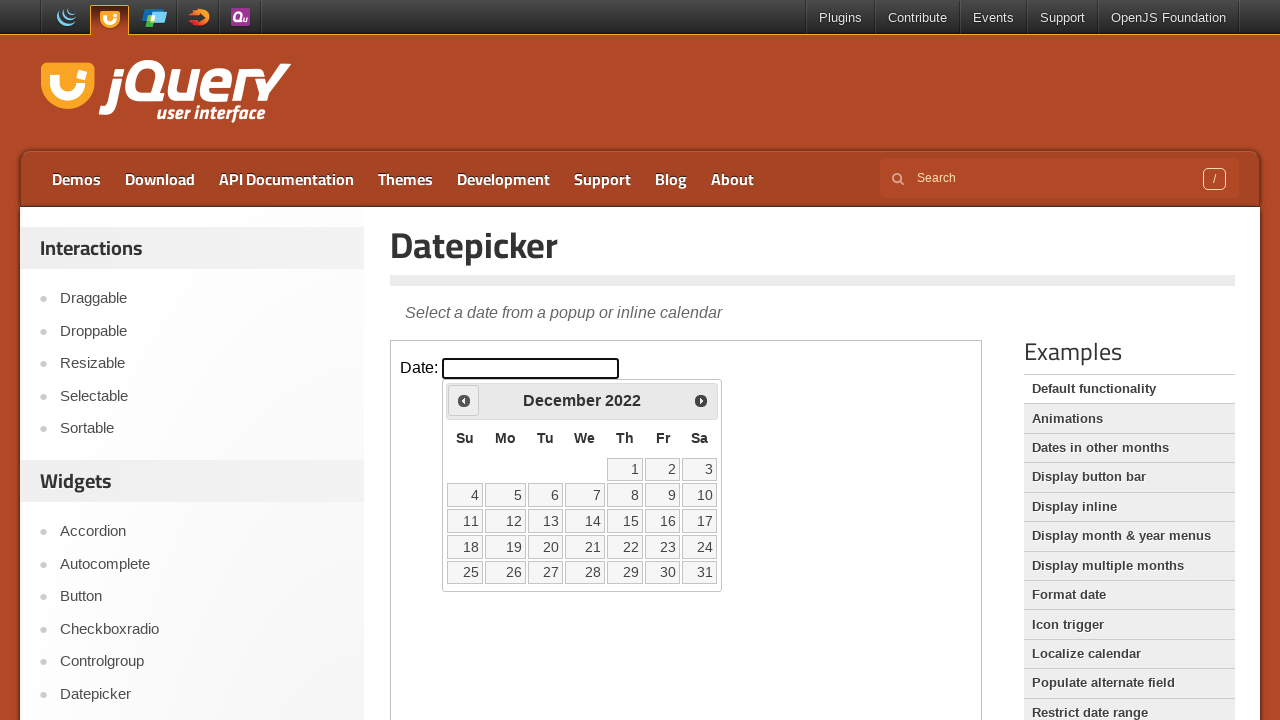

Retrieved current calendar date: December 2022
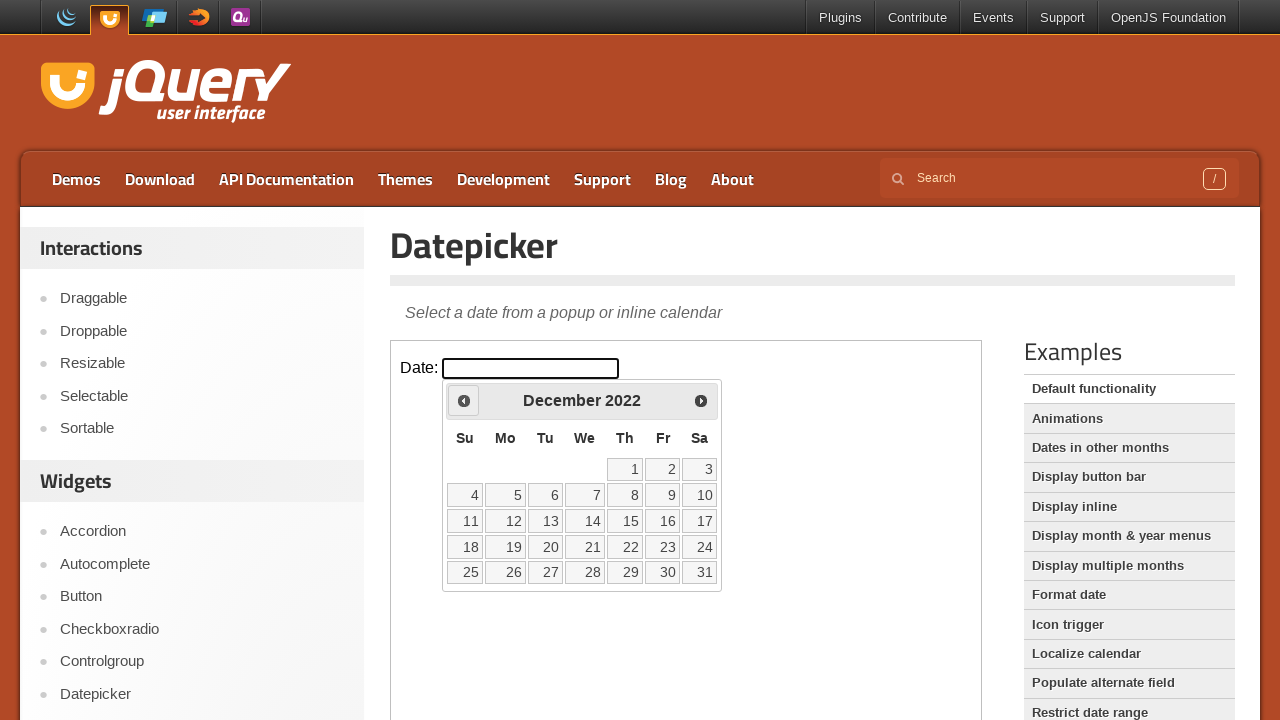

Clicked previous month button to navigate backwards at (464, 400) on iframe.demo-frame >> nth=0 >> internal:control=enter-frame >> #ui-datepicker-div
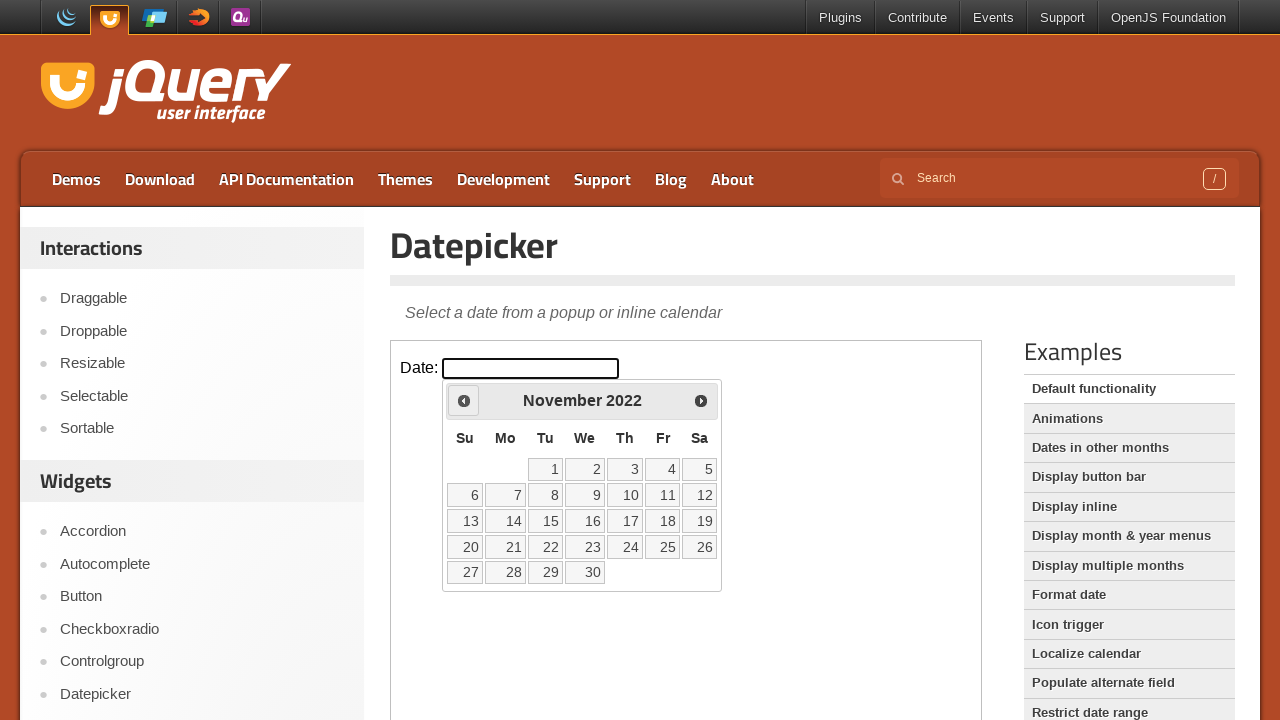

Waited 200ms for calendar animation
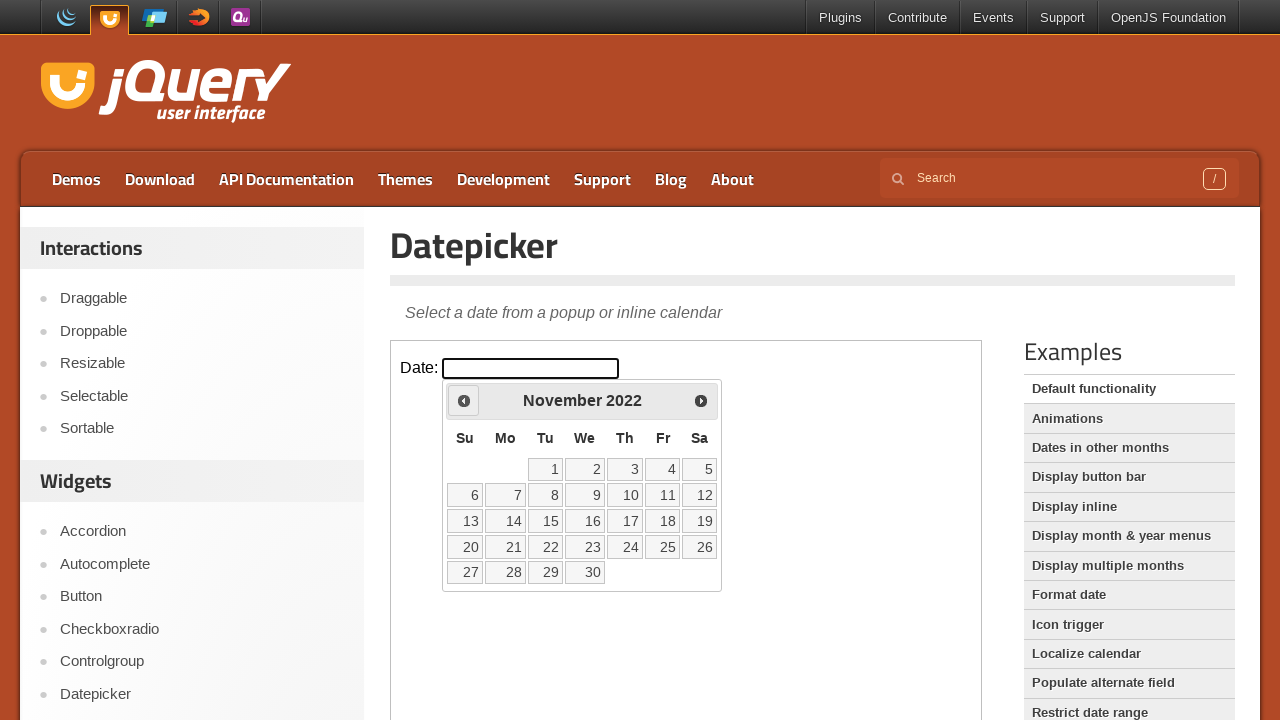

Retrieved current calendar date: November 2022
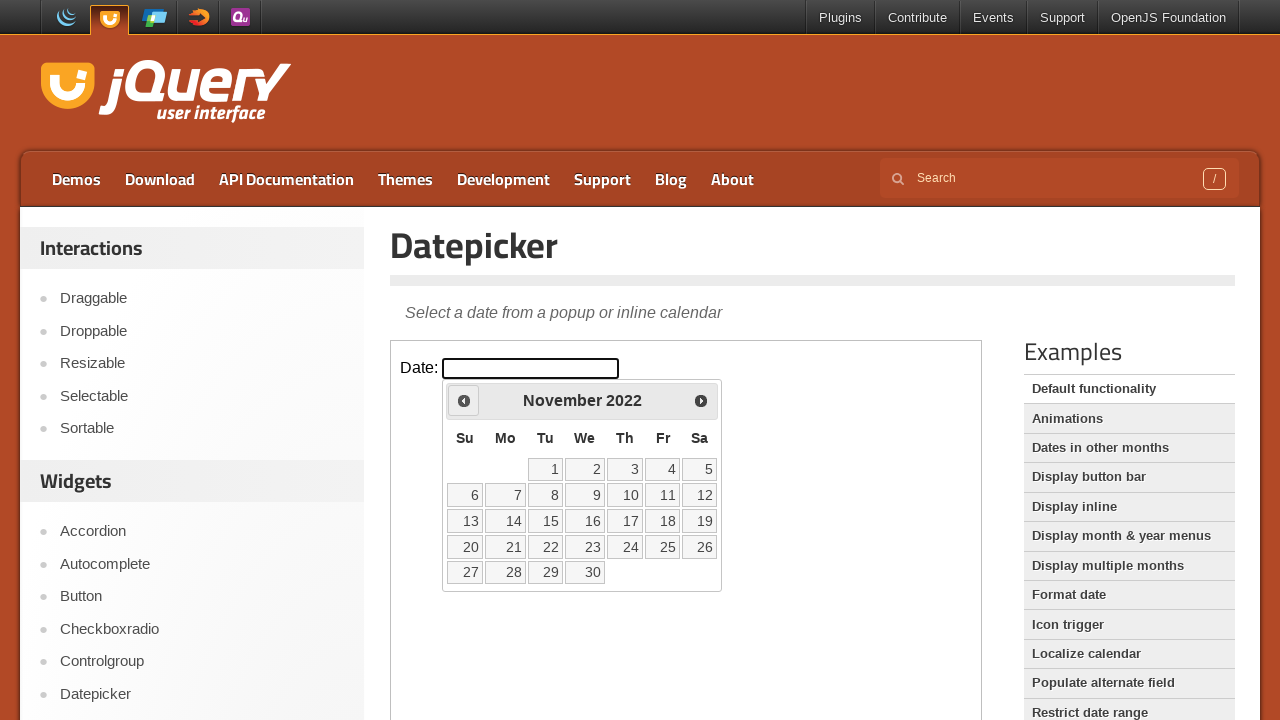

Clicked previous month button to navigate backwards at (464, 400) on iframe.demo-frame >> nth=0 >> internal:control=enter-frame >> #ui-datepicker-div
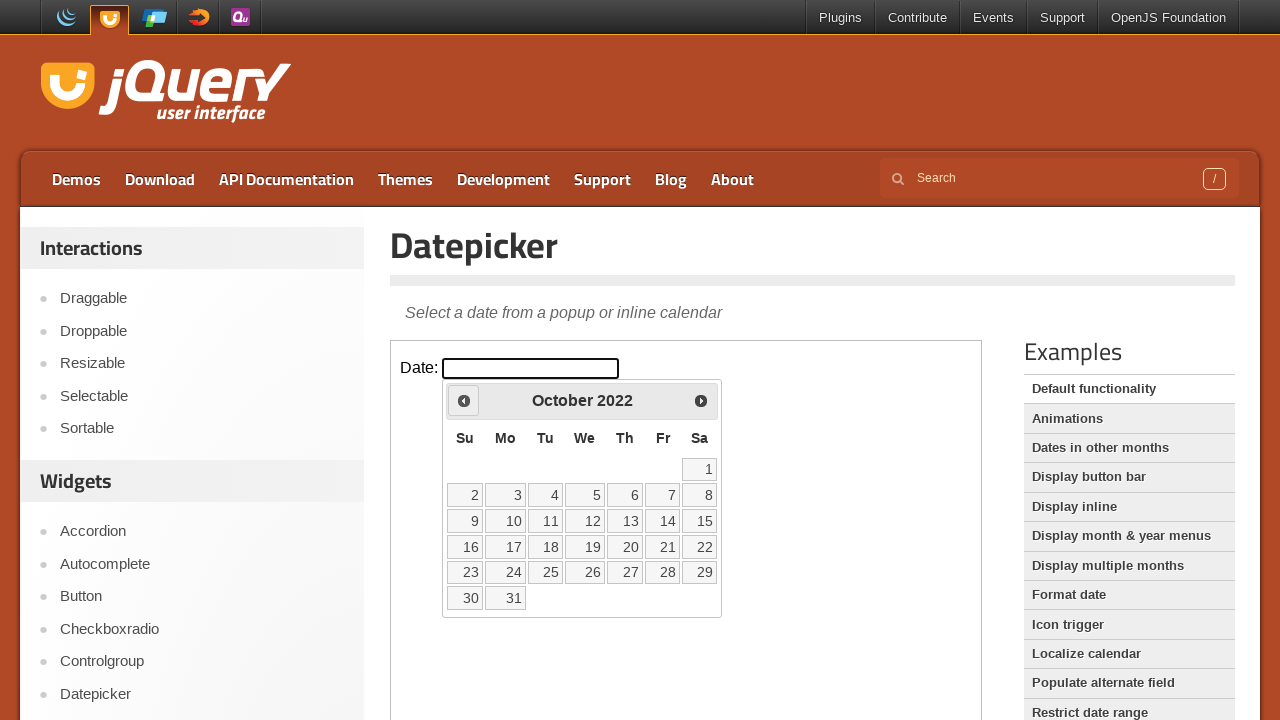

Waited 200ms for calendar animation
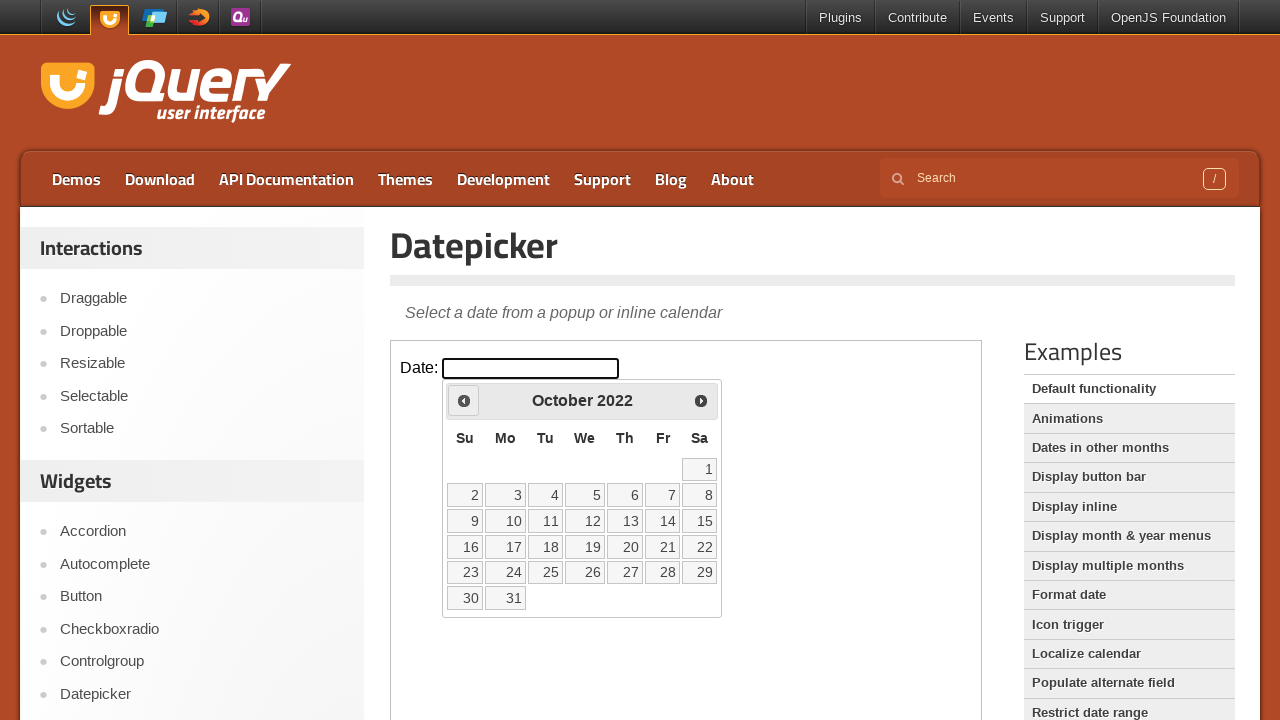

Retrieved current calendar date: October 2022
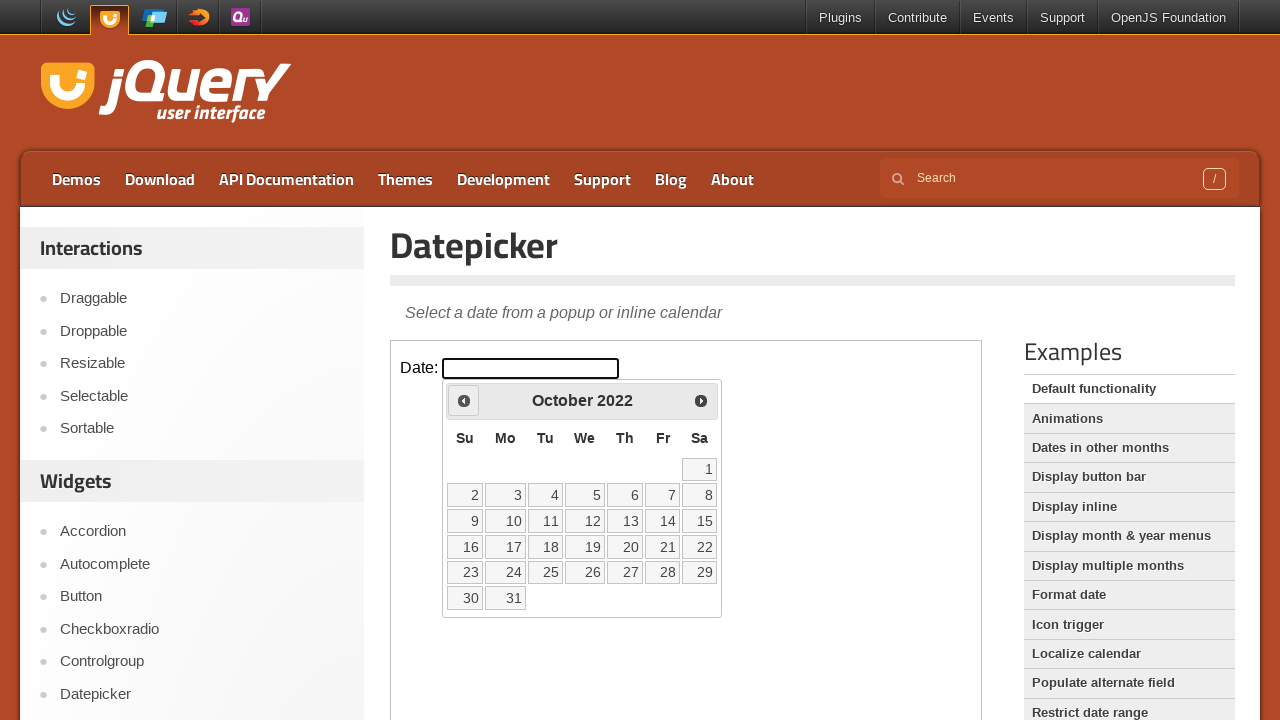

Clicked previous month button to navigate backwards at (464, 400) on iframe.demo-frame >> nth=0 >> internal:control=enter-frame >> #ui-datepicker-div
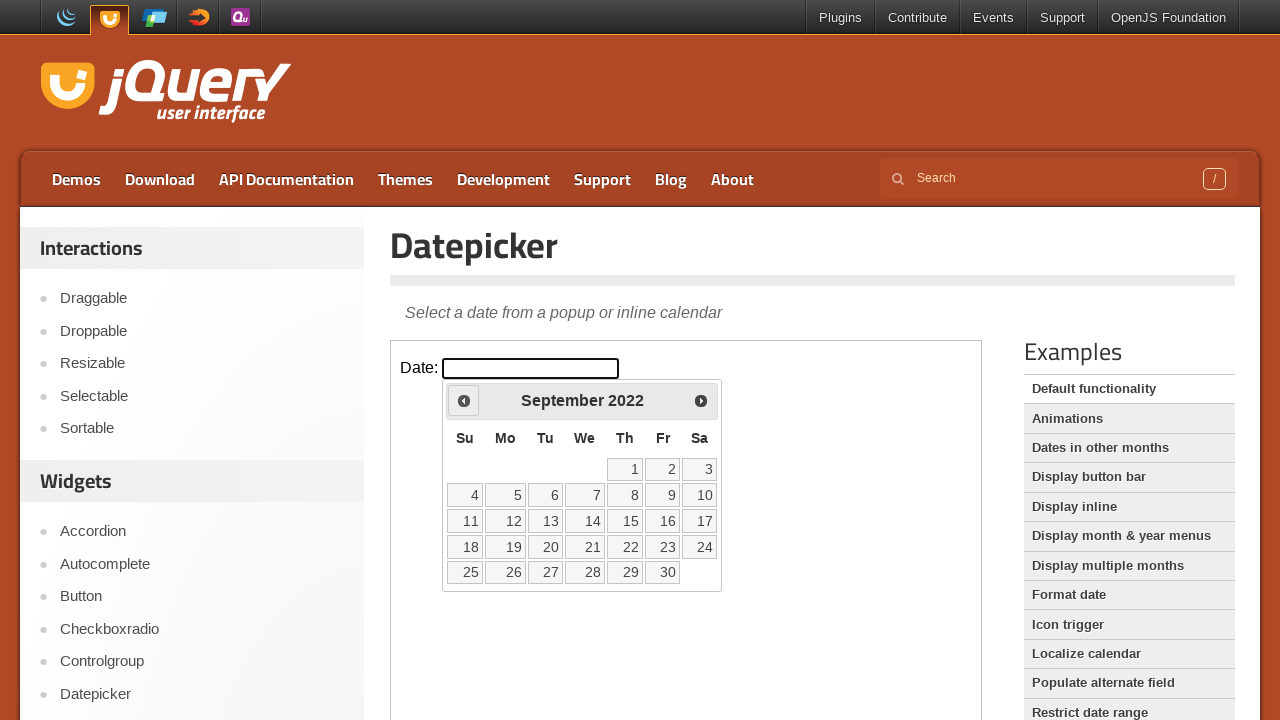

Waited 200ms for calendar animation
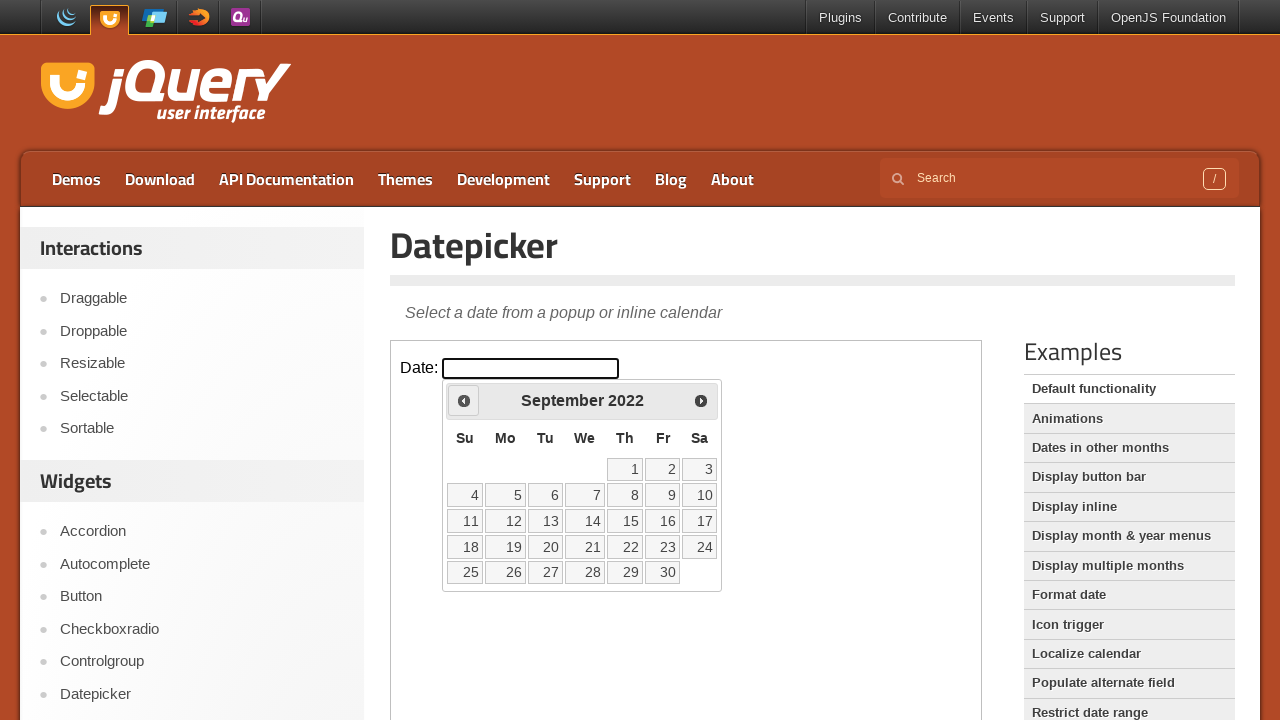

Retrieved current calendar date: September 2022
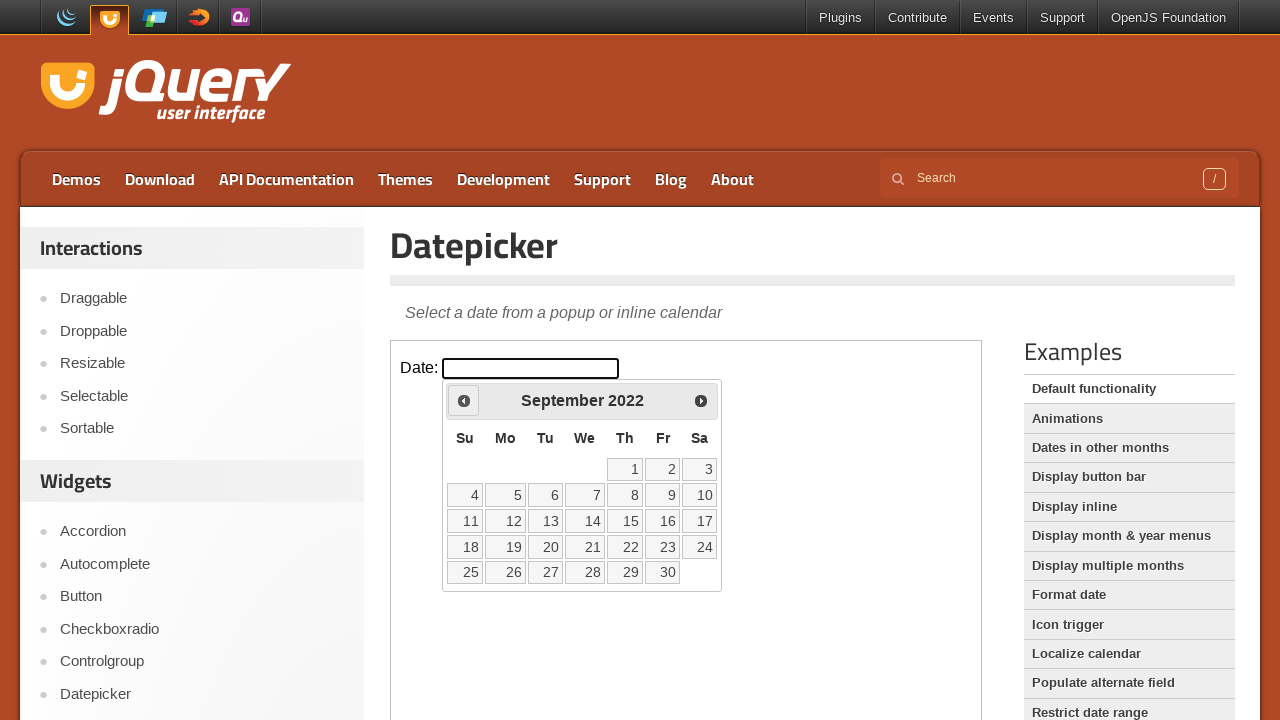

Clicked previous month button to navigate backwards at (464, 400) on iframe.demo-frame >> nth=0 >> internal:control=enter-frame >> #ui-datepicker-div
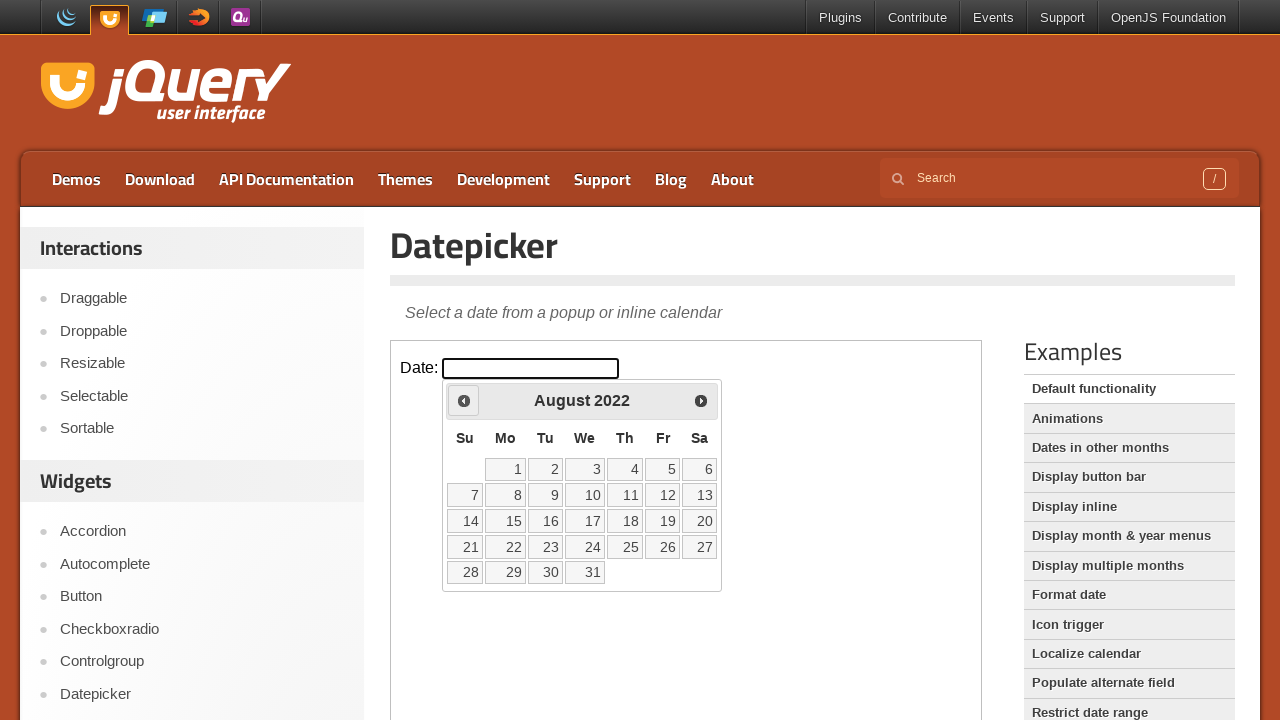

Waited 200ms for calendar animation
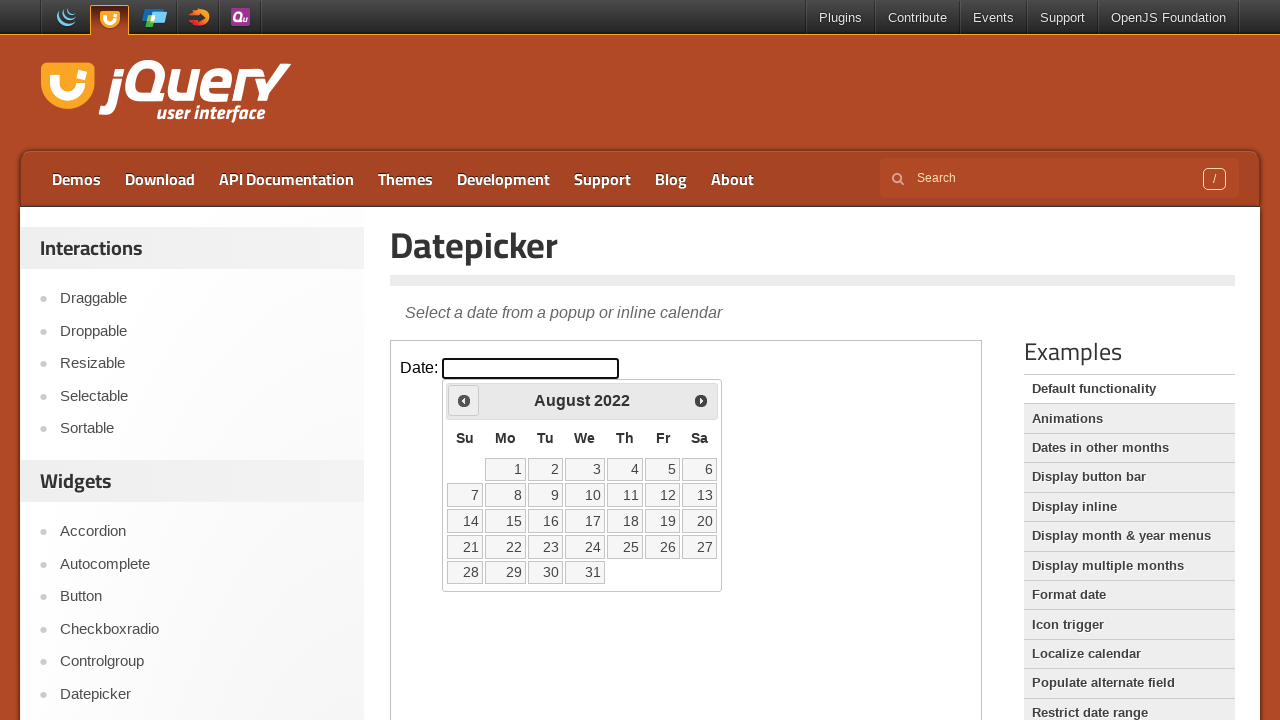

Retrieved current calendar date: August 2022
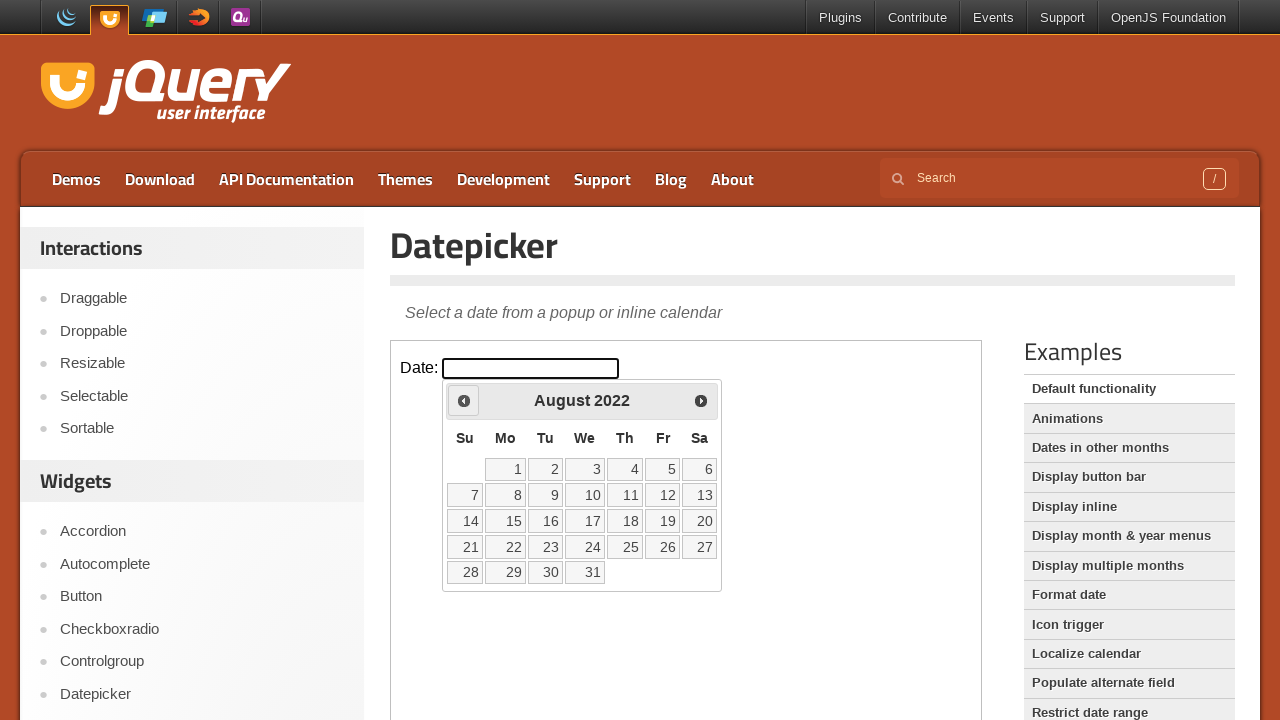

Clicked previous month button to navigate backwards at (464, 400) on iframe.demo-frame >> nth=0 >> internal:control=enter-frame >> #ui-datepicker-div
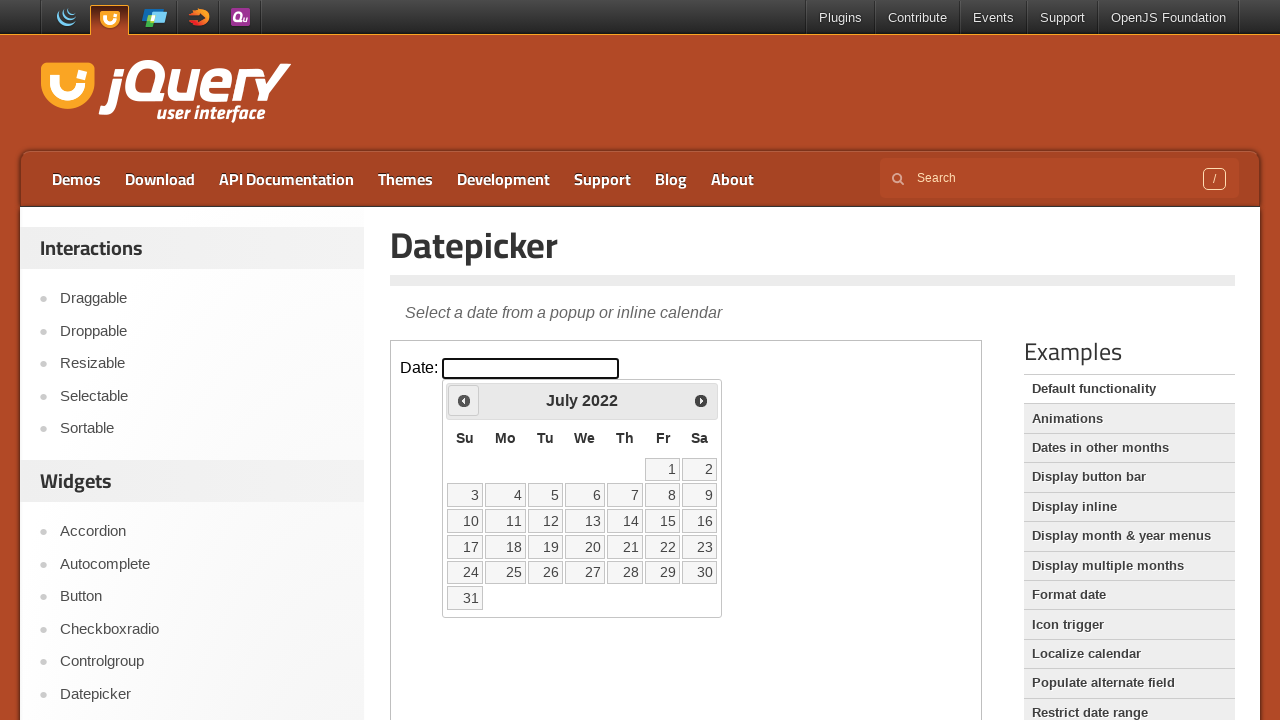

Waited 200ms for calendar animation
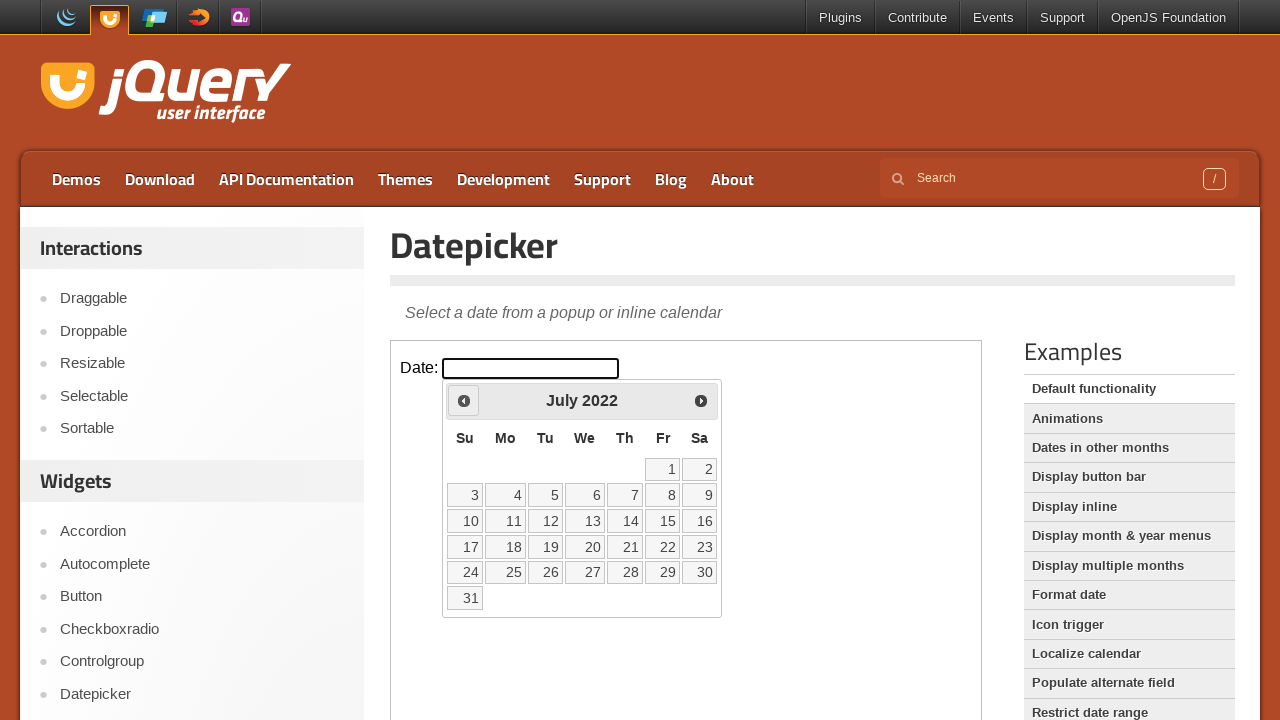

Retrieved current calendar date: July 2022
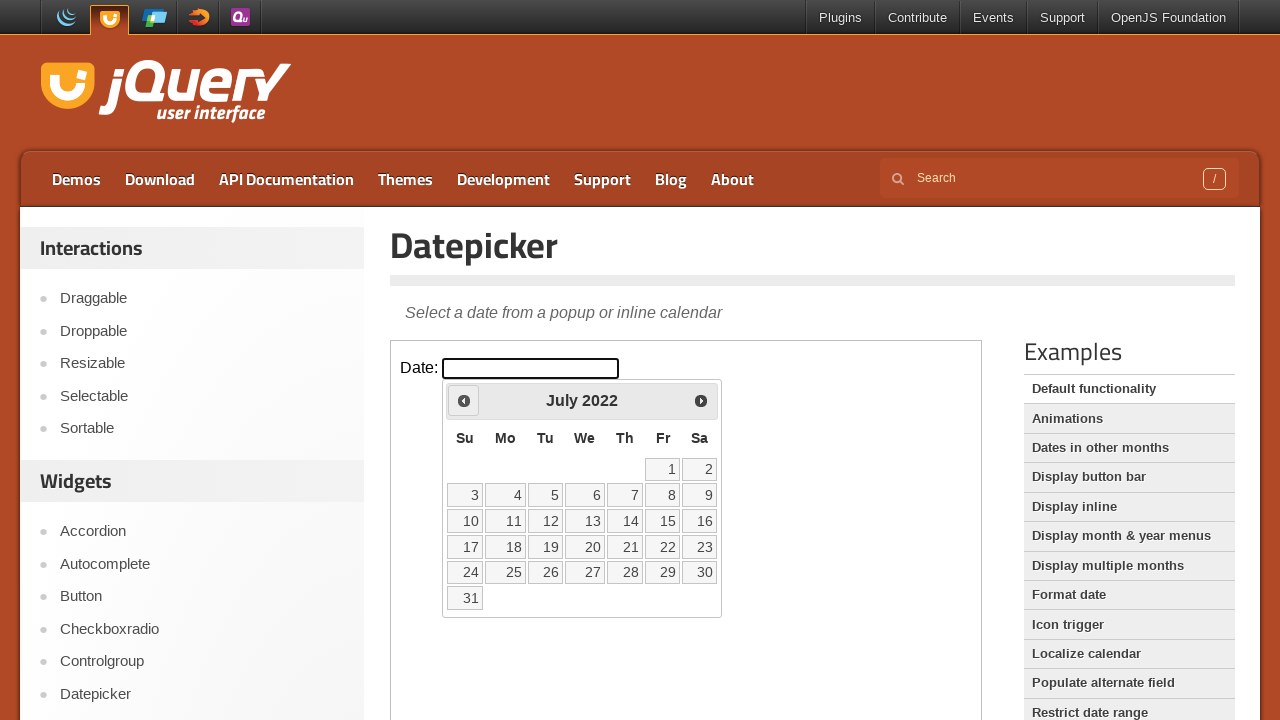

Clicked previous month button to navigate backwards at (464, 400) on iframe.demo-frame >> nth=0 >> internal:control=enter-frame >> #ui-datepicker-div
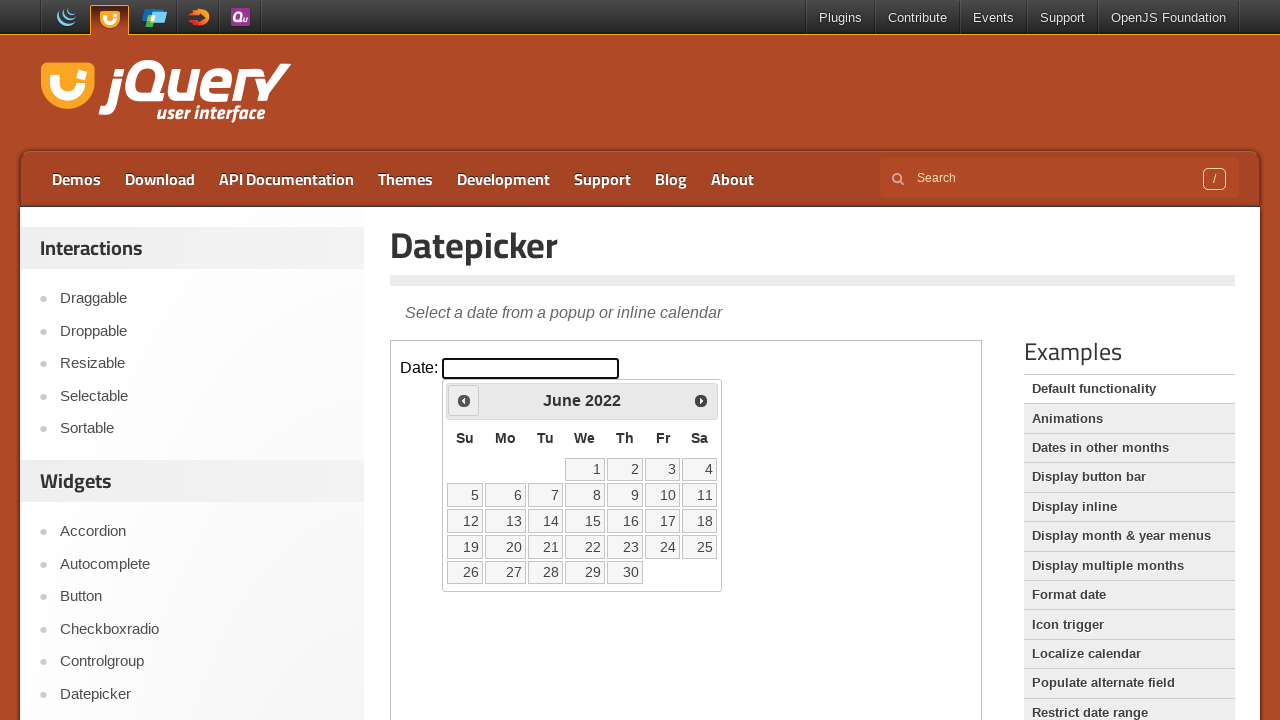

Waited 200ms for calendar animation
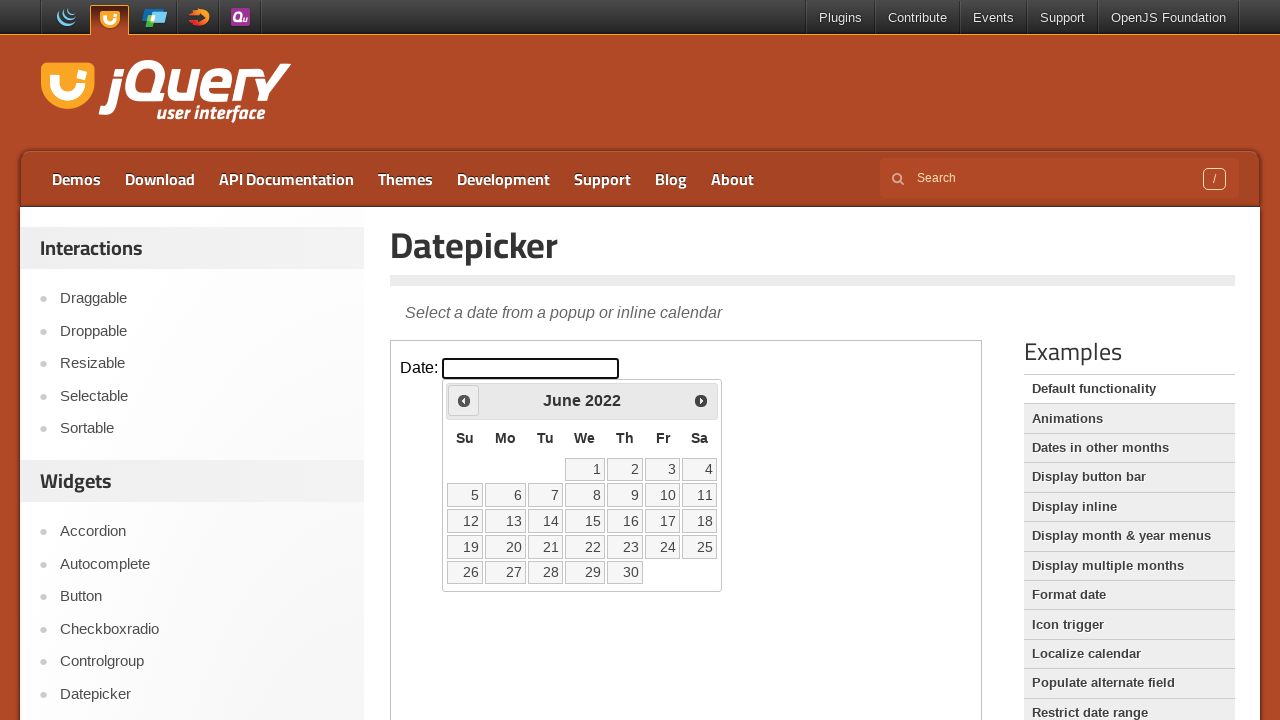

Retrieved current calendar date: June 2022
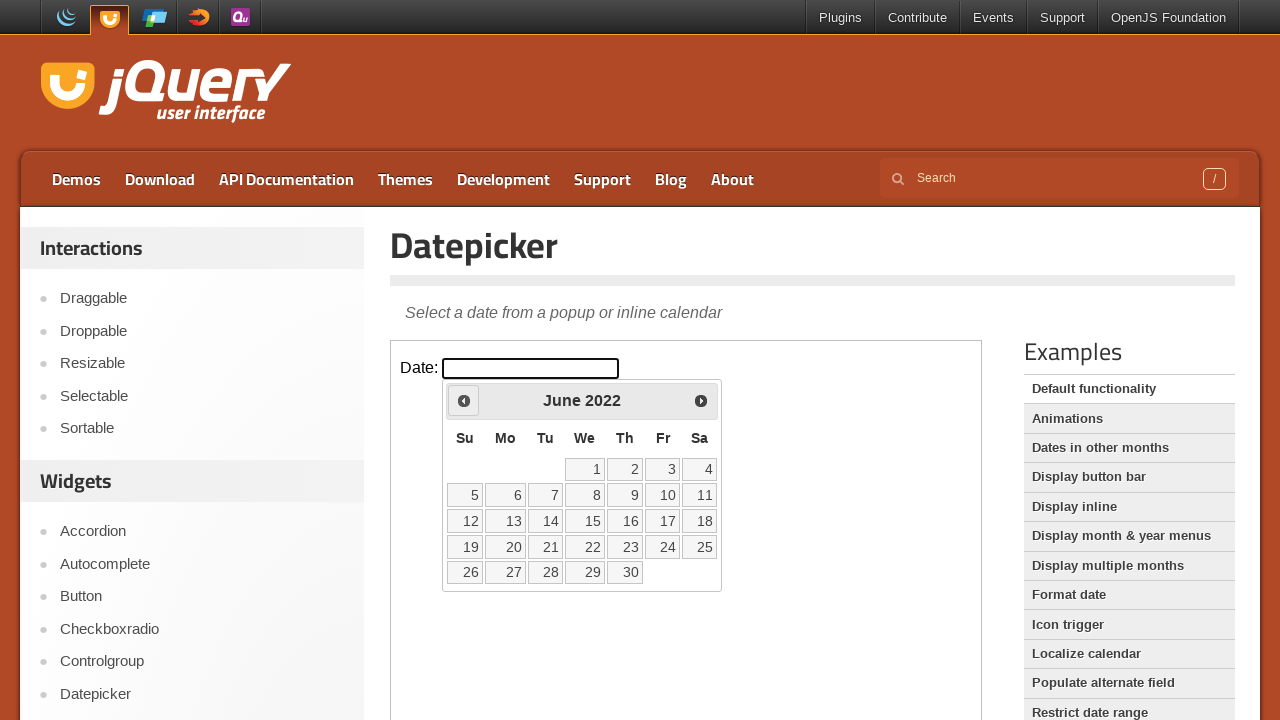

Clicked previous month button to navigate backwards at (464, 400) on iframe.demo-frame >> nth=0 >> internal:control=enter-frame >> #ui-datepicker-div
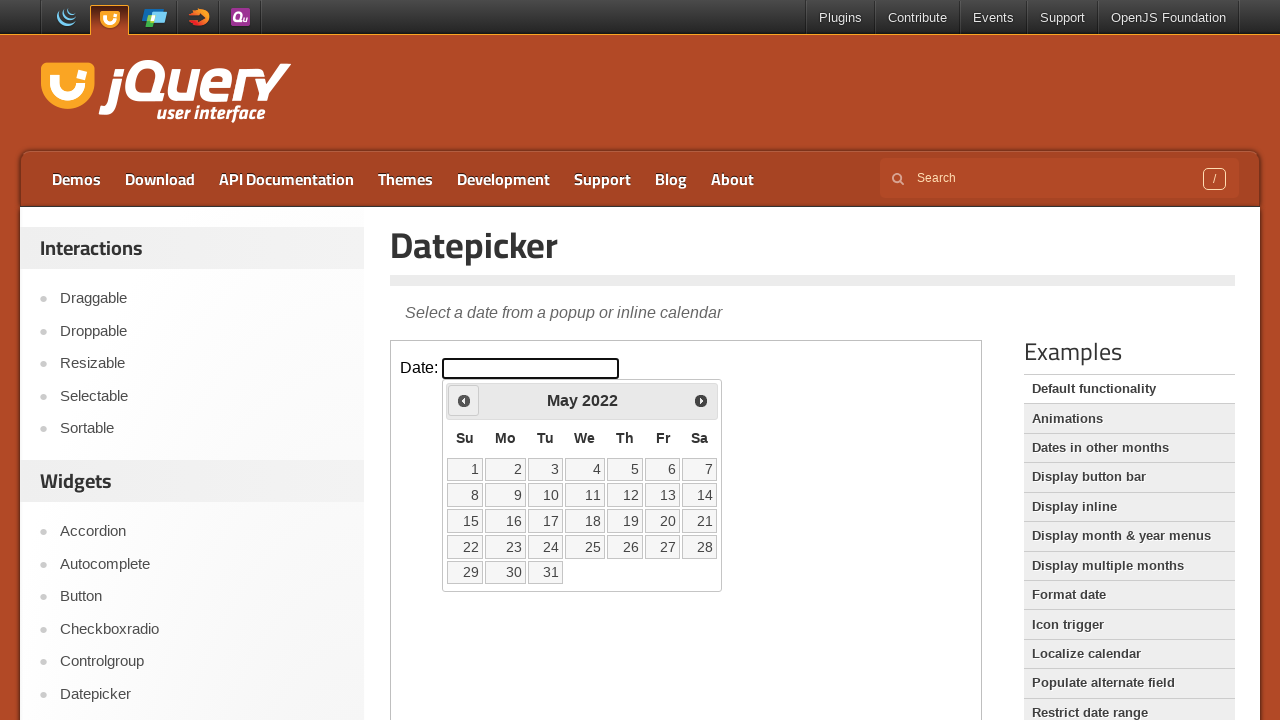

Waited 200ms for calendar animation
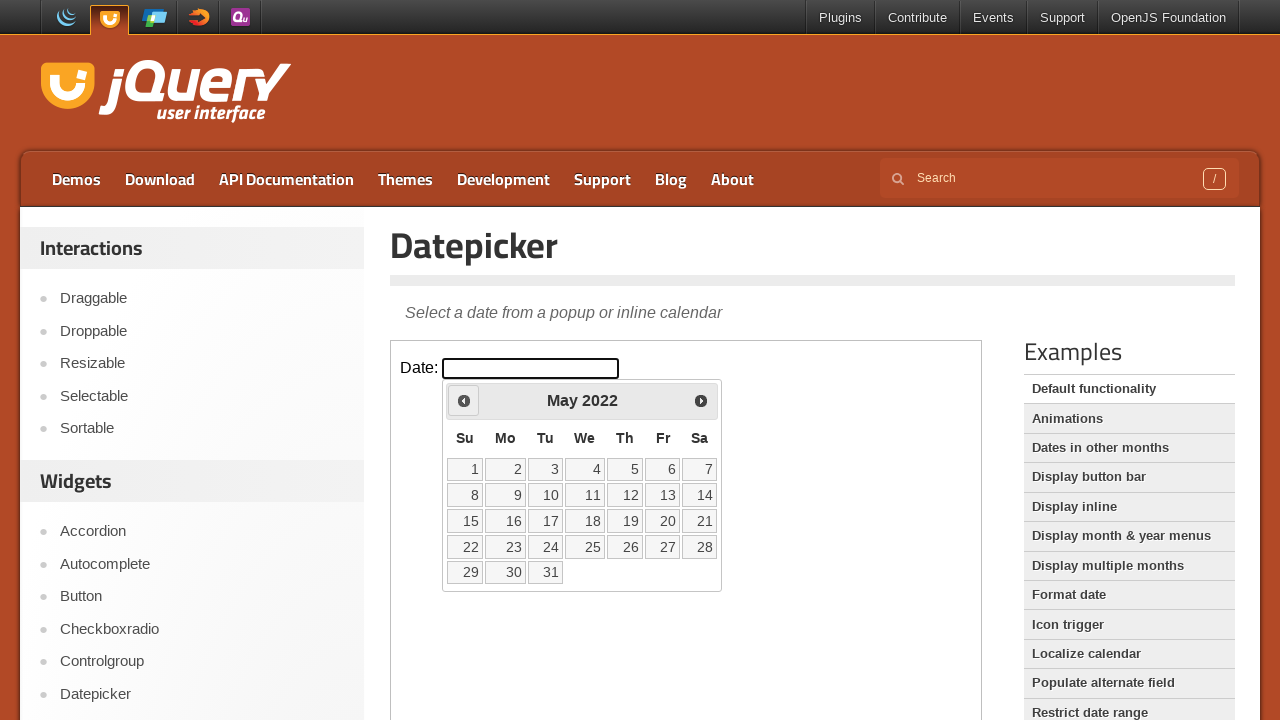

Retrieved current calendar date: May 2022
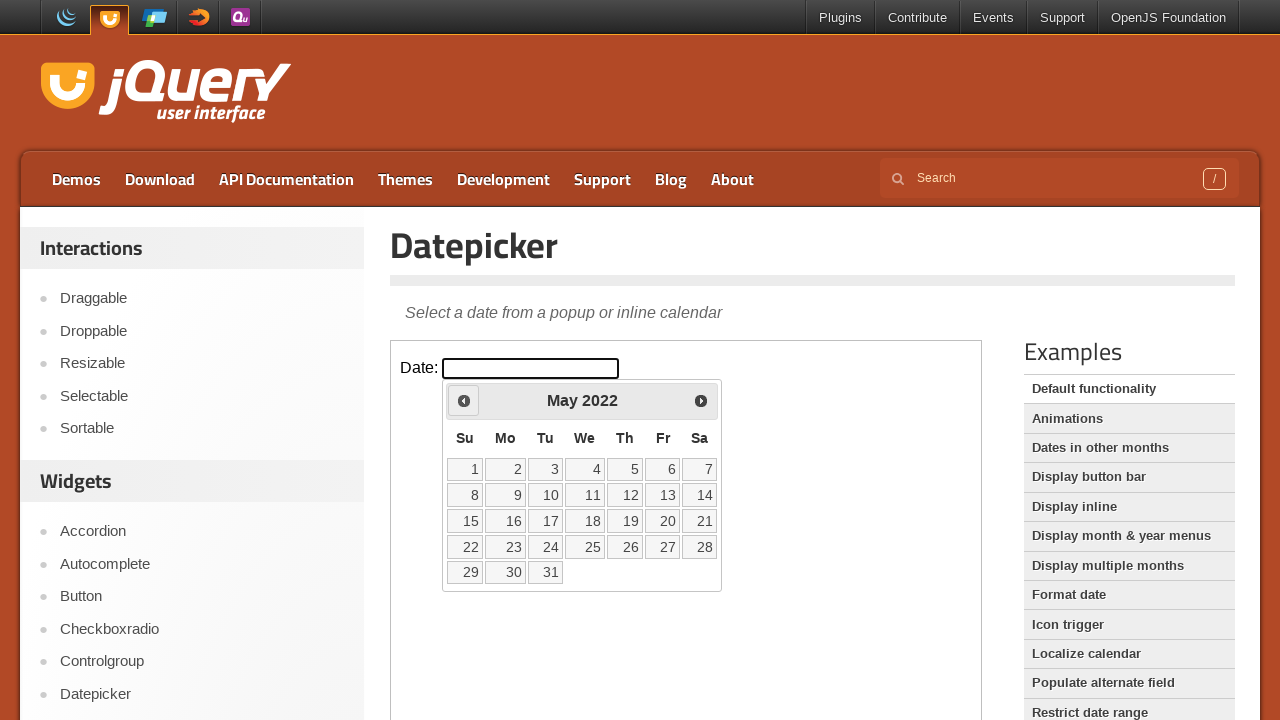

Clicked previous month button to navigate backwards at (464, 400) on iframe.demo-frame >> nth=0 >> internal:control=enter-frame >> #ui-datepicker-div
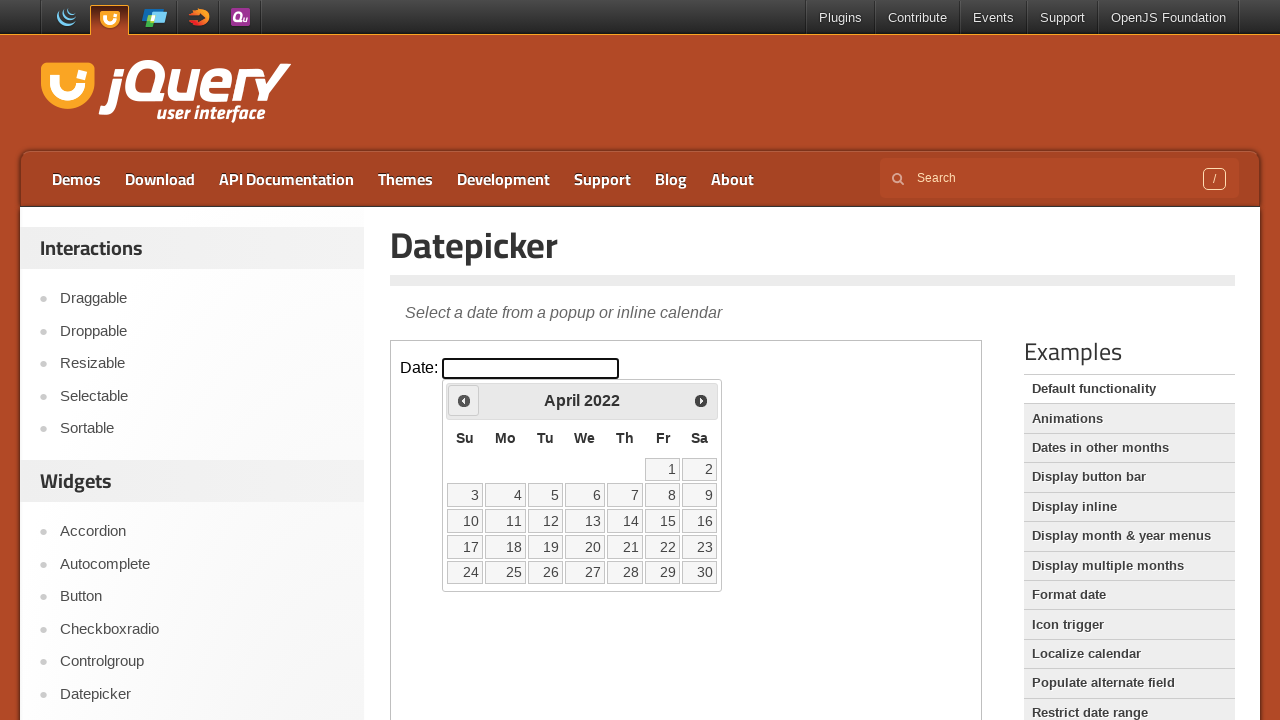

Waited 200ms for calendar animation
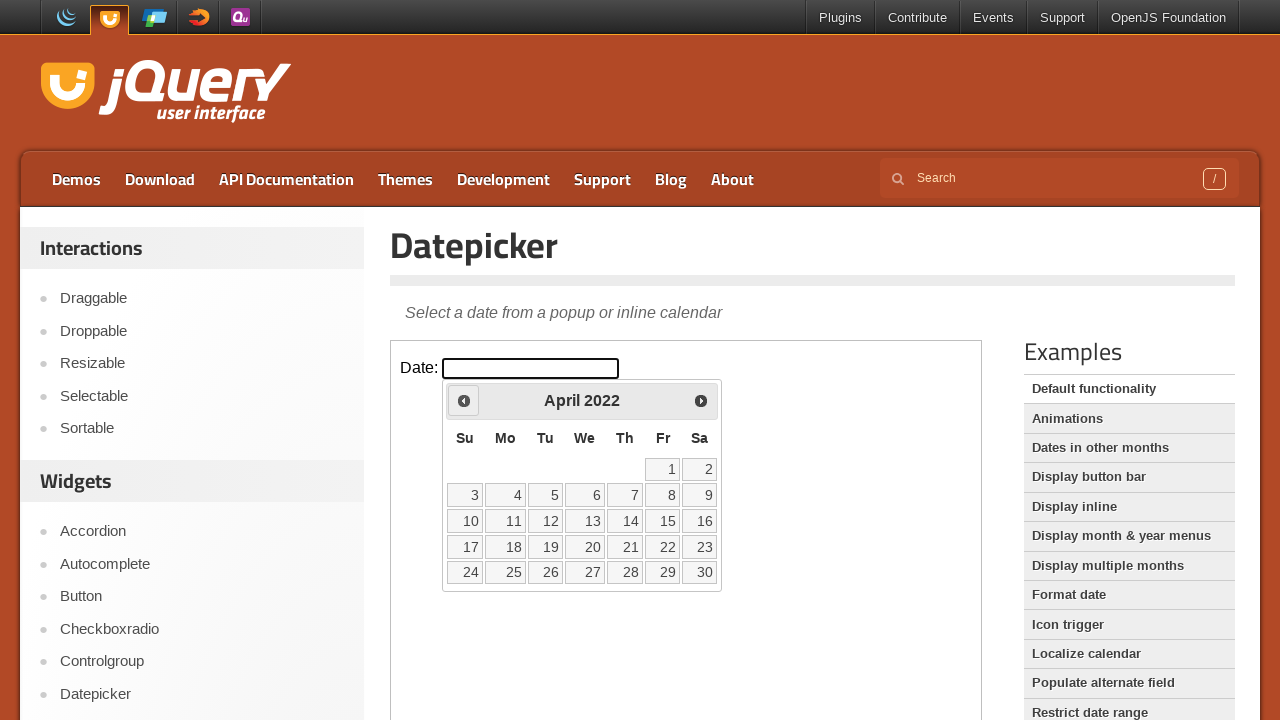

Retrieved current calendar date: April 2022
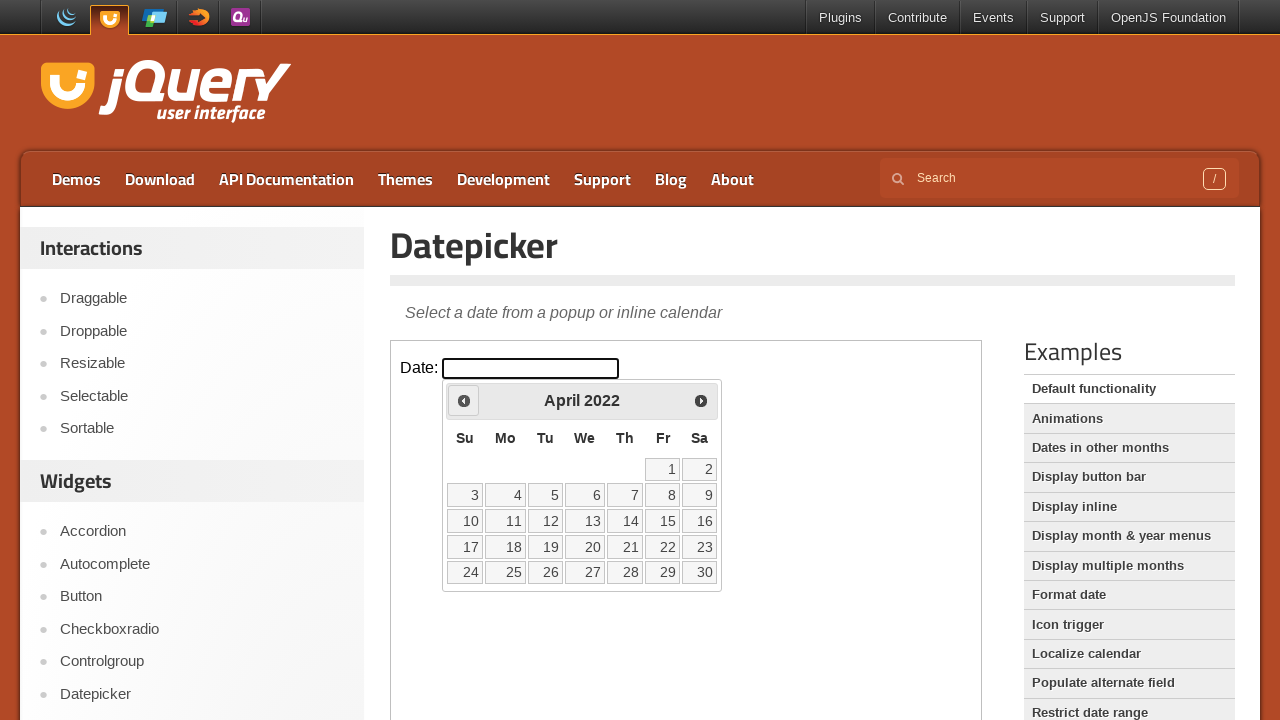

Clicked previous month button to navigate backwards at (464, 400) on iframe.demo-frame >> nth=0 >> internal:control=enter-frame >> #ui-datepicker-div
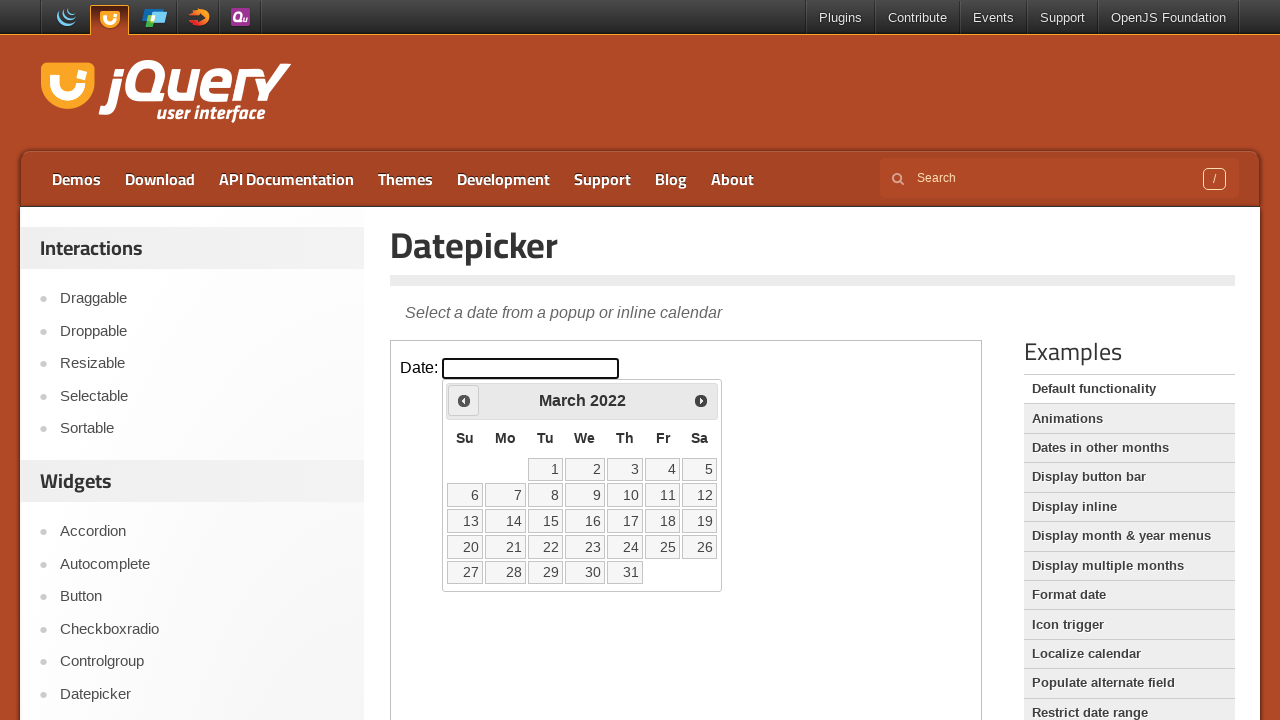

Waited 200ms for calendar animation
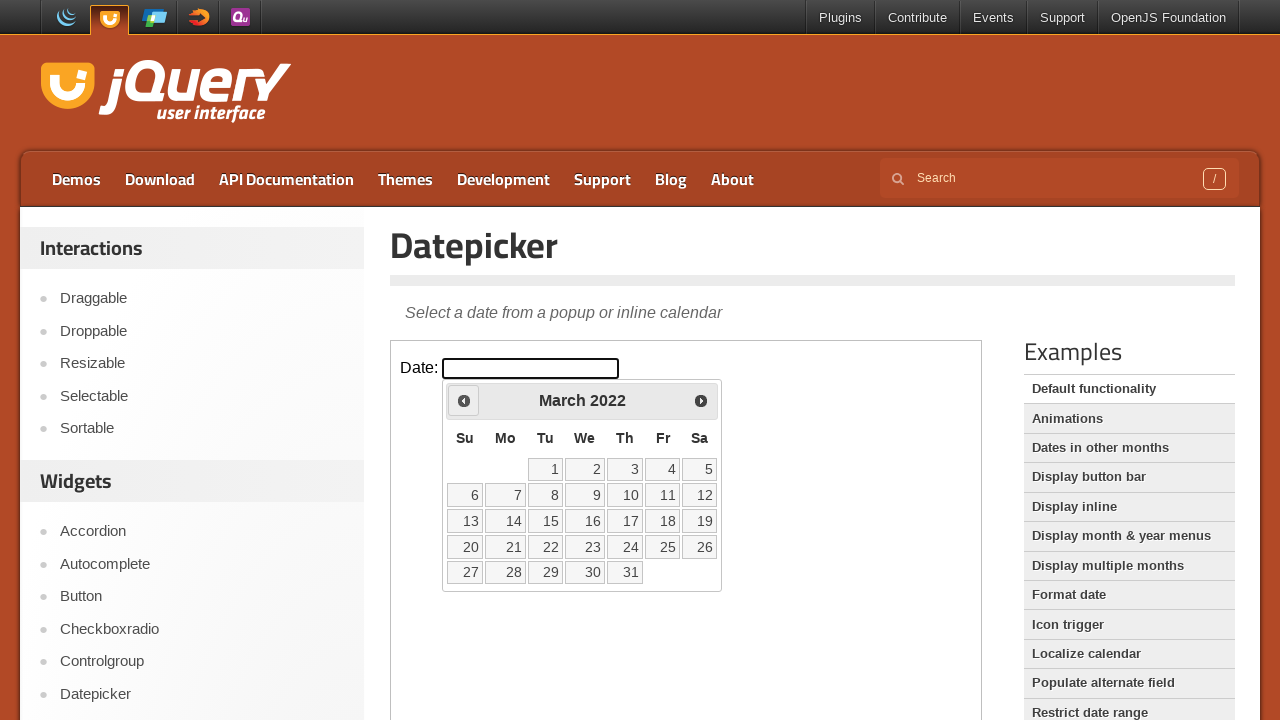

Retrieved current calendar date: March 2022
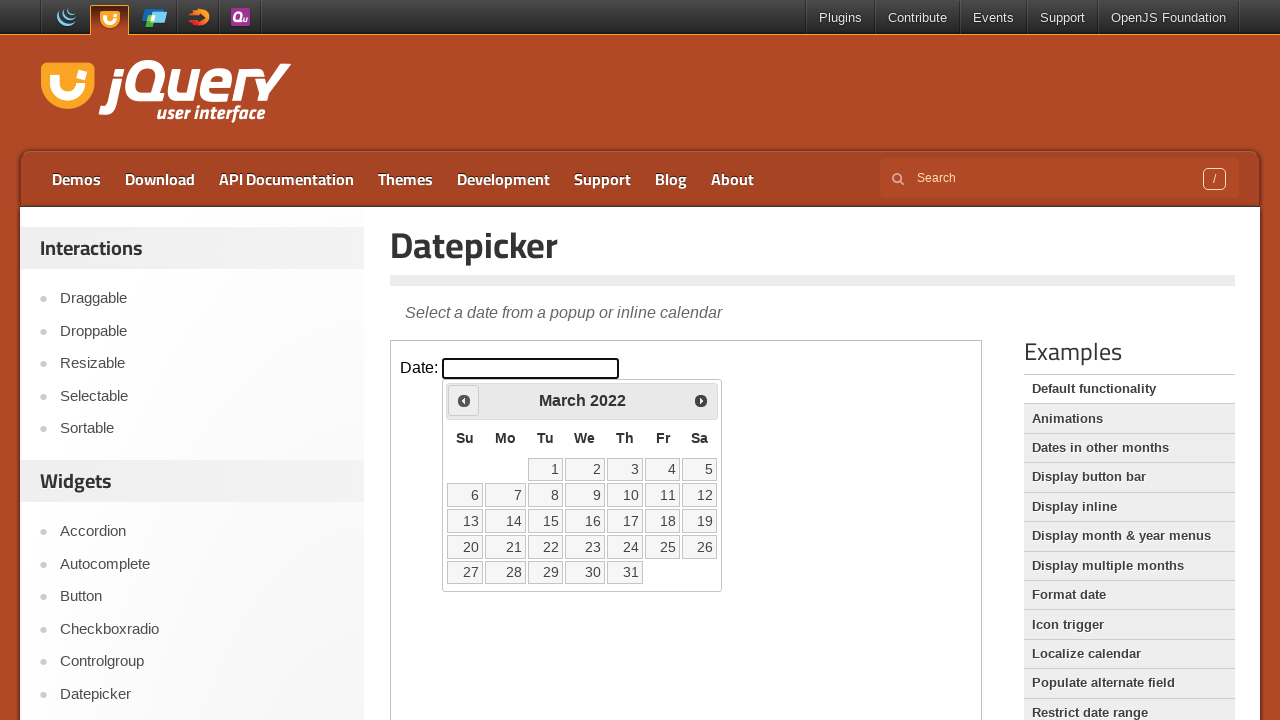

Clicked previous month button to navigate backwards at (464, 400) on iframe.demo-frame >> nth=0 >> internal:control=enter-frame >> #ui-datepicker-div
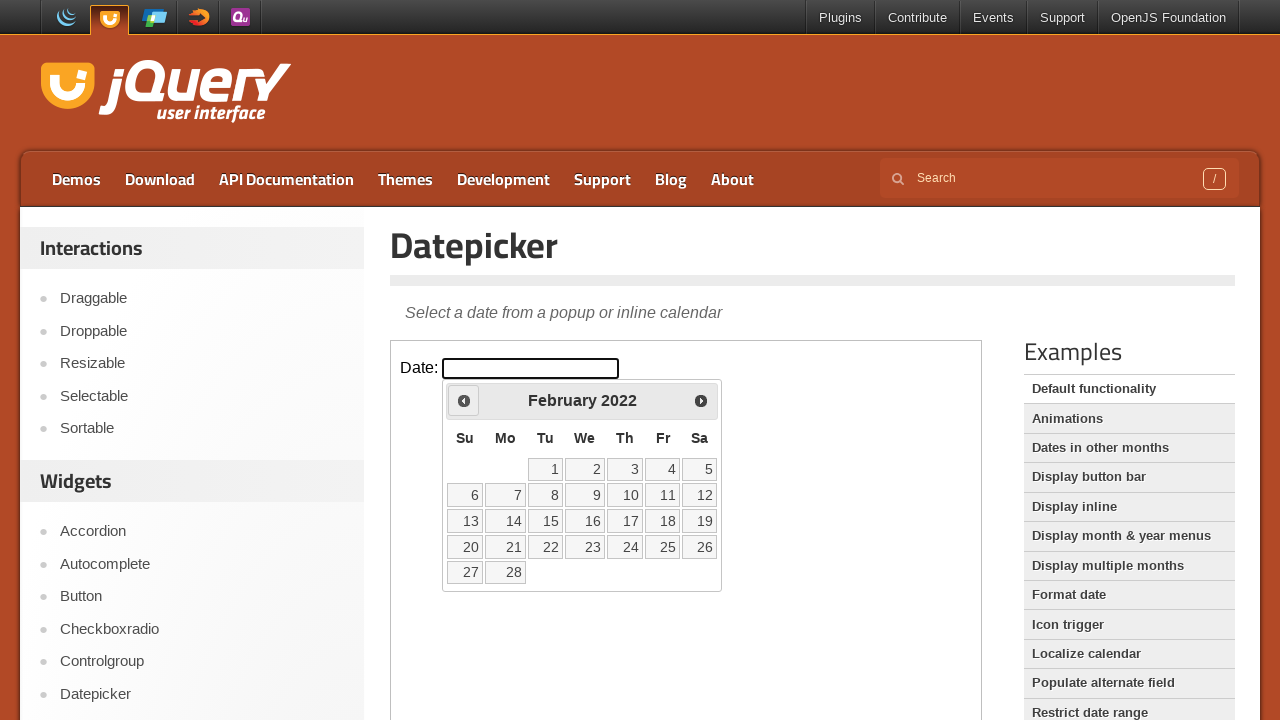

Waited 200ms for calendar animation
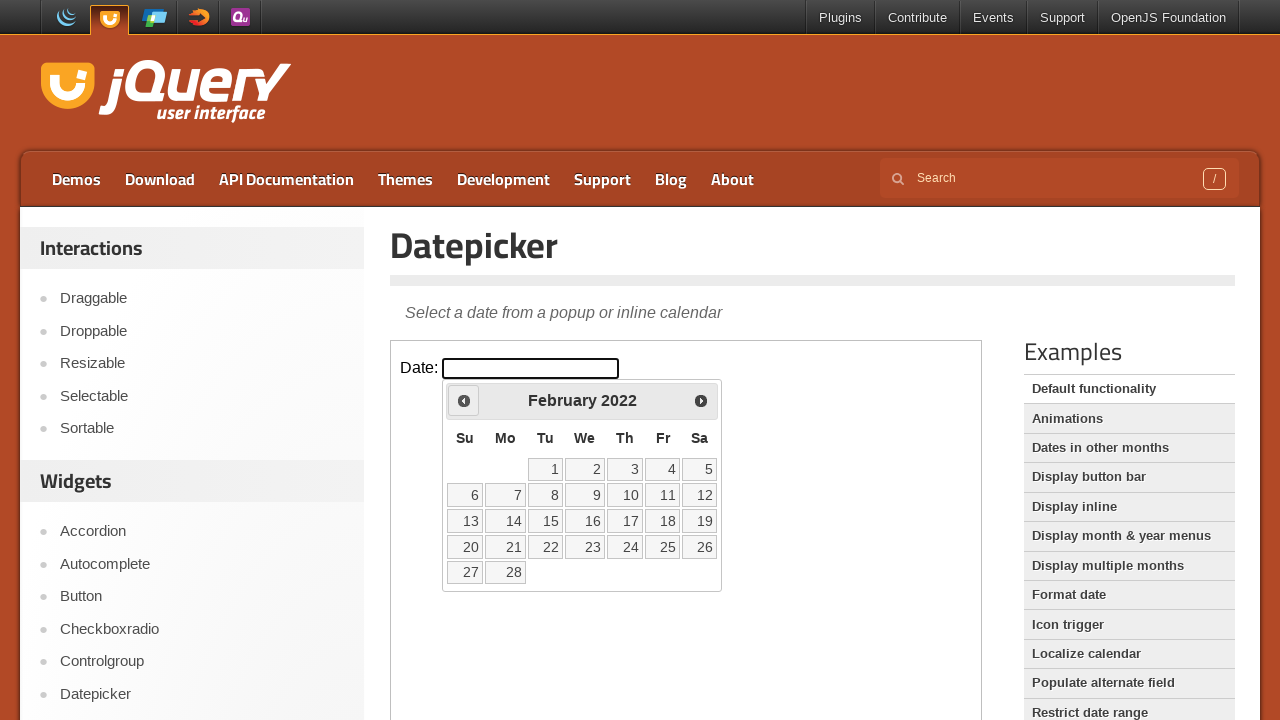

Retrieved current calendar date: February 2022
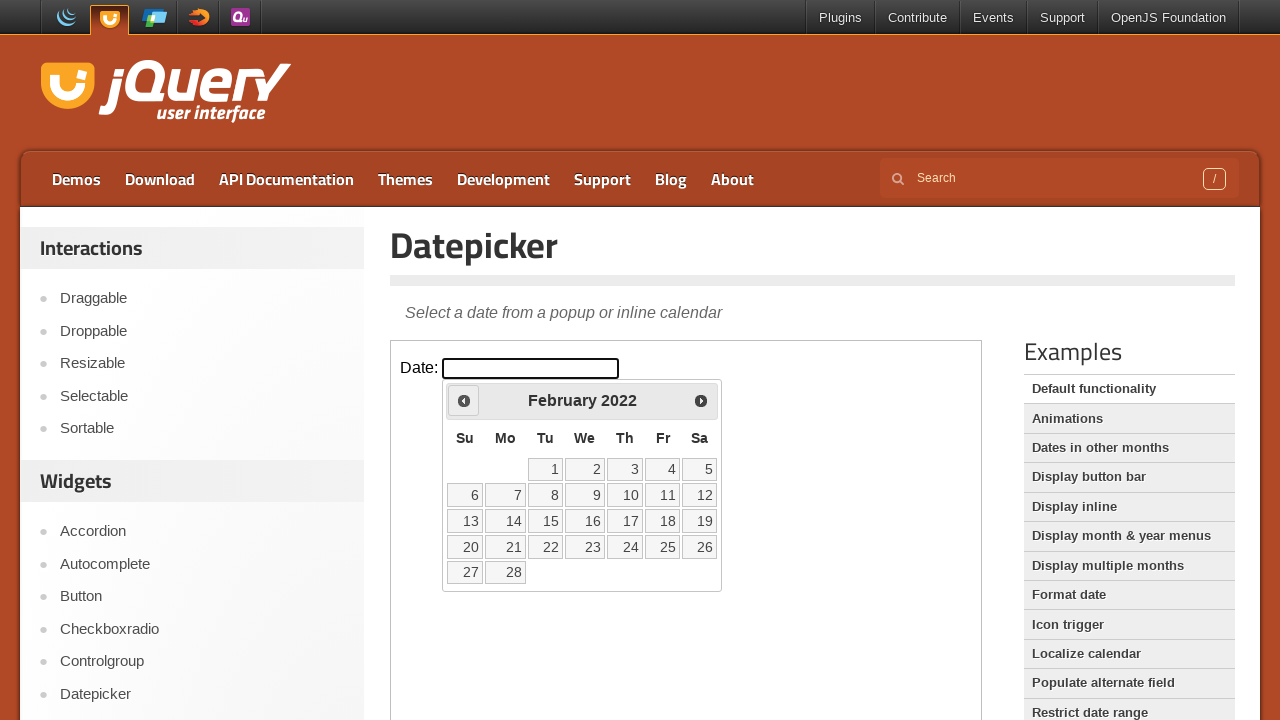

Clicked previous month button to navigate backwards at (464, 400) on iframe.demo-frame >> nth=0 >> internal:control=enter-frame >> #ui-datepicker-div
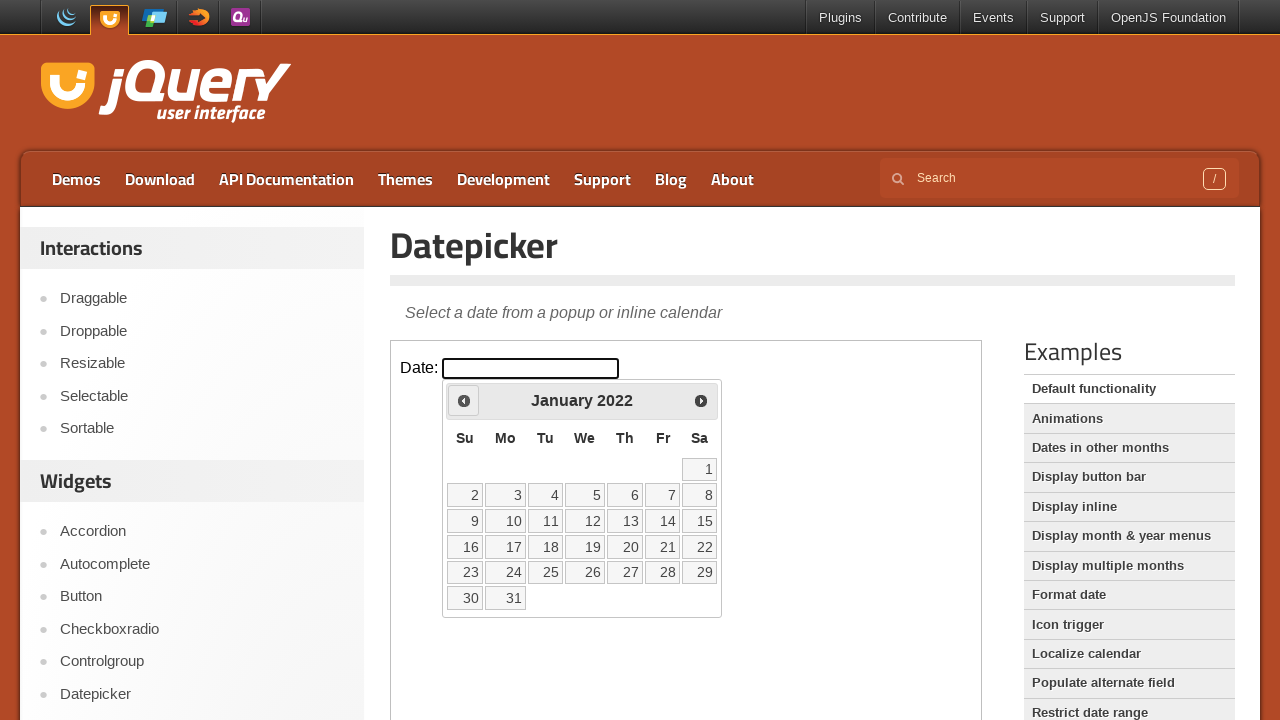

Waited 200ms for calendar animation
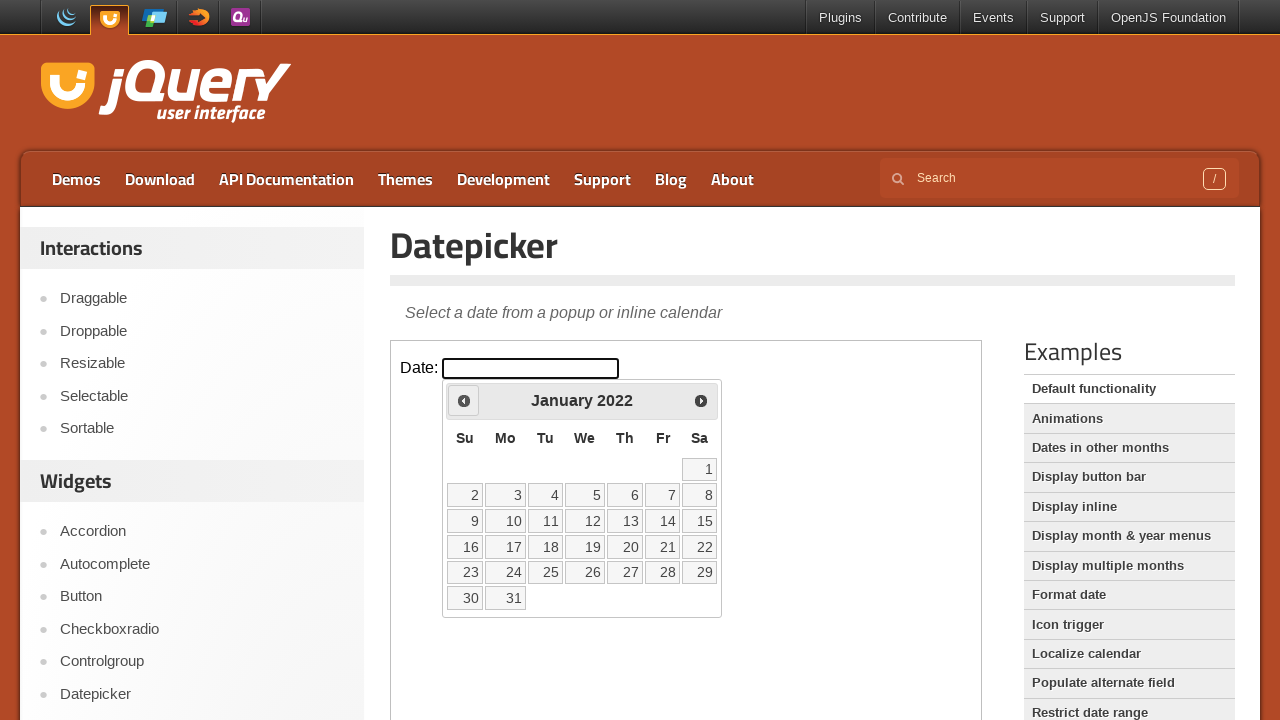

Retrieved current calendar date: January 2022
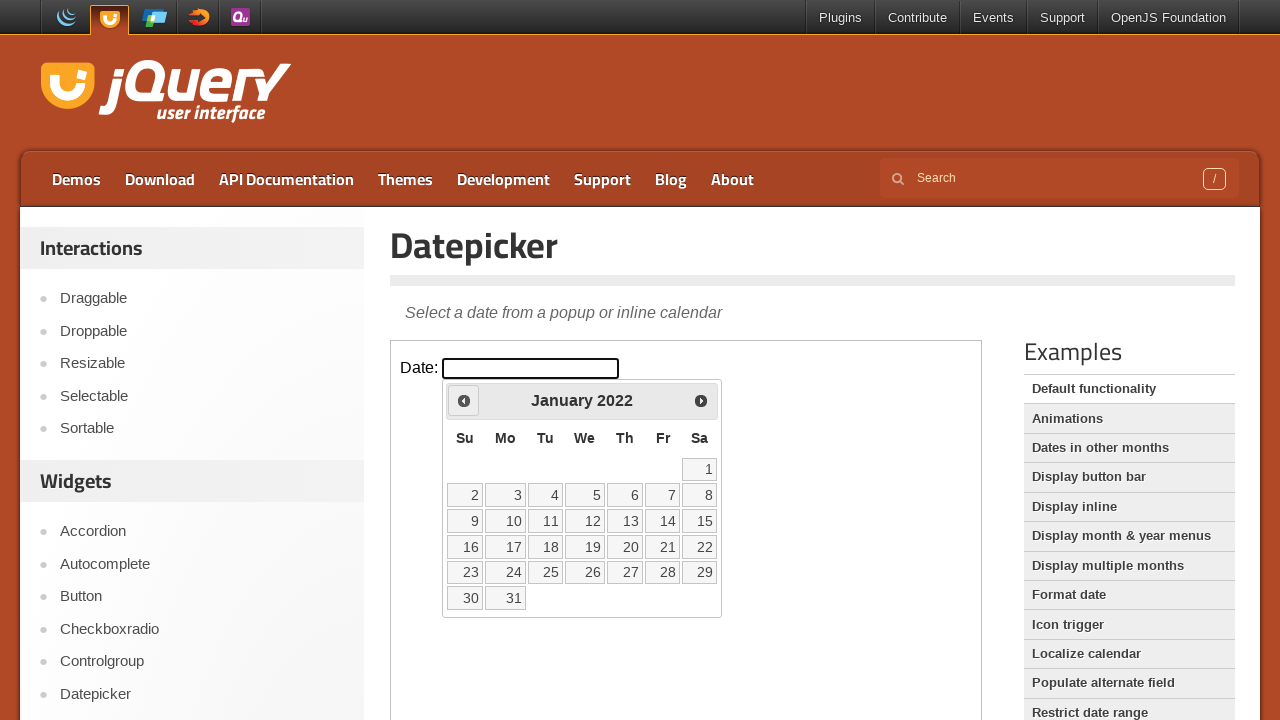

Clicked previous month button to navigate backwards at (464, 400) on iframe.demo-frame >> nth=0 >> internal:control=enter-frame >> #ui-datepicker-div
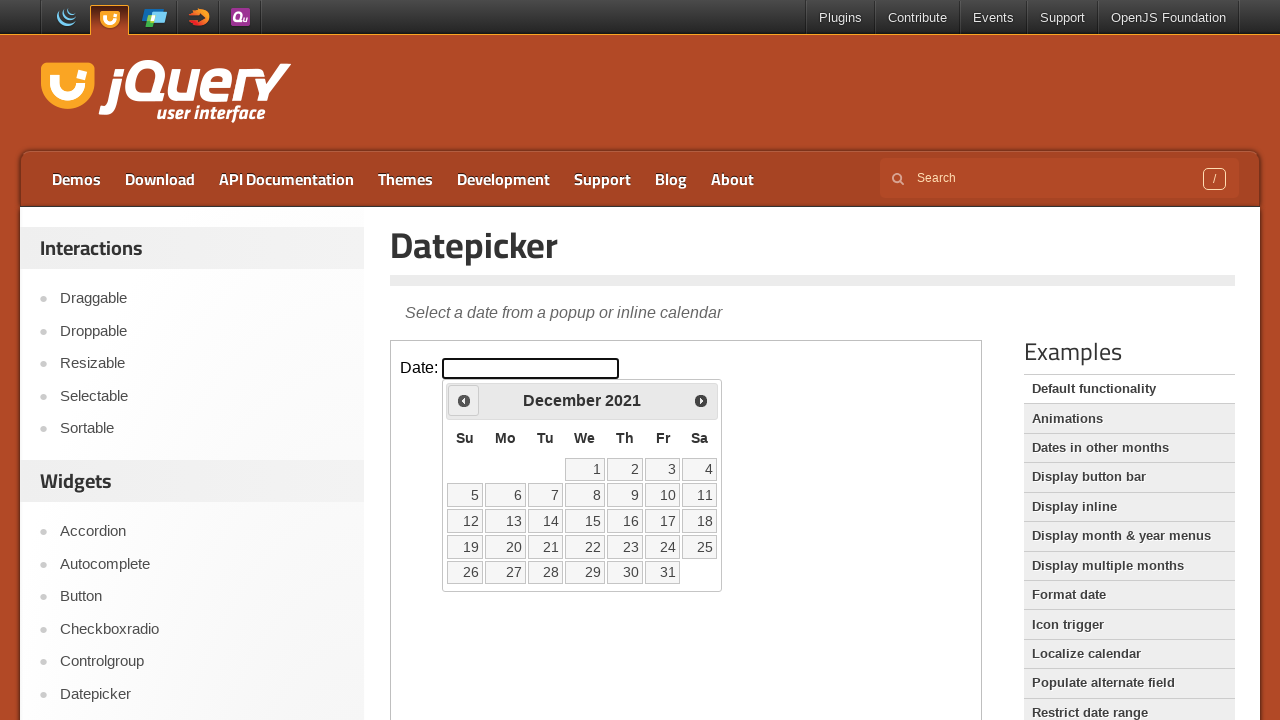

Waited 200ms for calendar animation
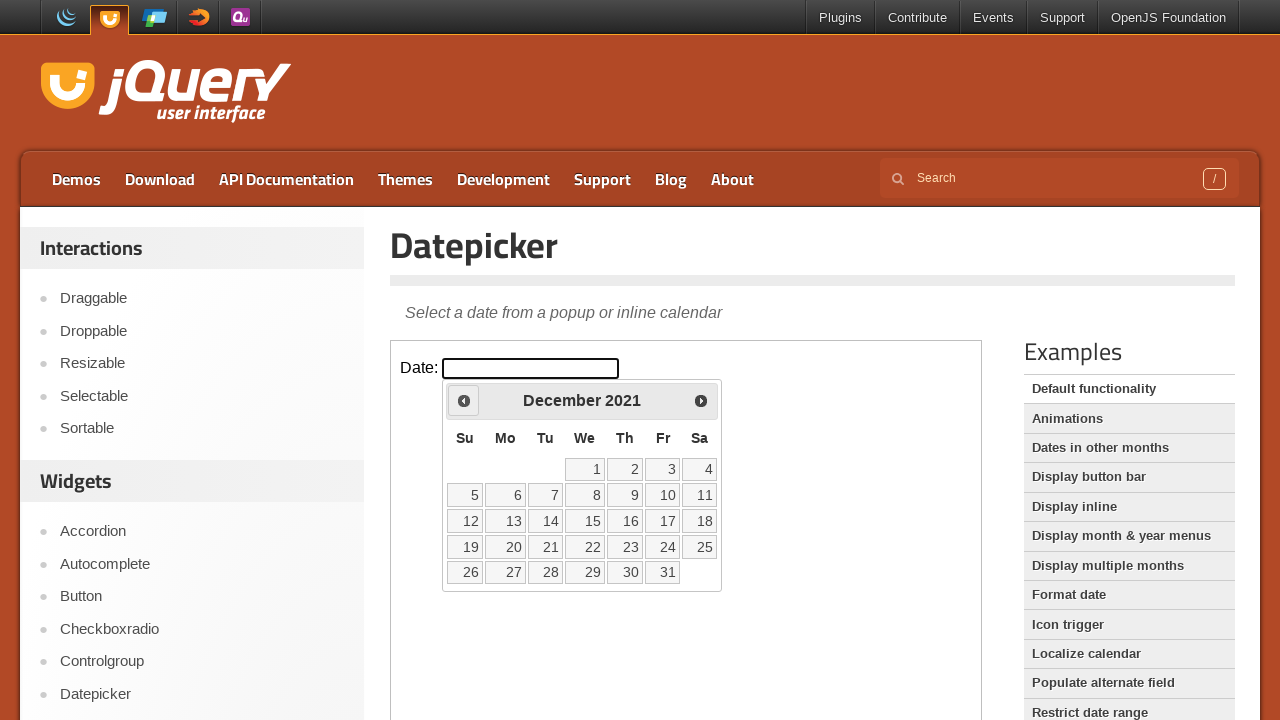

Retrieved current calendar date: December 2021
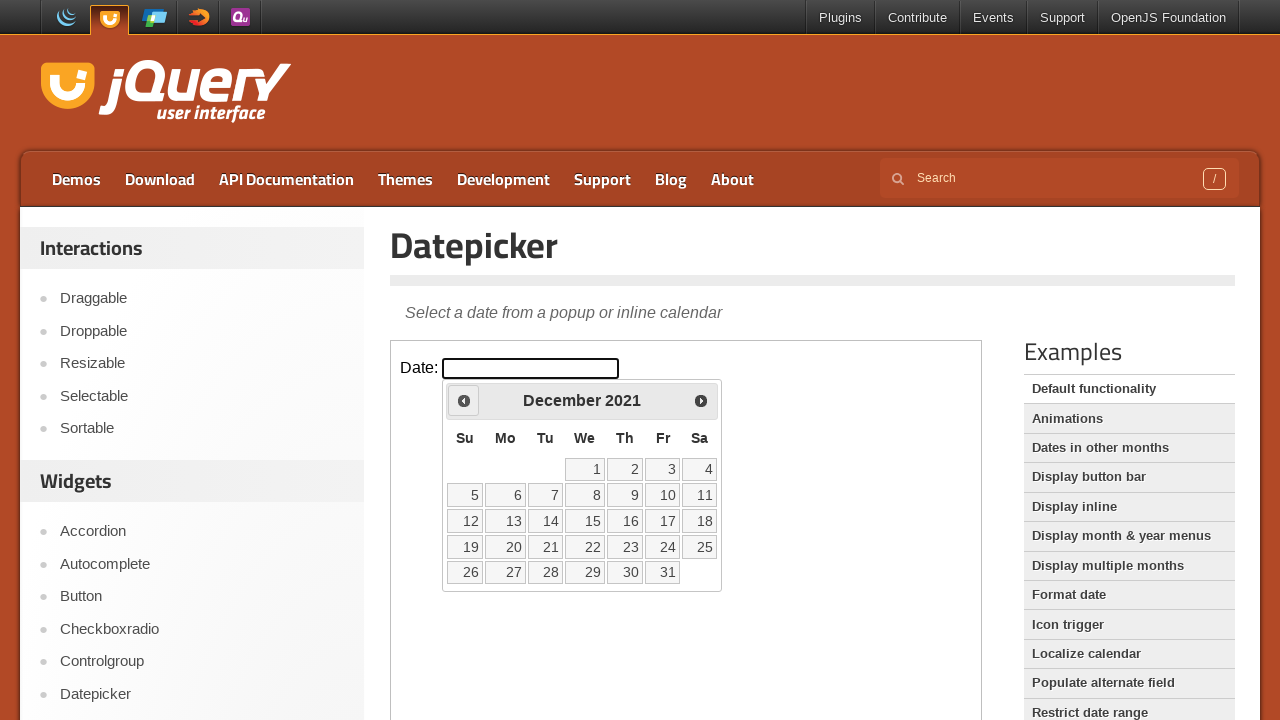

Clicked previous month button to navigate backwards at (464, 400) on iframe.demo-frame >> nth=0 >> internal:control=enter-frame >> #ui-datepicker-div
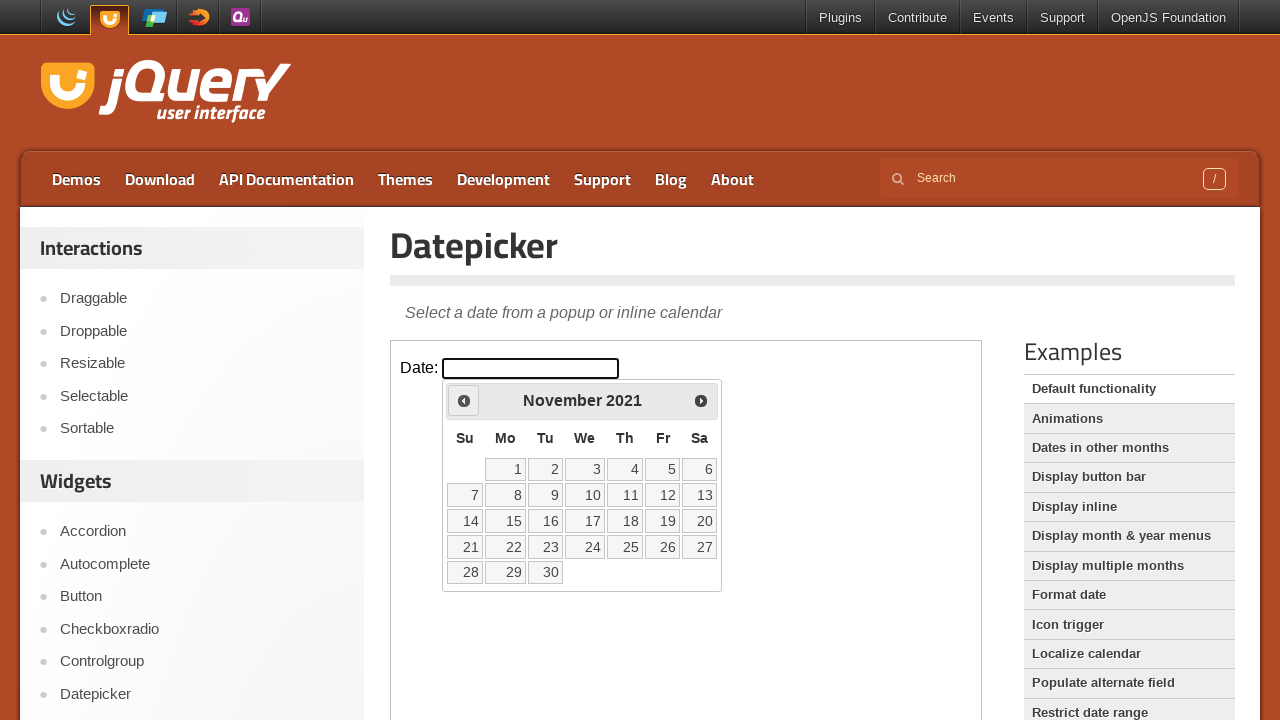

Waited 200ms for calendar animation
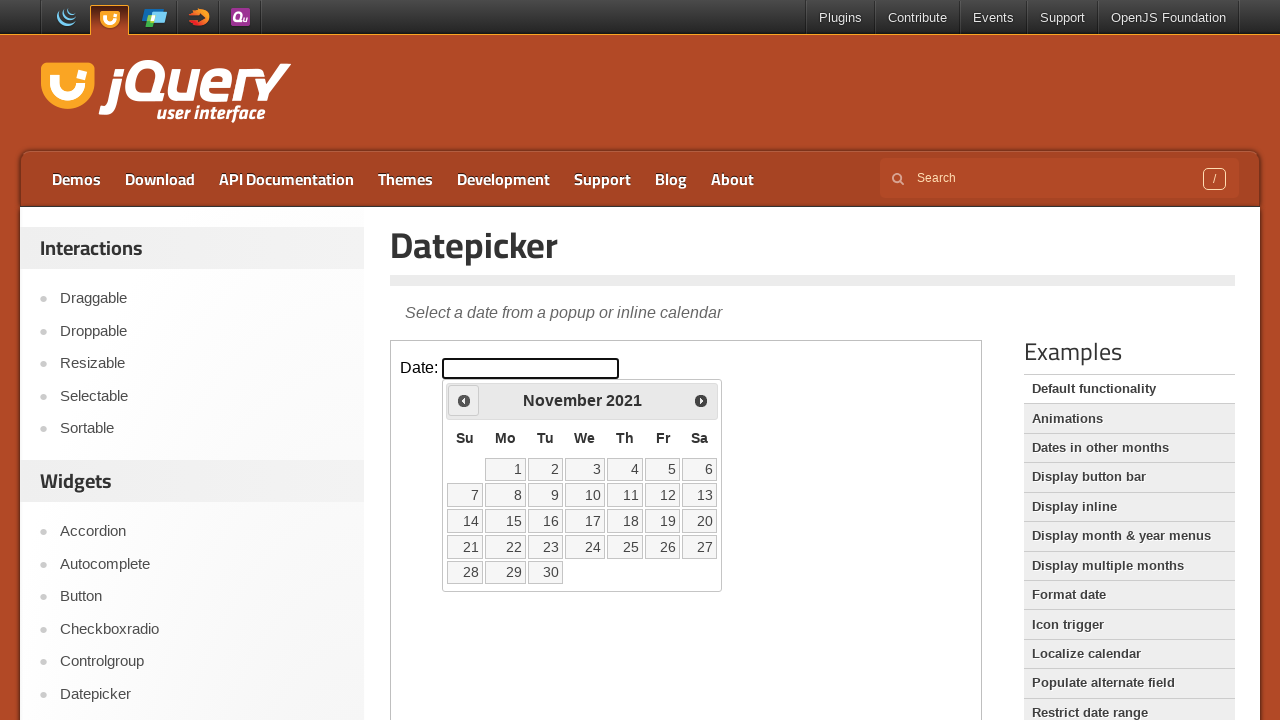

Retrieved current calendar date: November 2021
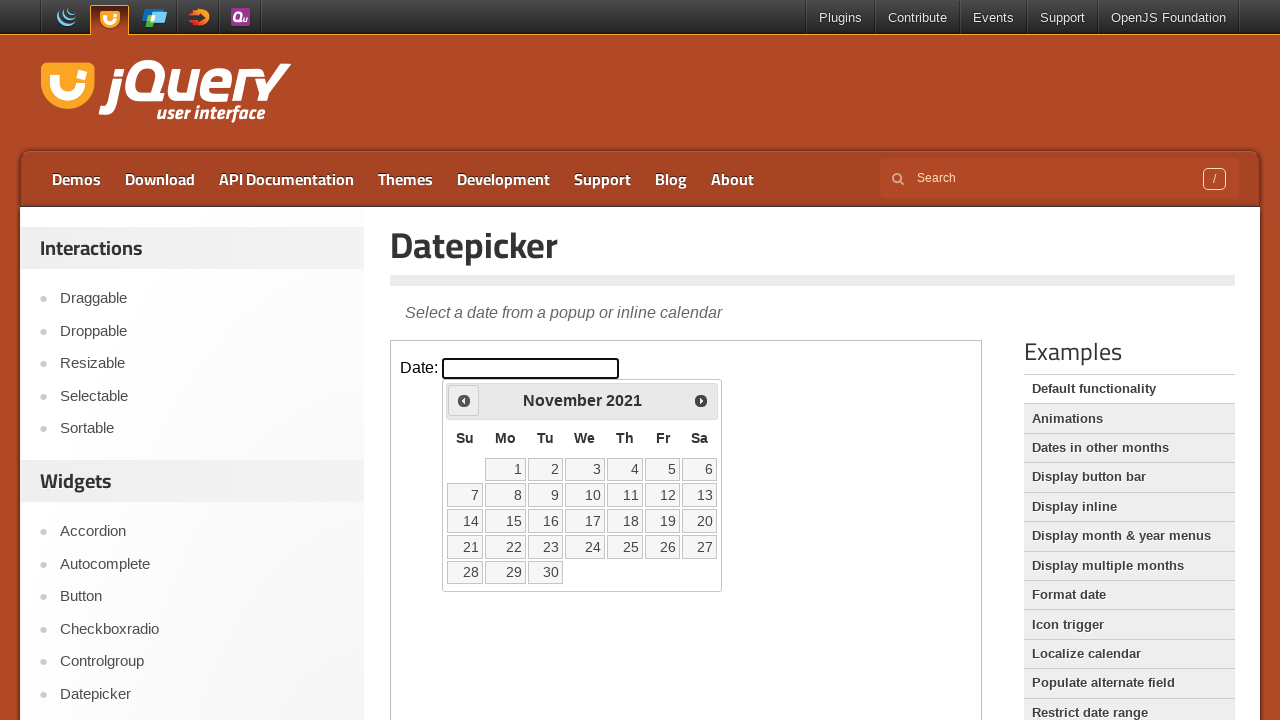

Clicked previous month button to navigate backwards at (464, 400) on iframe.demo-frame >> nth=0 >> internal:control=enter-frame >> #ui-datepicker-div
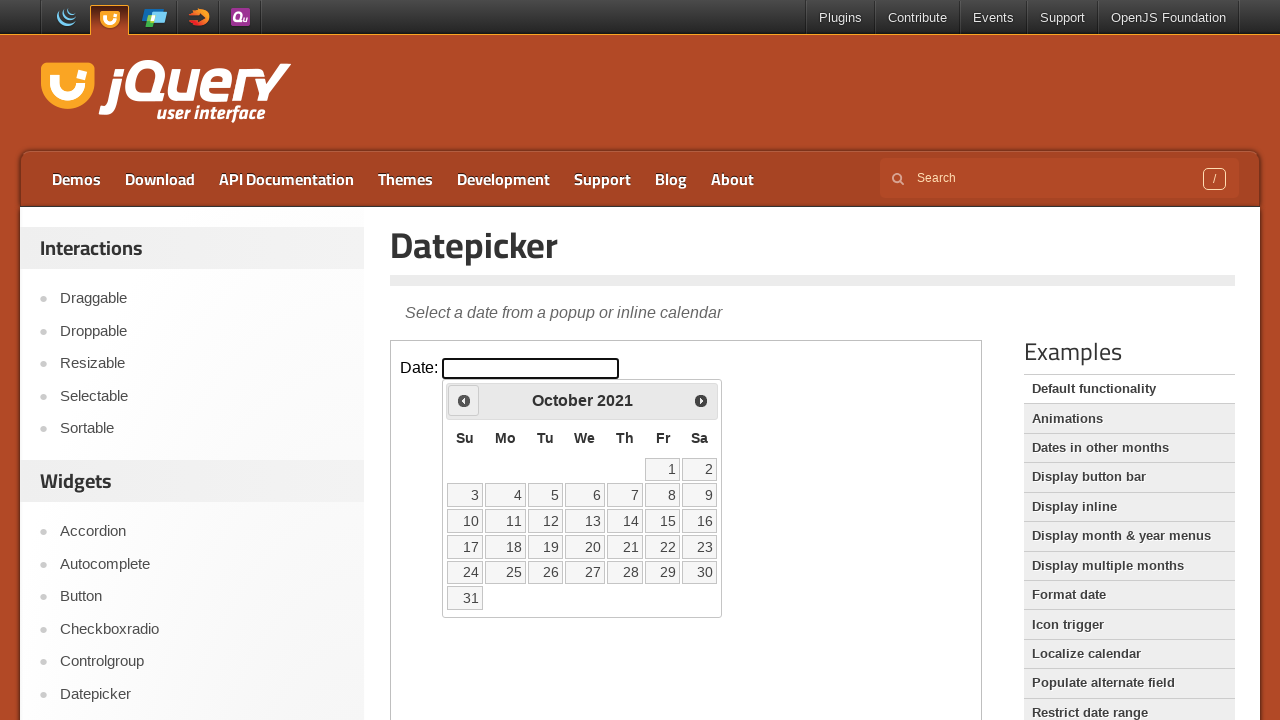

Waited 200ms for calendar animation
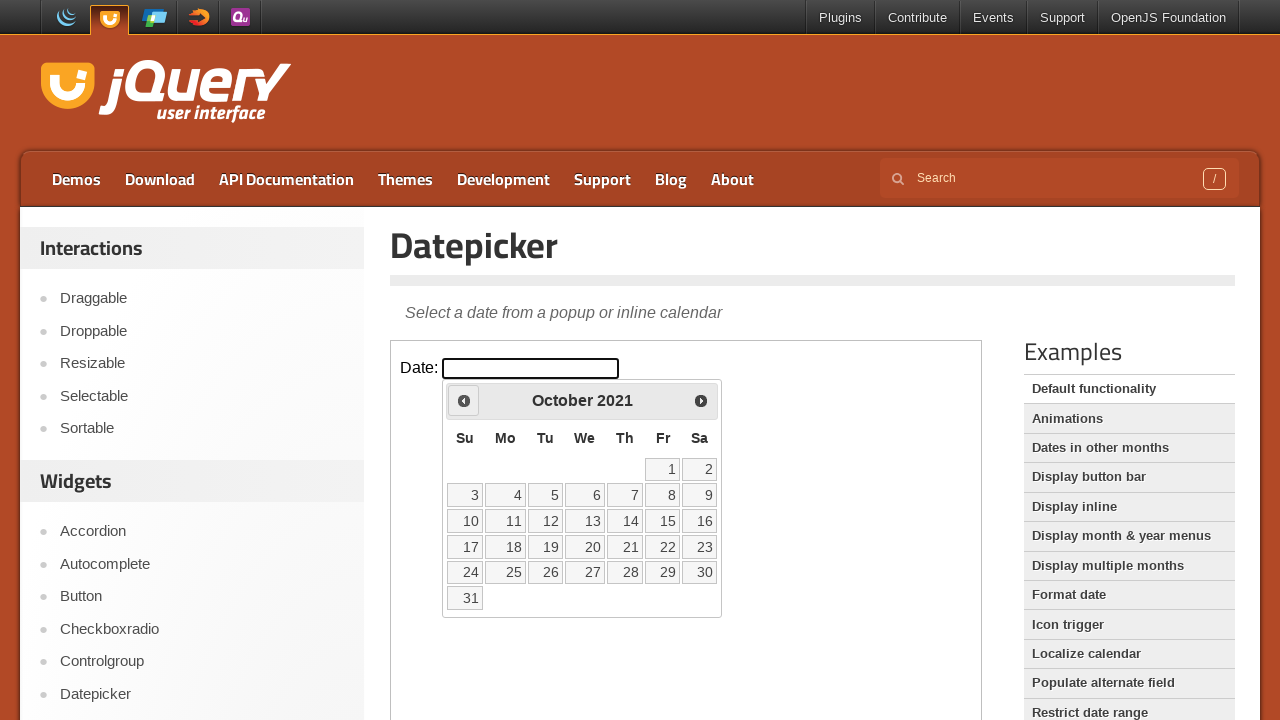

Retrieved current calendar date: October 2021
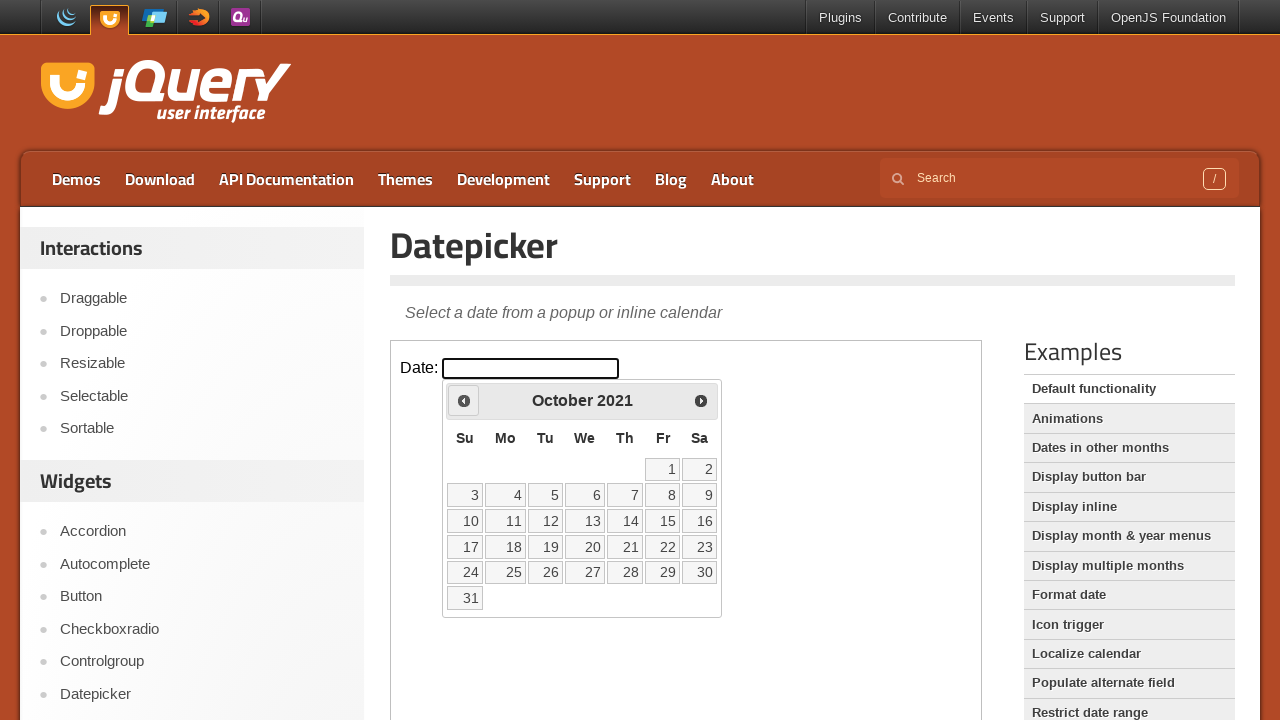

Clicked previous month button to navigate backwards at (464, 400) on iframe.demo-frame >> nth=0 >> internal:control=enter-frame >> #ui-datepicker-div
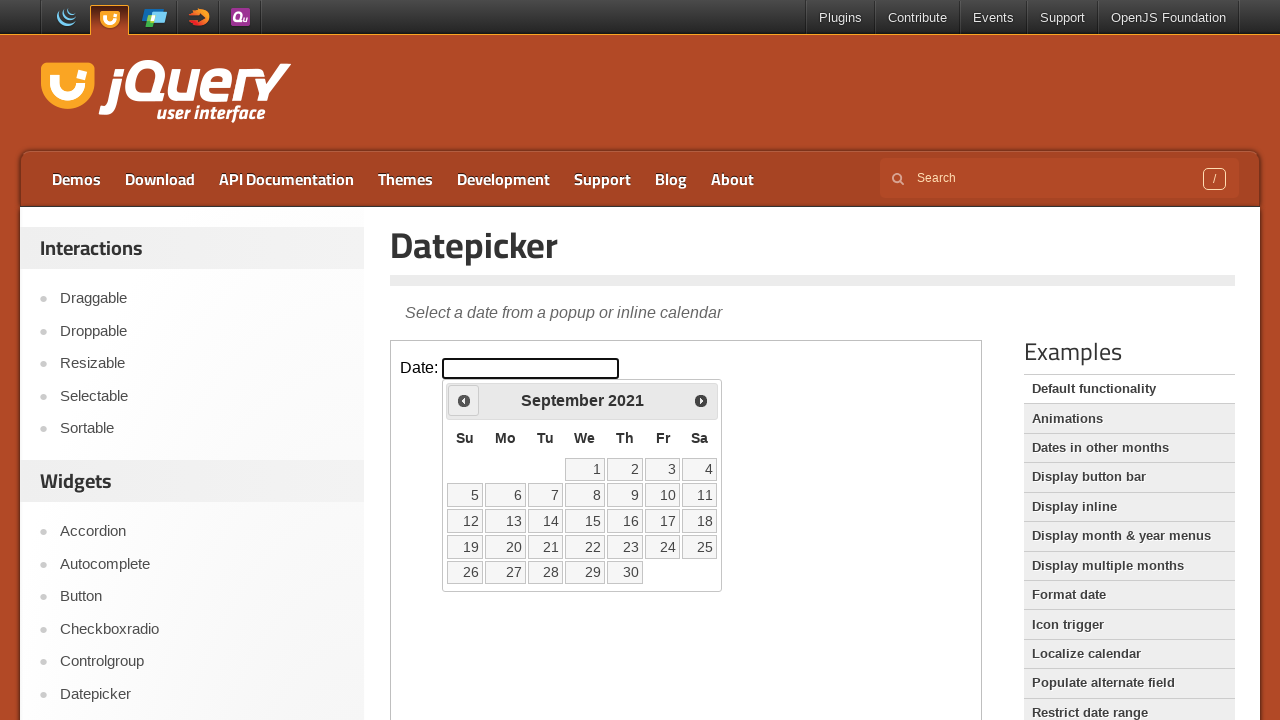

Waited 200ms for calendar animation
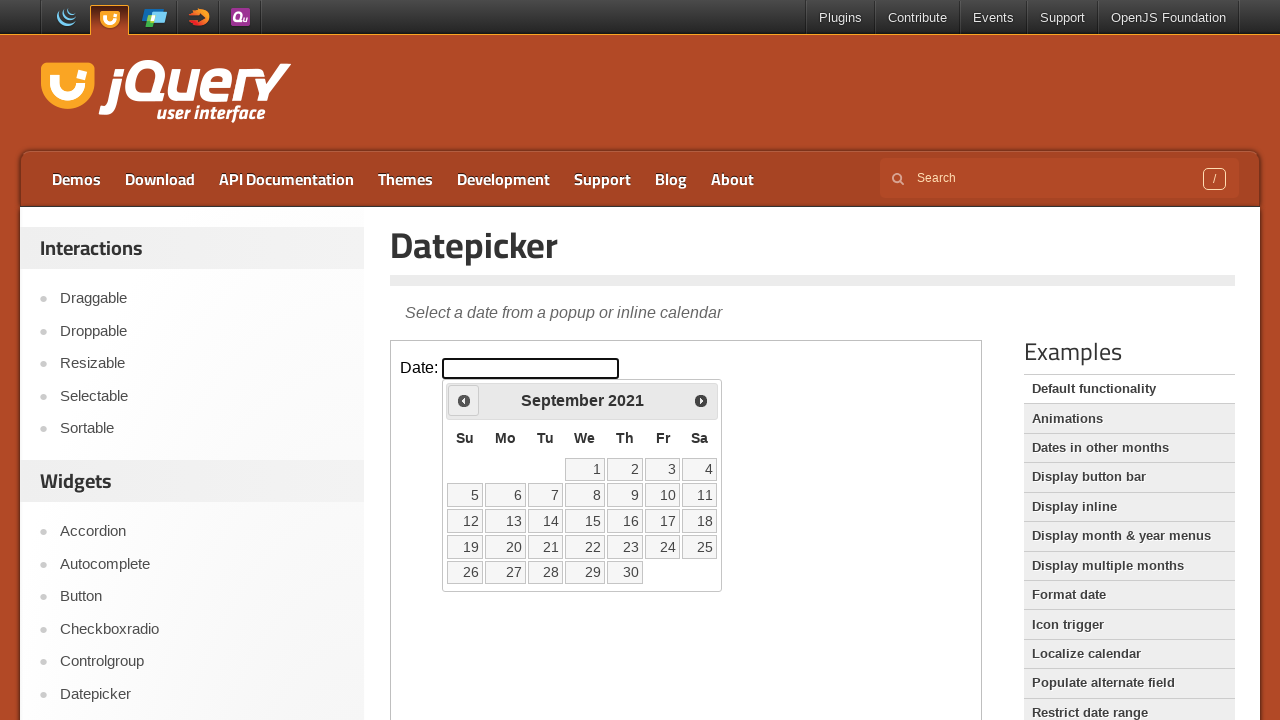

Retrieved current calendar date: September 2021
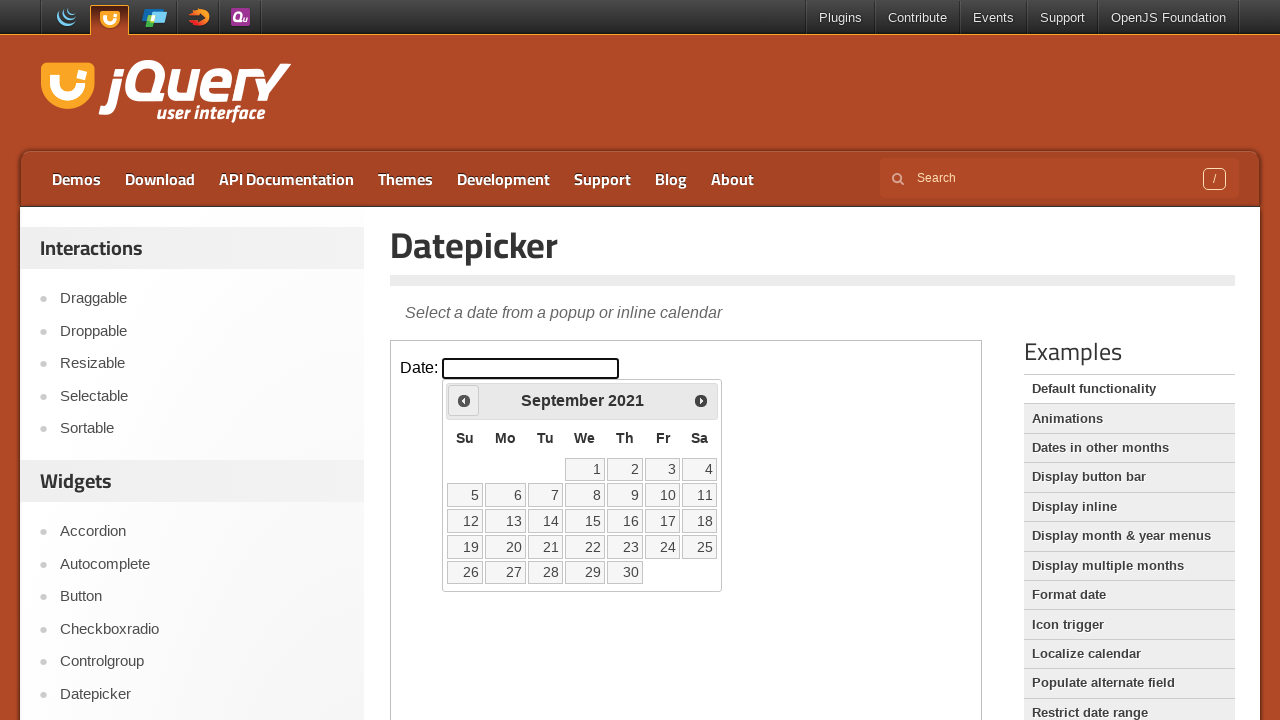

Clicked previous month button to navigate backwards at (464, 400) on iframe.demo-frame >> nth=0 >> internal:control=enter-frame >> #ui-datepicker-div
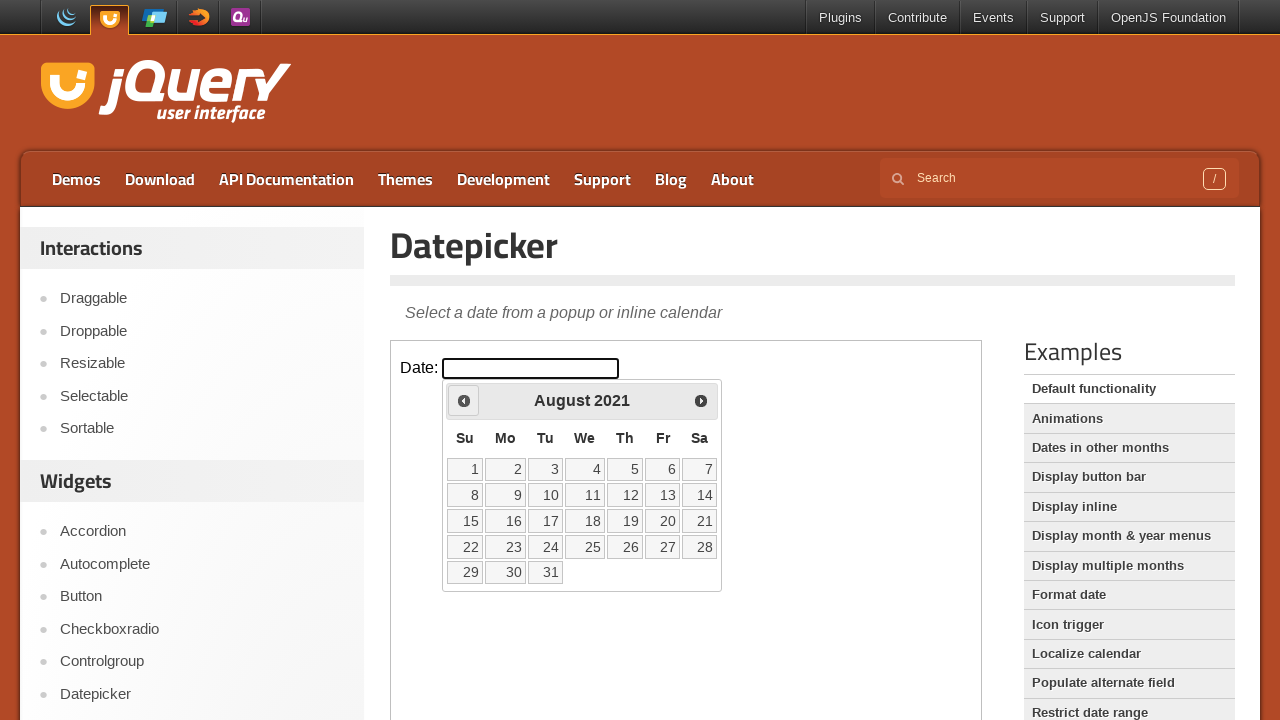

Waited 200ms for calendar animation
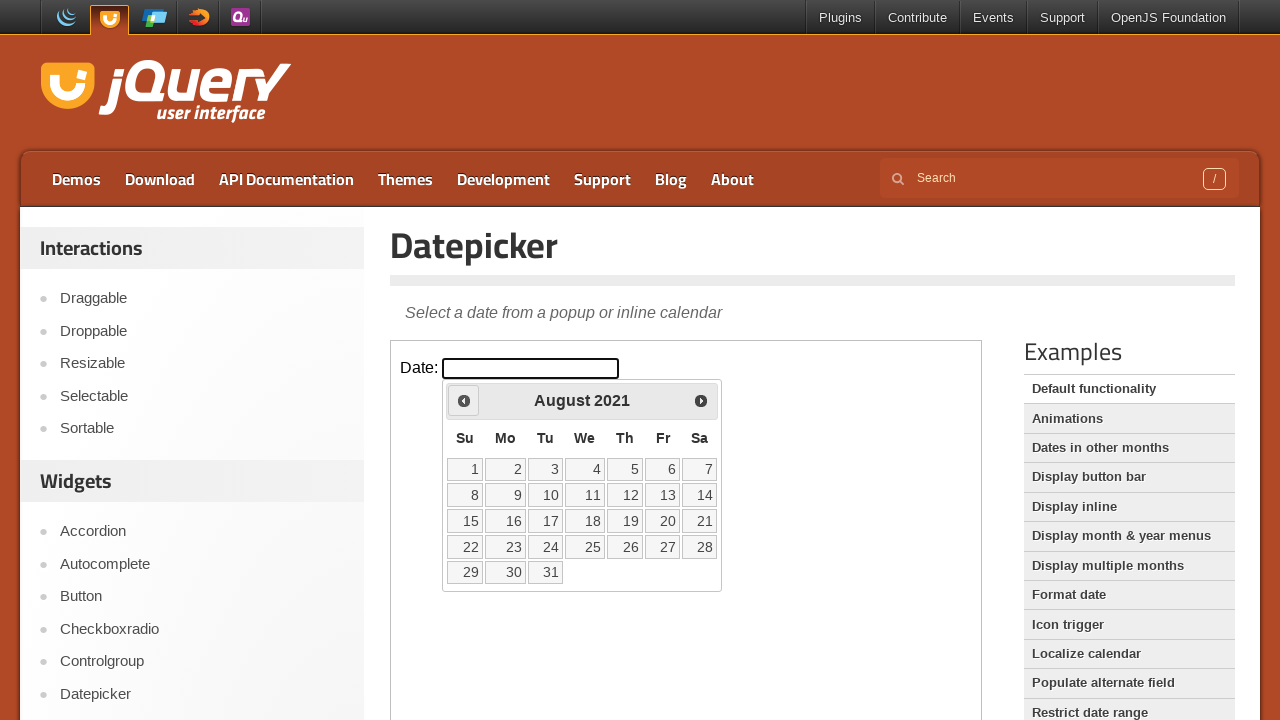

Retrieved current calendar date: August 2021
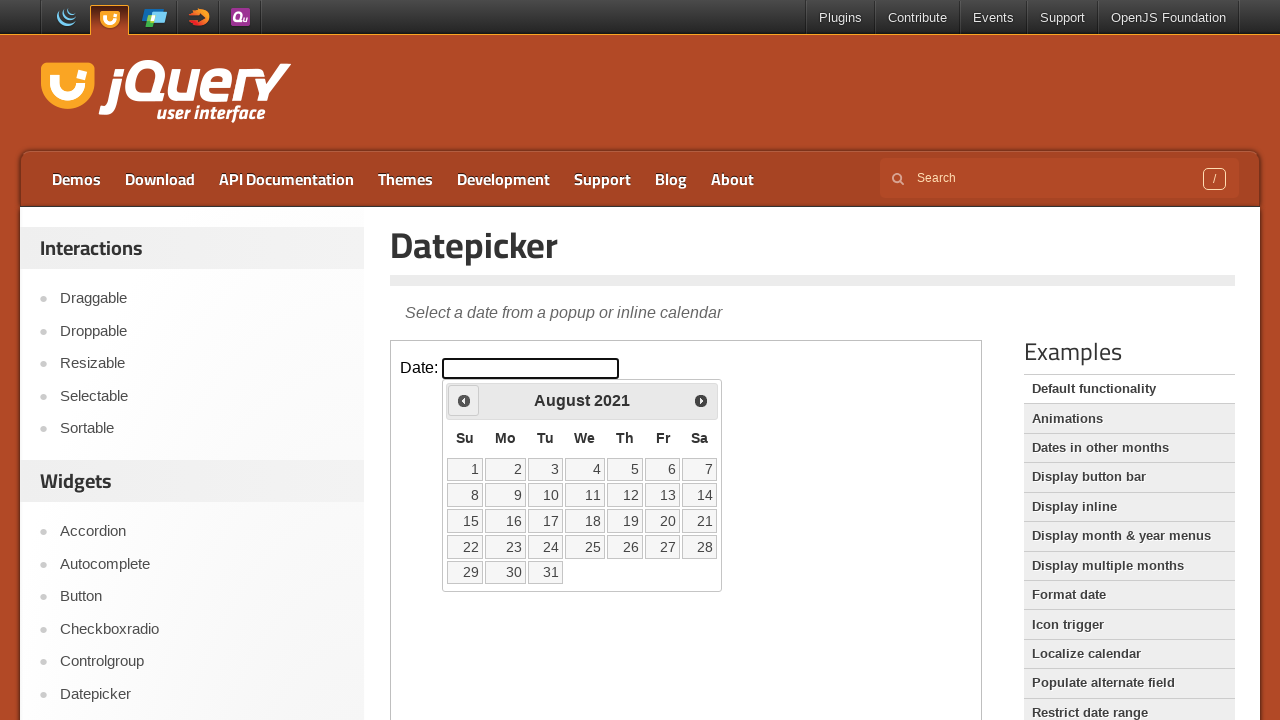

Clicked previous month button to navigate backwards at (464, 400) on iframe.demo-frame >> nth=0 >> internal:control=enter-frame >> #ui-datepicker-div
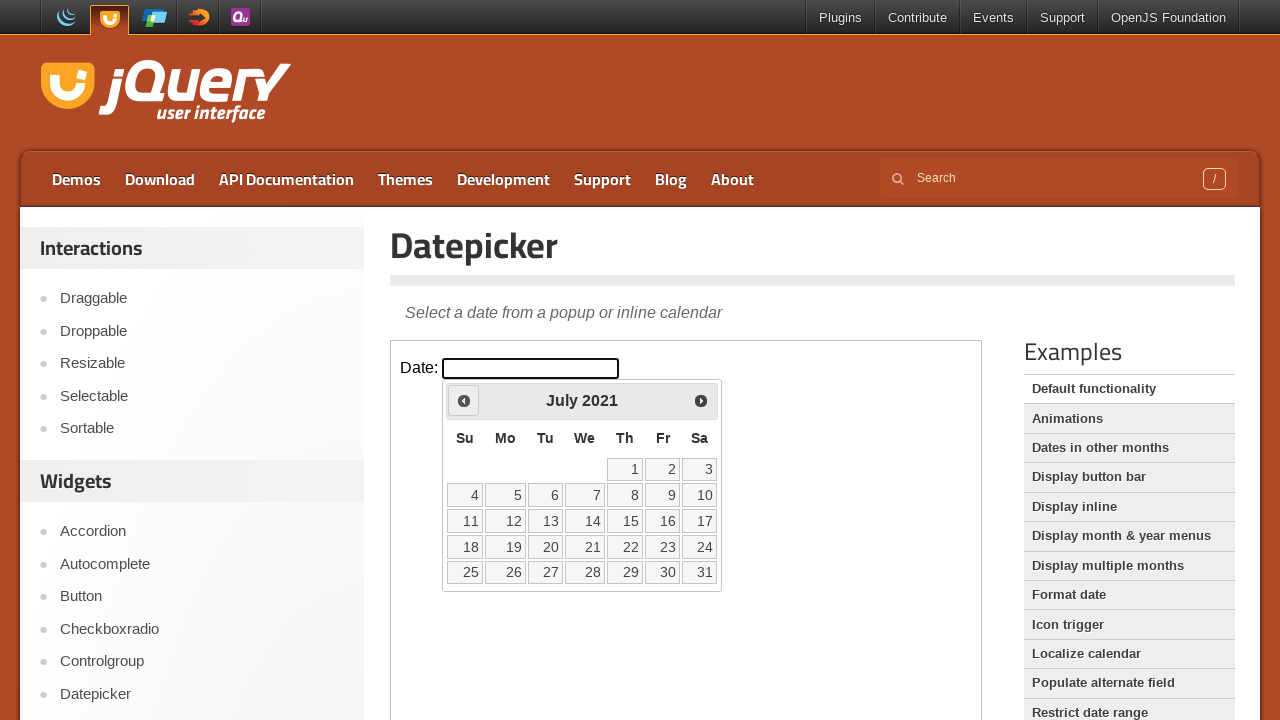

Waited 200ms for calendar animation
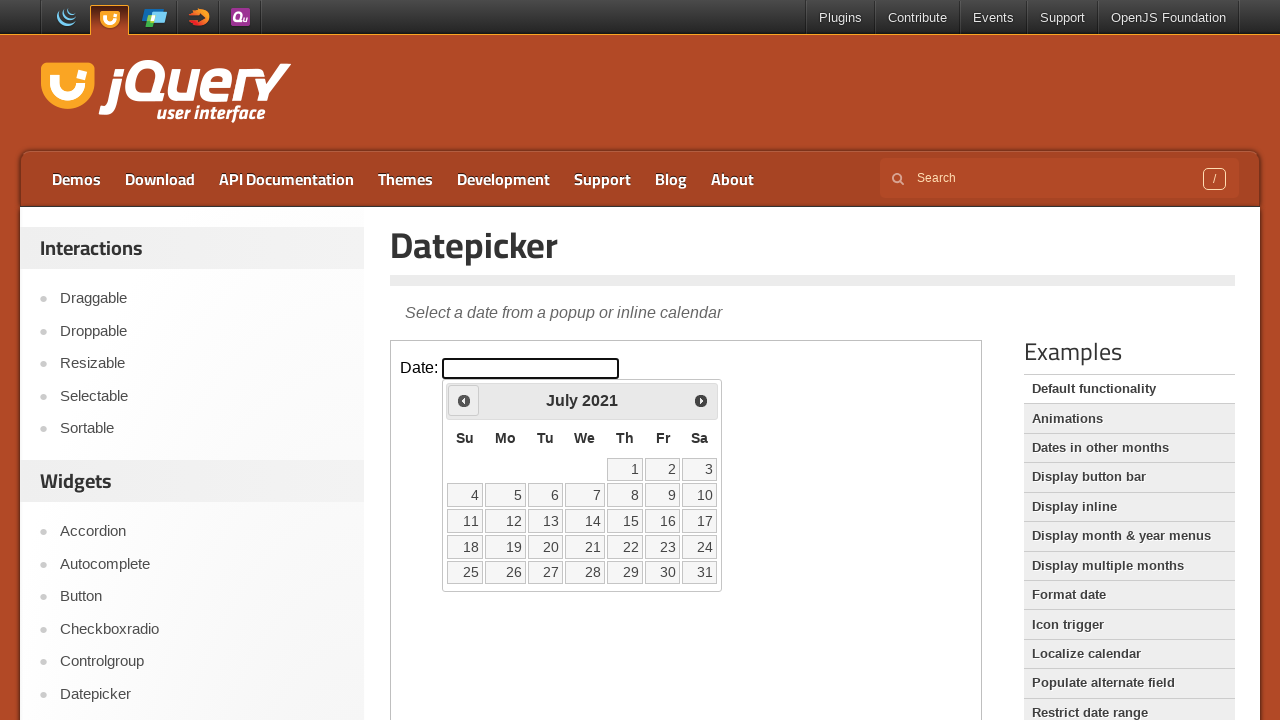

Retrieved current calendar date: July 2021
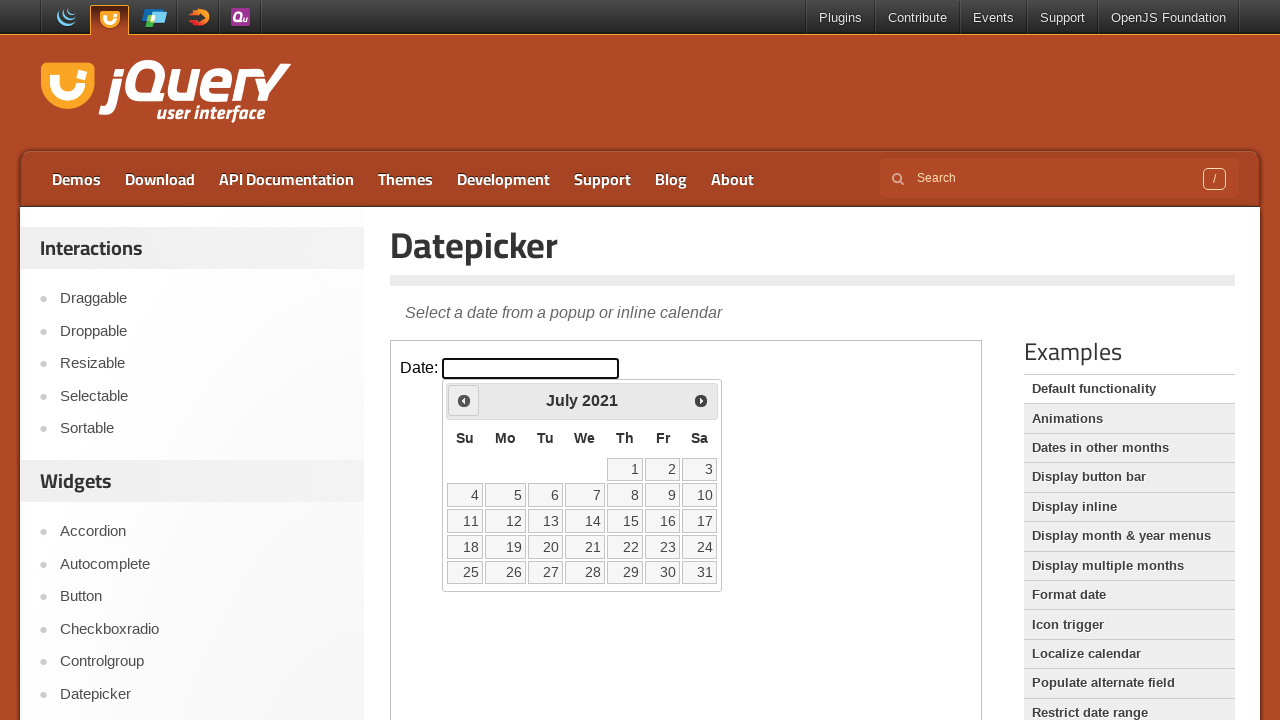

Clicked previous month button to navigate backwards at (464, 400) on iframe.demo-frame >> nth=0 >> internal:control=enter-frame >> #ui-datepicker-div
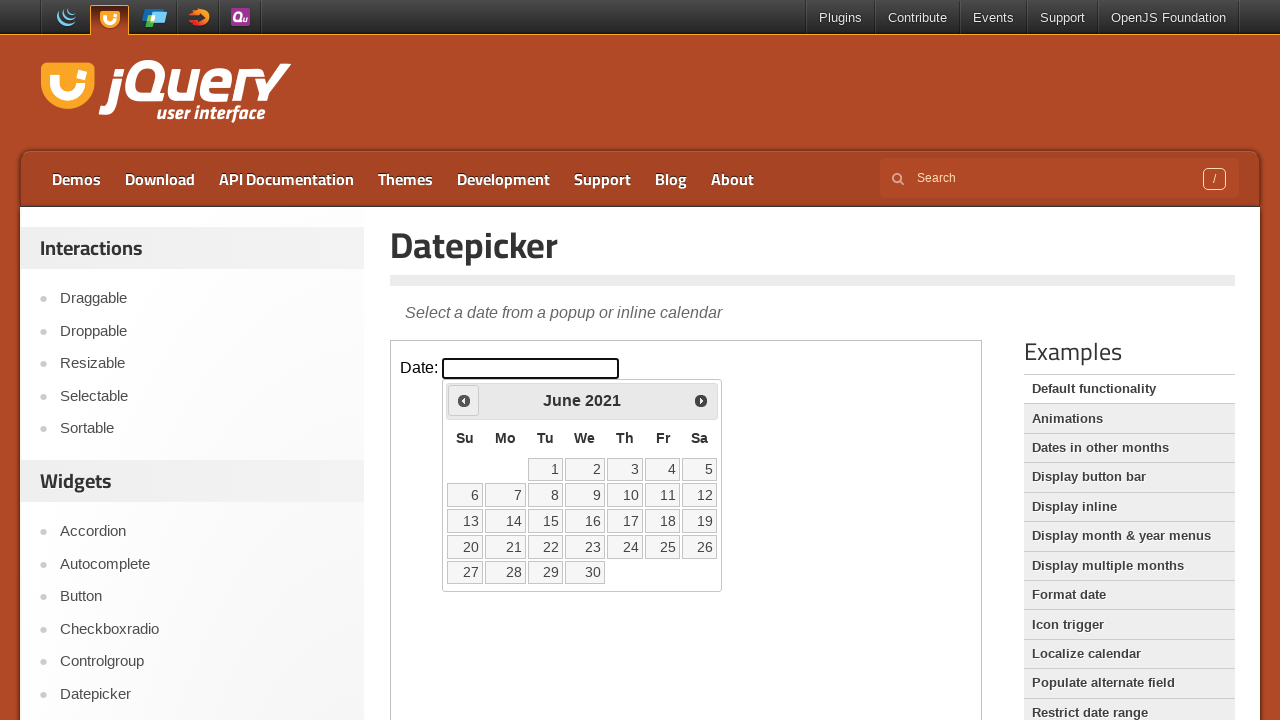

Waited 200ms for calendar animation
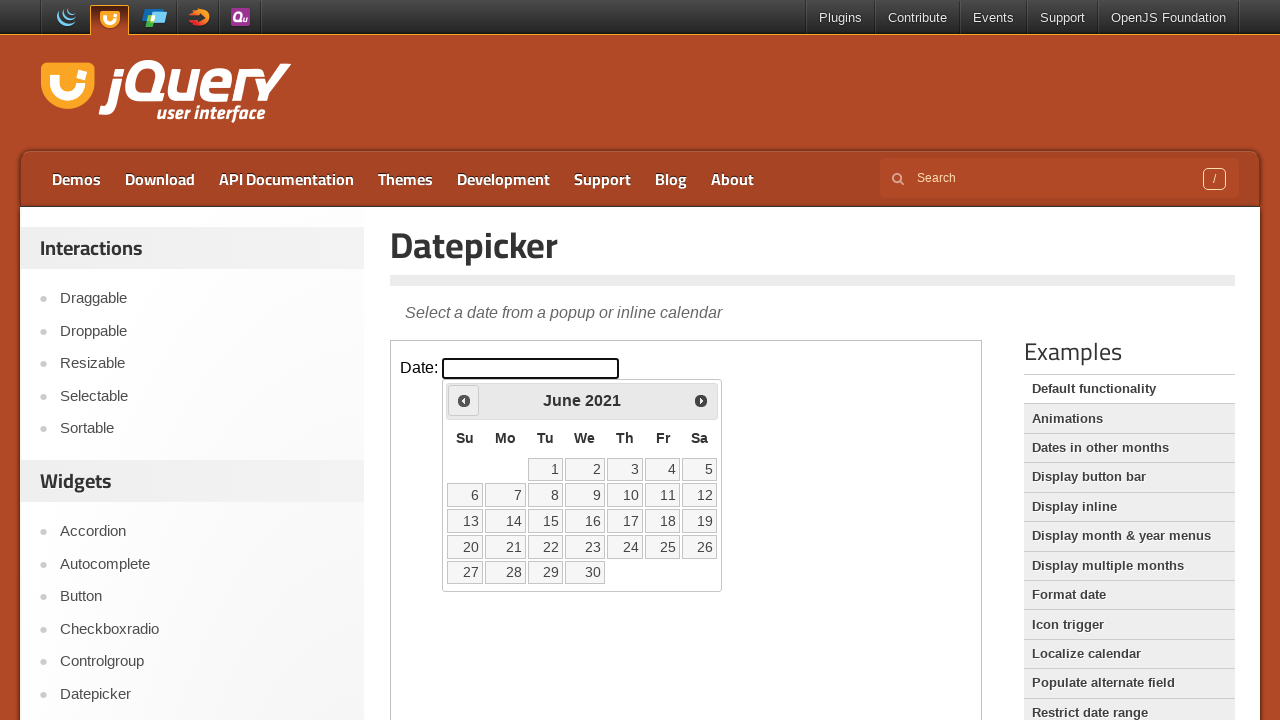

Retrieved current calendar date: June 2021
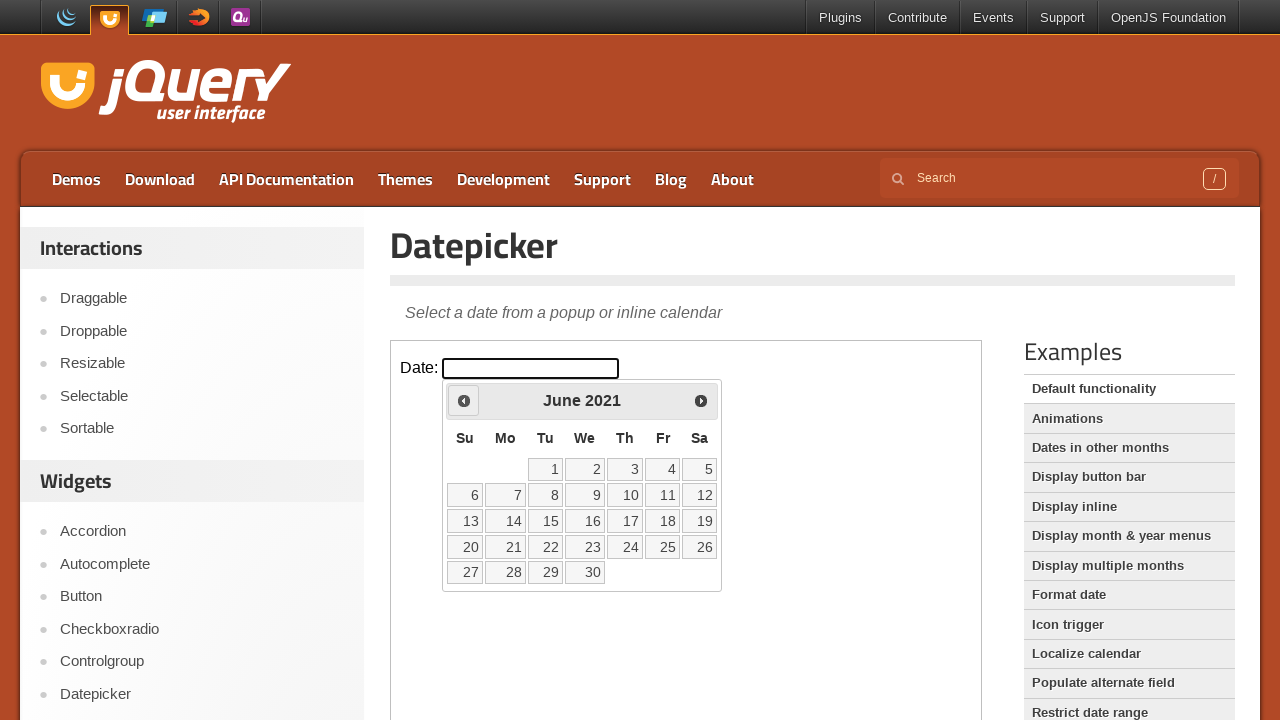

Clicked previous month button to navigate backwards at (464, 400) on iframe.demo-frame >> nth=0 >> internal:control=enter-frame >> #ui-datepicker-div
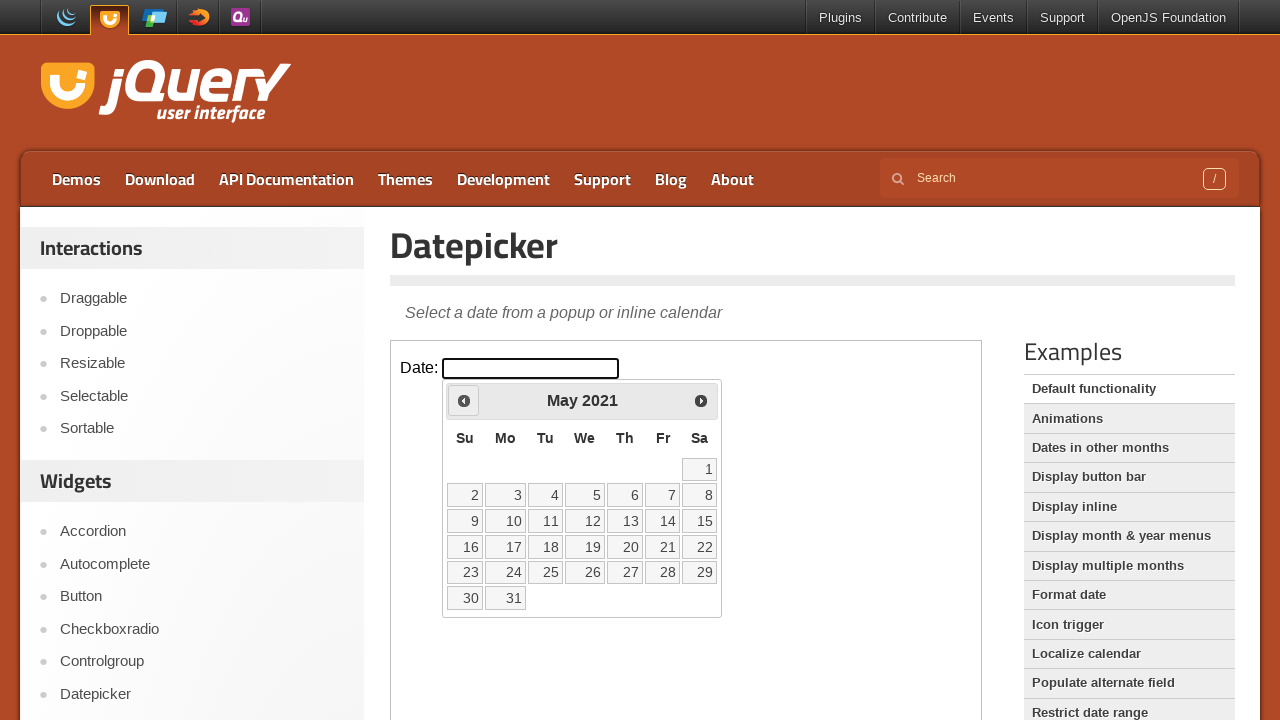

Waited 200ms for calendar animation
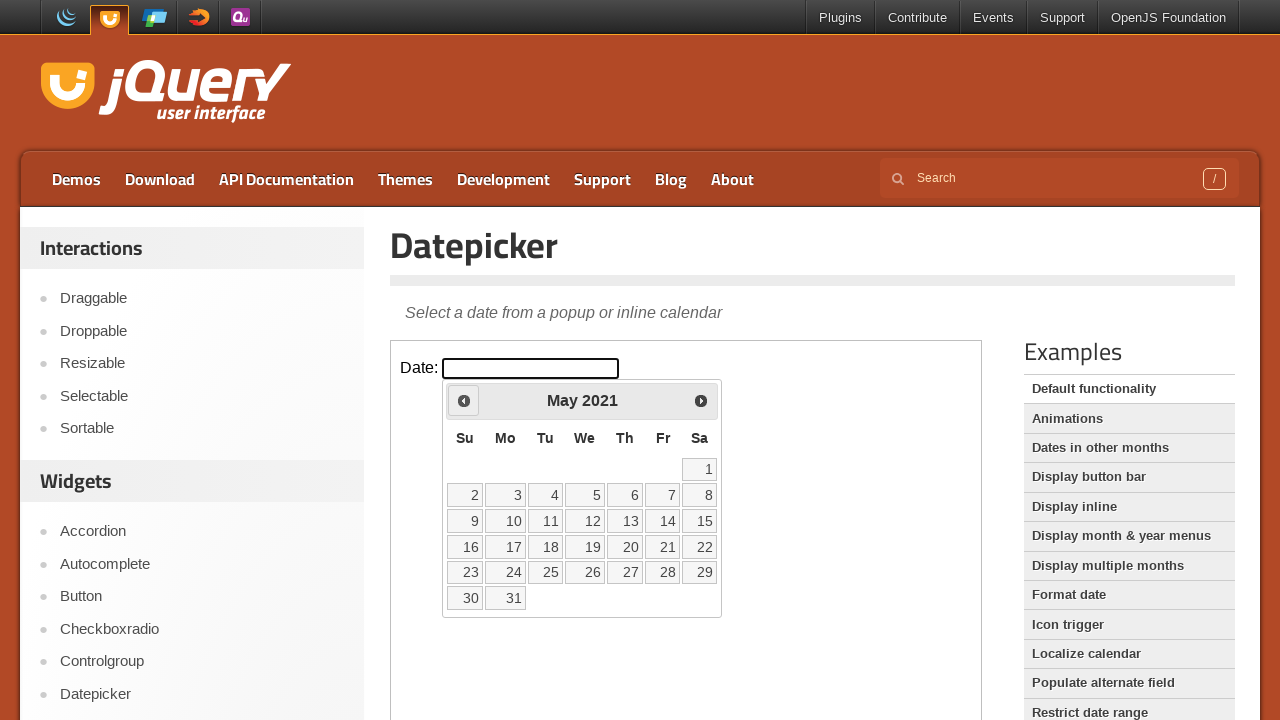

Retrieved current calendar date: May 2021
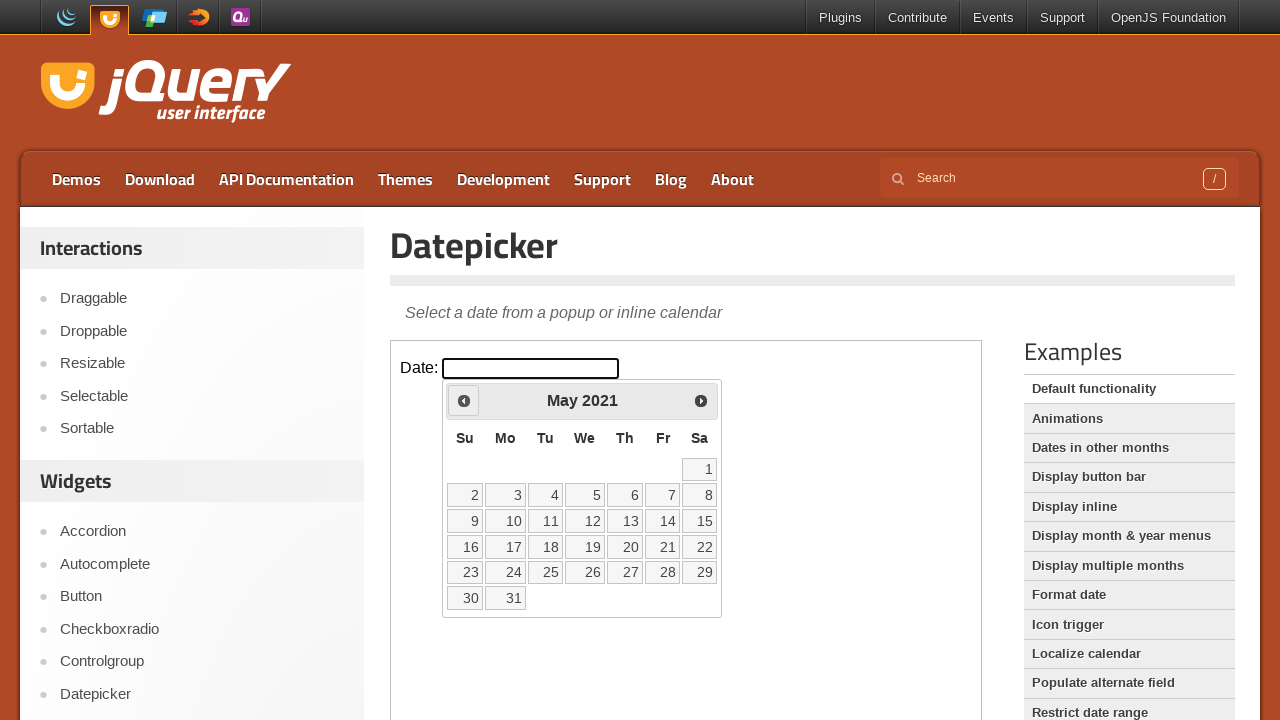

Clicked previous month button to navigate backwards at (464, 400) on iframe.demo-frame >> nth=0 >> internal:control=enter-frame >> #ui-datepicker-div
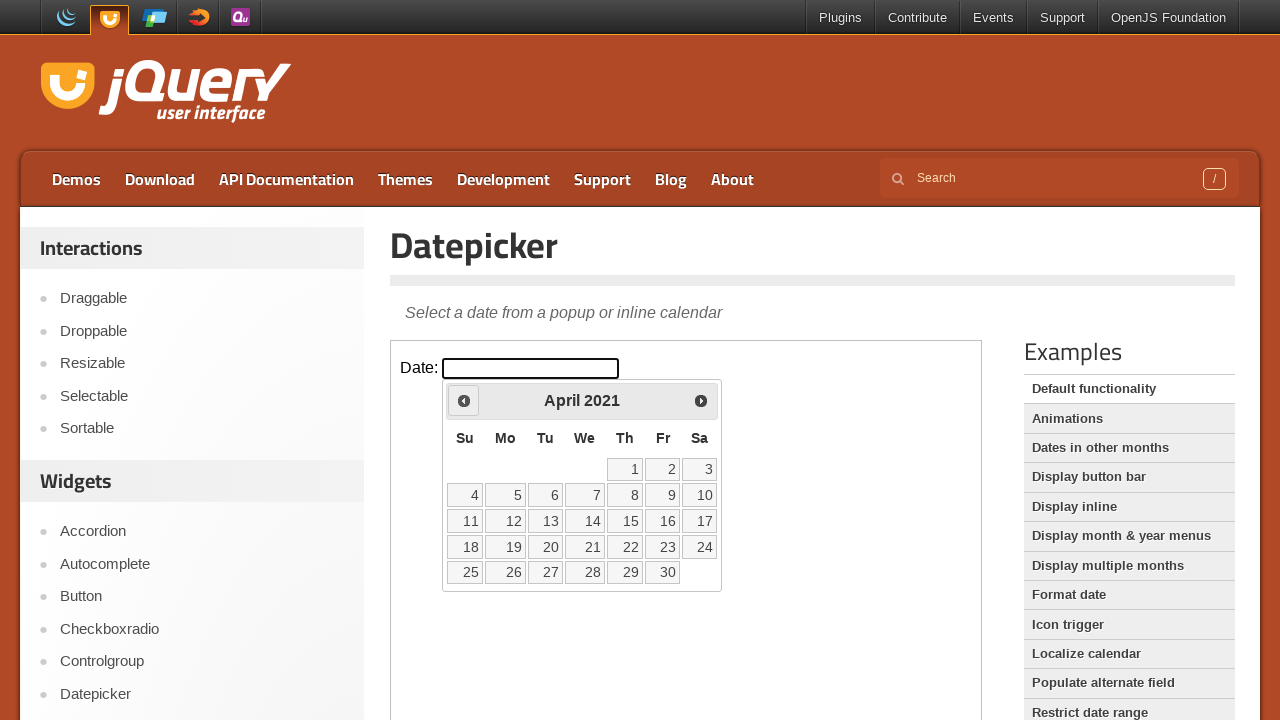

Waited 200ms for calendar animation
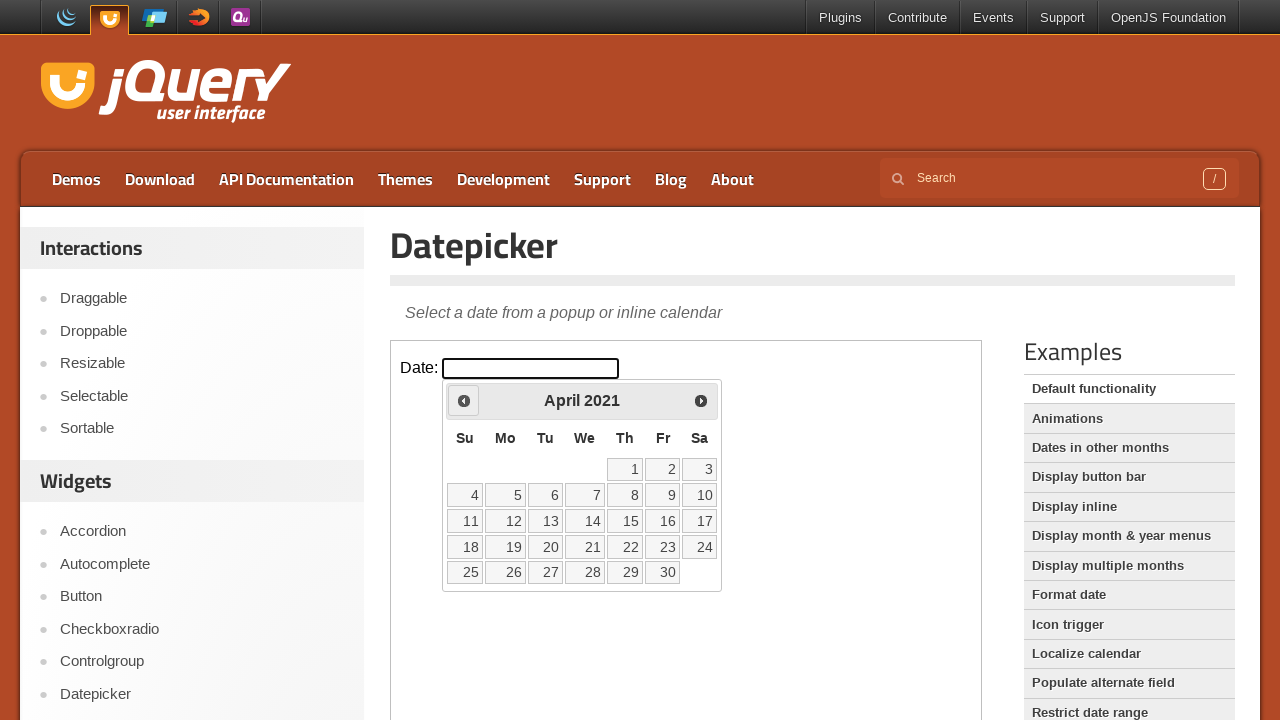

Retrieved current calendar date: April 2021
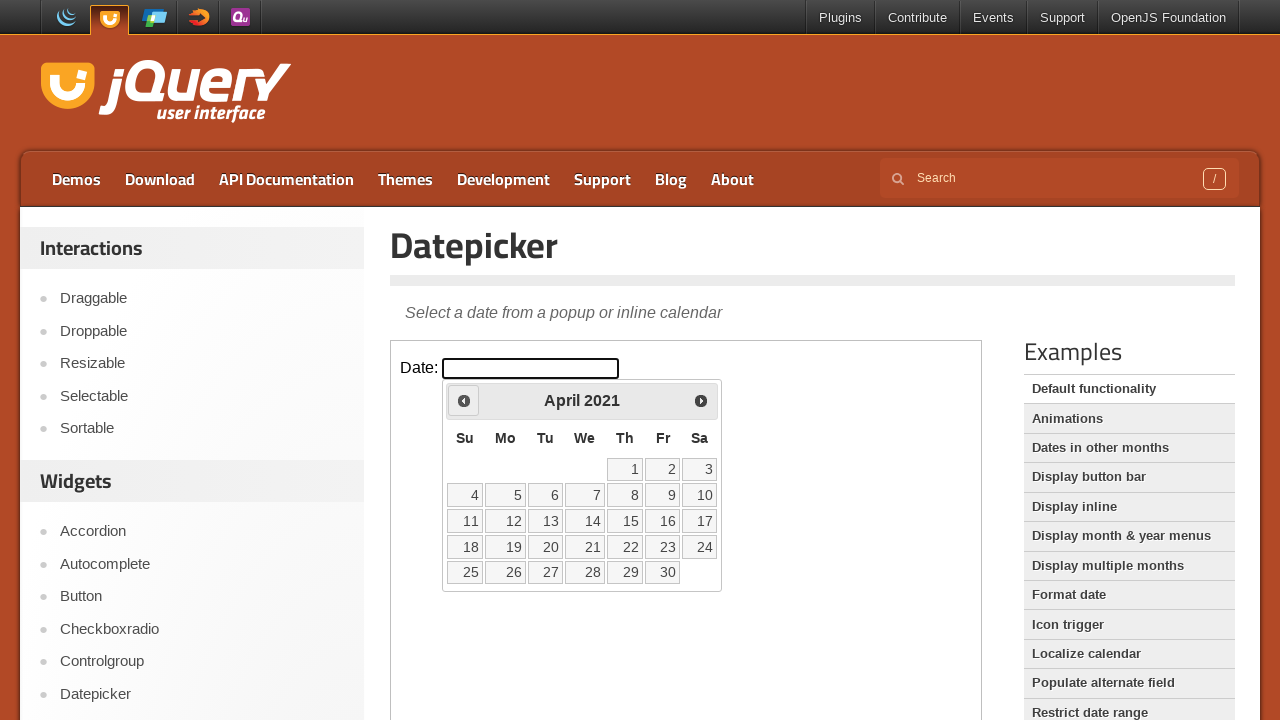

Clicked previous month button to navigate backwards at (464, 400) on iframe.demo-frame >> nth=0 >> internal:control=enter-frame >> #ui-datepicker-div
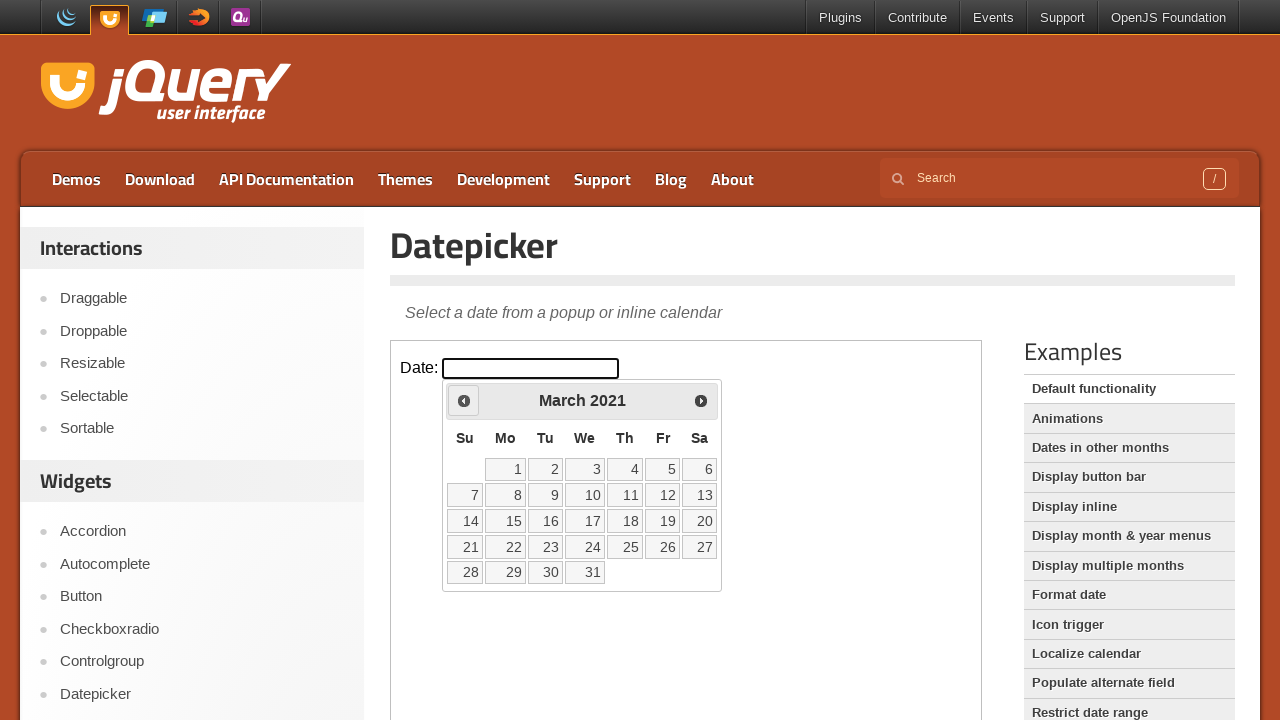

Waited 200ms for calendar animation
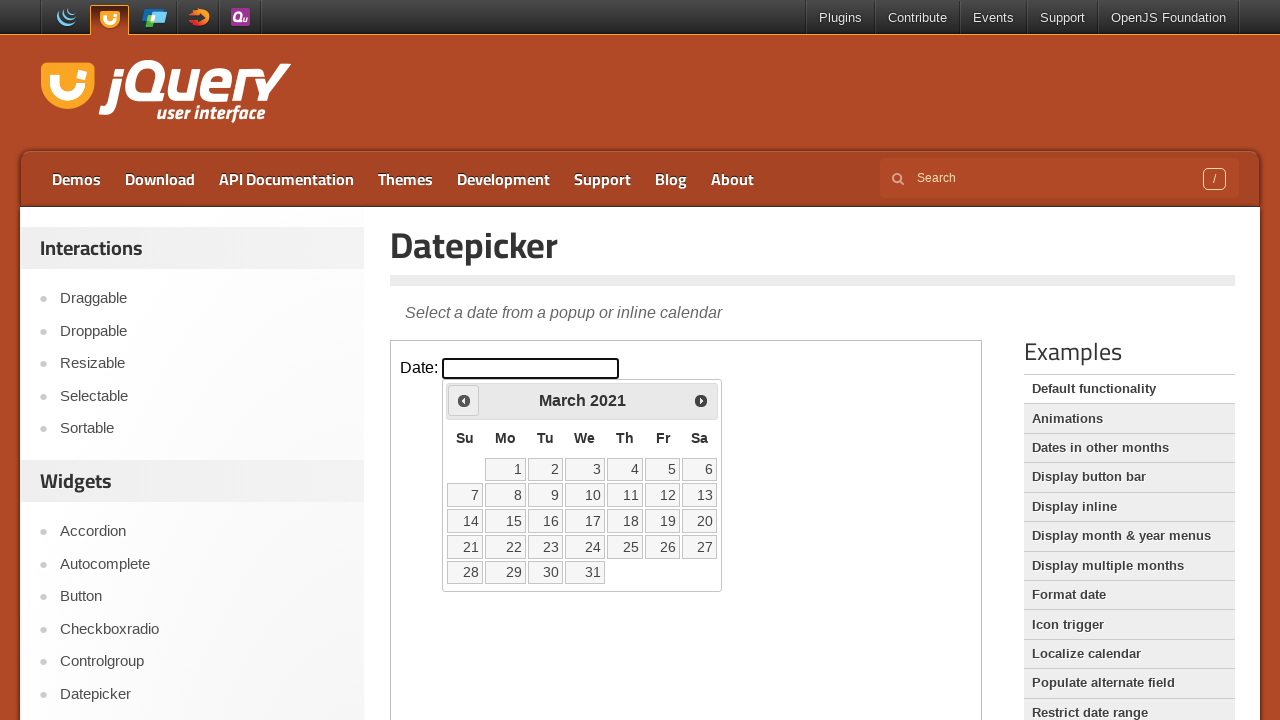

Retrieved current calendar date: March 2021
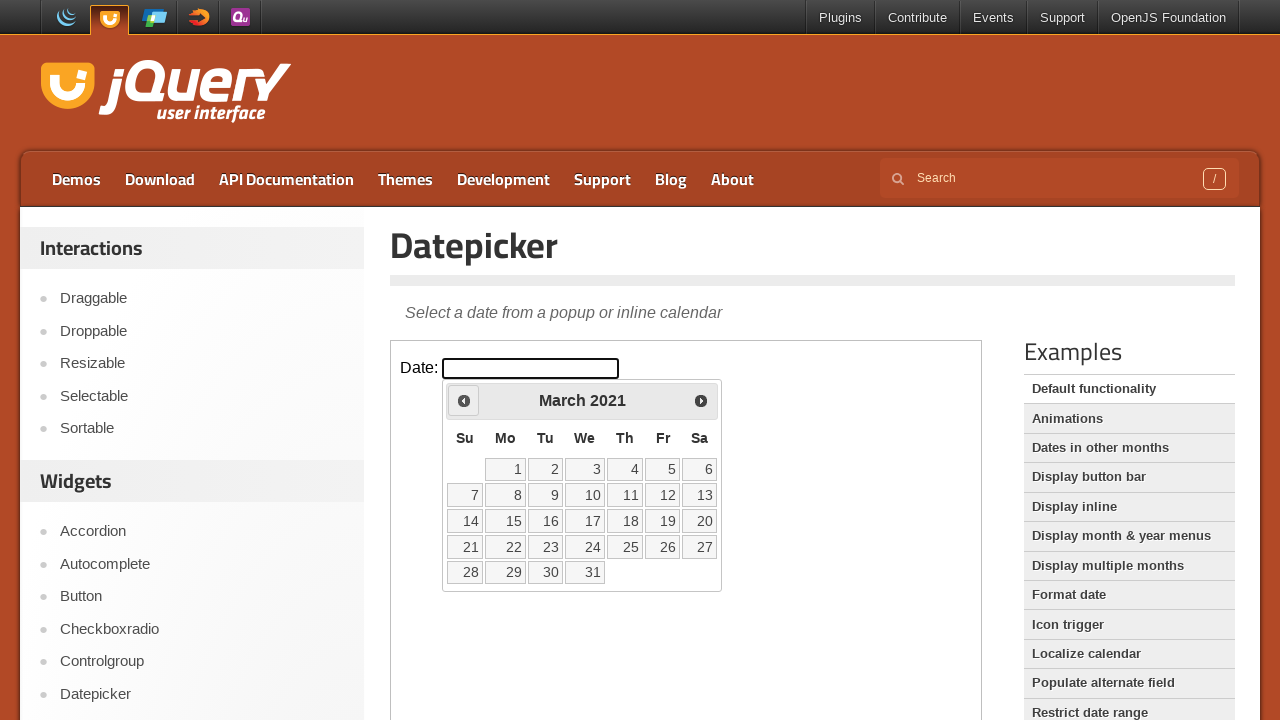

Clicked previous month button to navigate backwards at (464, 400) on iframe.demo-frame >> nth=0 >> internal:control=enter-frame >> #ui-datepicker-div
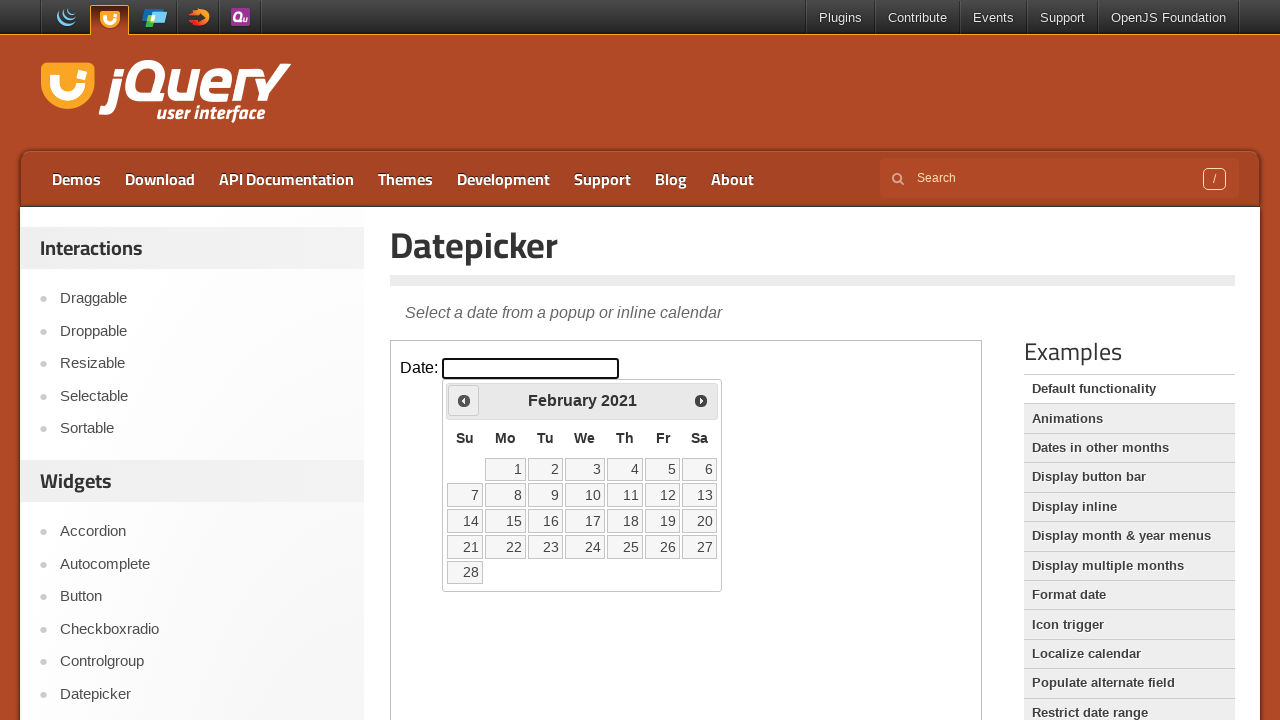

Waited 200ms for calendar animation
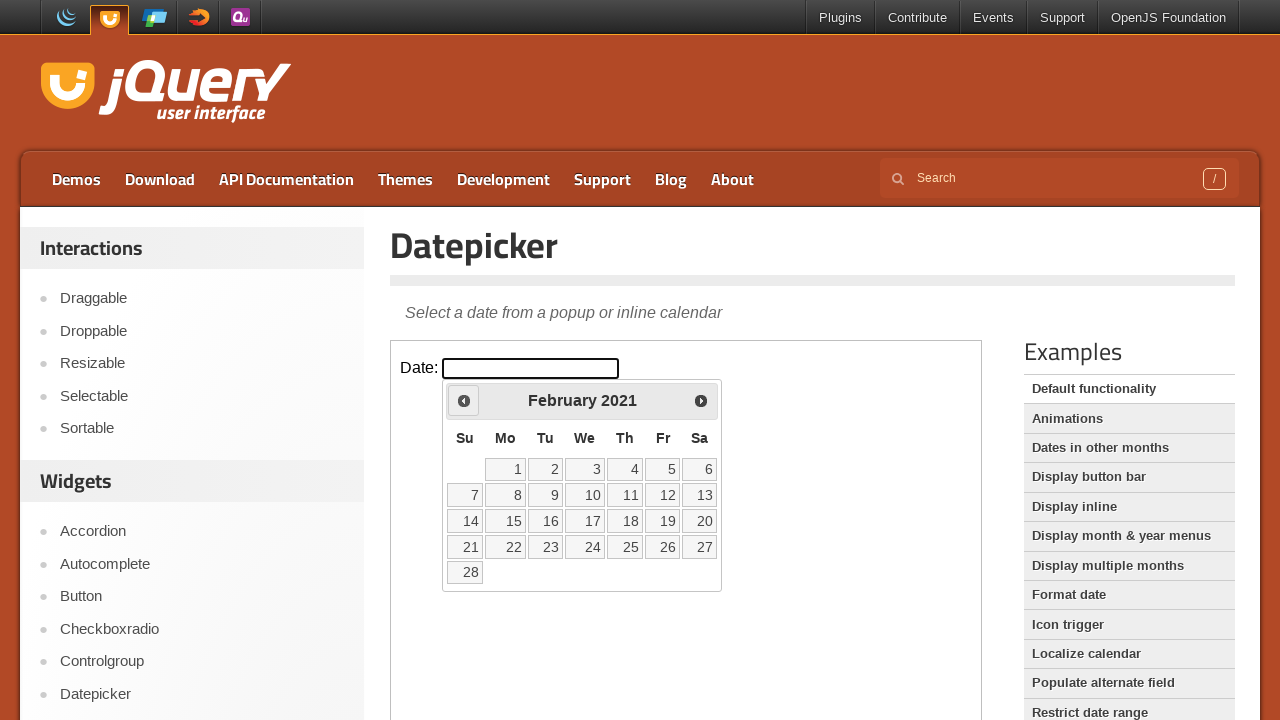

Retrieved current calendar date: February 2021
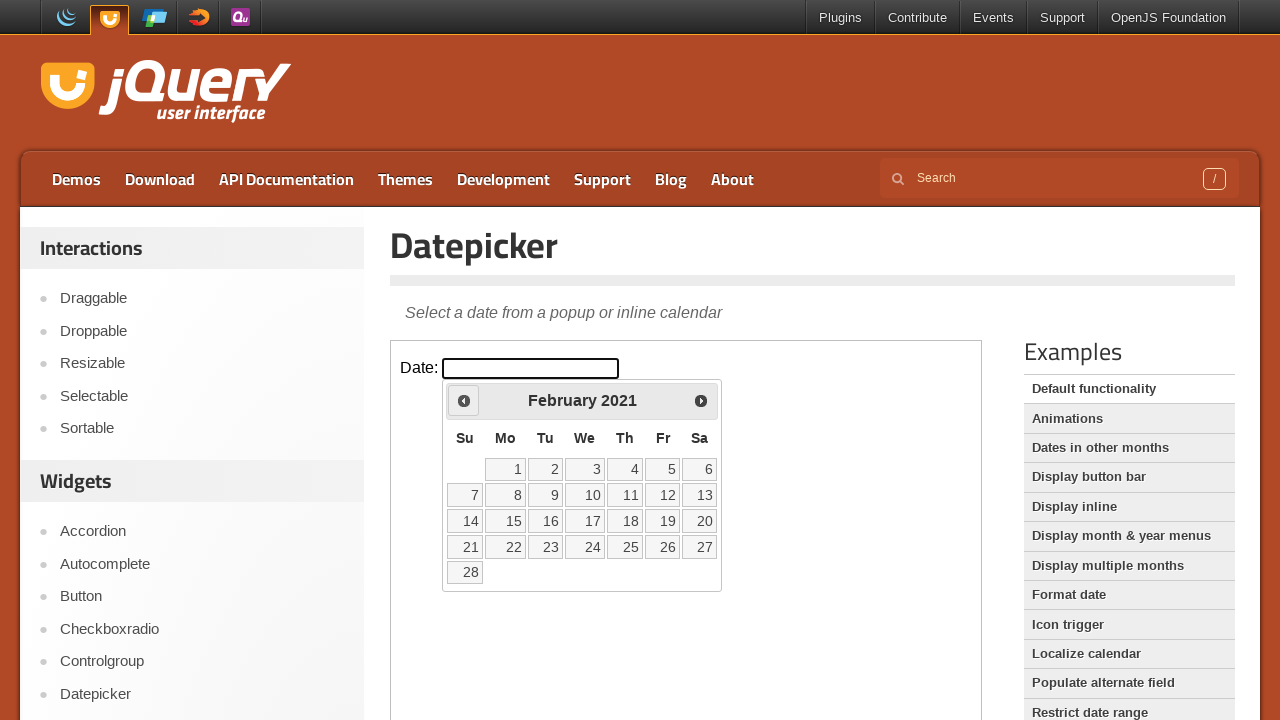

Clicked previous month button to navigate backwards at (464, 400) on iframe.demo-frame >> nth=0 >> internal:control=enter-frame >> #ui-datepicker-div
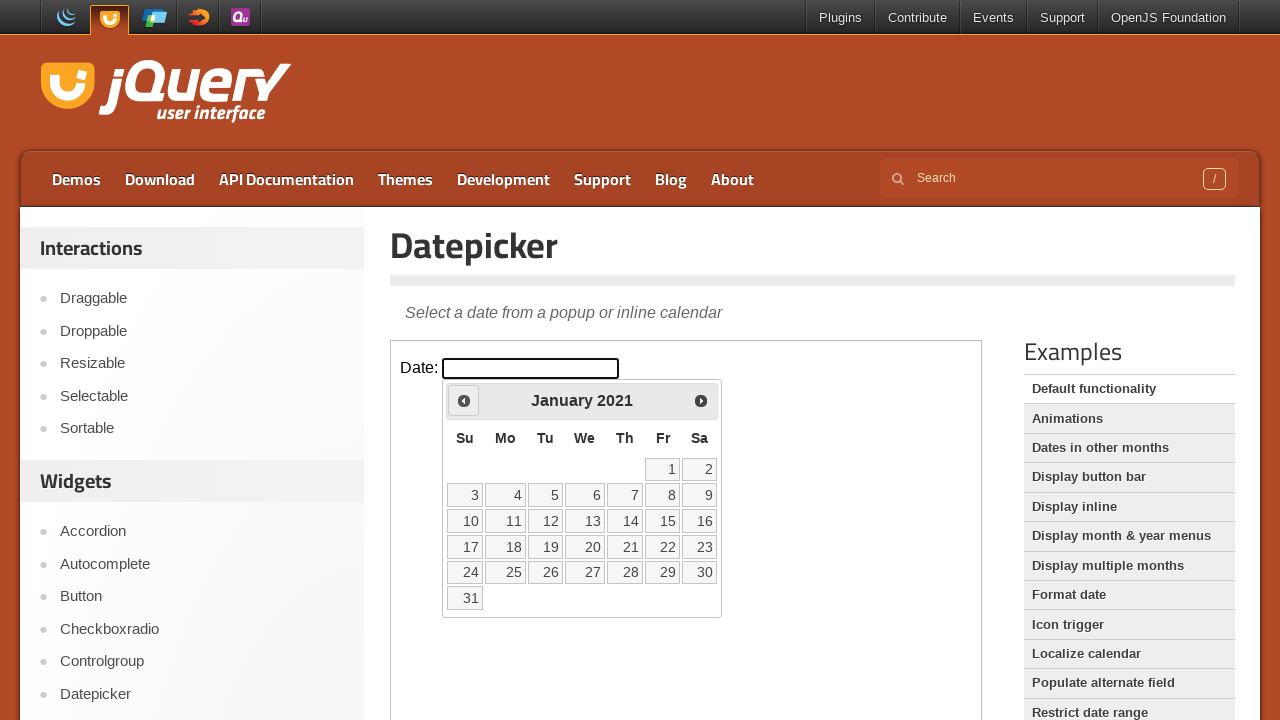

Waited 200ms for calendar animation
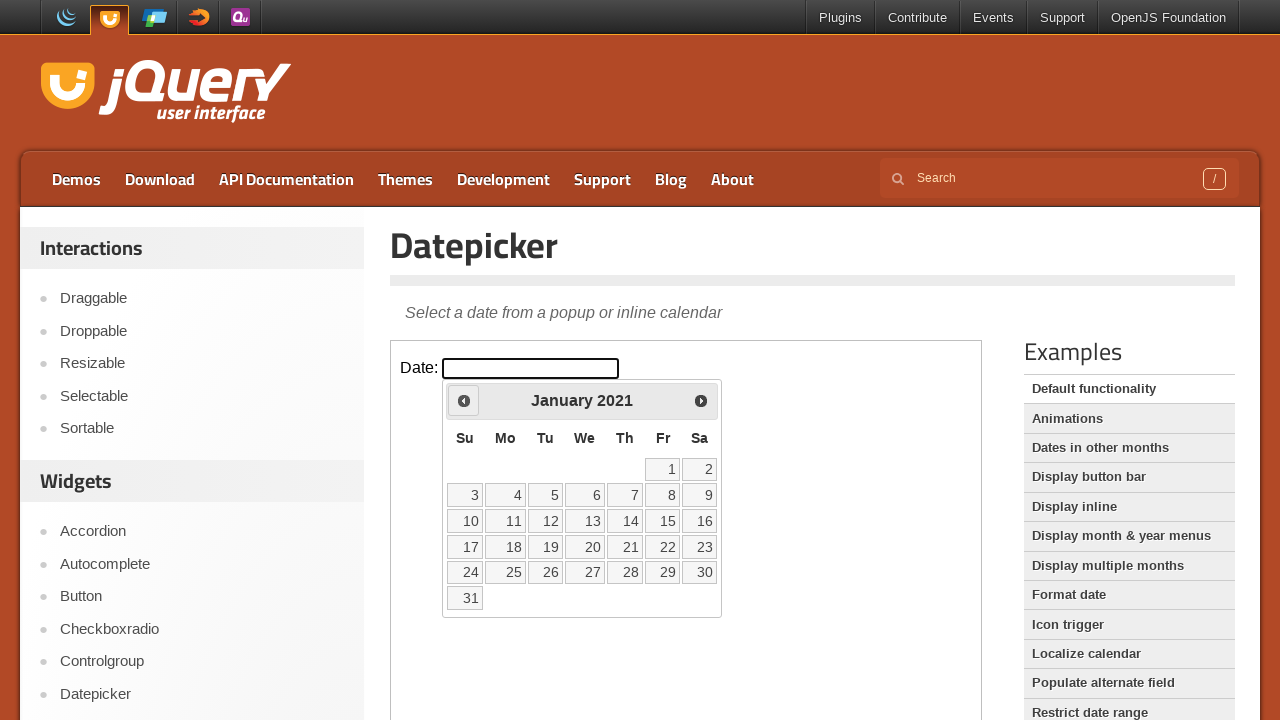

Retrieved current calendar date: January 2021
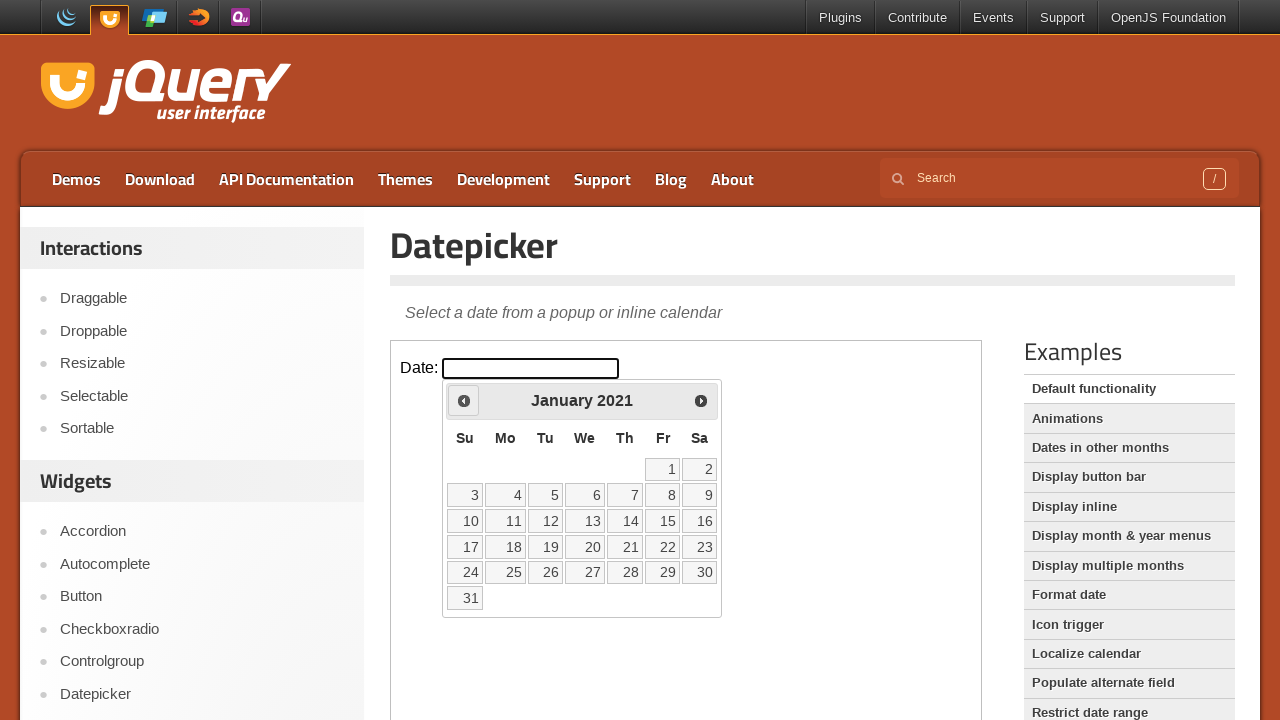

Clicked previous month button to navigate backwards at (464, 400) on iframe.demo-frame >> nth=0 >> internal:control=enter-frame >> #ui-datepicker-div
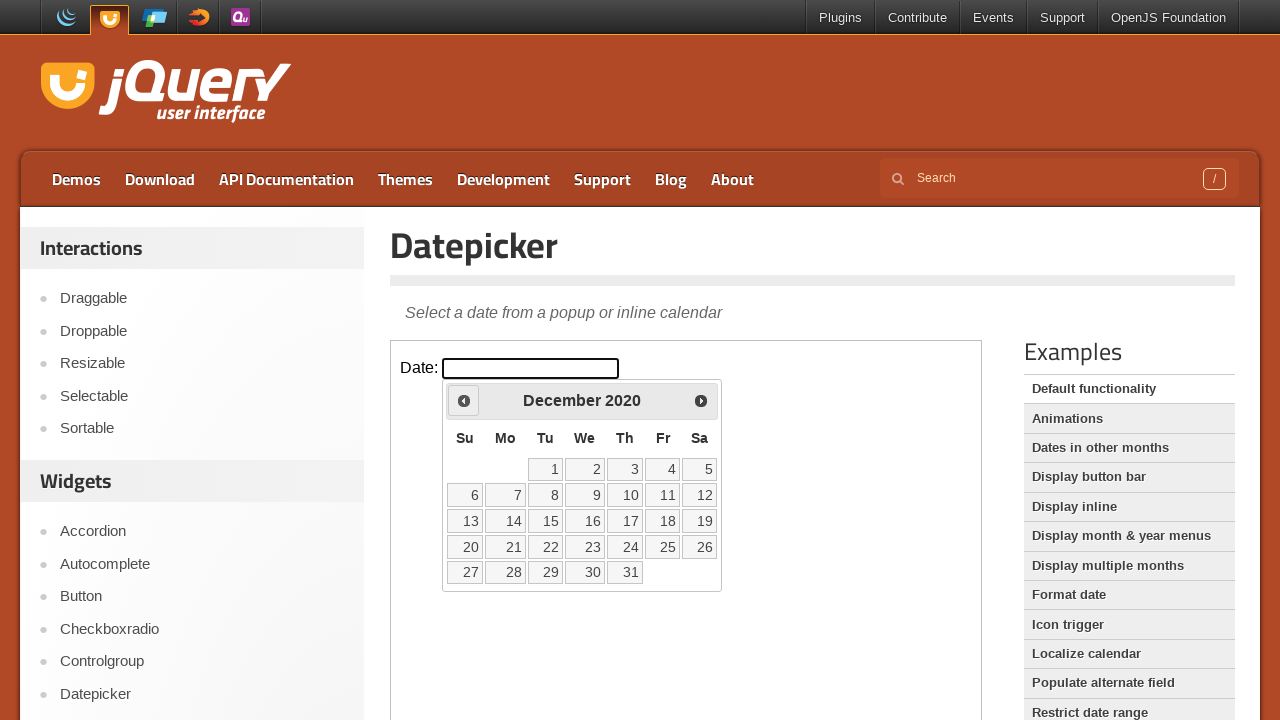

Waited 200ms for calendar animation
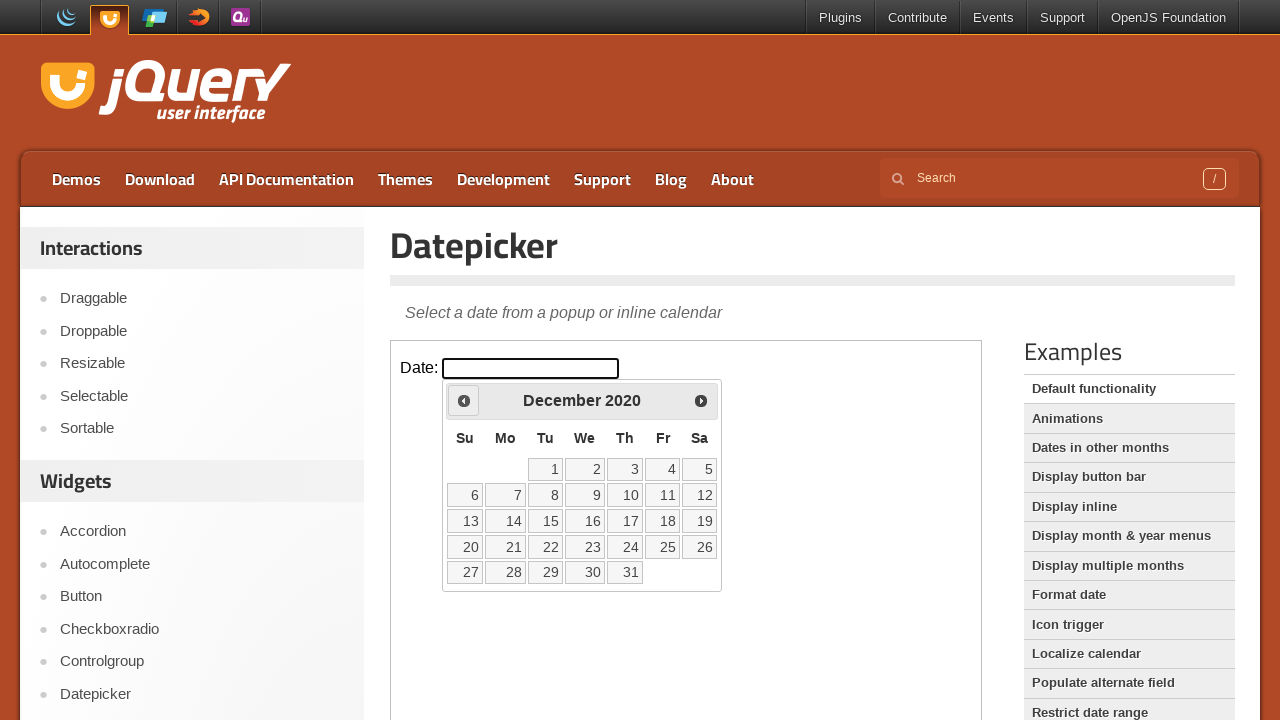

Retrieved current calendar date: December 2020
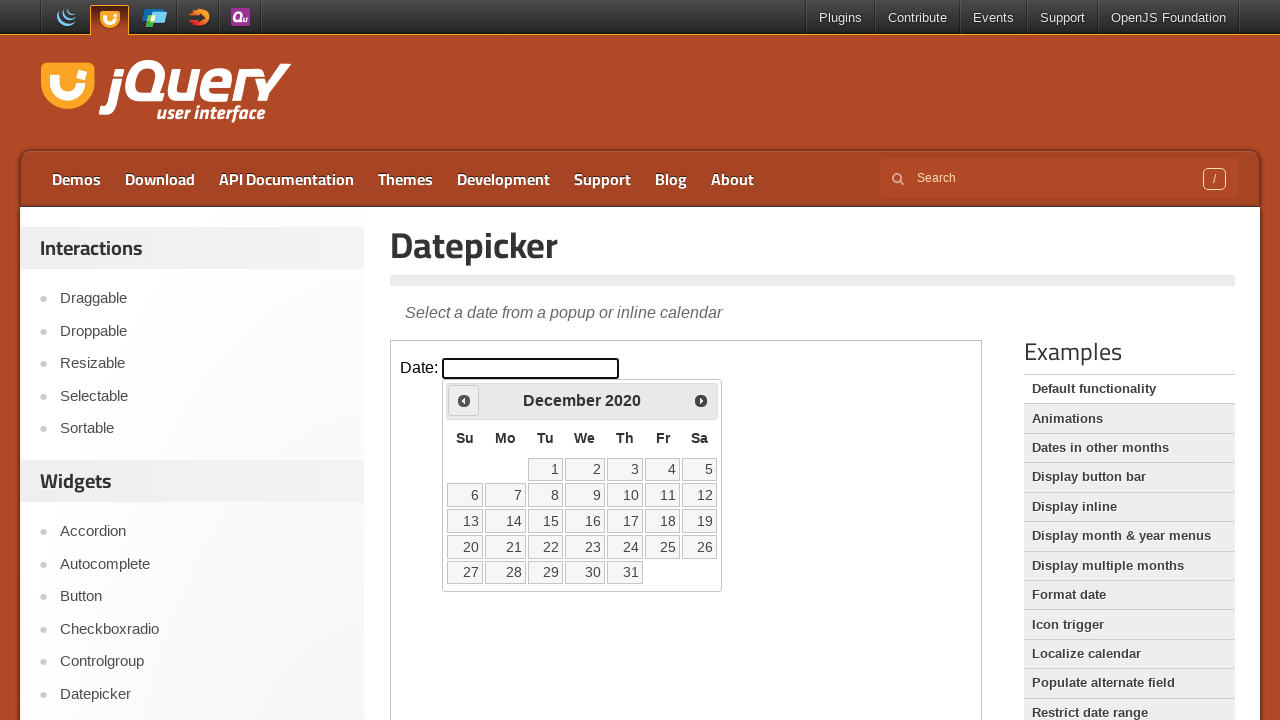

Clicked previous month button to navigate backwards at (464, 400) on iframe.demo-frame >> nth=0 >> internal:control=enter-frame >> #ui-datepicker-div
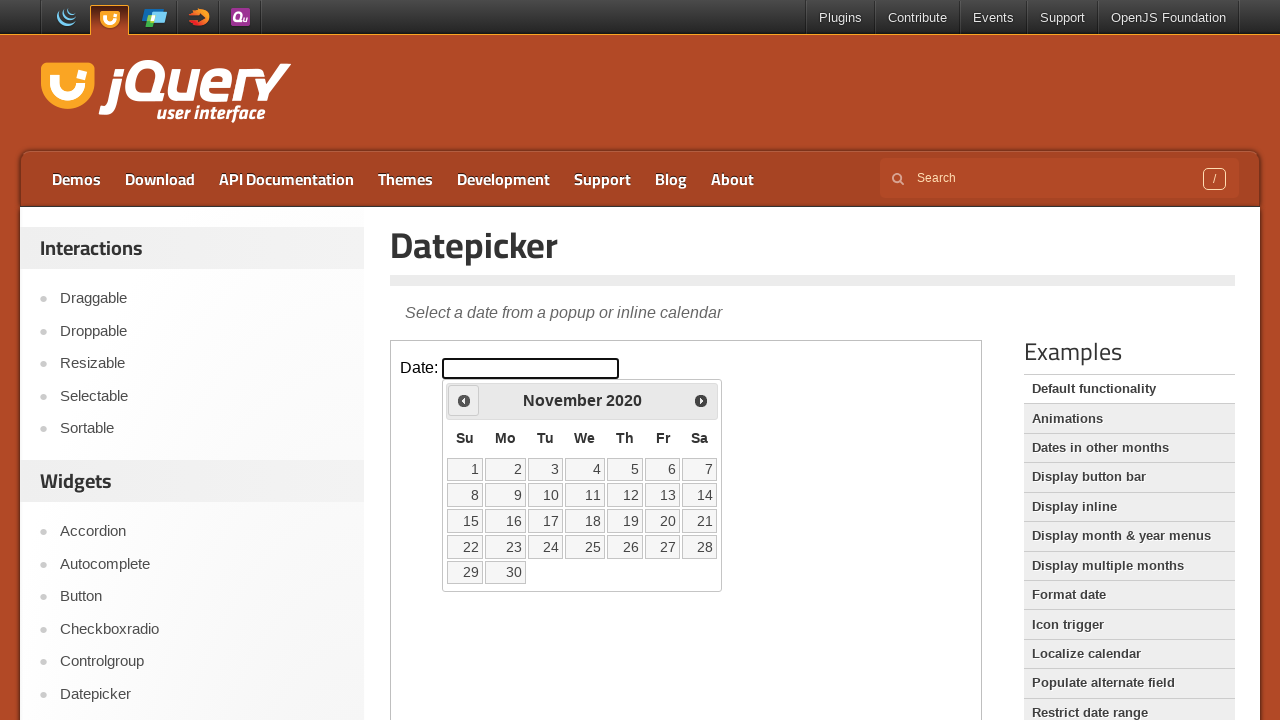

Waited 200ms for calendar animation
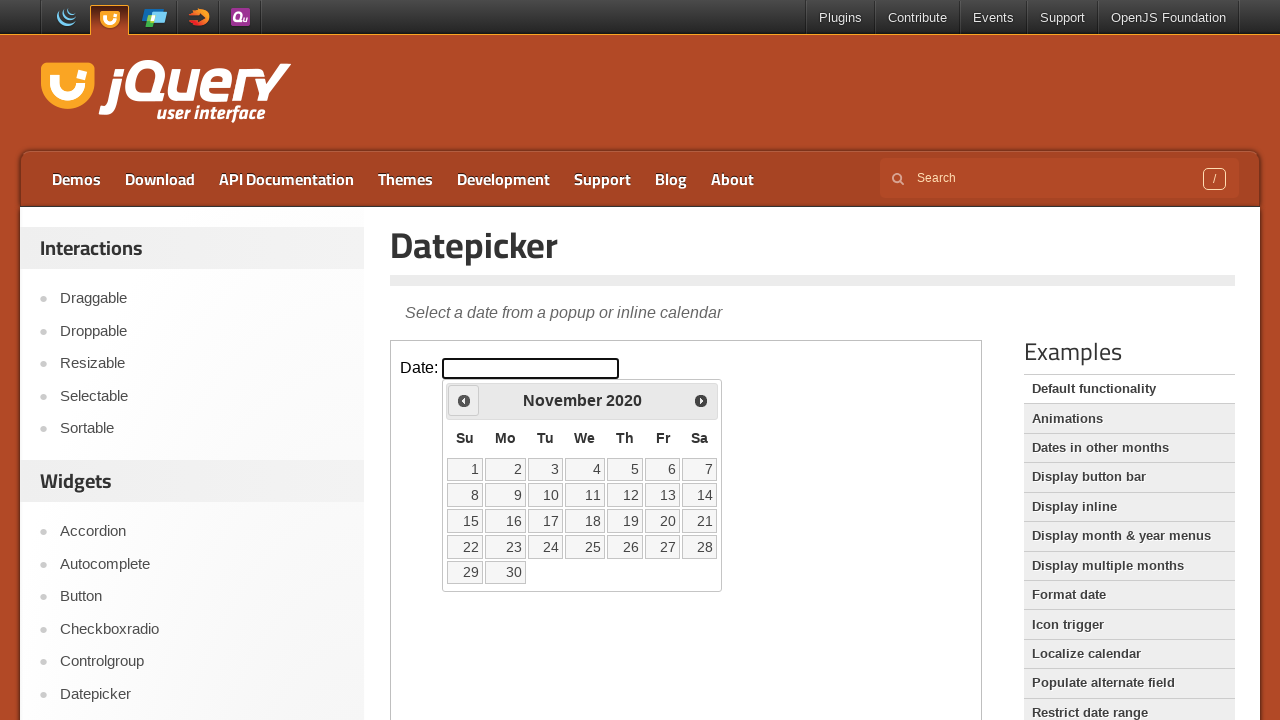

Retrieved current calendar date: November 2020
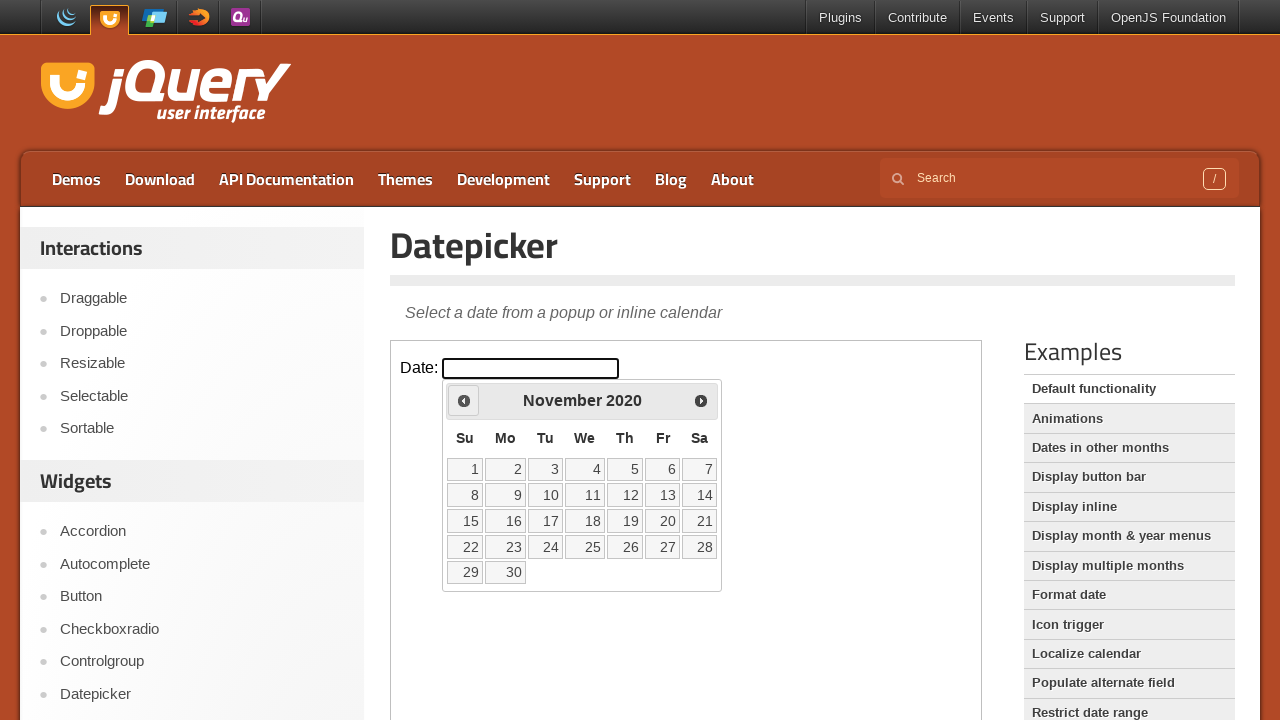

Clicked previous month button to navigate backwards at (464, 400) on iframe.demo-frame >> nth=0 >> internal:control=enter-frame >> #ui-datepicker-div
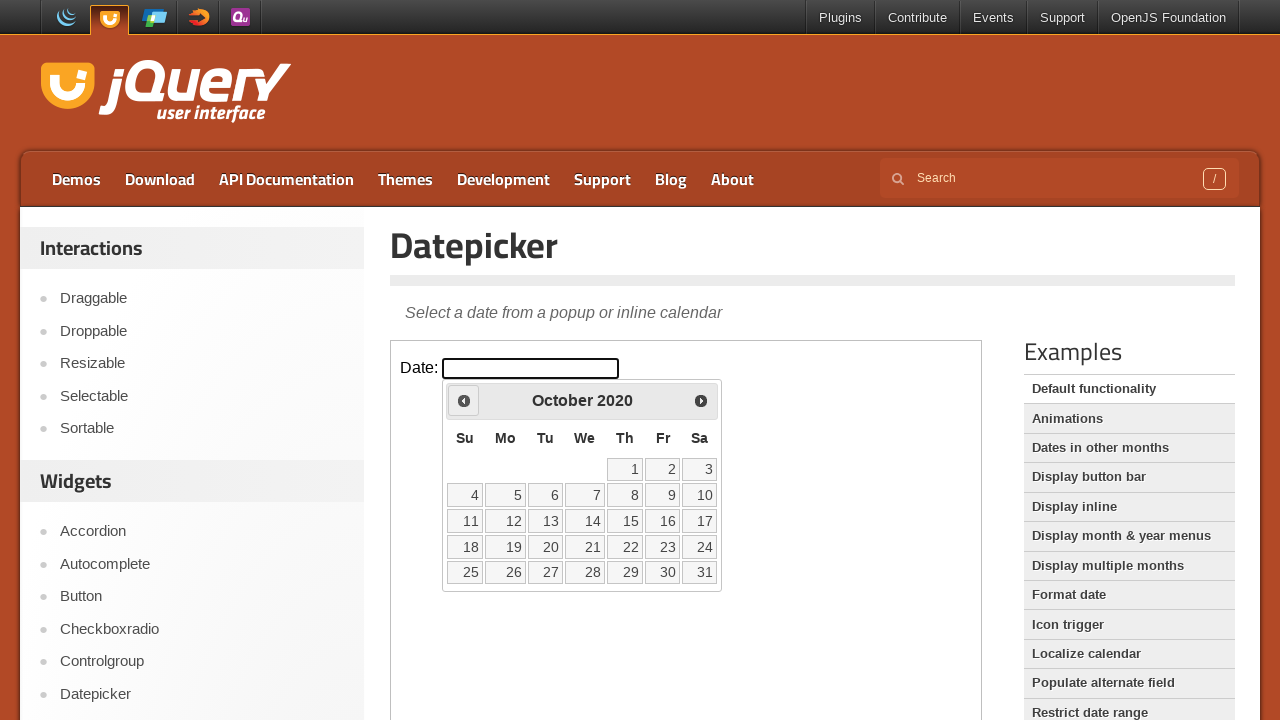

Waited 200ms for calendar animation
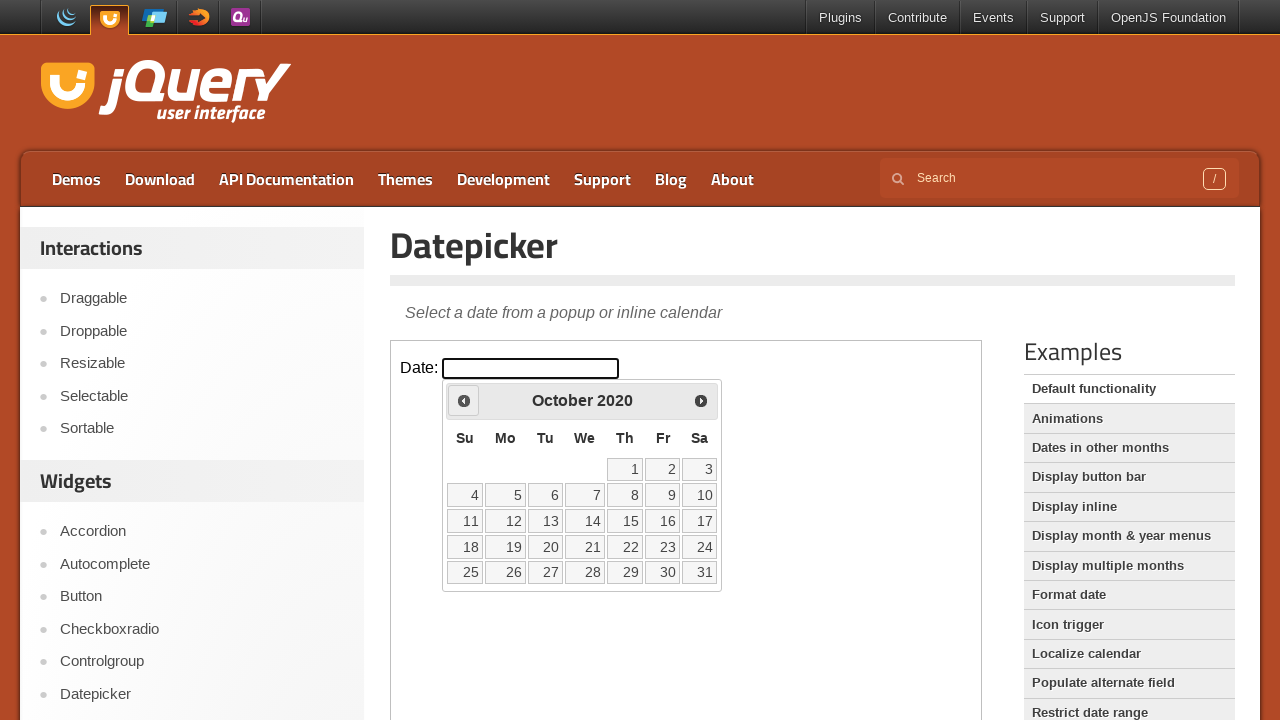

Retrieved current calendar date: October 2020
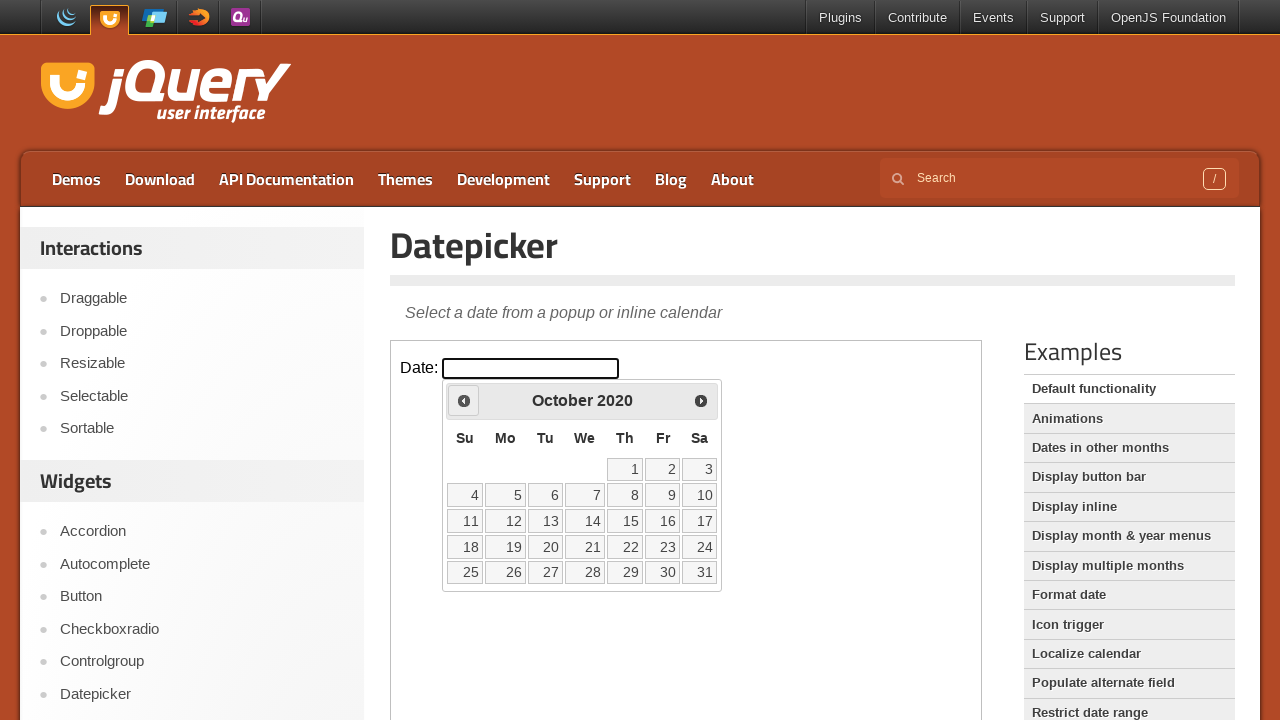

Clicked previous month button to navigate backwards at (464, 400) on iframe.demo-frame >> nth=0 >> internal:control=enter-frame >> #ui-datepicker-div
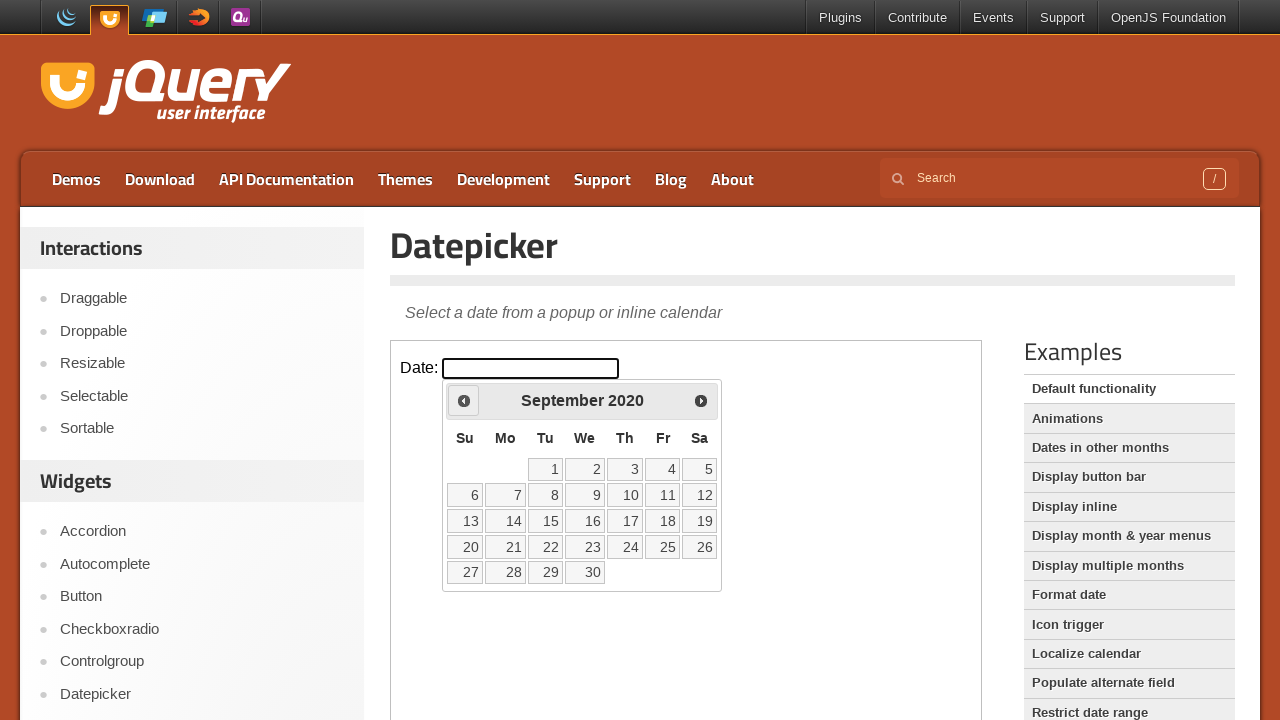

Waited 200ms for calendar animation
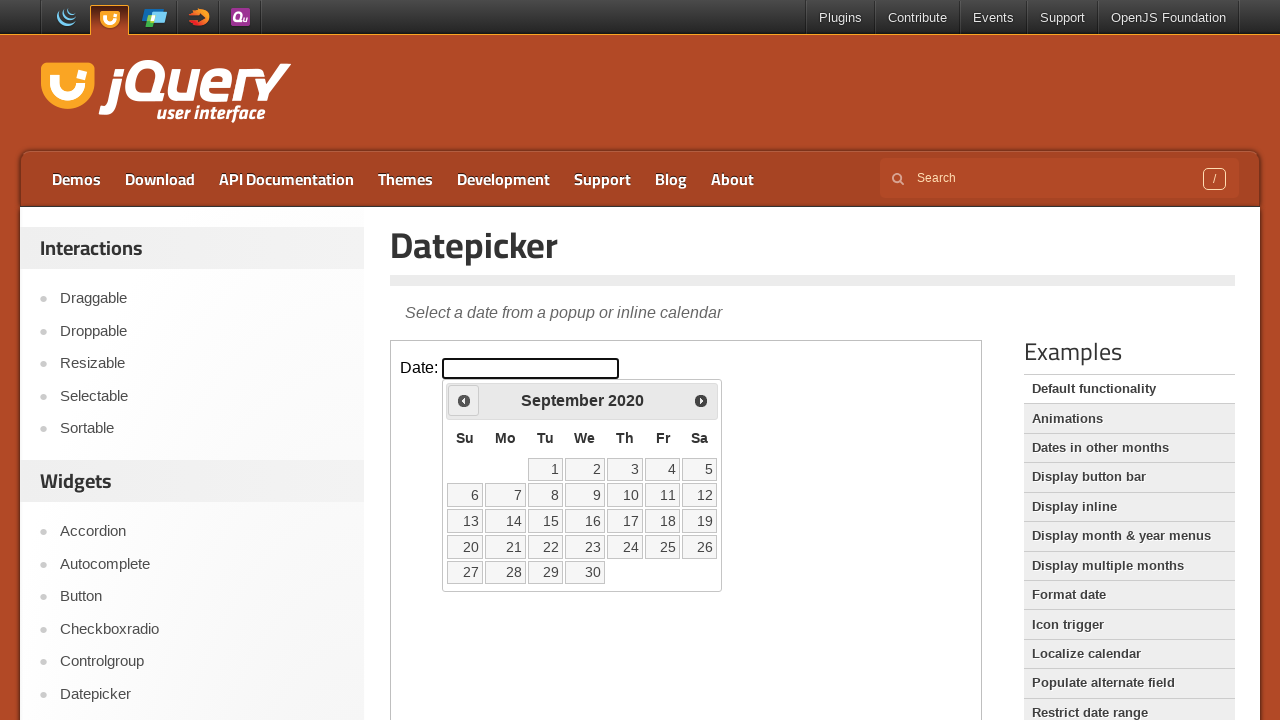

Retrieved current calendar date: September 2020
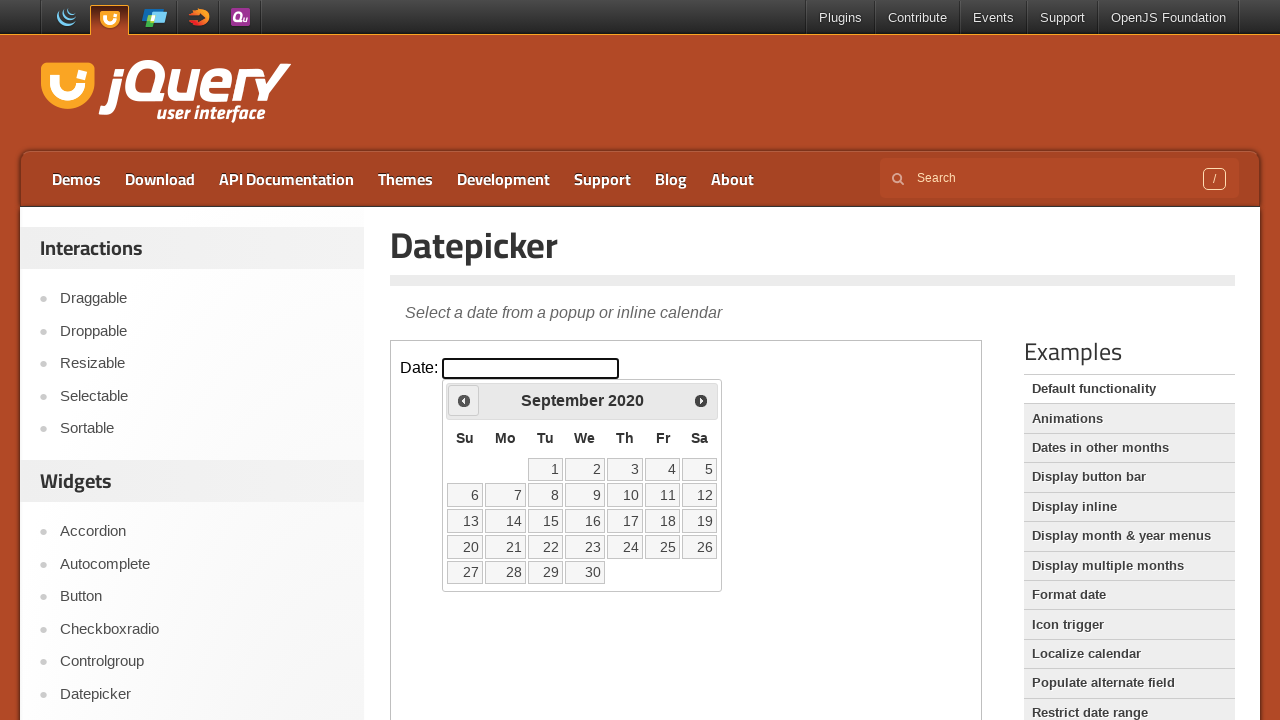

Clicked previous month button to navigate backwards at (464, 400) on iframe.demo-frame >> nth=0 >> internal:control=enter-frame >> #ui-datepicker-div
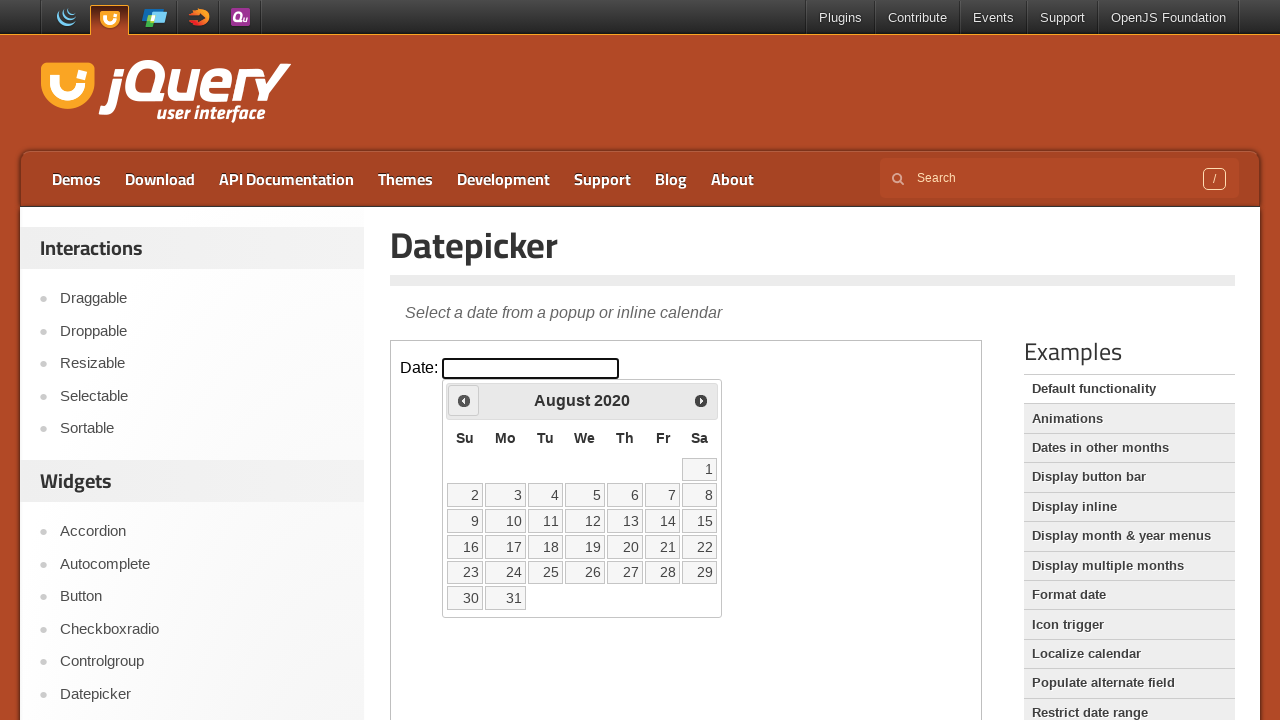

Waited 200ms for calendar animation
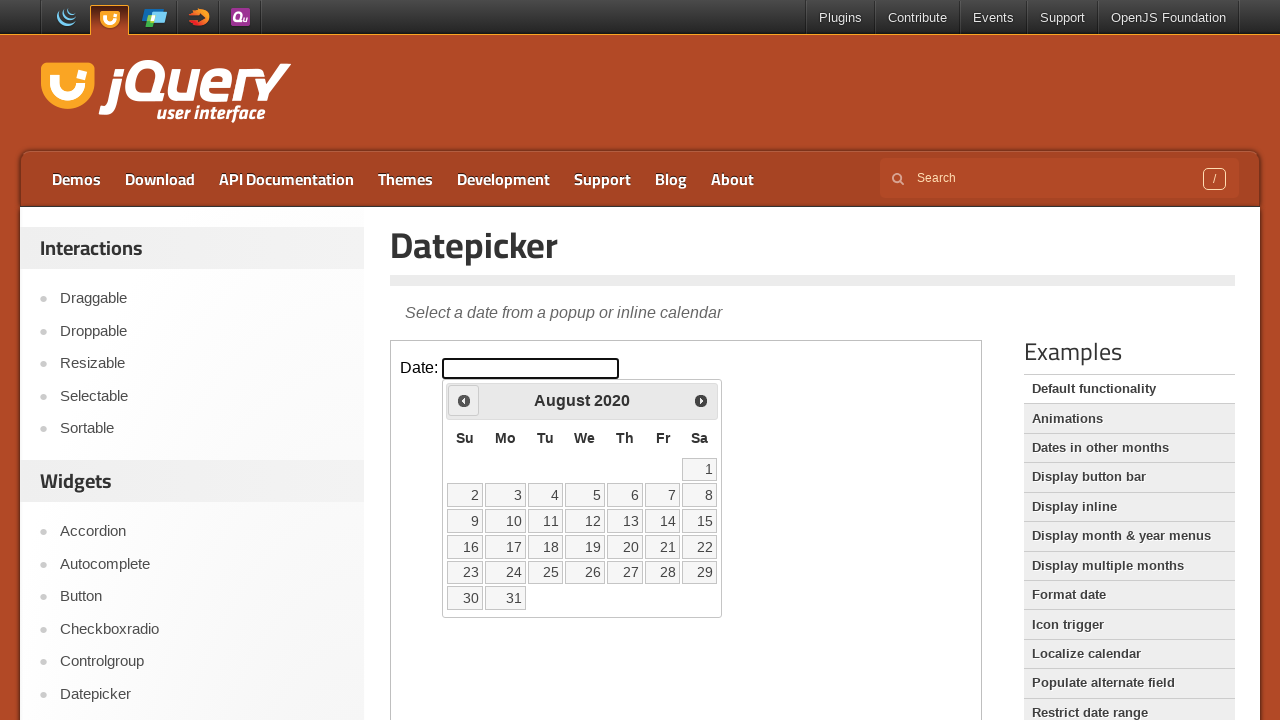

Retrieved current calendar date: August 2020
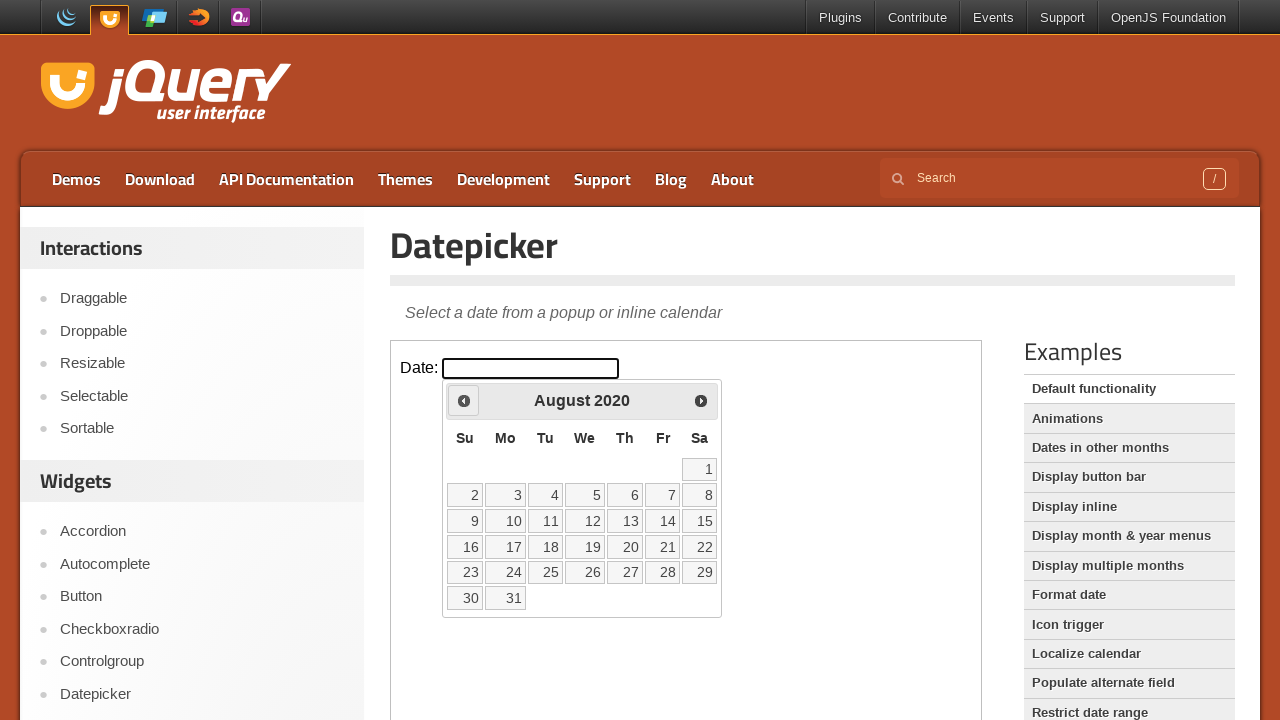

Clicked previous month button to navigate backwards at (464, 400) on iframe.demo-frame >> nth=0 >> internal:control=enter-frame >> #ui-datepicker-div
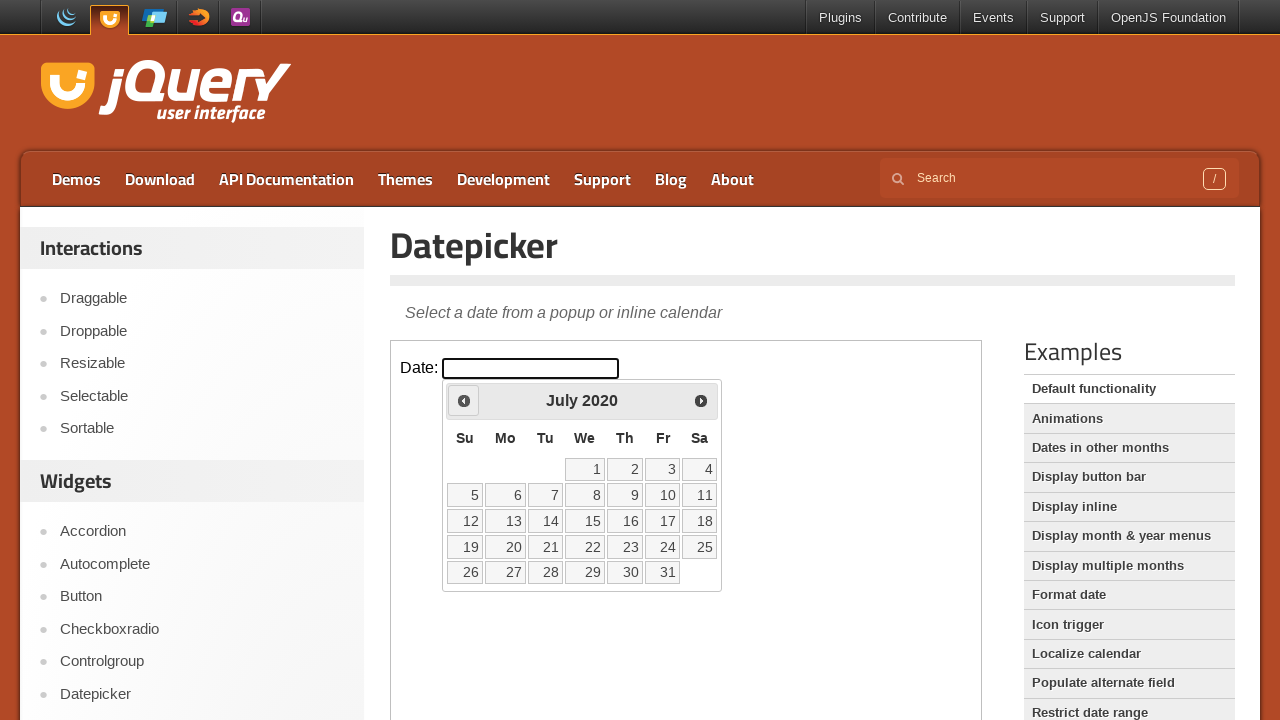

Waited 200ms for calendar animation
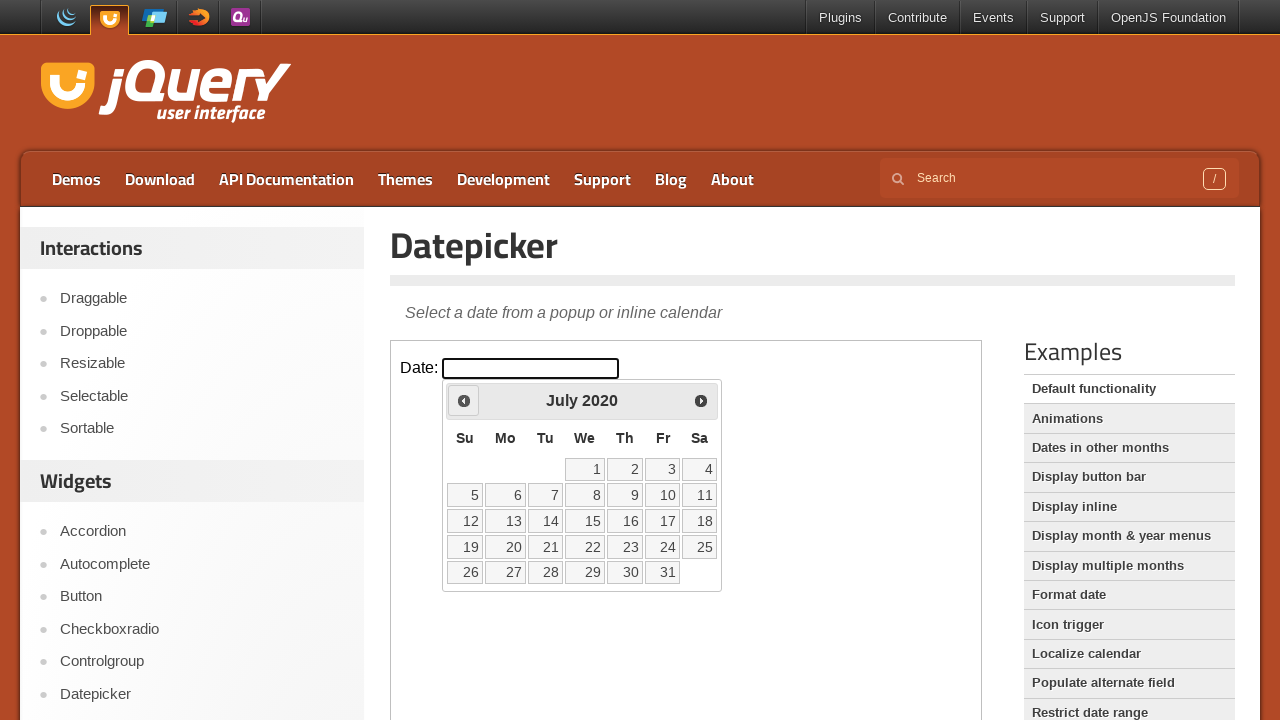

Retrieved current calendar date: July 2020
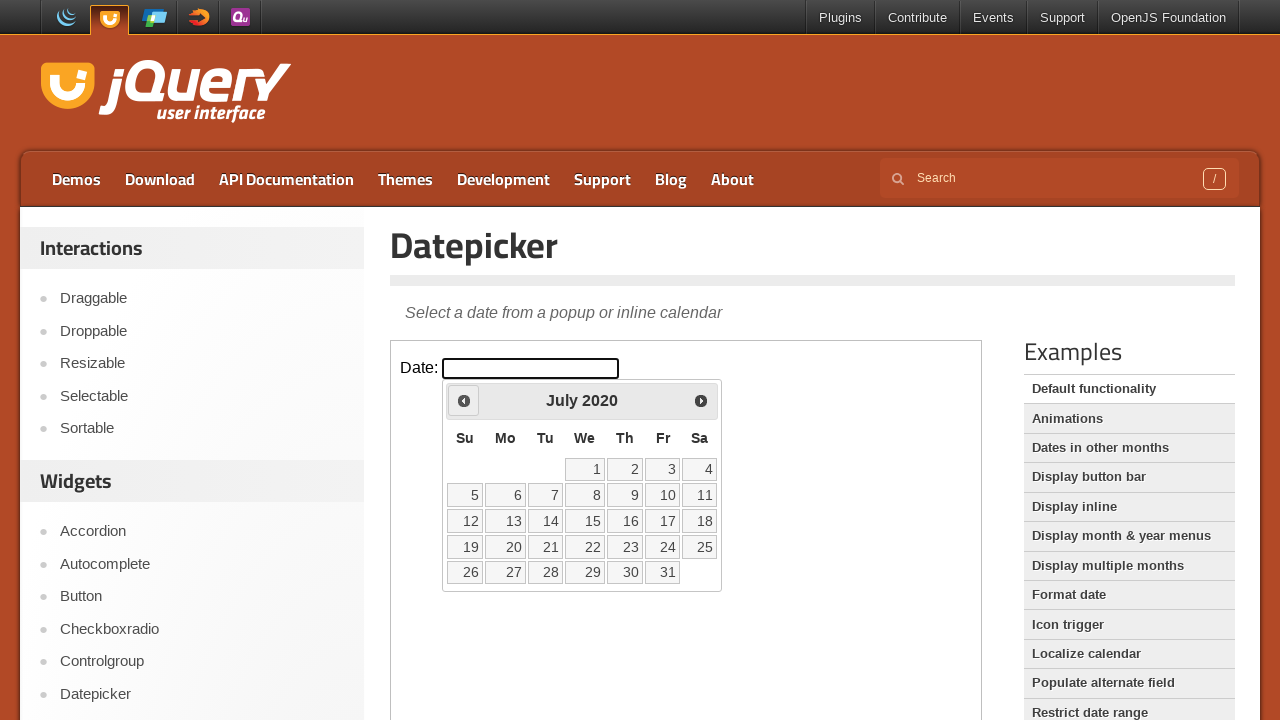

Clicked previous month button to navigate backwards at (464, 400) on iframe.demo-frame >> nth=0 >> internal:control=enter-frame >> #ui-datepicker-div
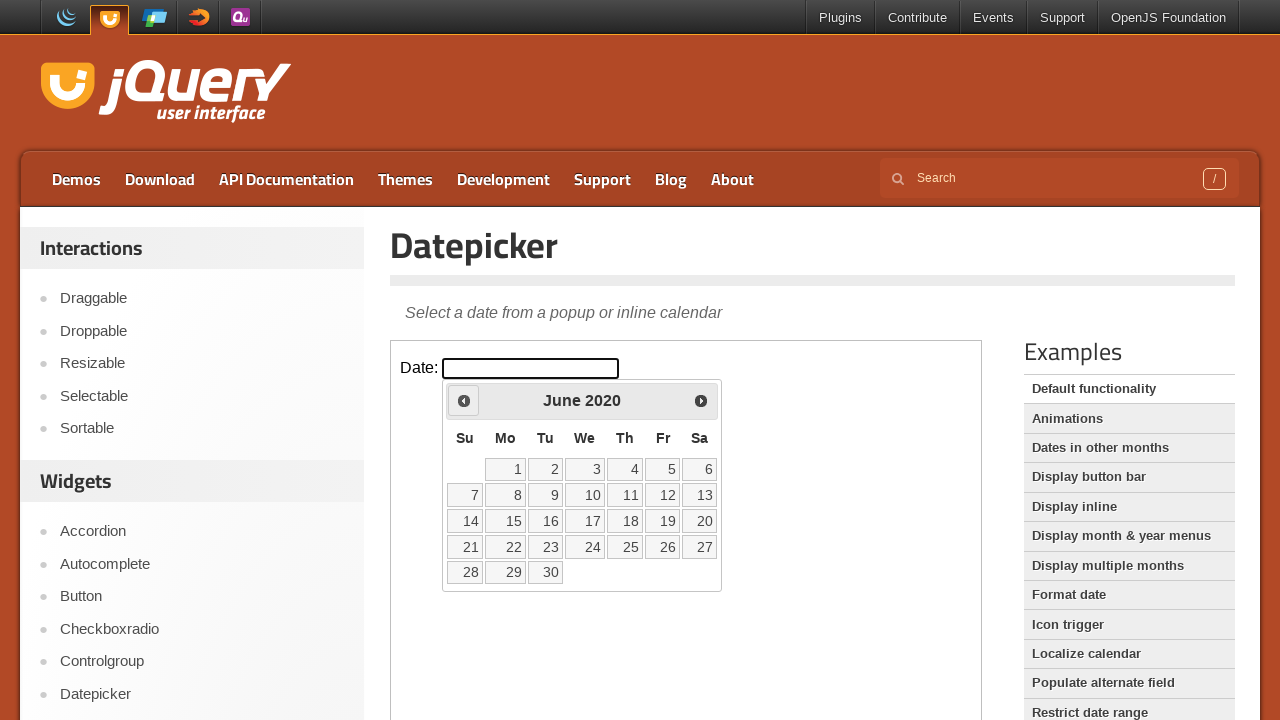

Waited 200ms for calendar animation
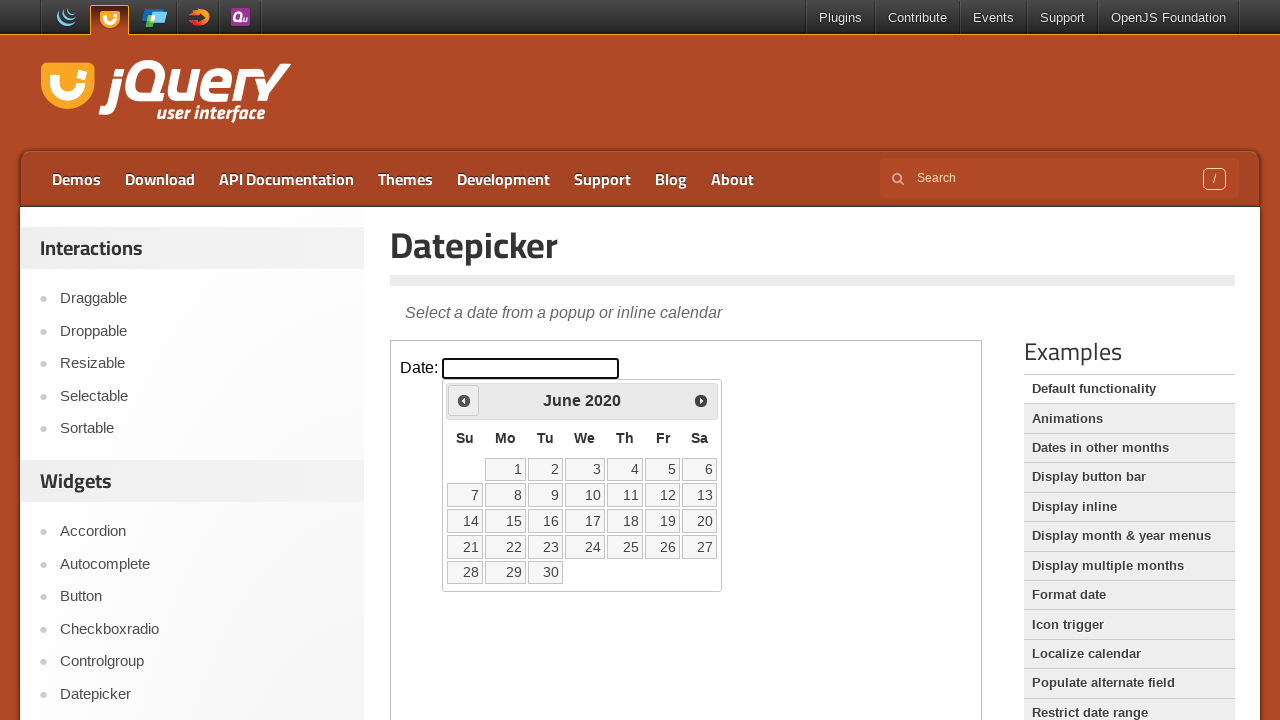

Retrieved current calendar date: June 2020
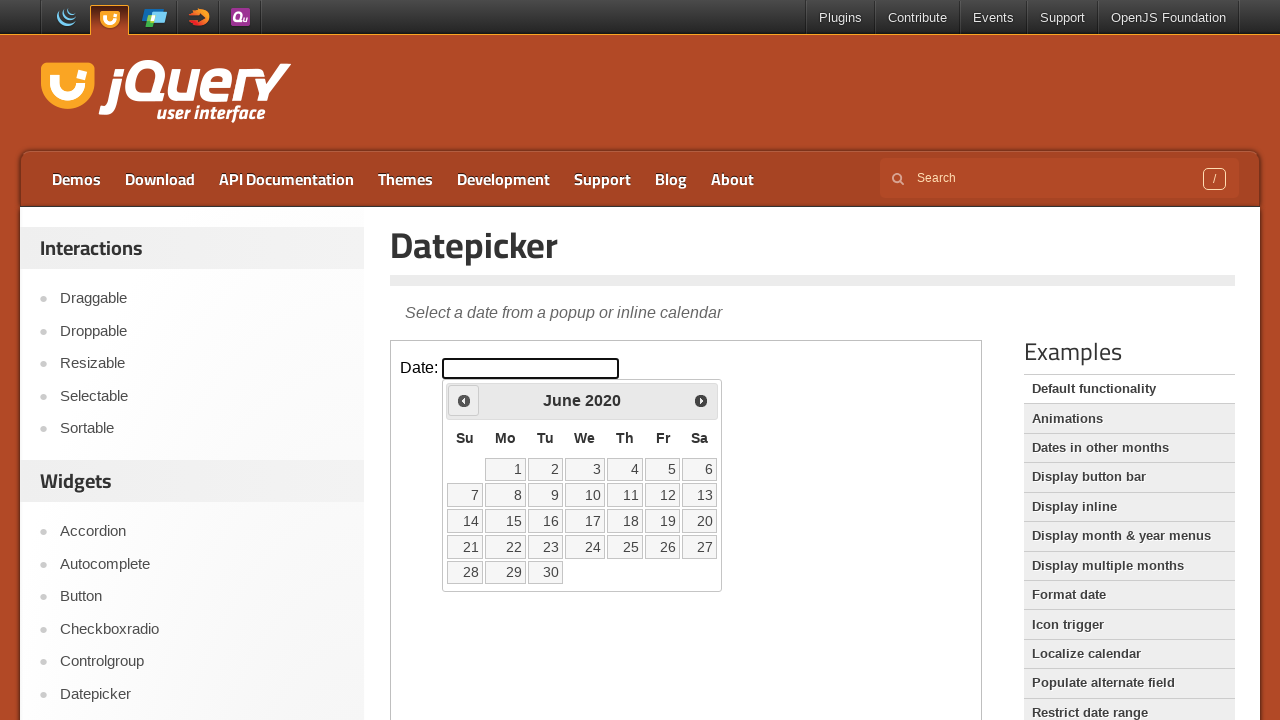

Clicked previous month button to navigate backwards at (464, 400) on iframe.demo-frame >> nth=0 >> internal:control=enter-frame >> #ui-datepicker-div
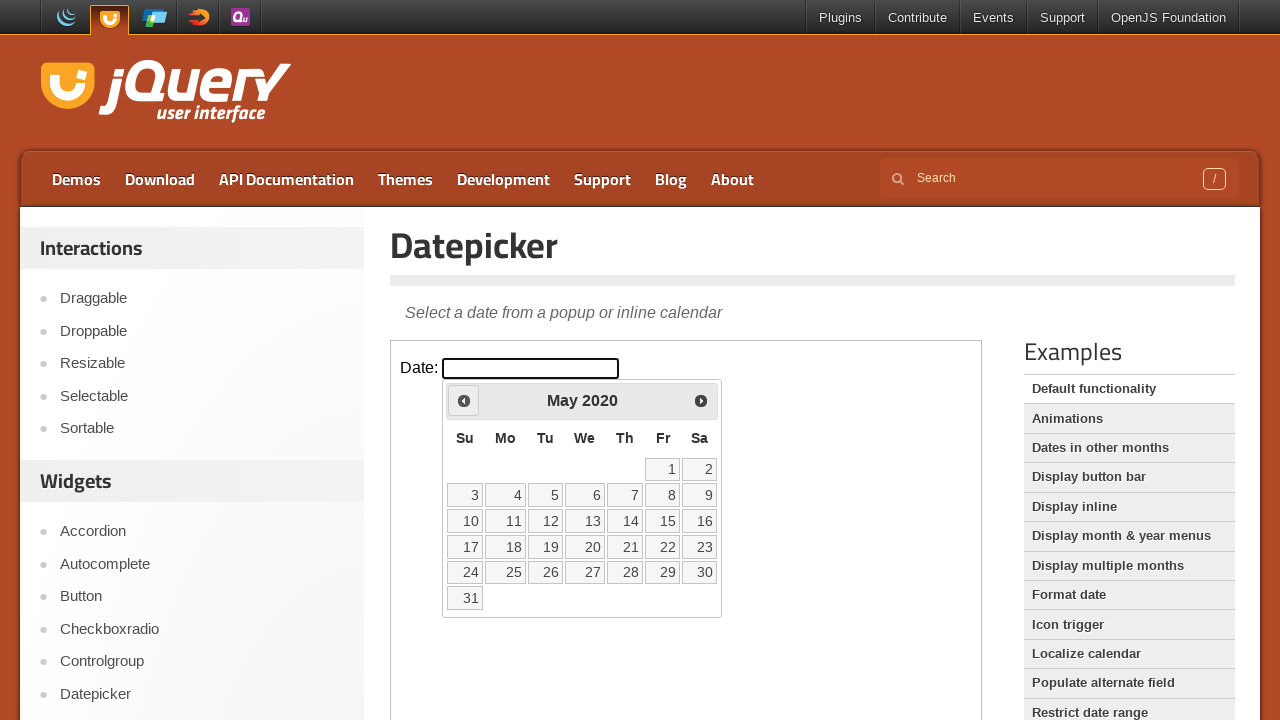

Waited 200ms for calendar animation
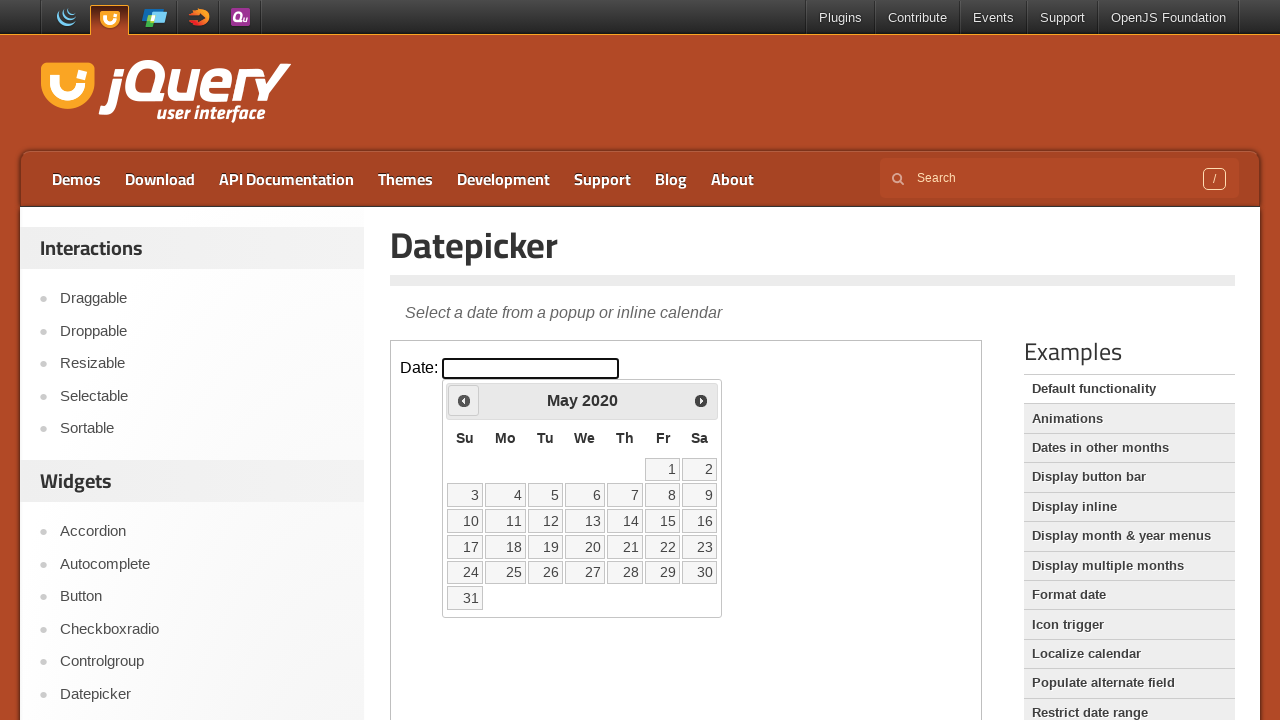

Retrieved current calendar date: May 2020
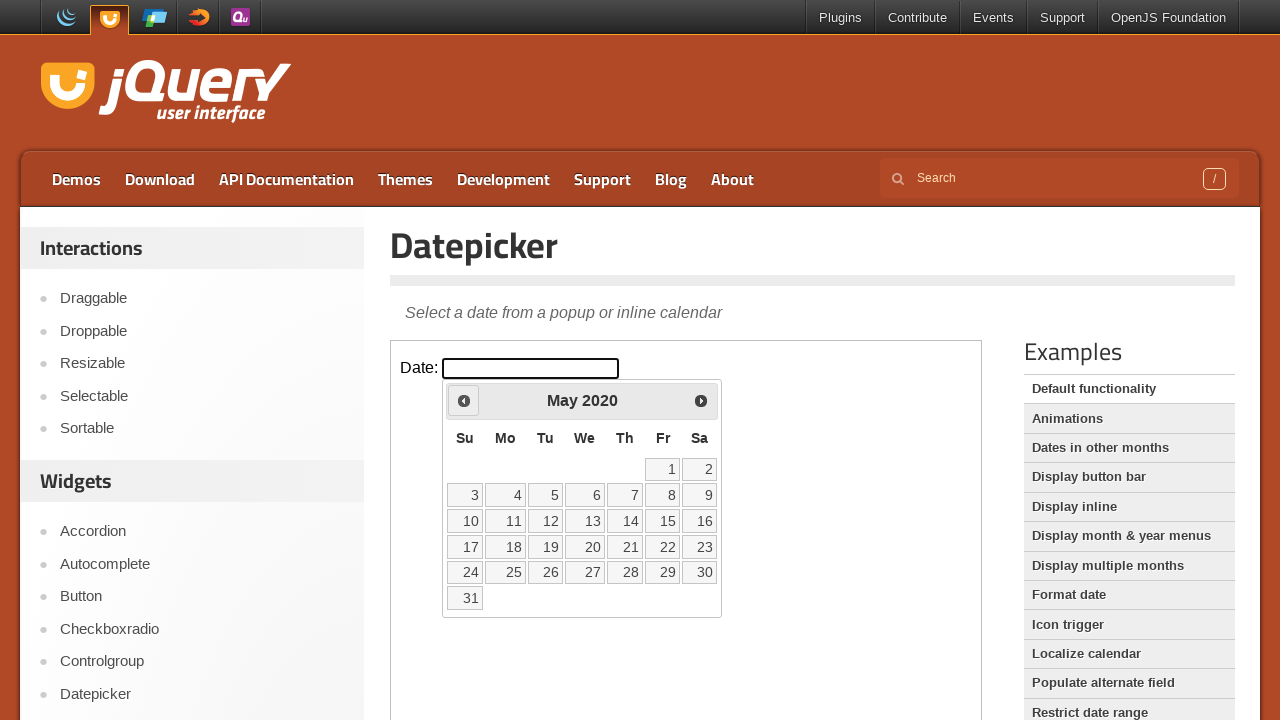

Located all available dates in the May 2020 calendar
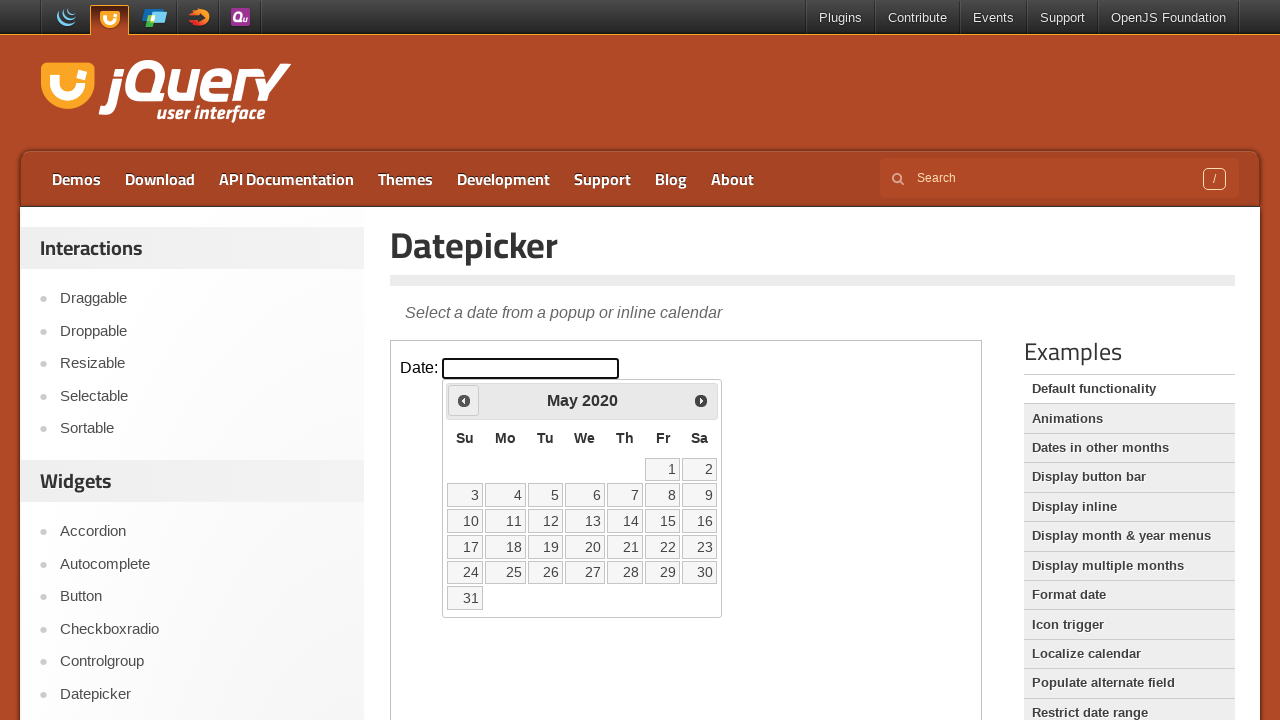

Clicked on day 3 in May 2020 at (465, 495) on iframe.demo-frame >> nth=0 >> internal:control=enter-frame >> table.ui-datepicke
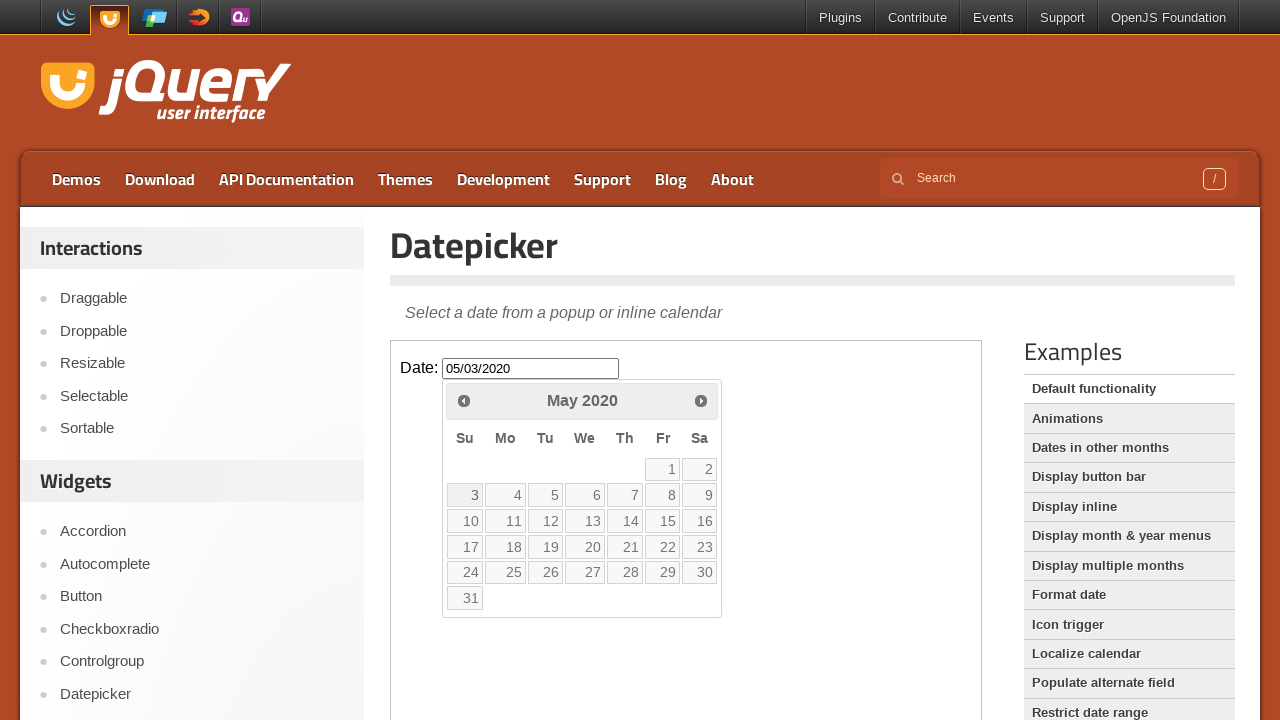

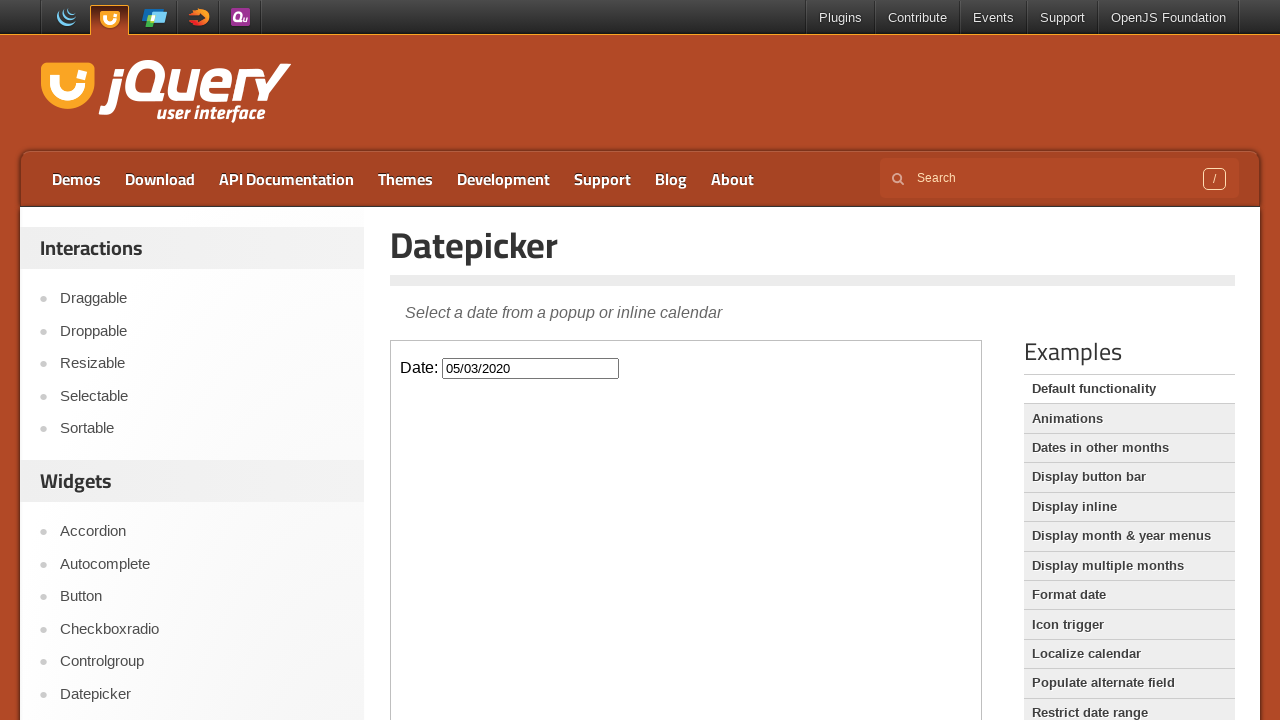